Tests a calendar date picker widget by selecting multiple dates (June 2021, February 2021, and March 2023), navigating between months using previous/next buttons to reach the target month/year.

Starting URL: https://www.hyrtutorials.com/p/calendar-practice.html

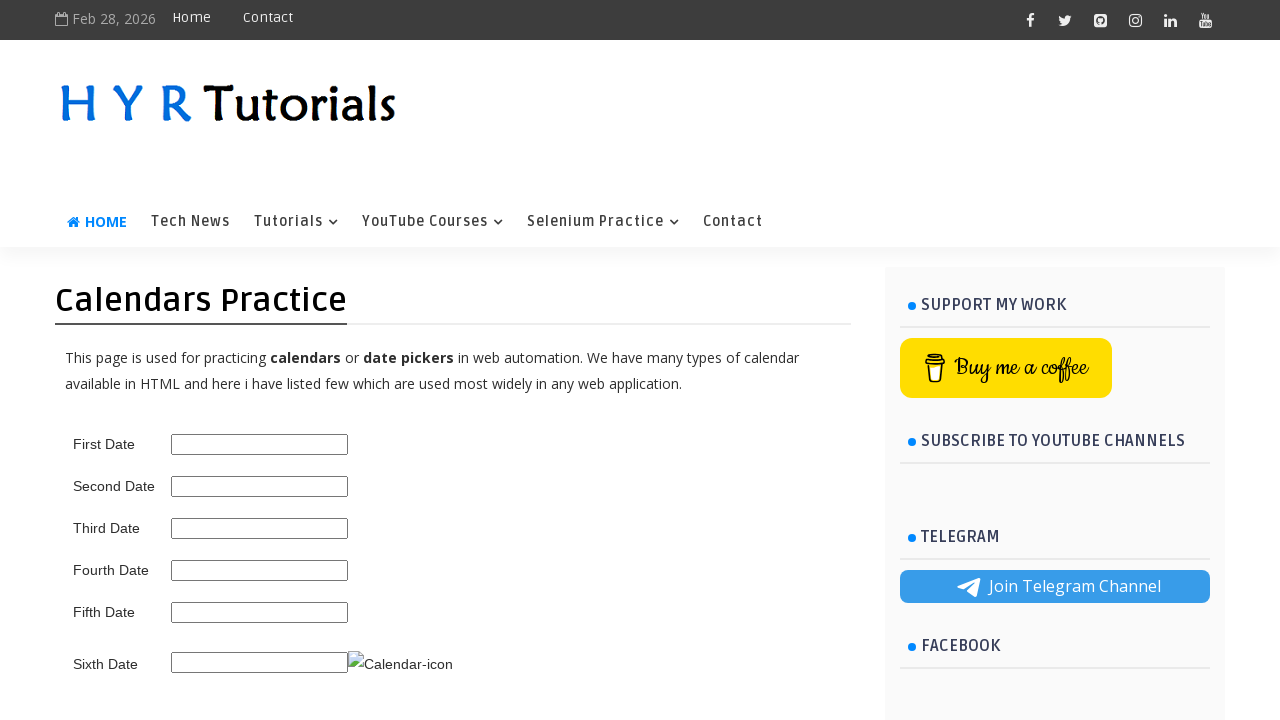

Clicked on the second date picker to open calendar widget at (260, 486) on #second_date_picker
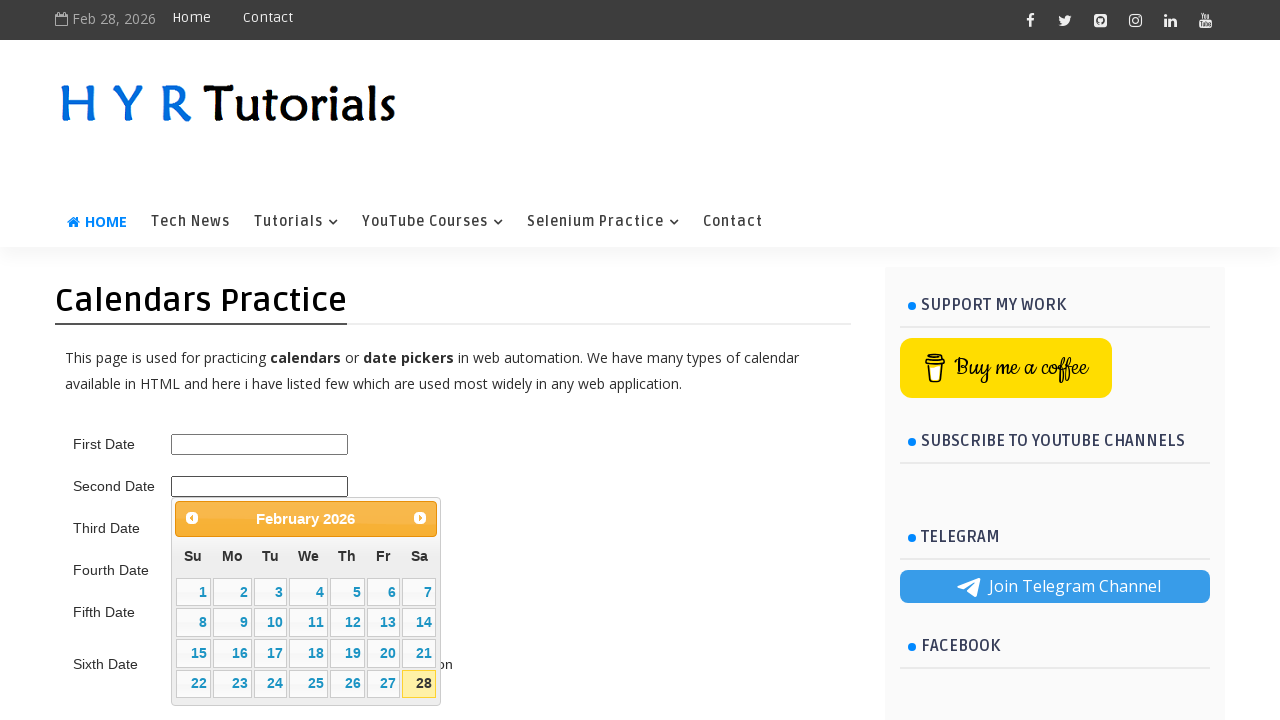

Calendar widget loaded and is visible
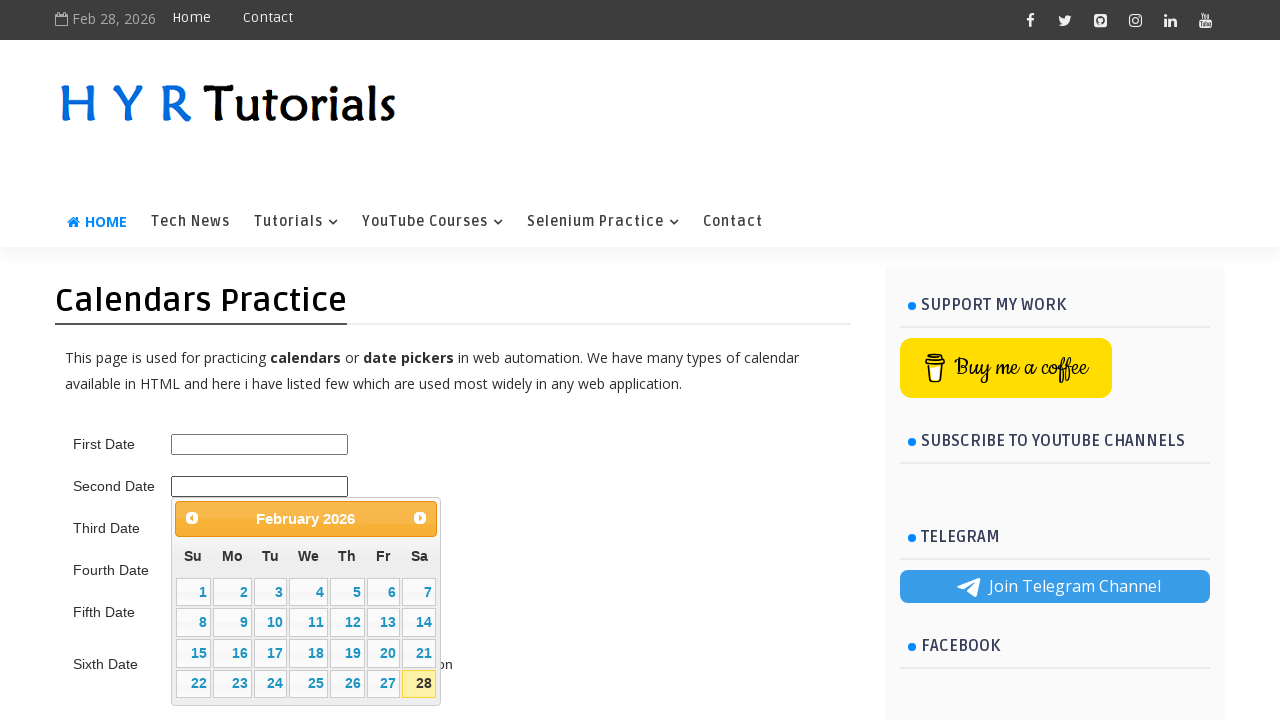

Retrieved current calendar month/year from title
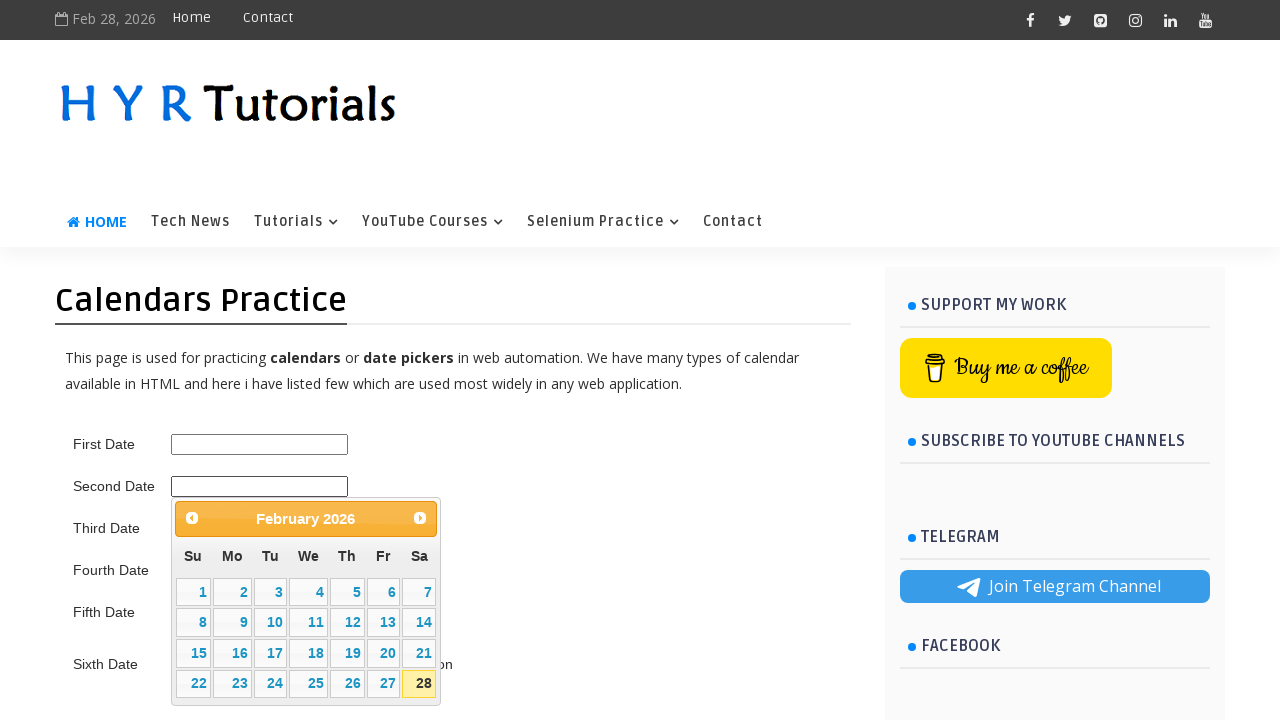

Clicked previous month button to navigate backwards towards 5/2021 at (192, 518) on .ui-datepicker-prev
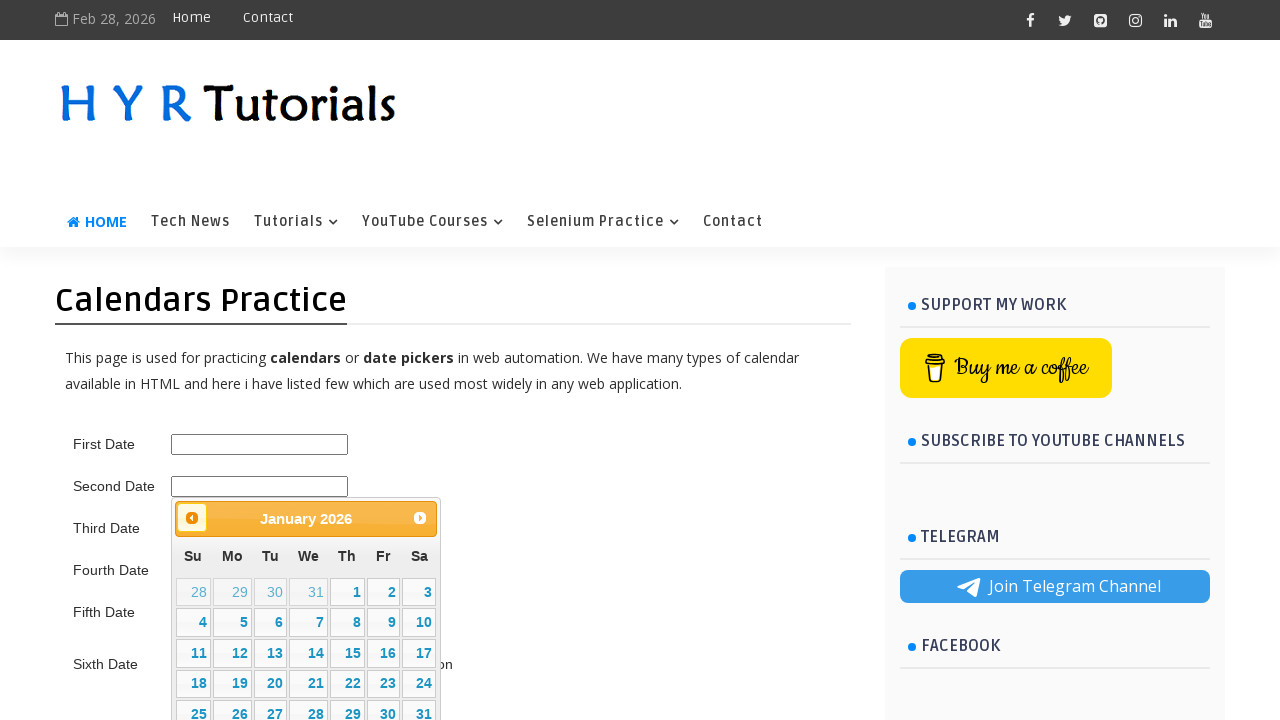

Retrieved updated calendar month/year from title
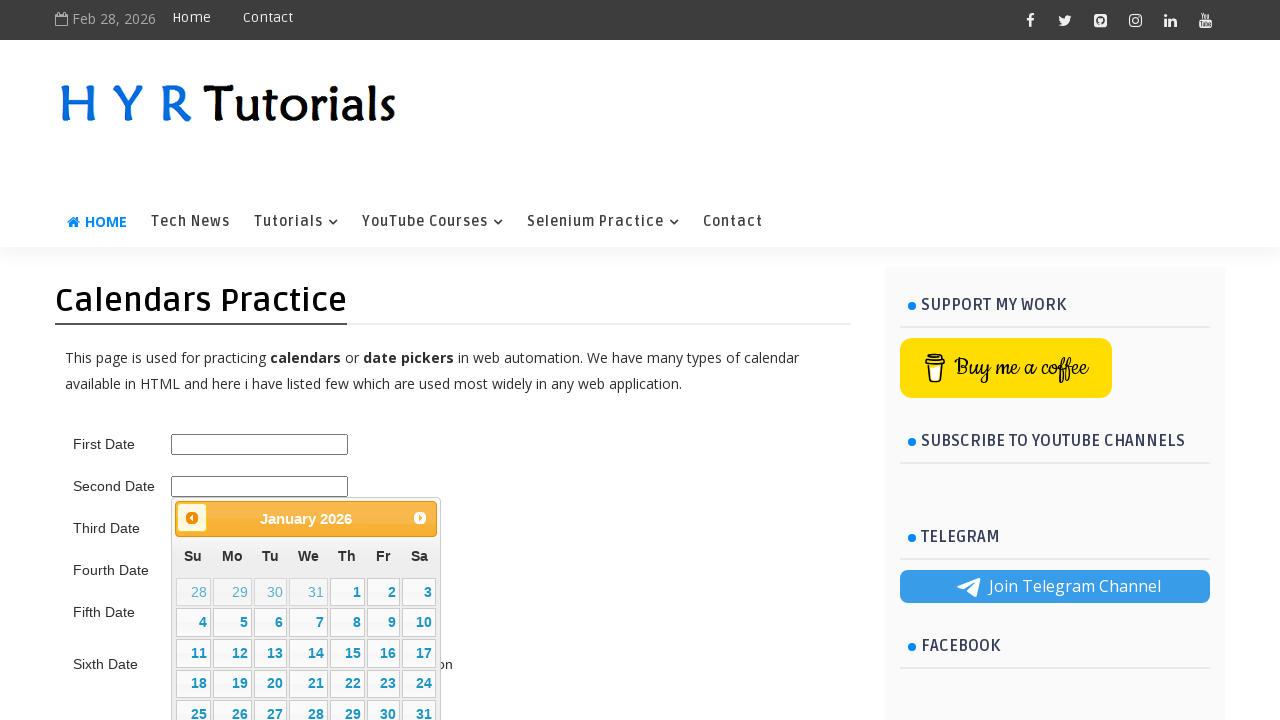

Clicked previous month button to navigate backwards towards 5/2021 at (192, 518) on .ui-datepicker-prev
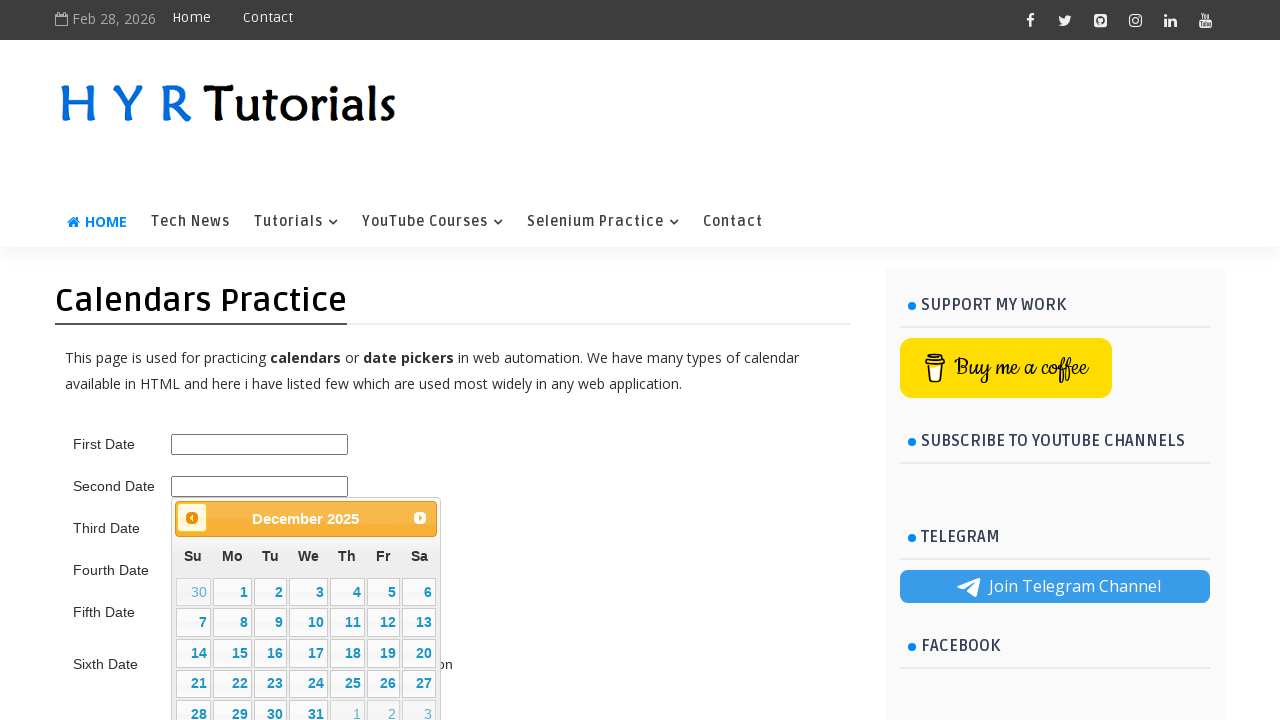

Retrieved updated calendar month/year from title
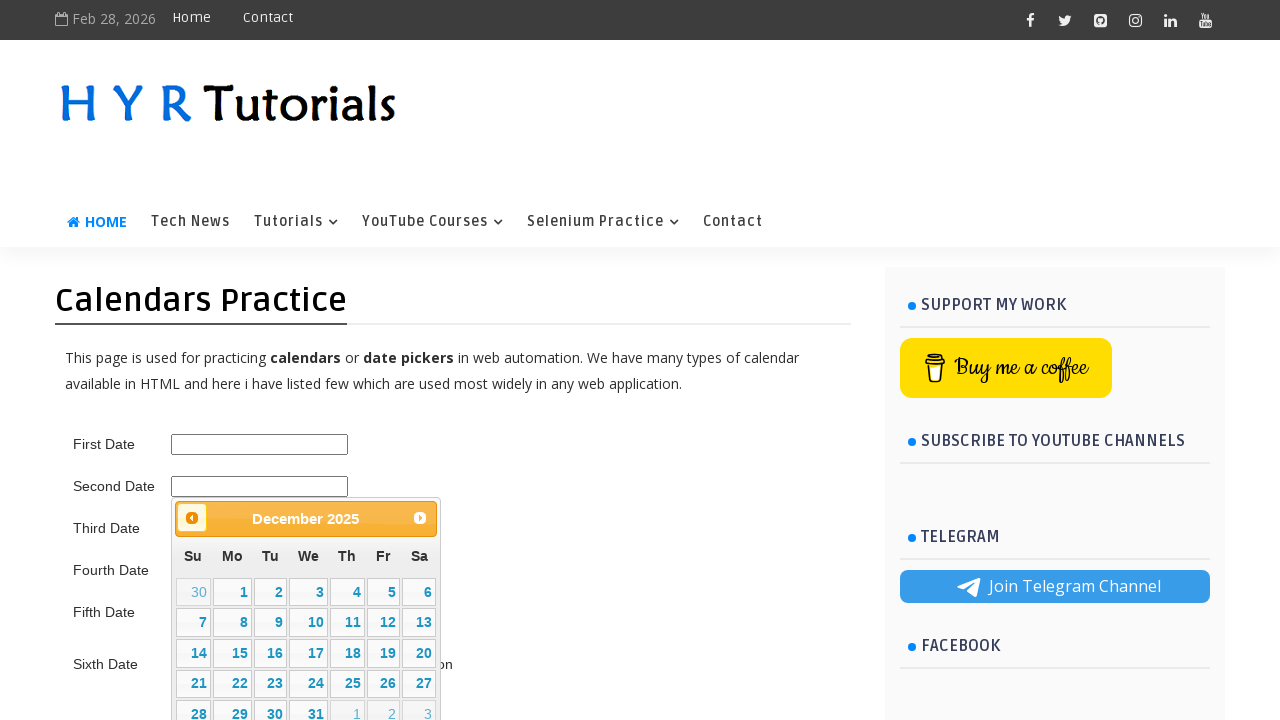

Clicked previous month button to navigate backwards towards 5/2021 at (192, 518) on .ui-datepicker-prev
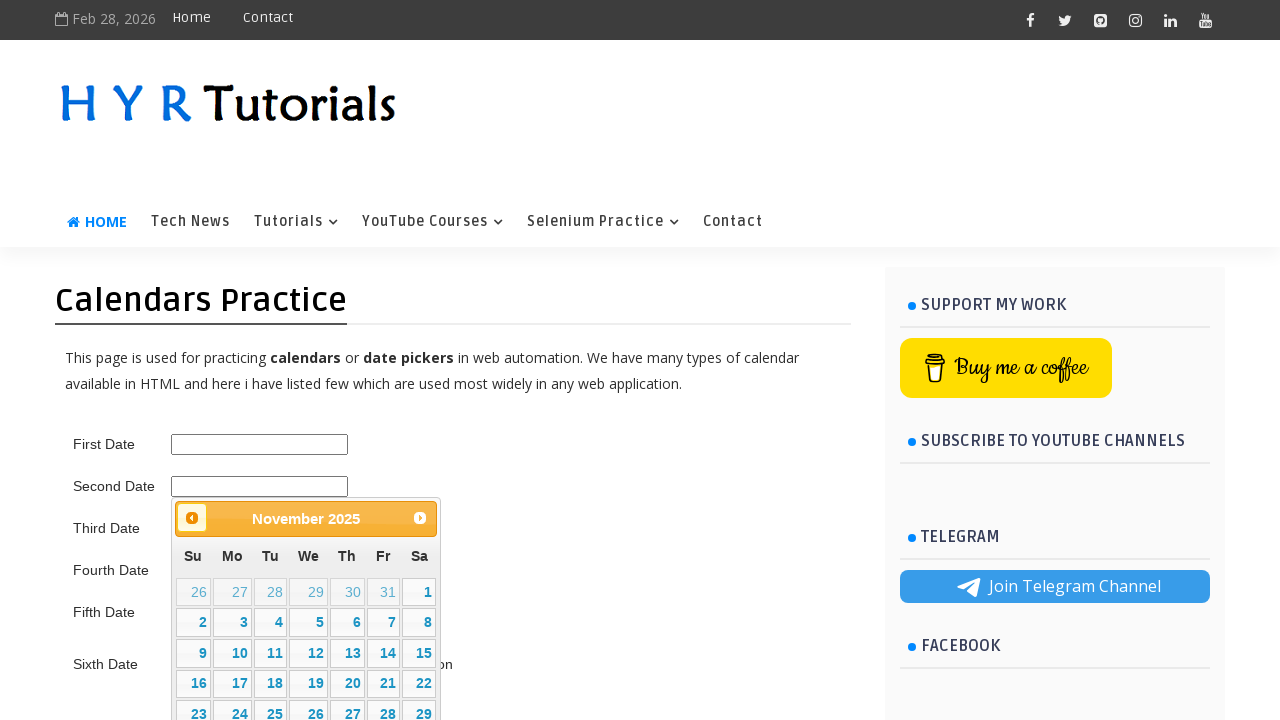

Retrieved updated calendar month/year from title
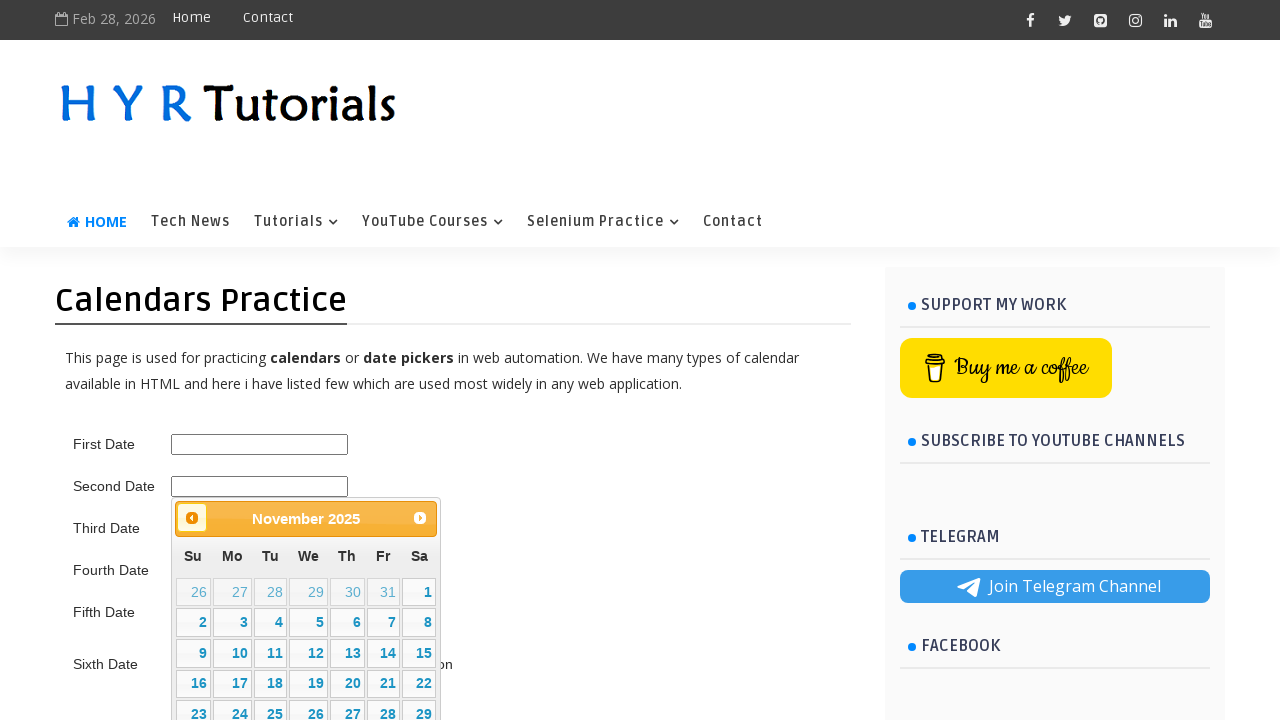

Clicked previous month button to navigate backwards towards 5/2021 at (192, 518) on .ui-datepicker-prev
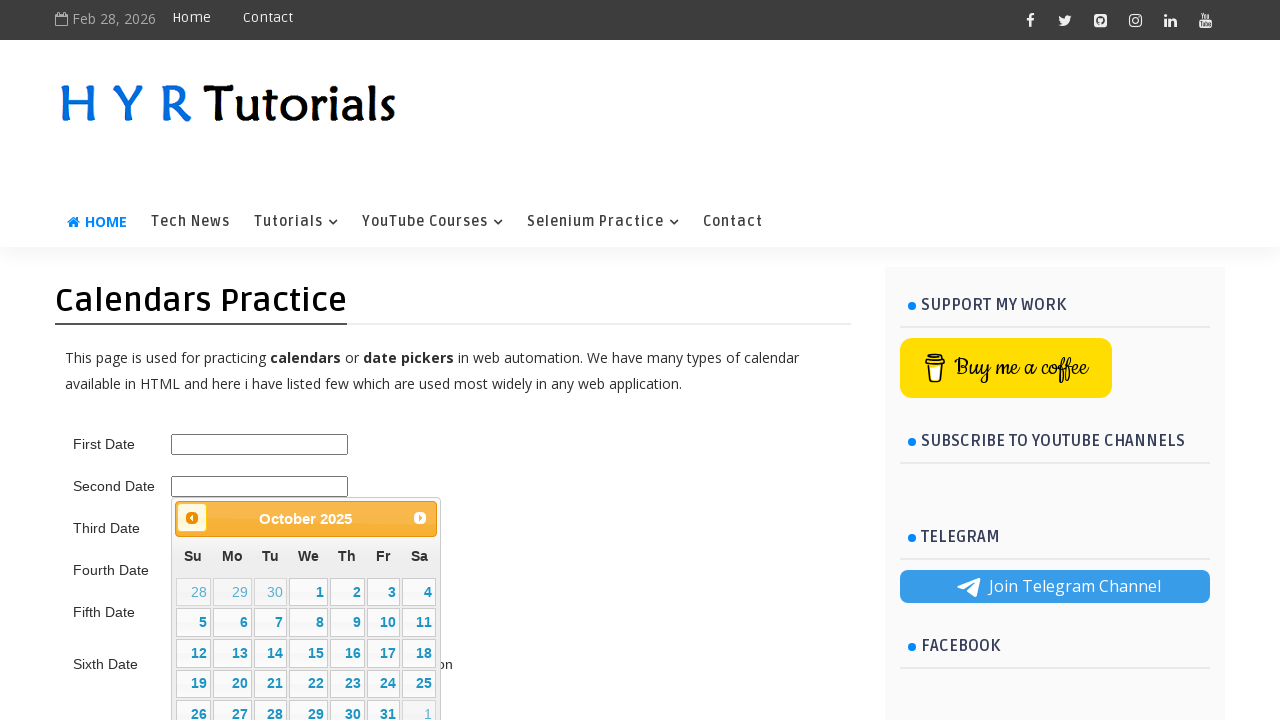

Retrieved updated calendar month/year from title
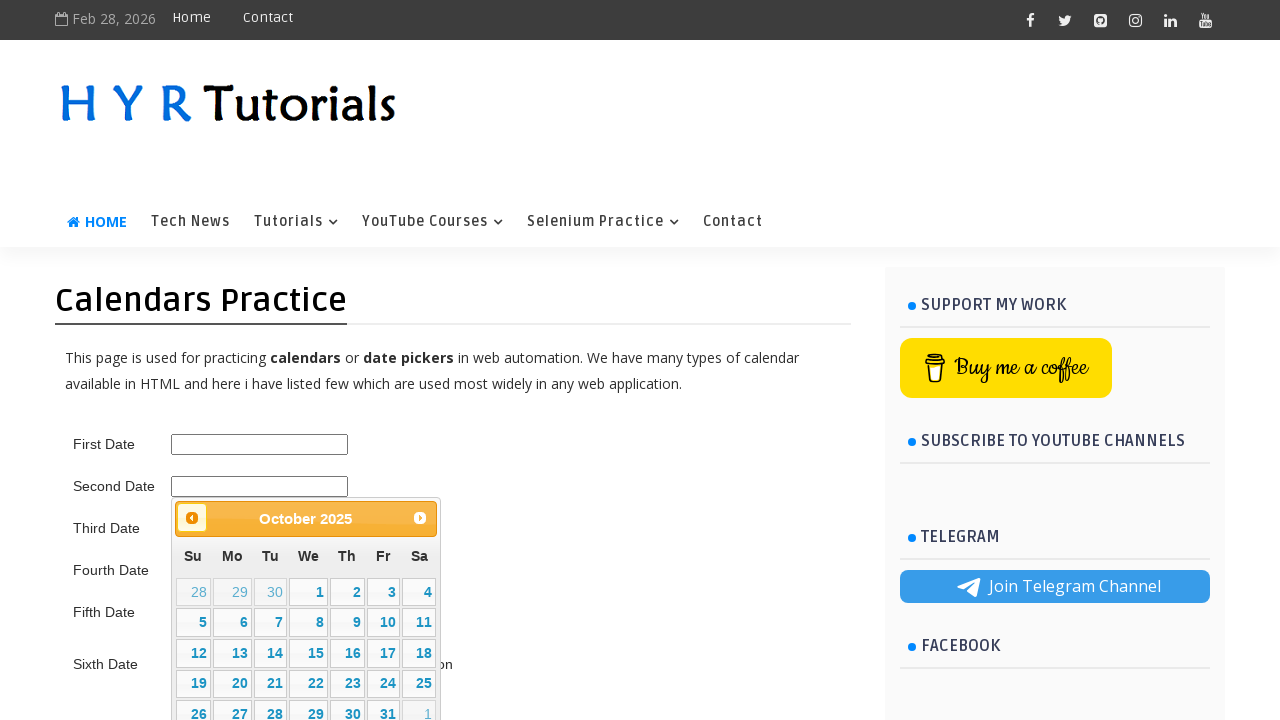

Clicked previous month button to navigate backwards towards 5/2021 at (192, 518) on .ui-datepicker-prev
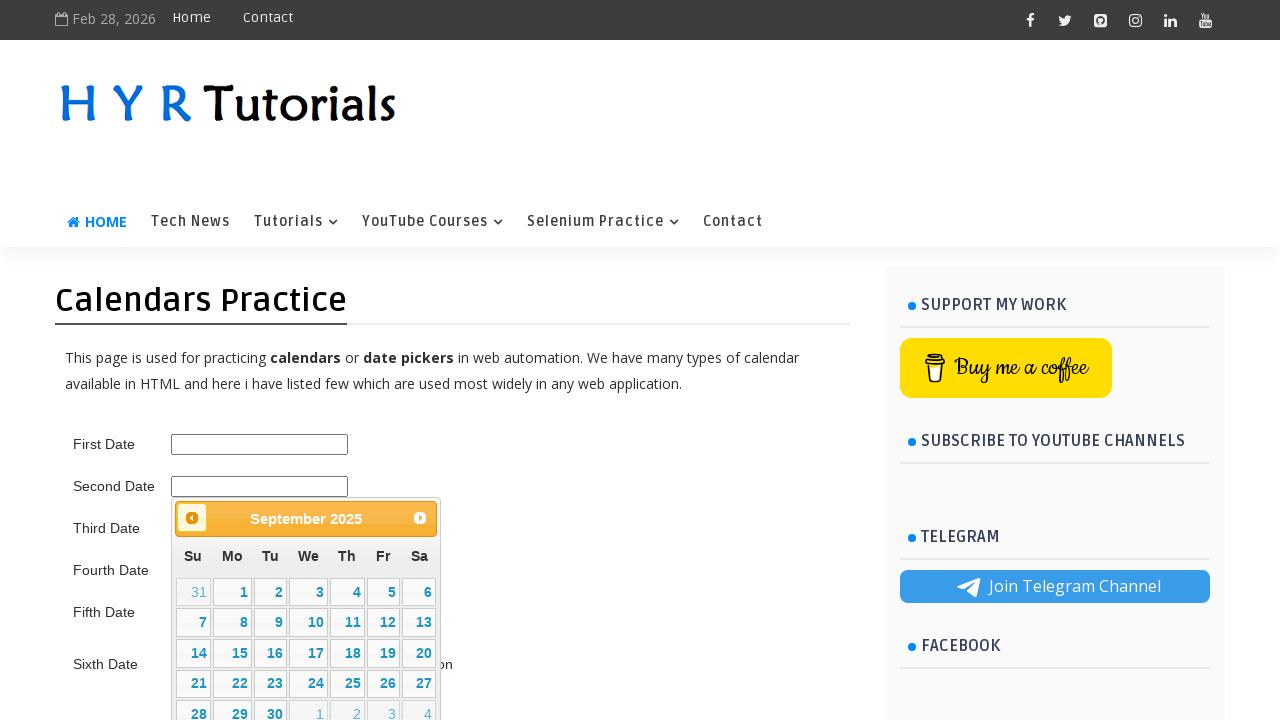

Retrieved updated calendar month/year from title
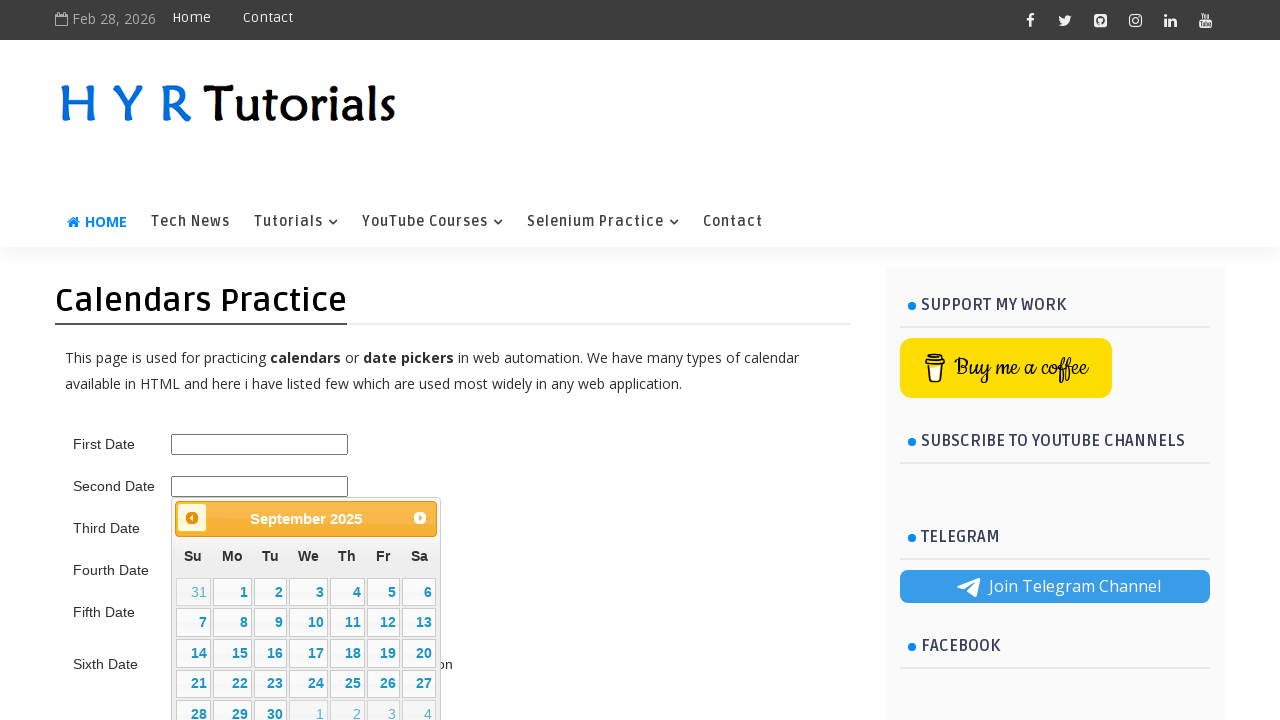

Clicked previous month button to navigate backwards towards 5/2021 at (192, 518) on .ui-datepicker-prev
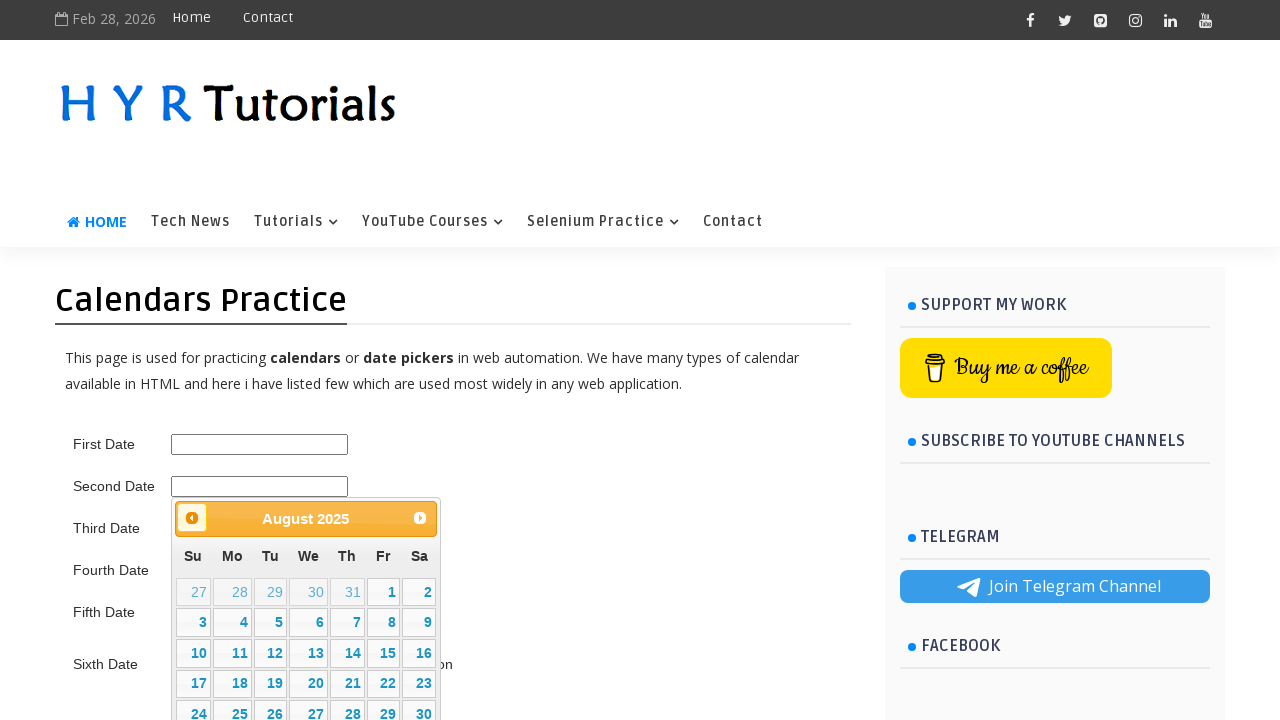

Retrieved updated calendar month/year from title
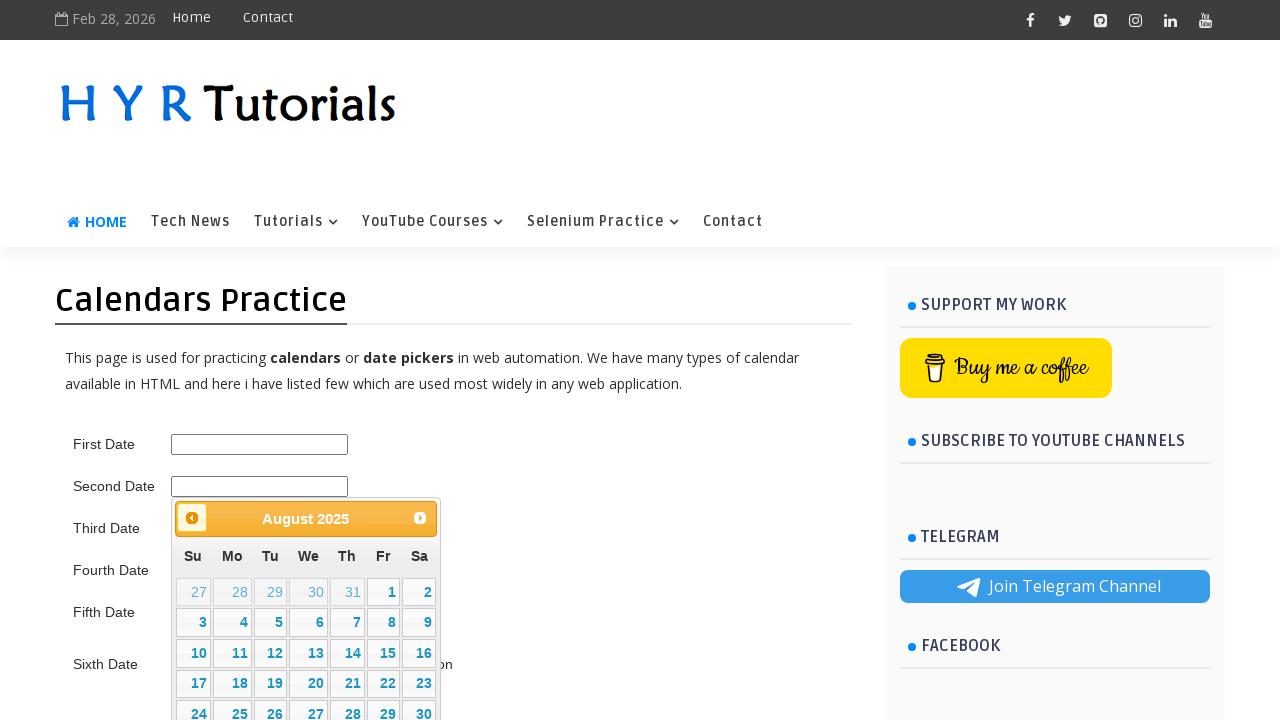

Clicked previous month button to navigate backwards towards 5/2021 at (192, 518) on .ui-datepicker-prev
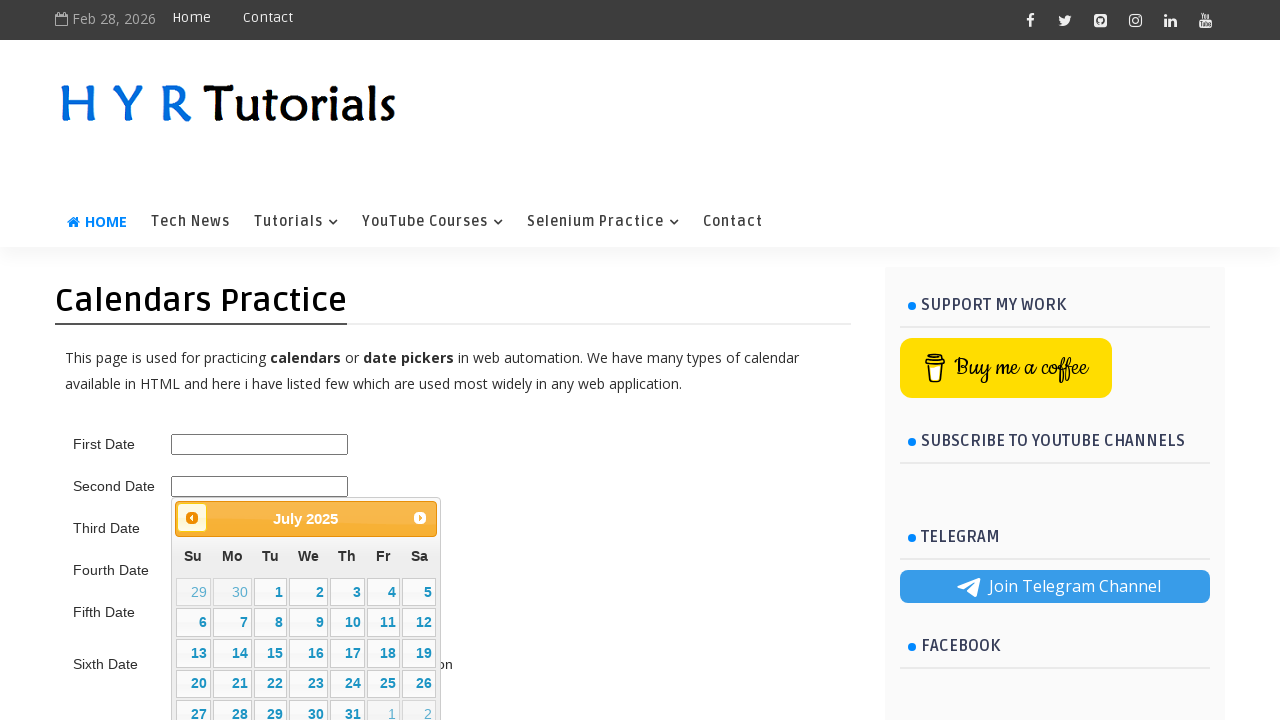

Retrieved updated calendar month/year from title
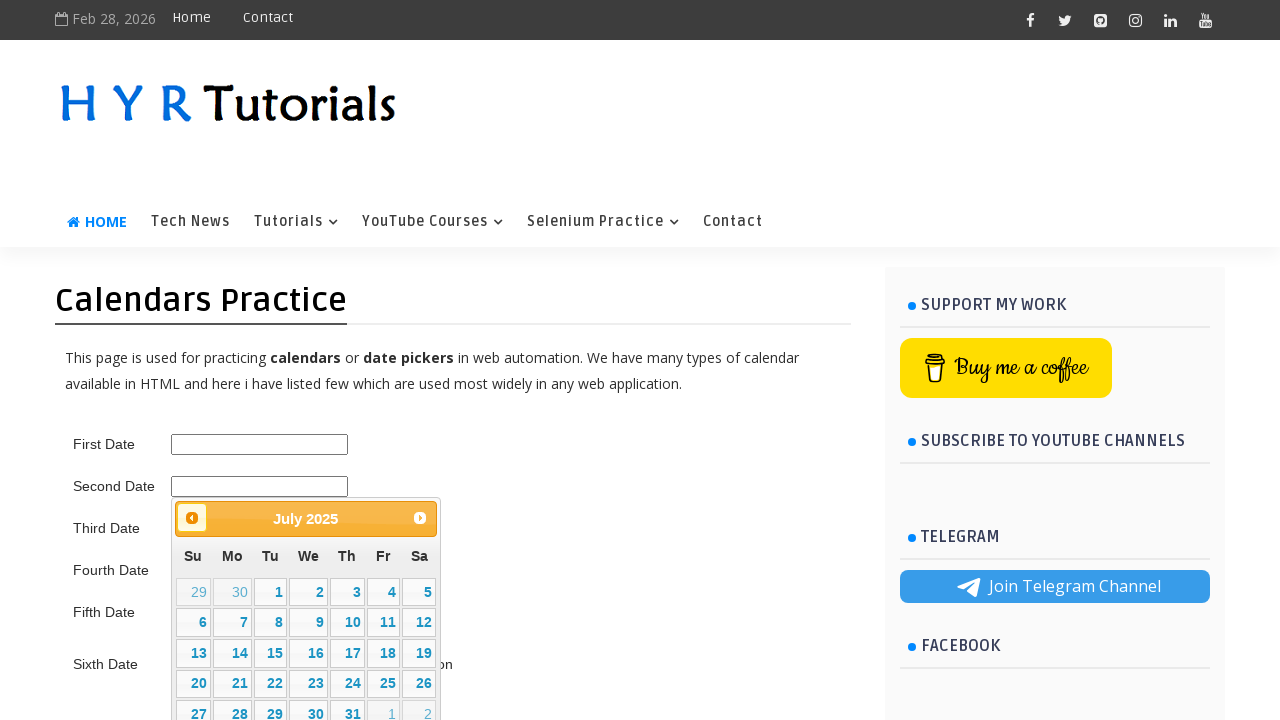

Clicked previous month button to navigate backwards towards 5/2021 at (192, 518) on .ui-datepicker-prev
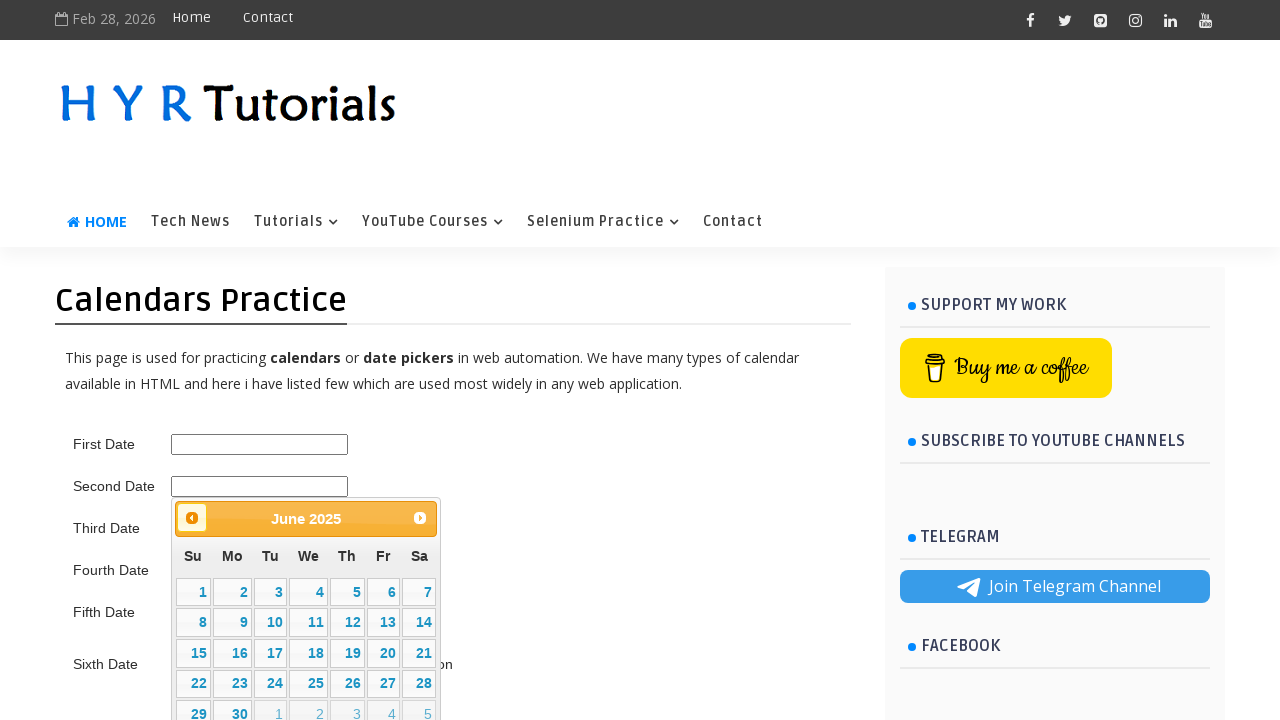

Retrieved updated calendar month/year from title
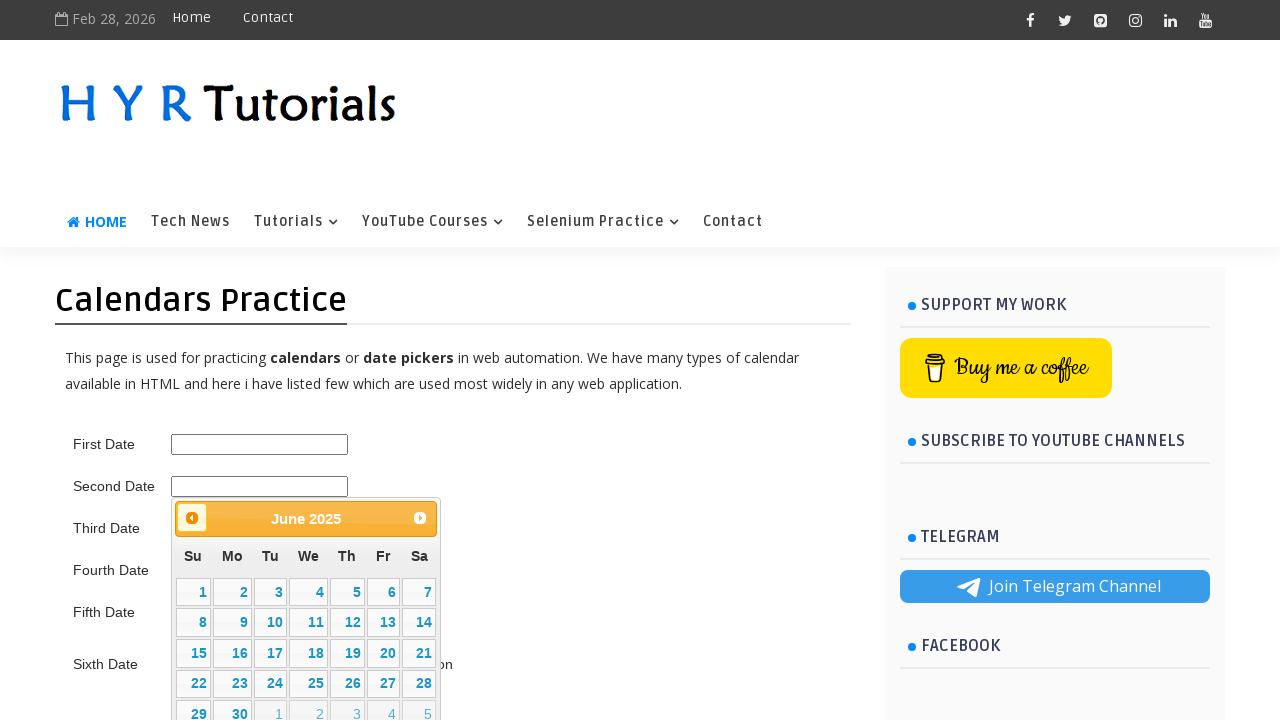

Clicked previous month button to navigate backwards towards 5/2021 at (192, 518) on .ui-datepicker-prev
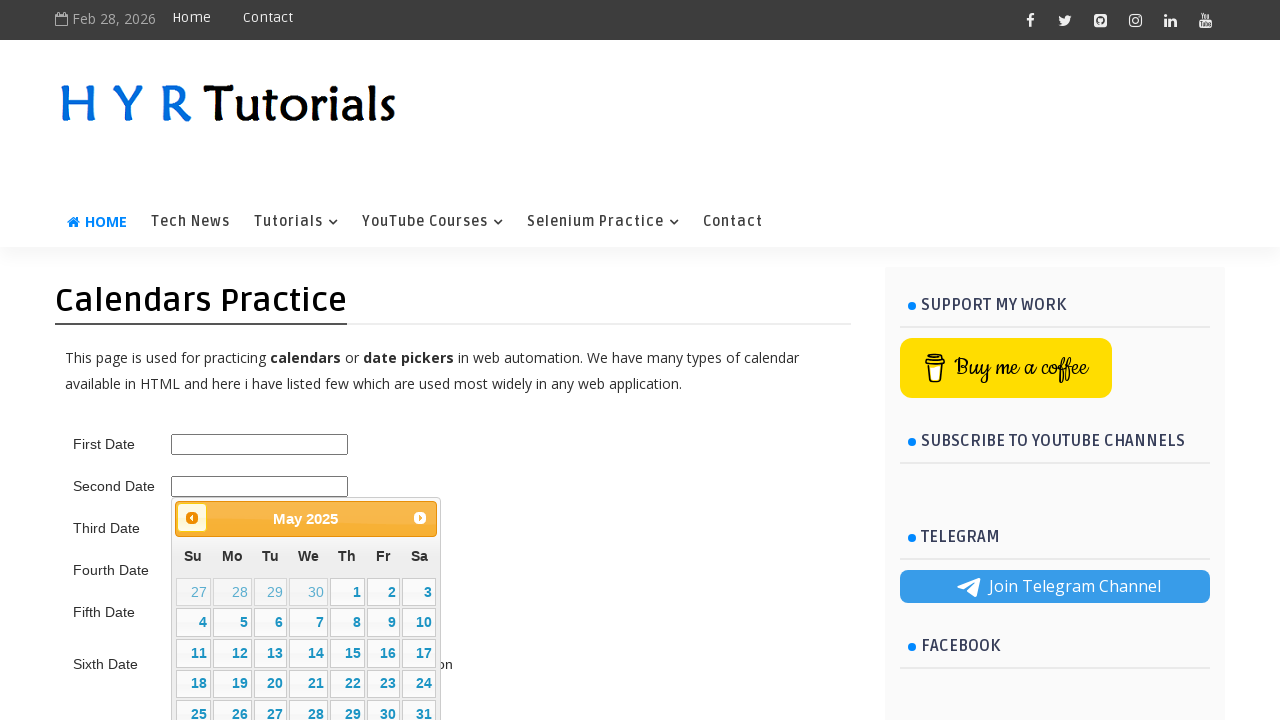

Retrieved updated calendar month/year from title
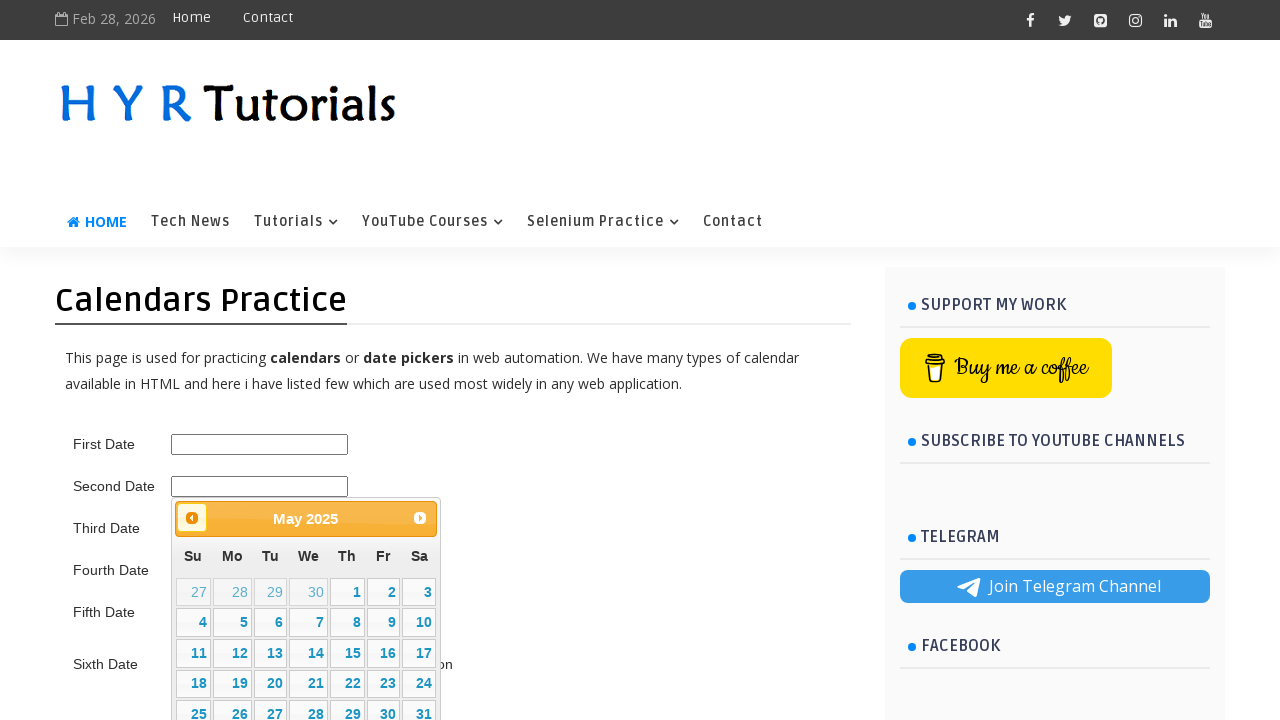

Clicked previous month button to navigate backwards towards 5/2021 at (192, 518) on .ui-datepicker-prev
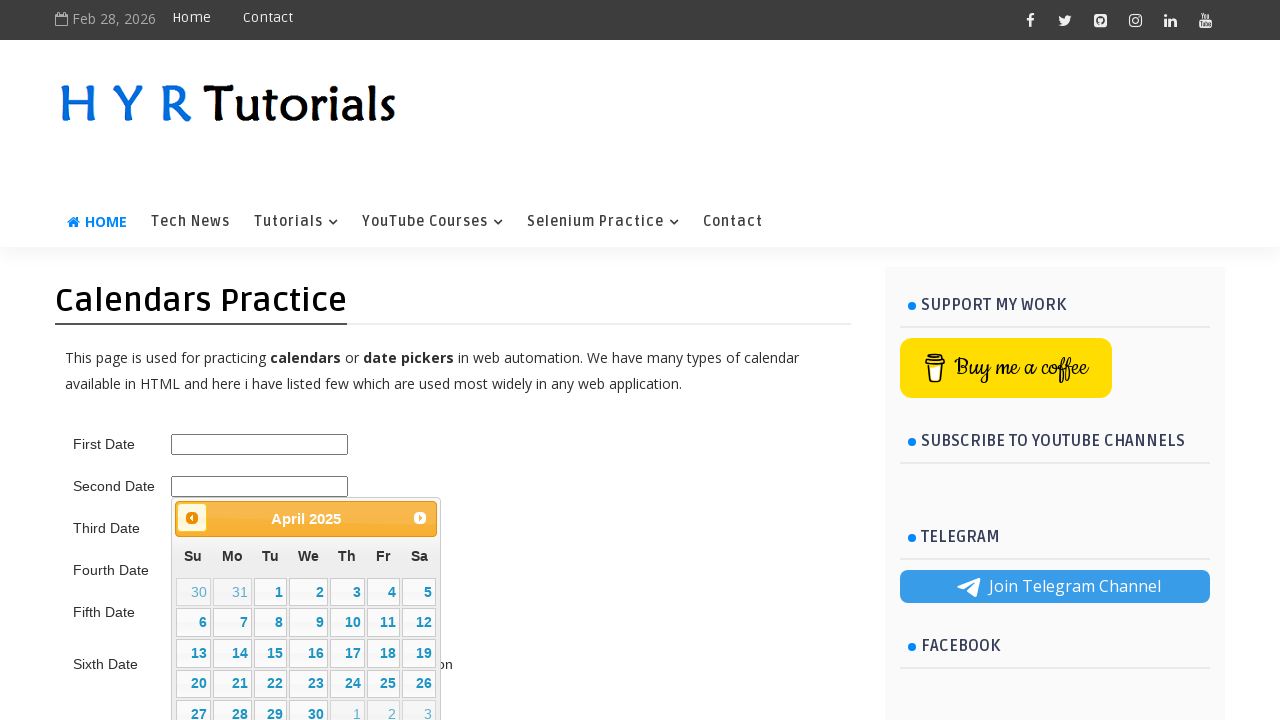

Retrieved updated calendar month/year from title
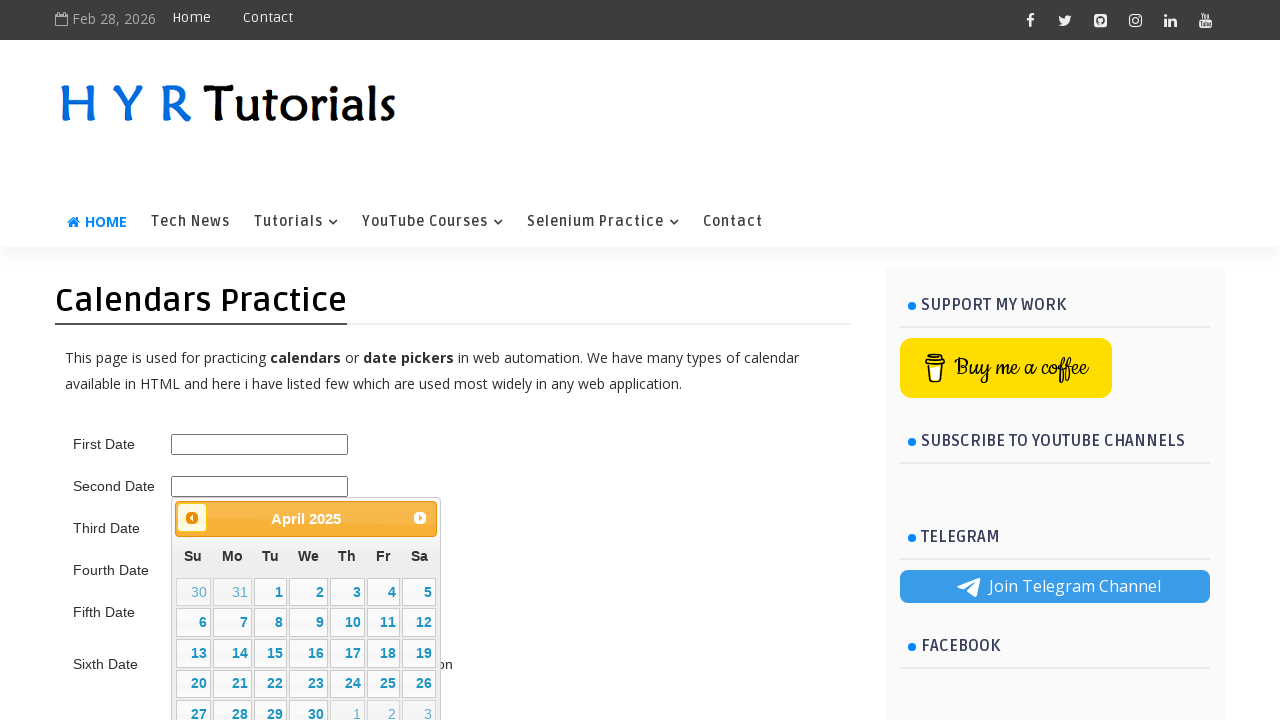

Clicked previous month button to navigate backwards towards 5/2021 at (192, 518) on .ui-datepicker-prev
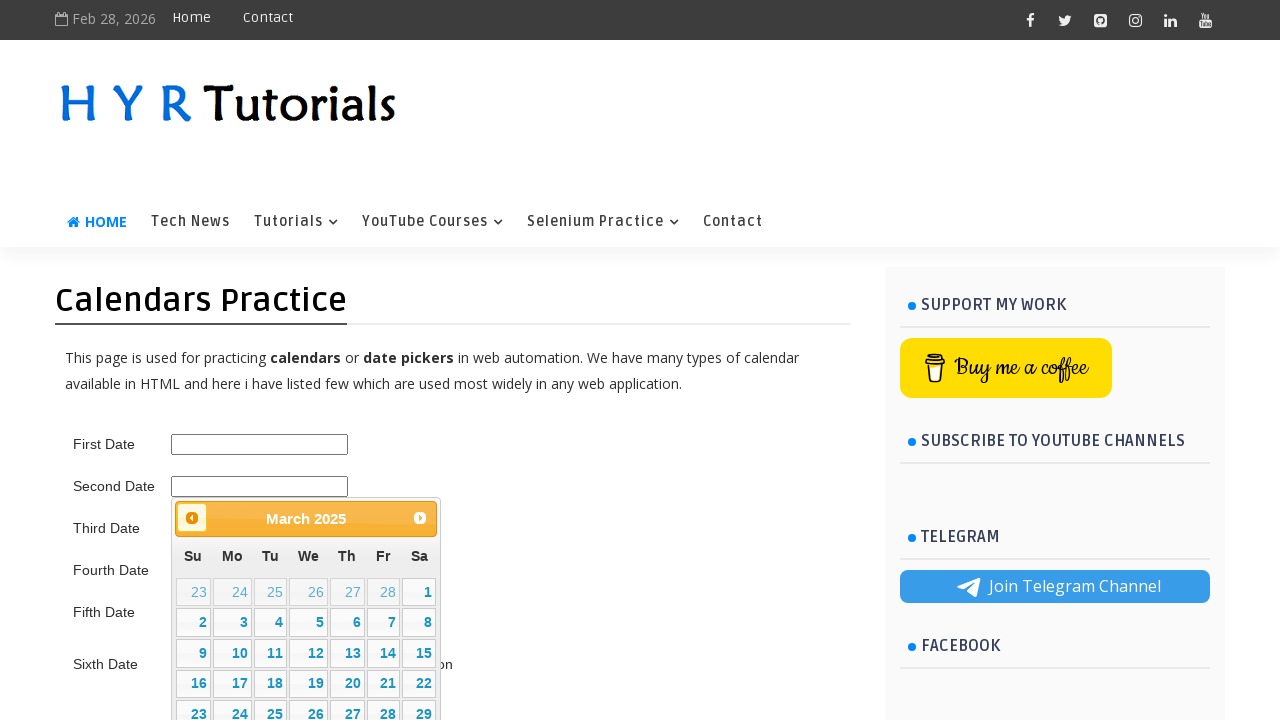

Retrieved updated calendar month/year from title
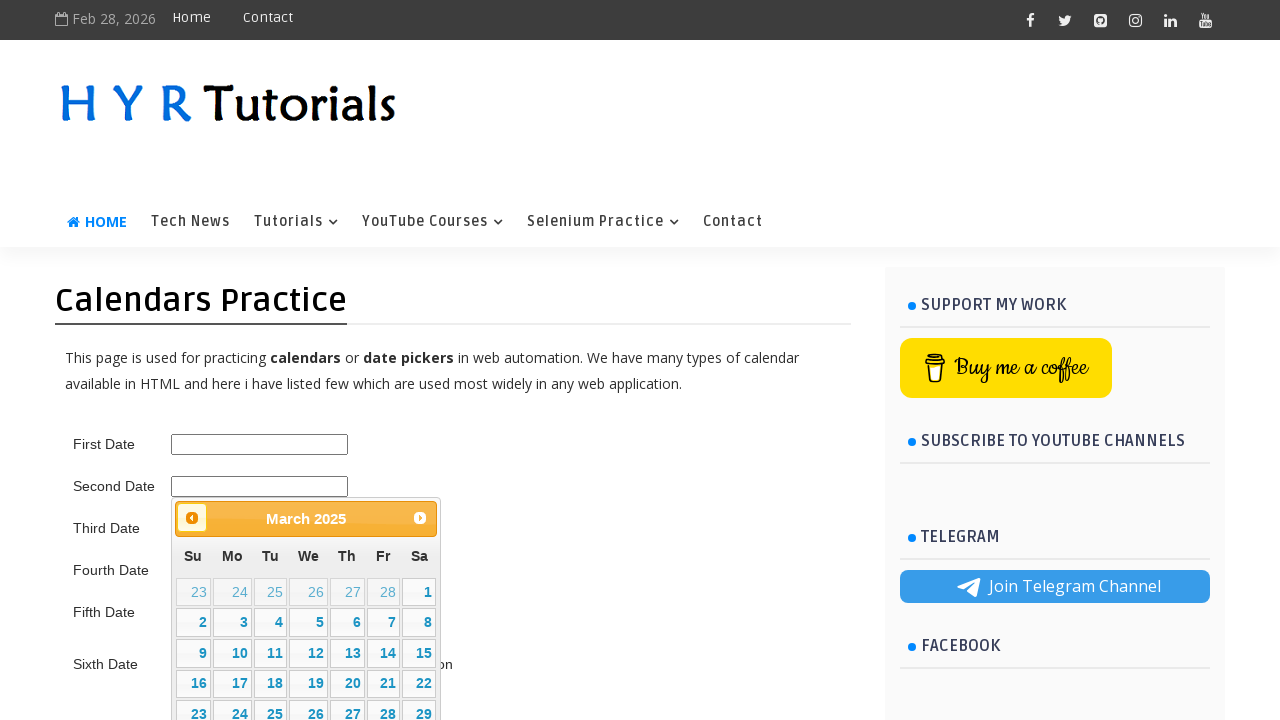

Clicked previous month button to navigate backwards towards 5/2021 at (192, 518) on .ui-datepicker-prev
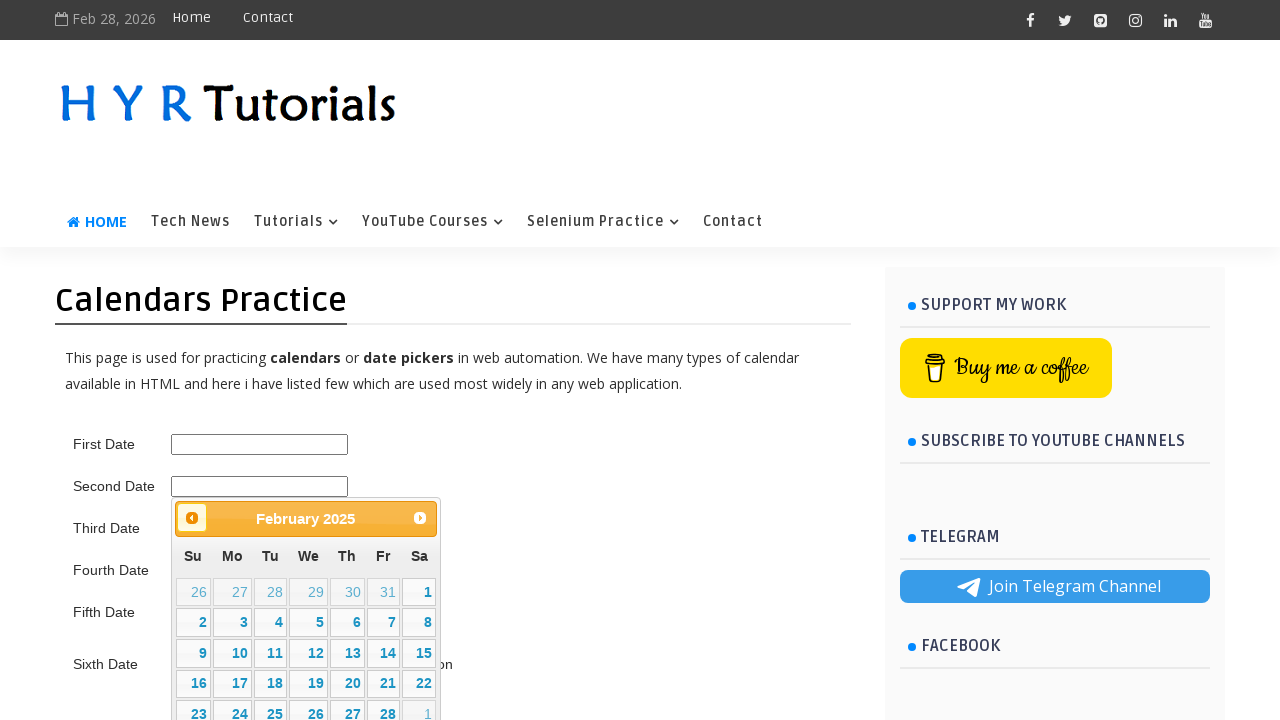

Retrieved updated calendar month/year from title
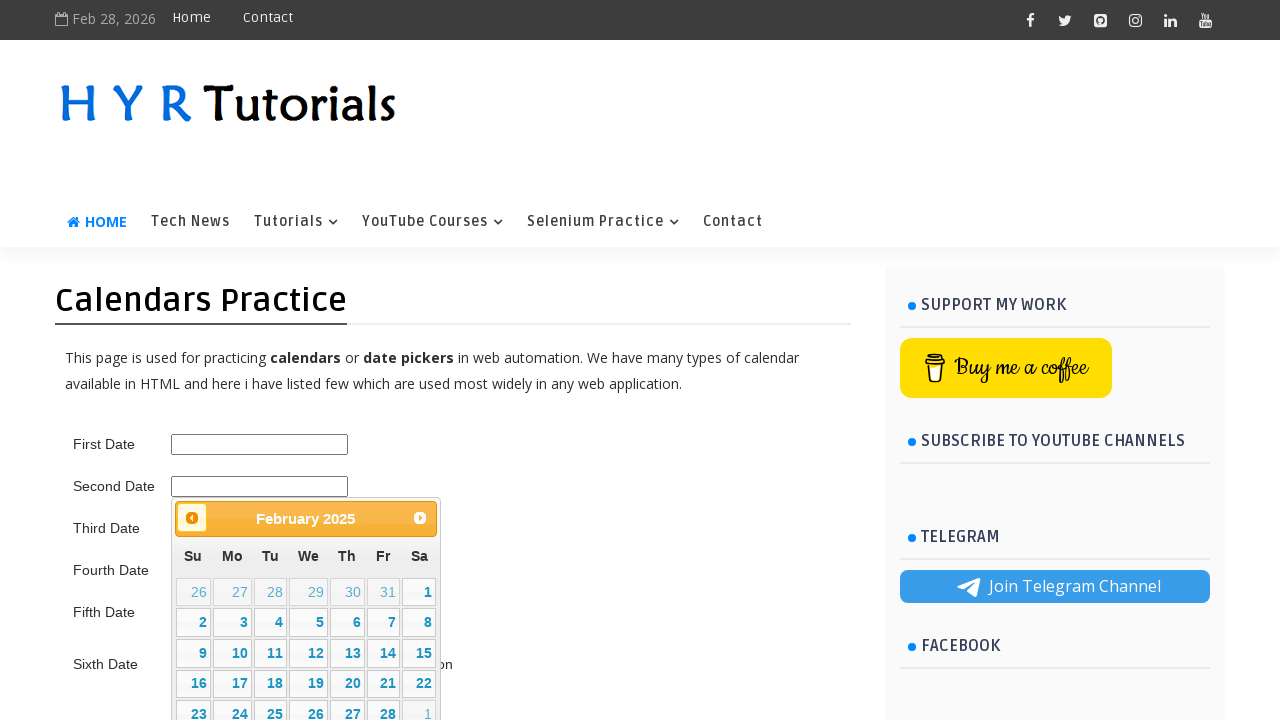

Clicked previous month button to navigate backwards towards 5/2021 at (192, 518) on .ui-datepicker-prev
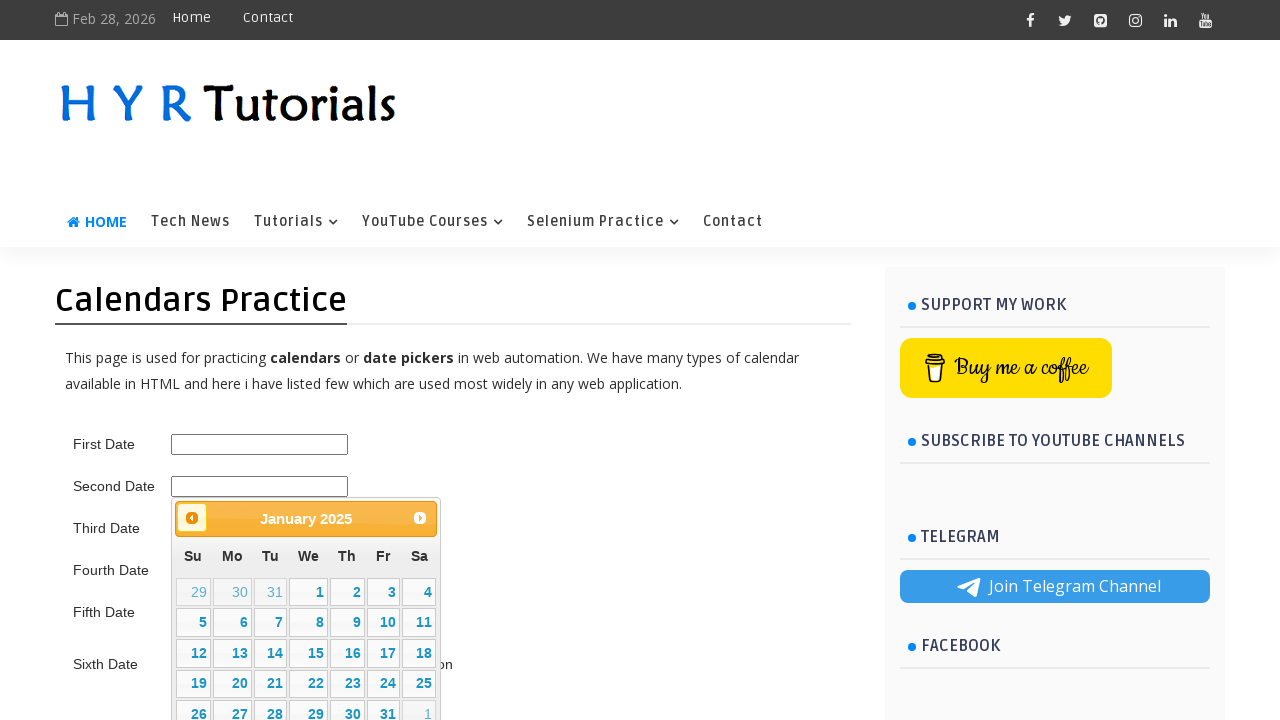

Retrieved updated calendar month/year from title
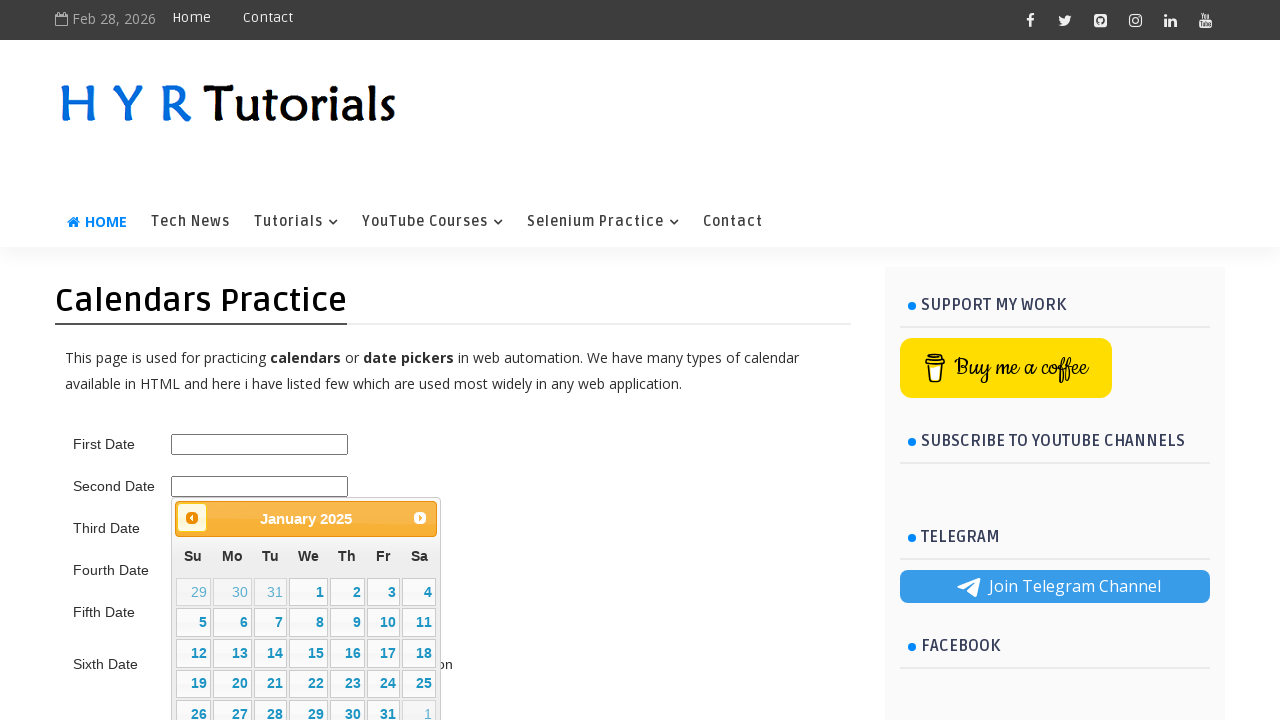

Clicked previous month button to navigate backwards towards 5/2021 at (192, 518) on .ui-datepicker-prev
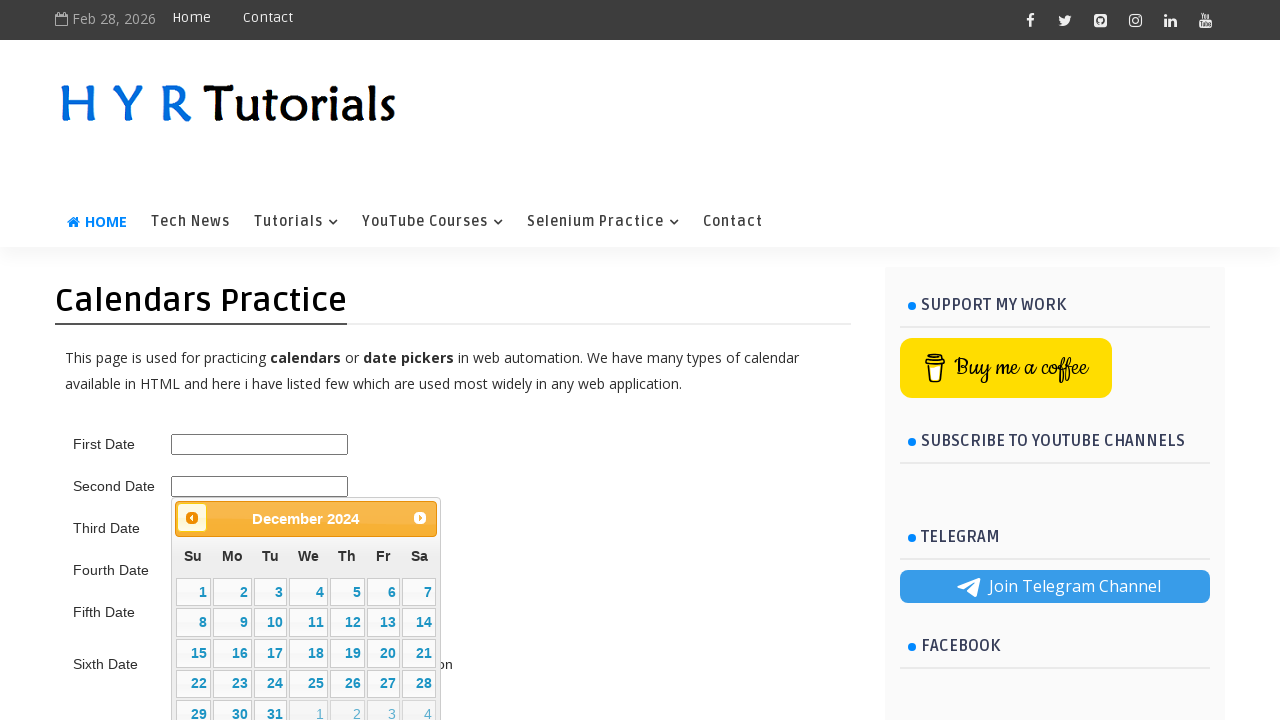

Retrieved updated calendar month/year from title
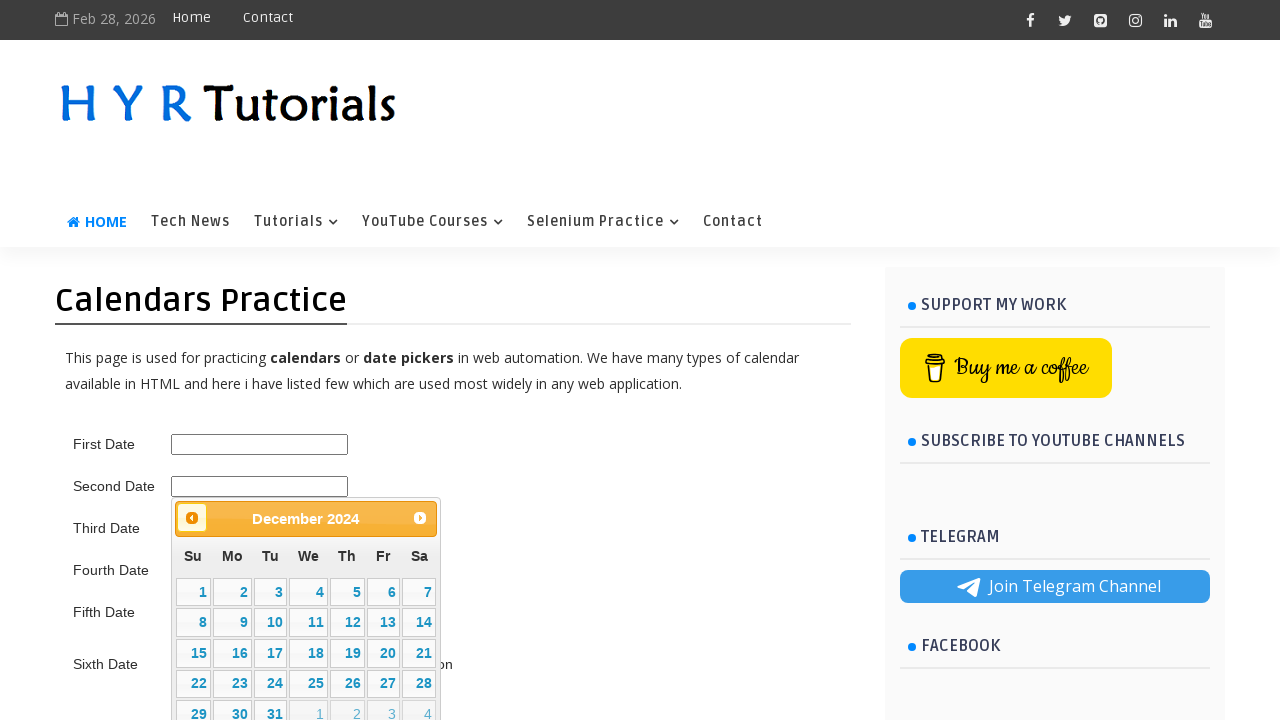

Clicked previous month button to navigate backwards towards 5/2021 at (192, 518) on .ui-datepicker-prev
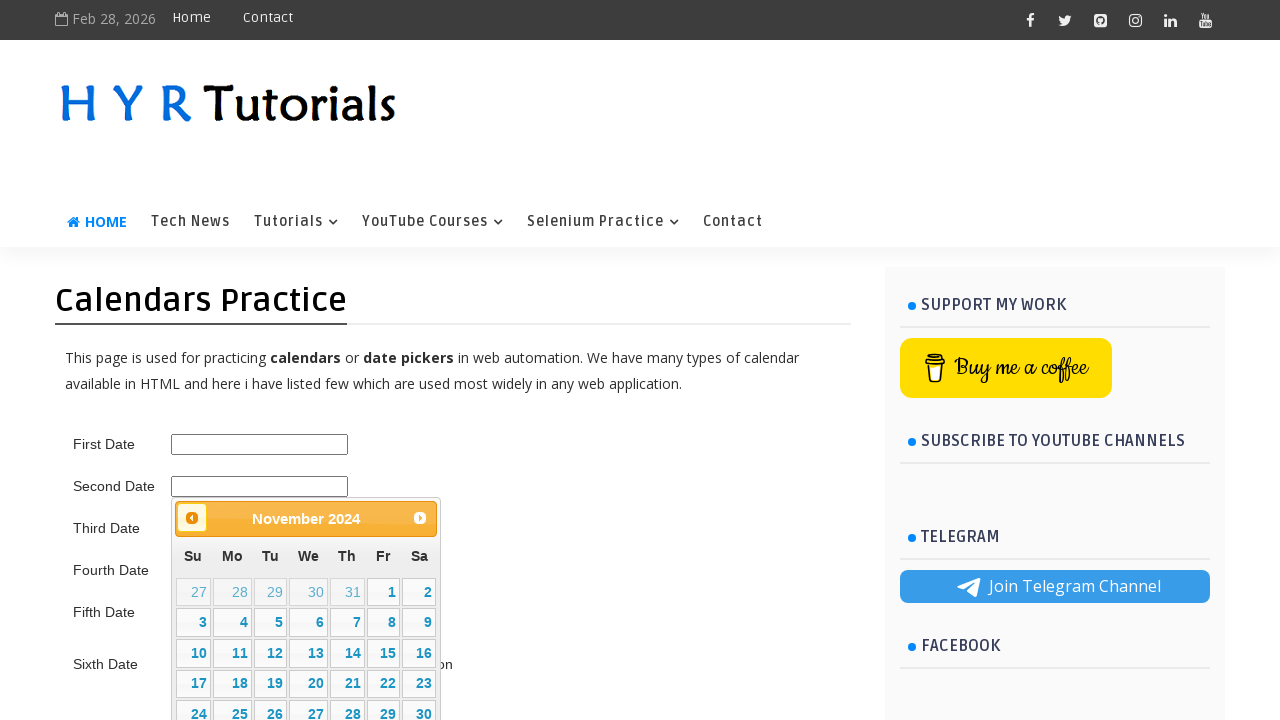

Retrieved updated calendar month/year from title
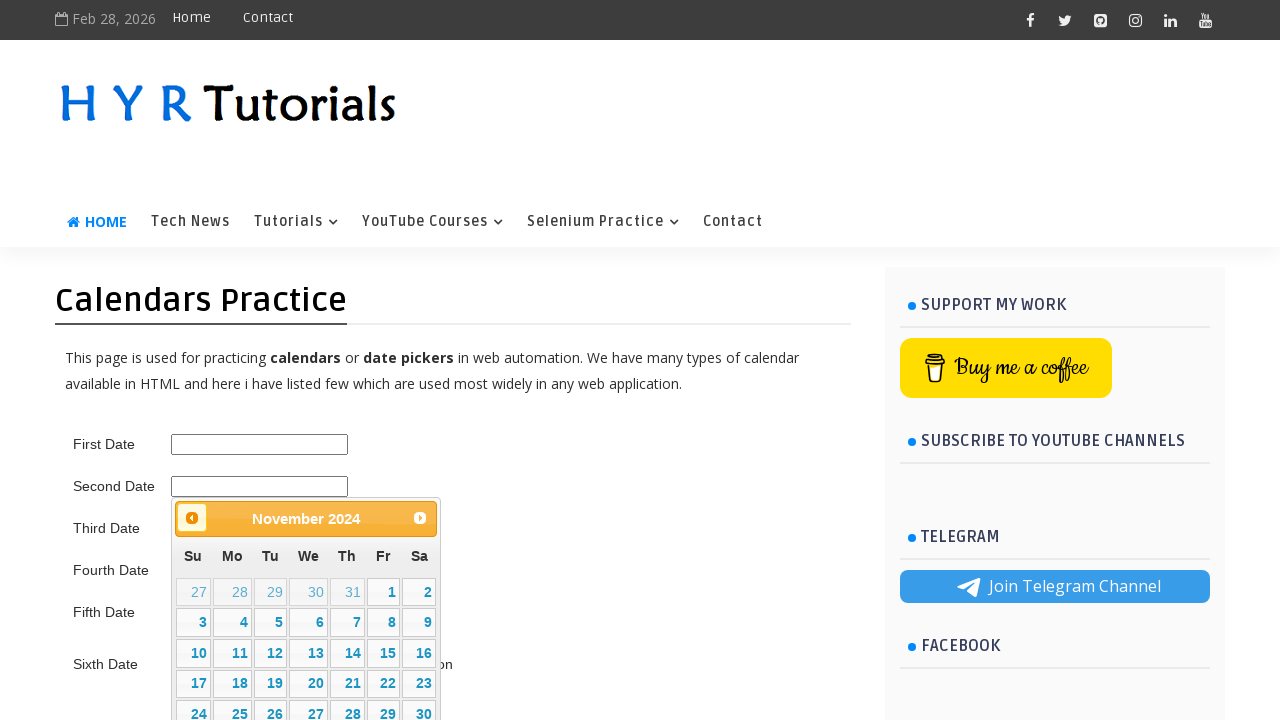

Clicked previous month button to navigate backwards towards 5/2021 at (192, 518) on .ui-datepicker-prev
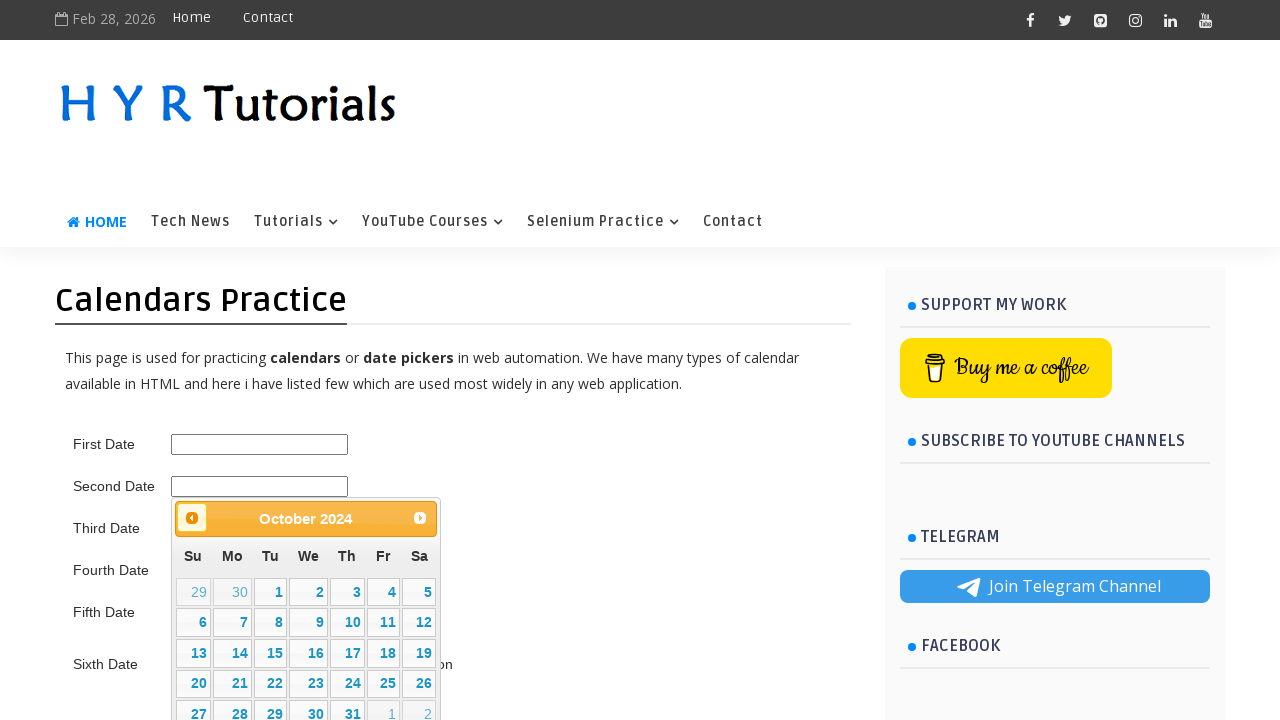

Retrieved updated calendar month/year from title
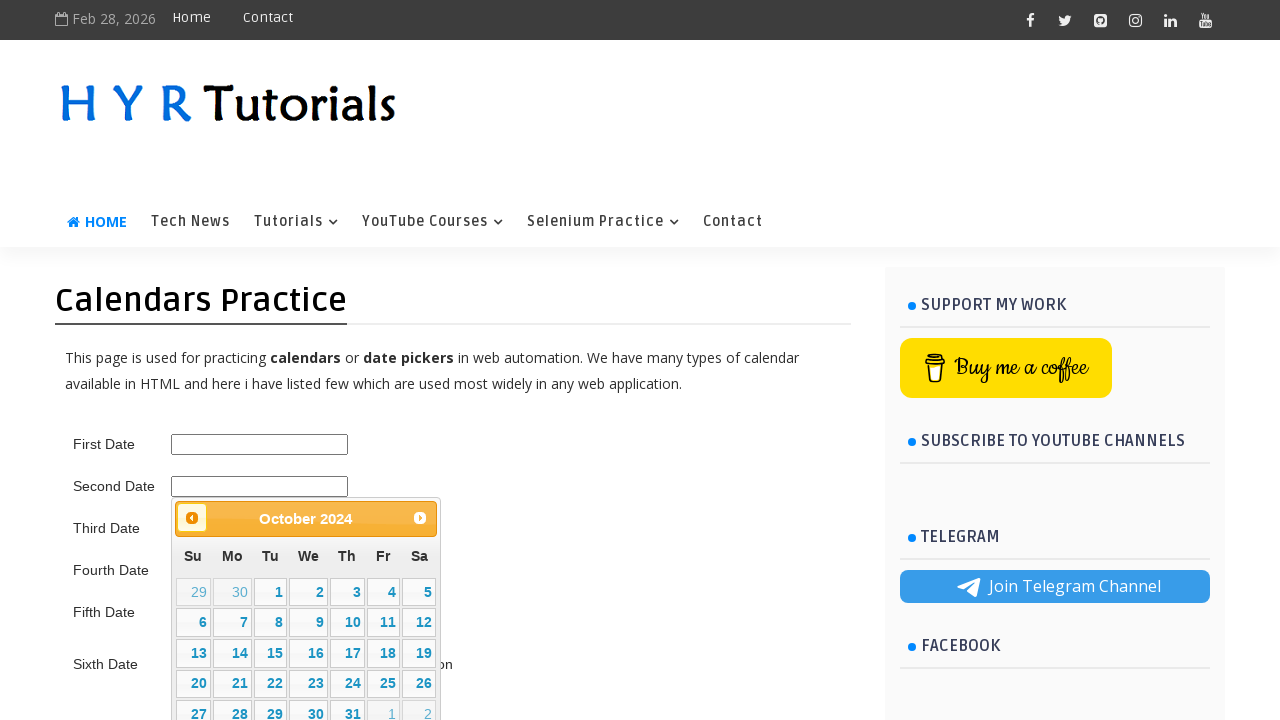

Clicked previous month button to navigate backwards towards 5/2021 at (192, 518) on .ui-datepicker-prev
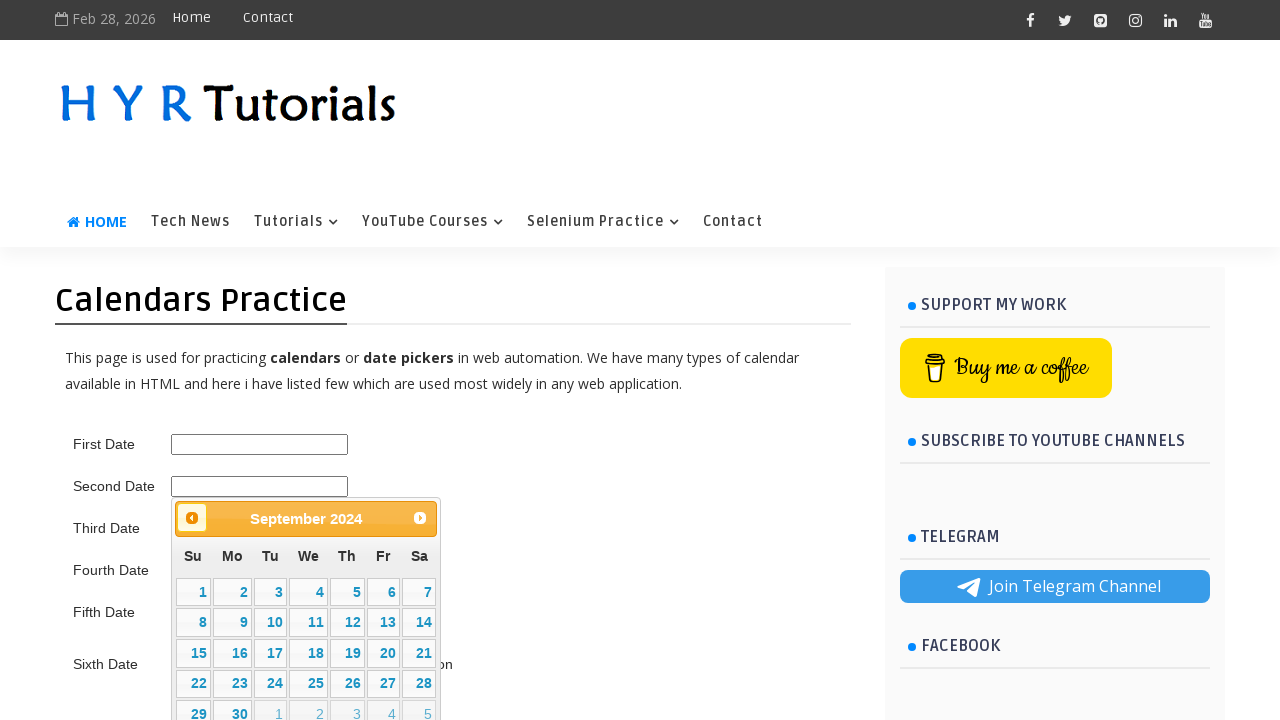

Retrieved updated calendar month/year from title
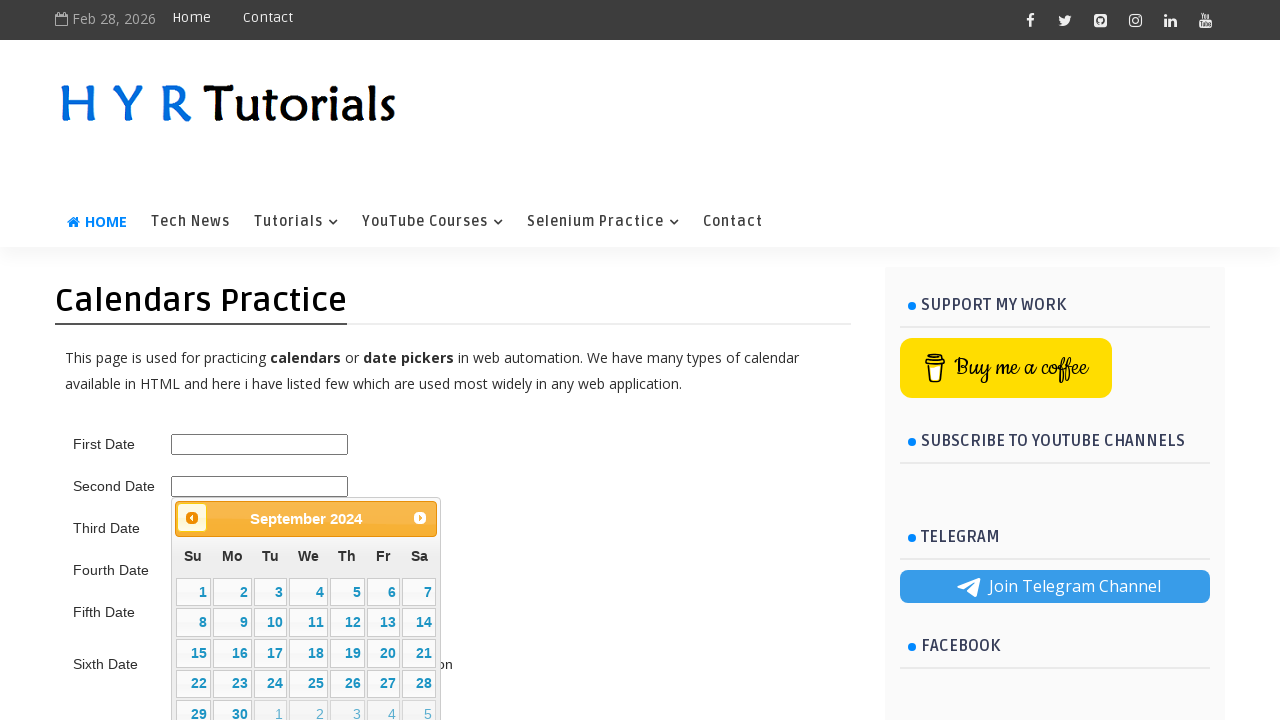

Clicked previous month button to navigate backwards towards 5/2021 at (192, 518) on .ui-datepicker-prev
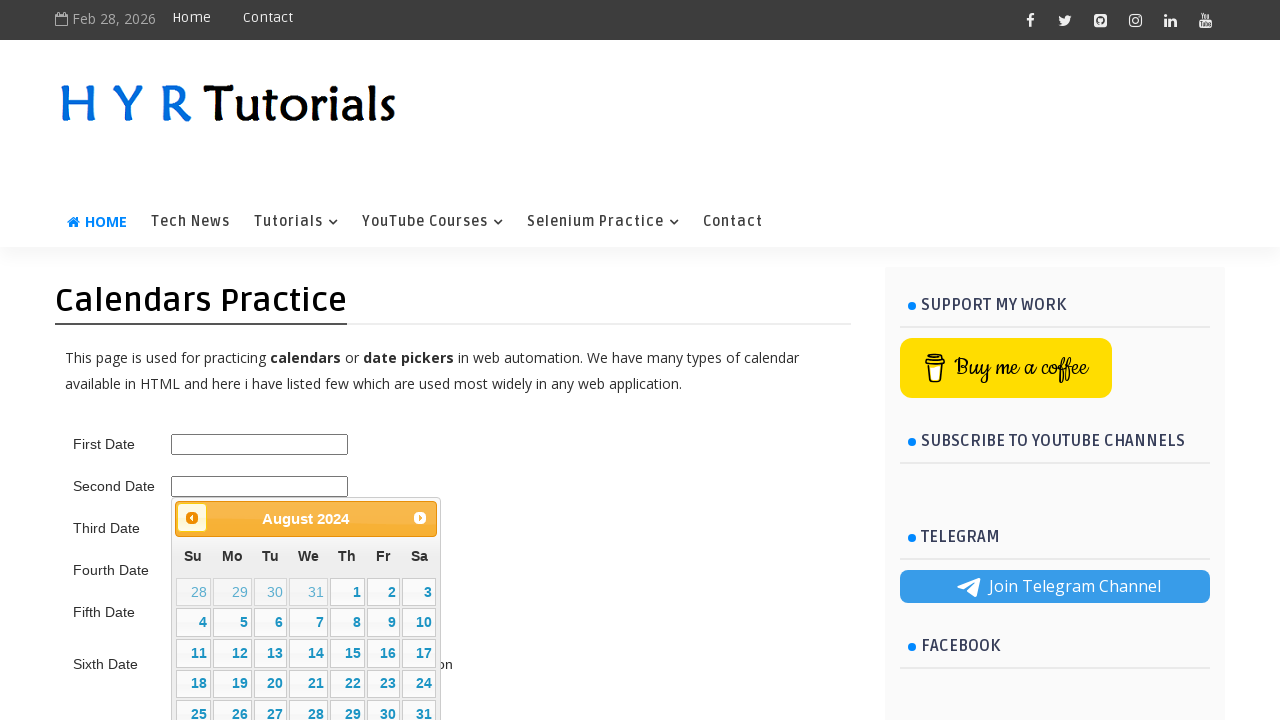

Retrieved updated calendar month/year from title
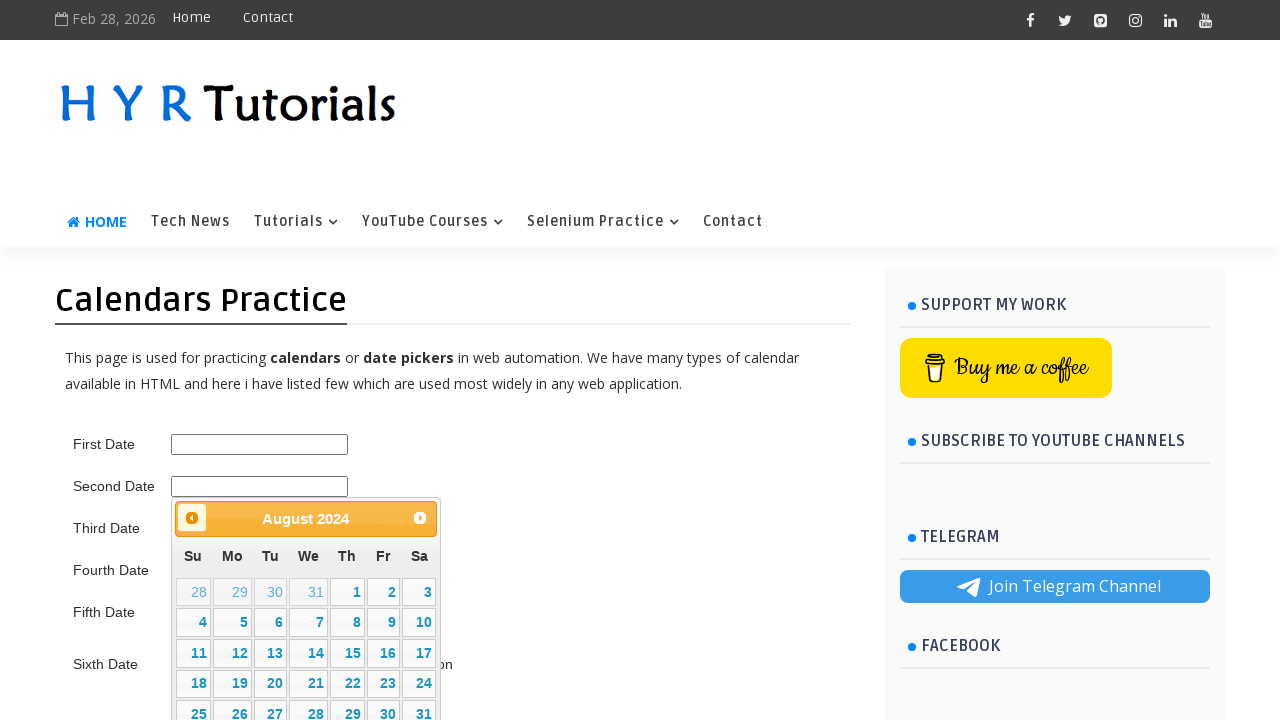

Clicked previous month button to navigate backwards towards 5/2021 at (192, 518) on .ui-datepicker-prev
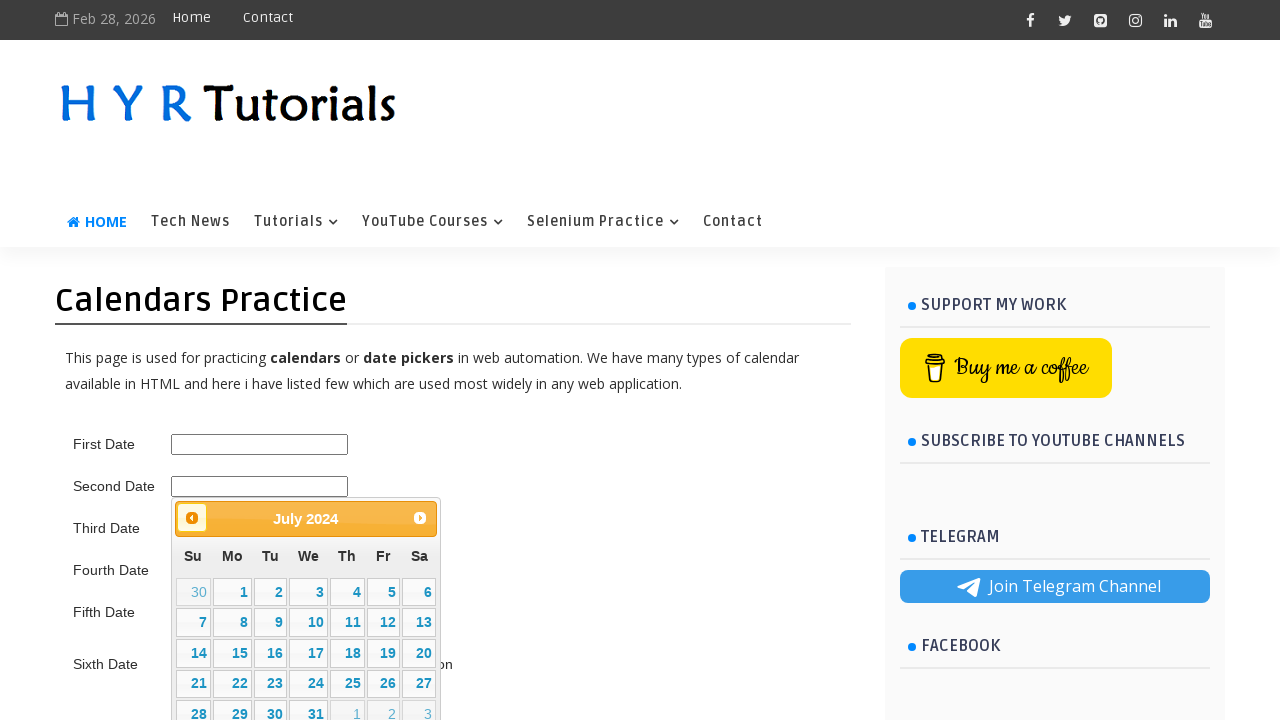

Retrieved updated calendar month/year from title
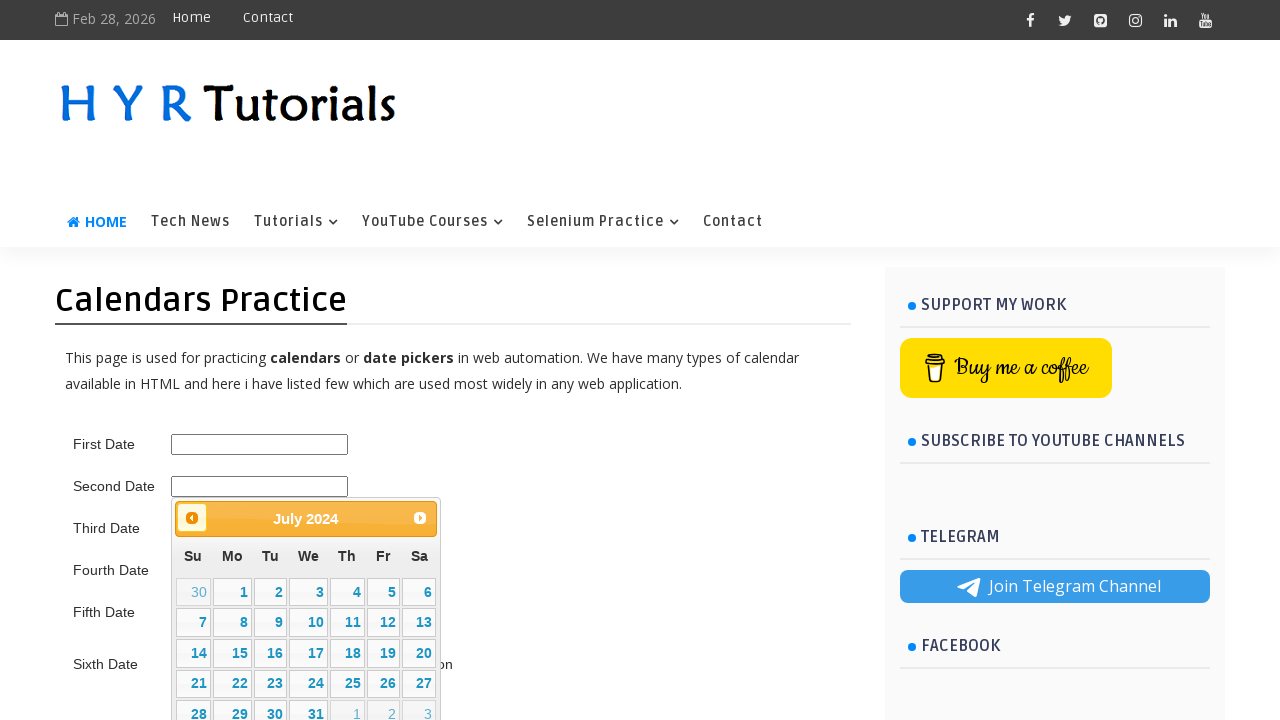

Clicked previous month button to navigate backwards towards 5/2021 at (192, 518) on .ui-datepicker-prev
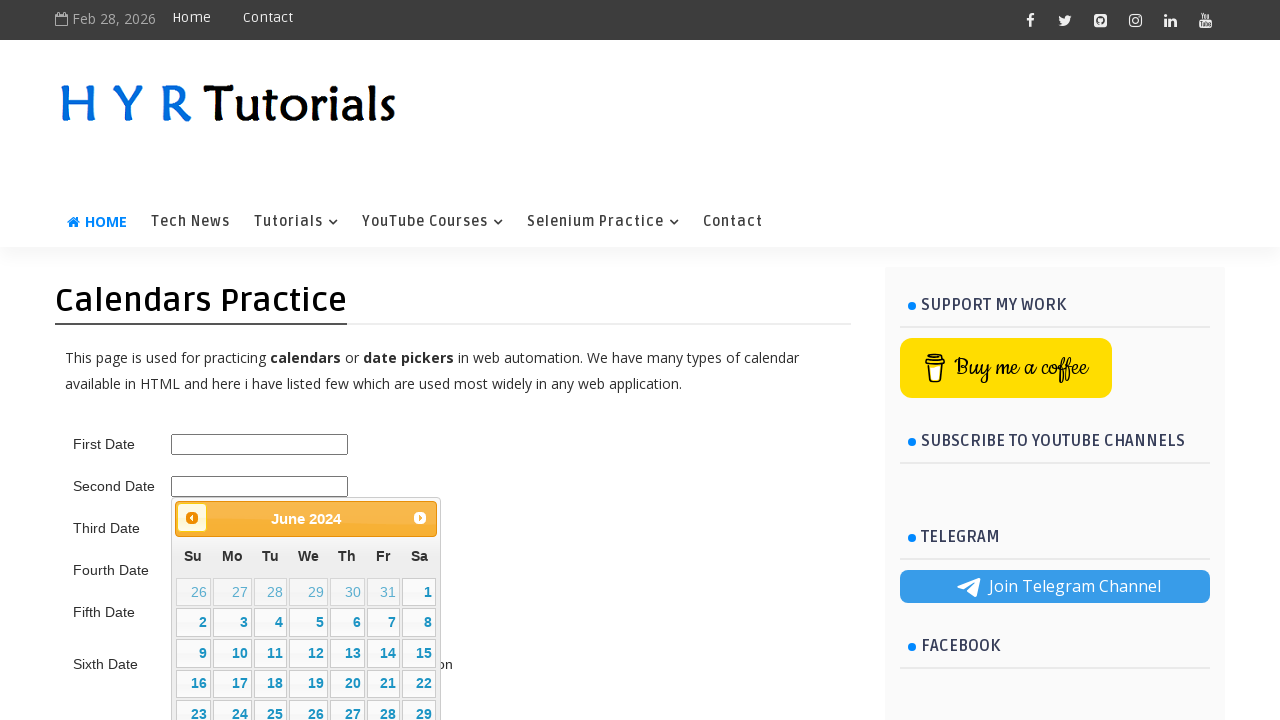

Retrieved updated calendar month/year from title
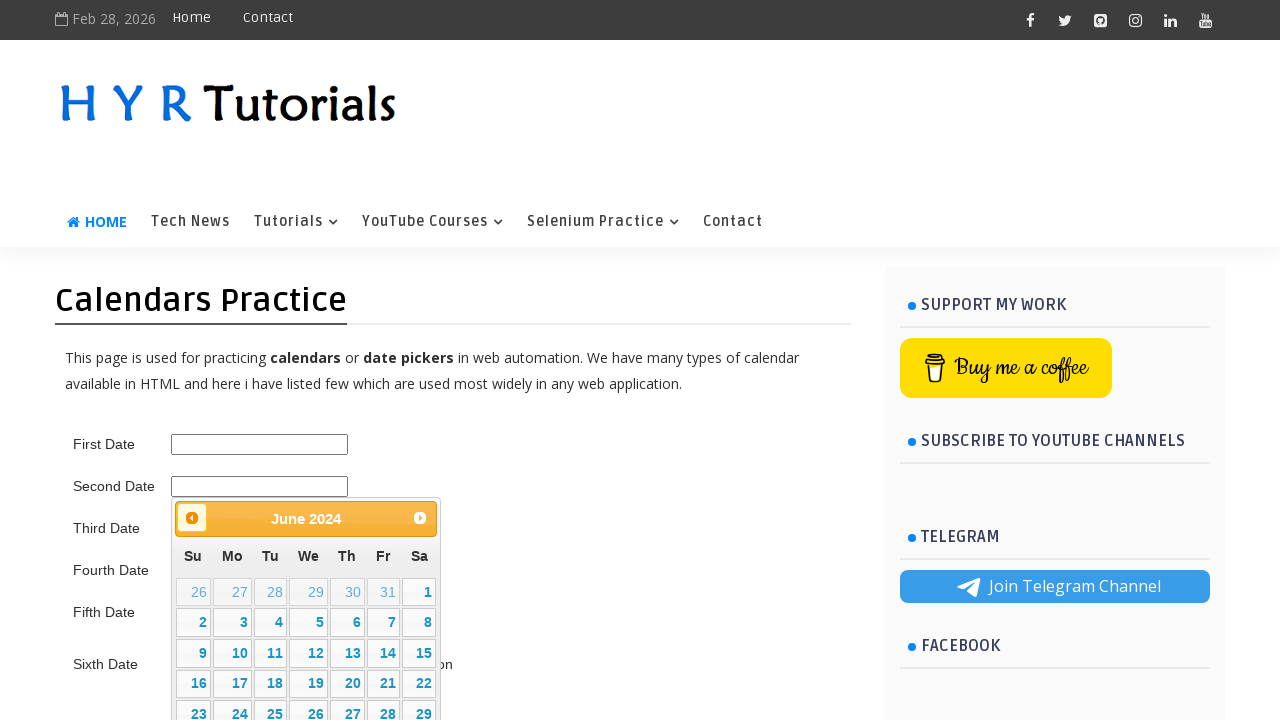

Clicked previous month button to navigate backwards towards 5/2021 at (192, 518) on .ui-datepicker-prev
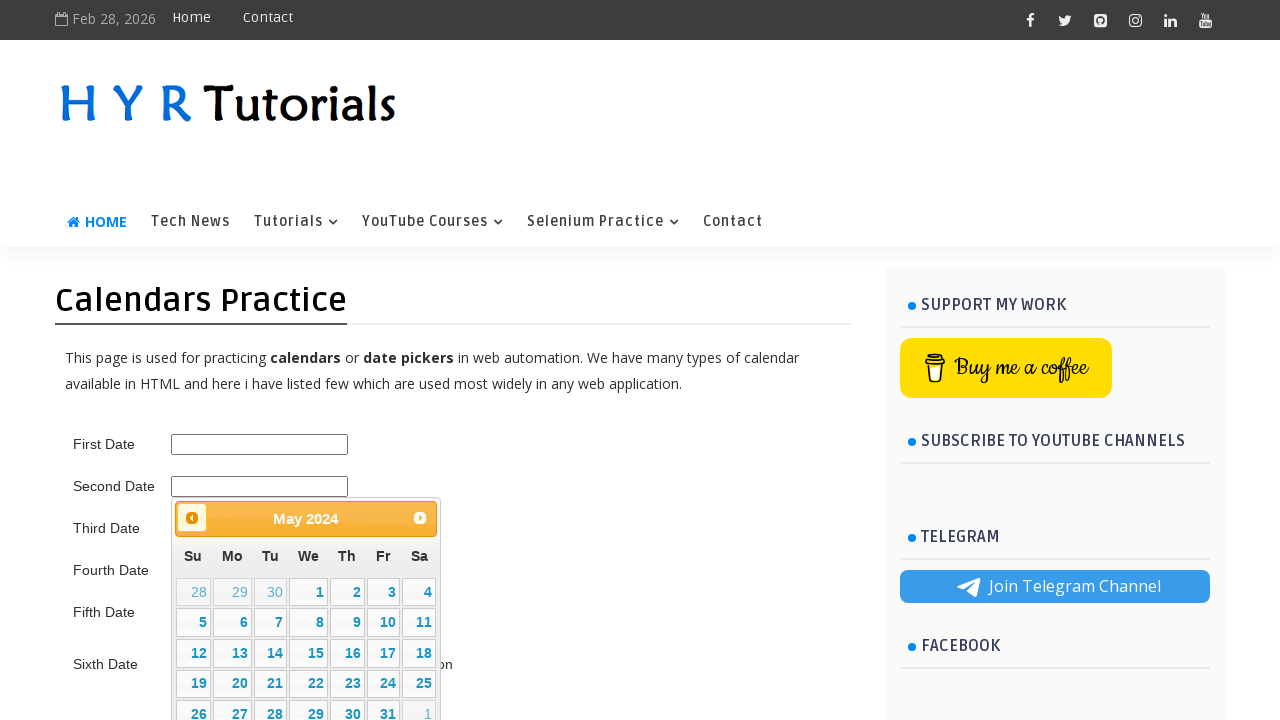

Retrieved updated calendar month/year from title
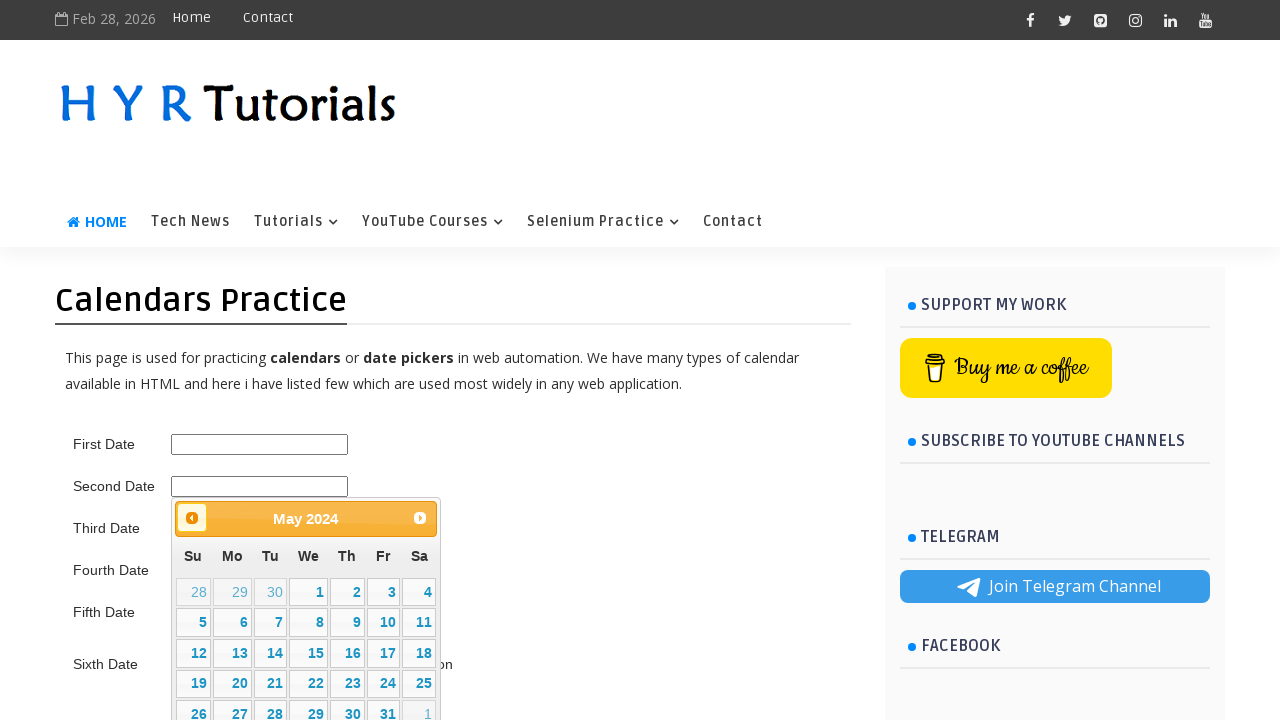

Clicked previous month button to navigate backwards towards 5/2021 at (192, 518) on .ui-datepicker-prev
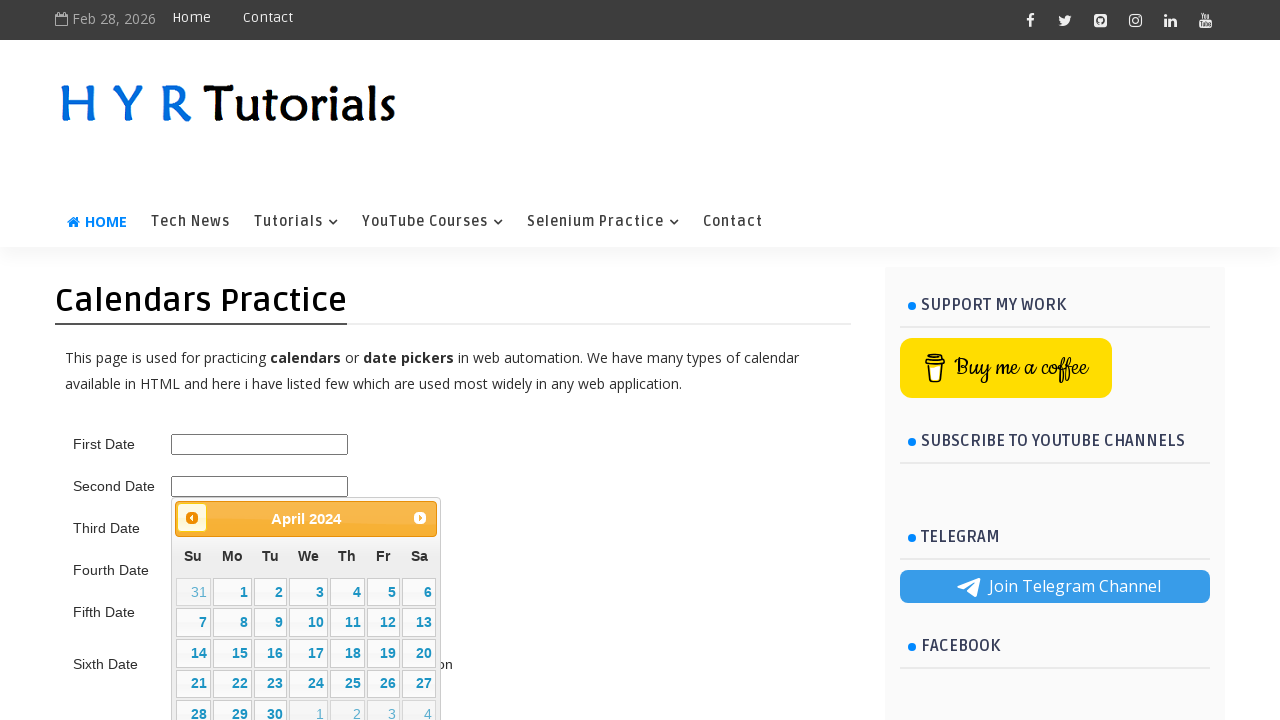

Retrieved updated calendar month/year from title
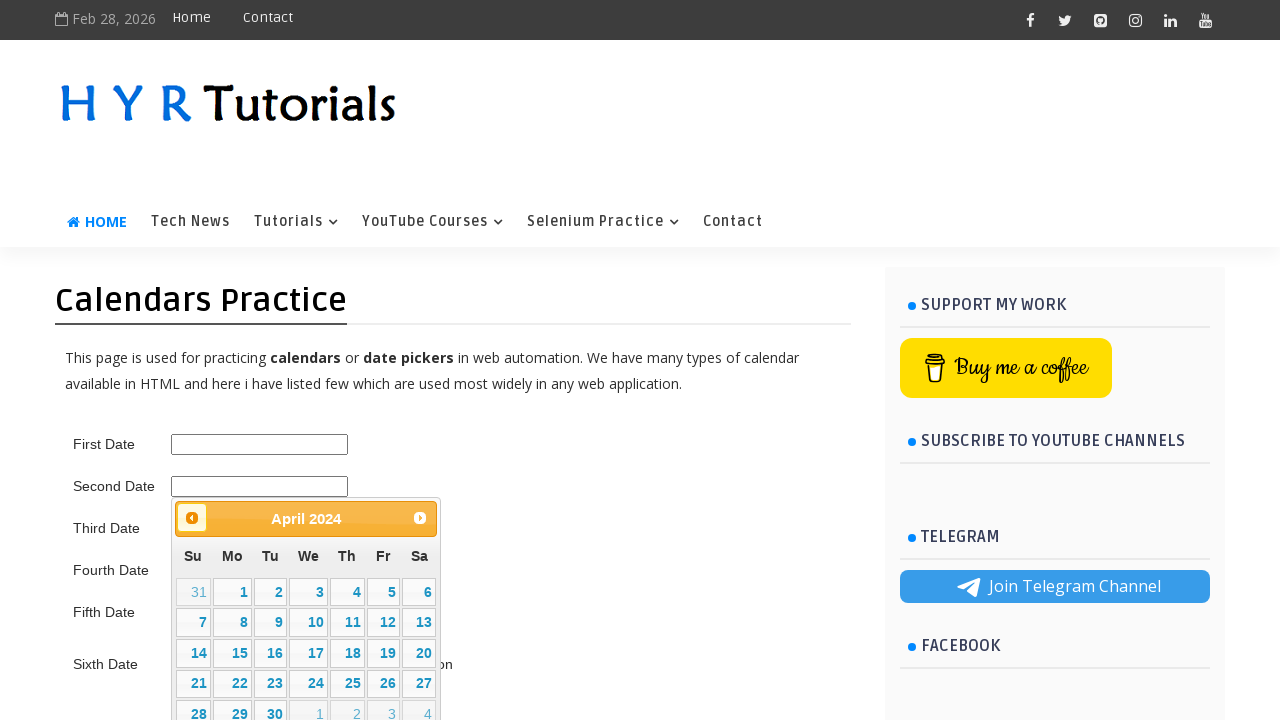

Clicked previous month button to navigate backwards towards 5/2021 at (192, 518) on .ui-datepicker-prev
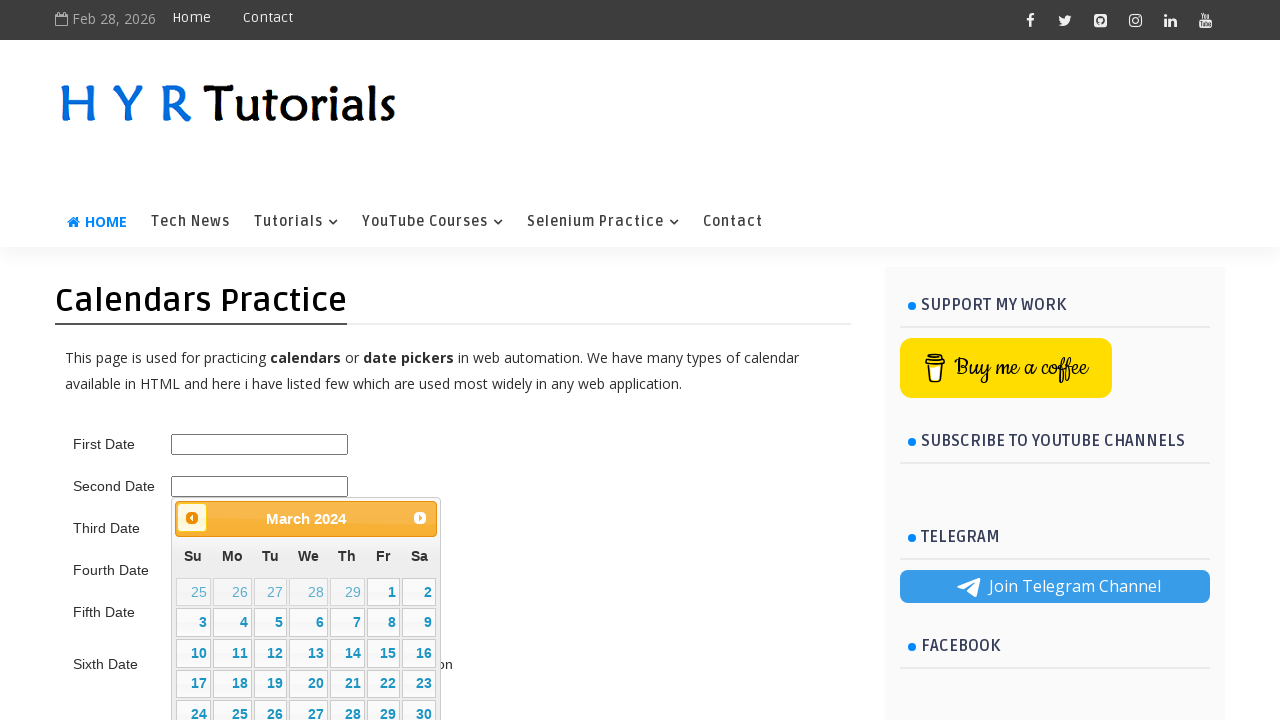

Retrieved updated calendar month/year from title
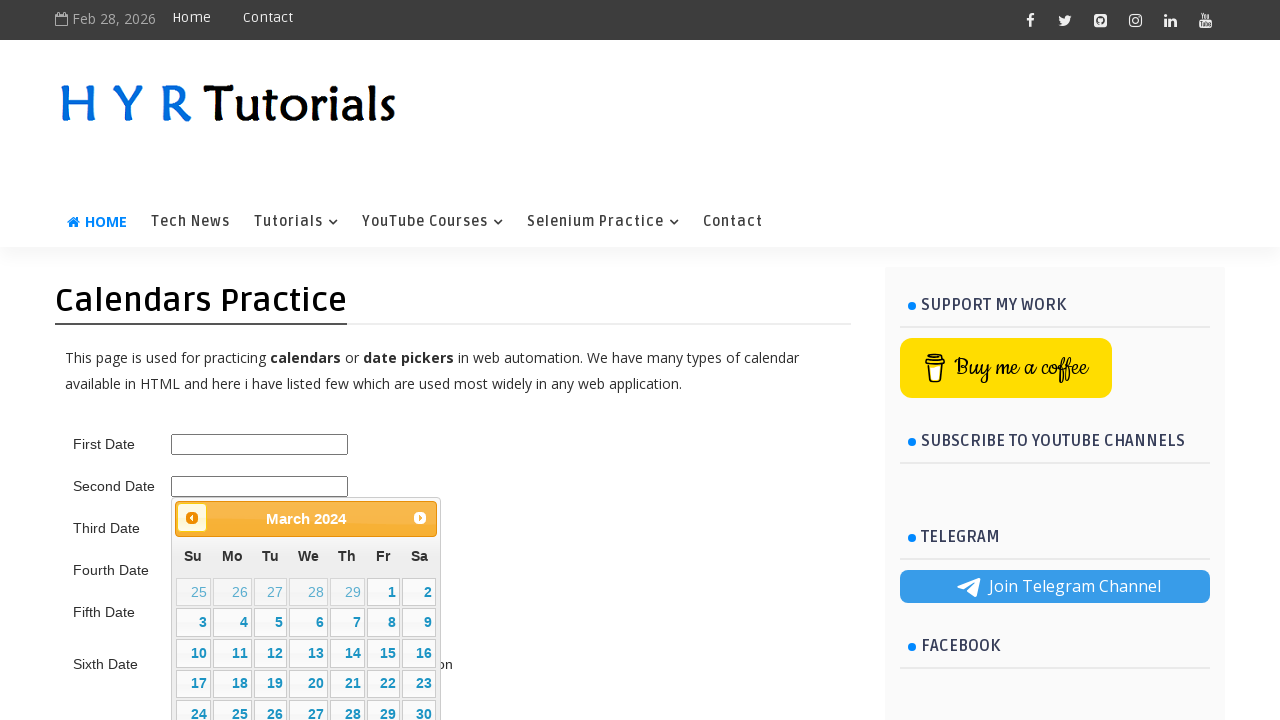

Clicked previous month button to navigate backwards towards 5/2021 at (192, 518) on .ui-datepicker-prev
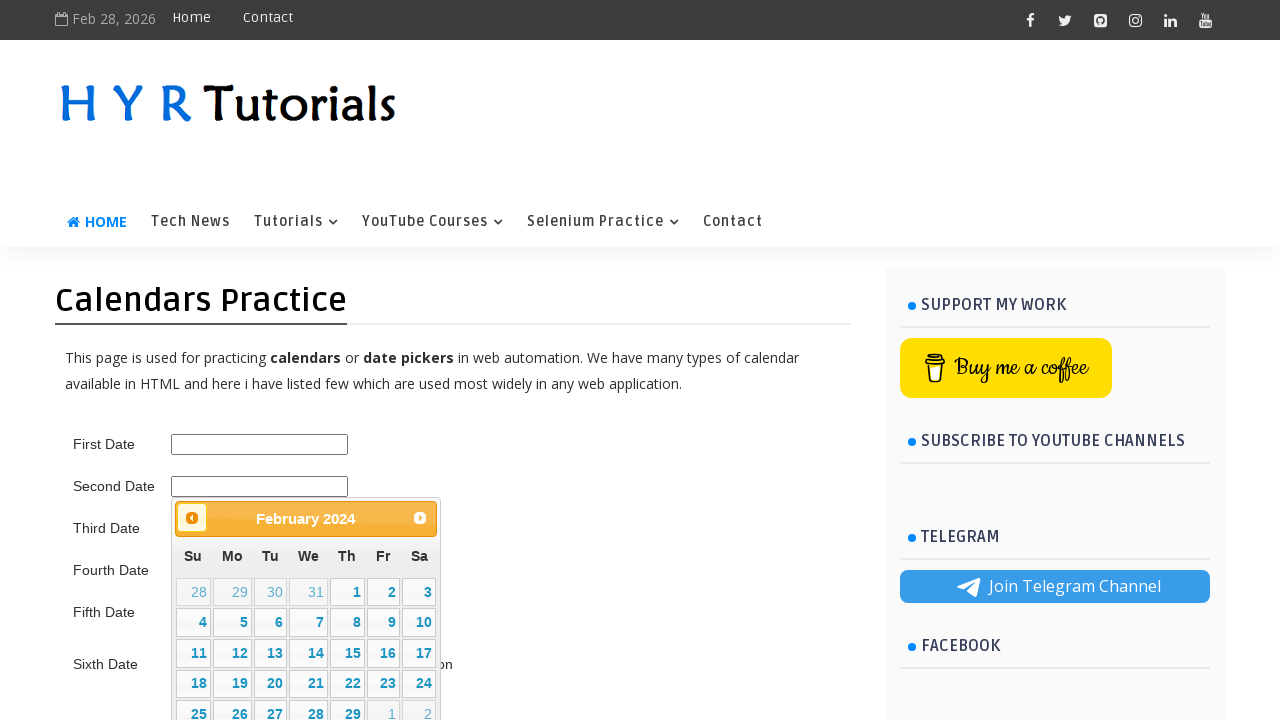

Retrieved updated calendar month/year from title
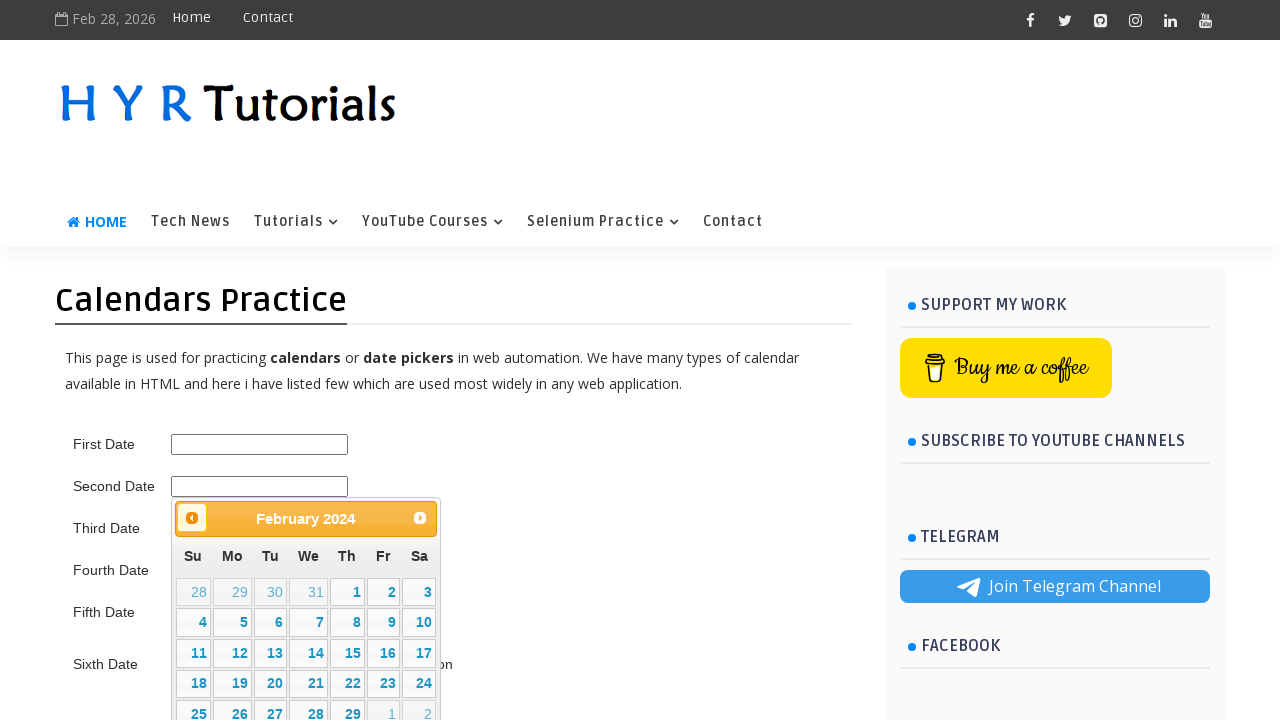

Clicked previous month button to navigate backwards towards 5/2021 at (192, 518) on .ui-datepicker-prev
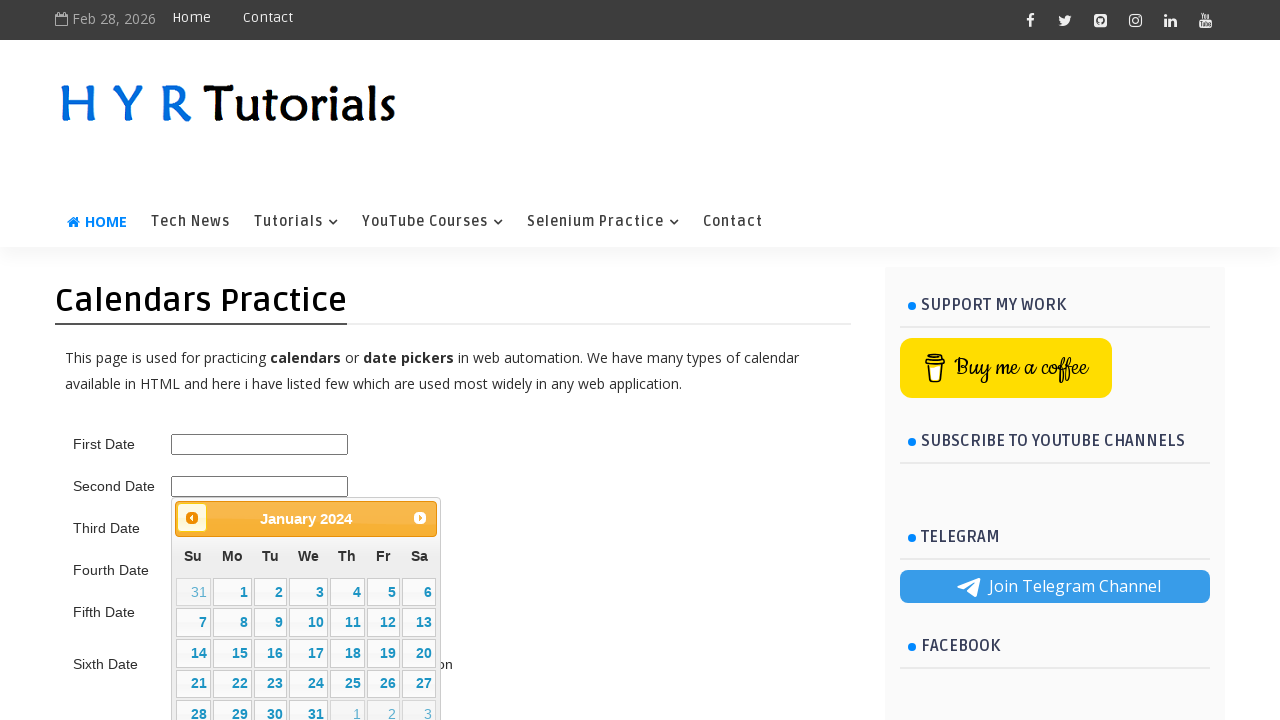

Retrieved updated calendar month/year from title
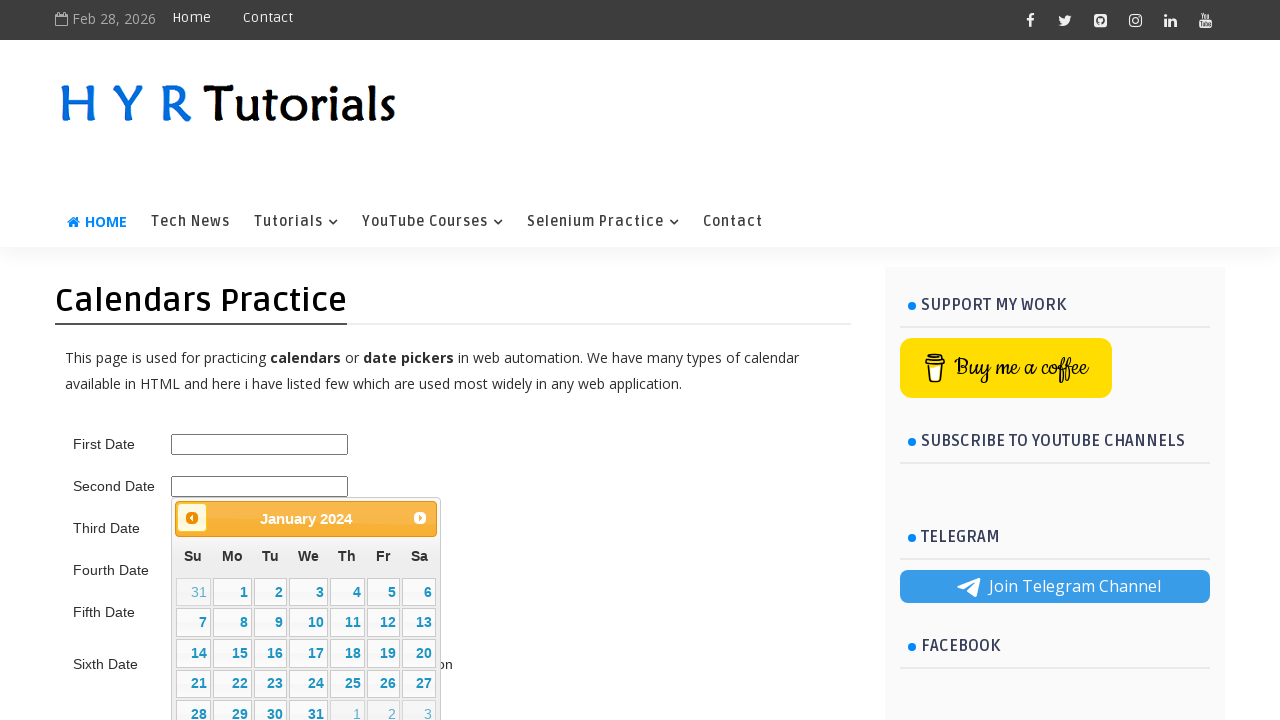

Clicked previous month button to navigate backwards towards 5/2021 at (192, 518) on .ui-datepicker-prev
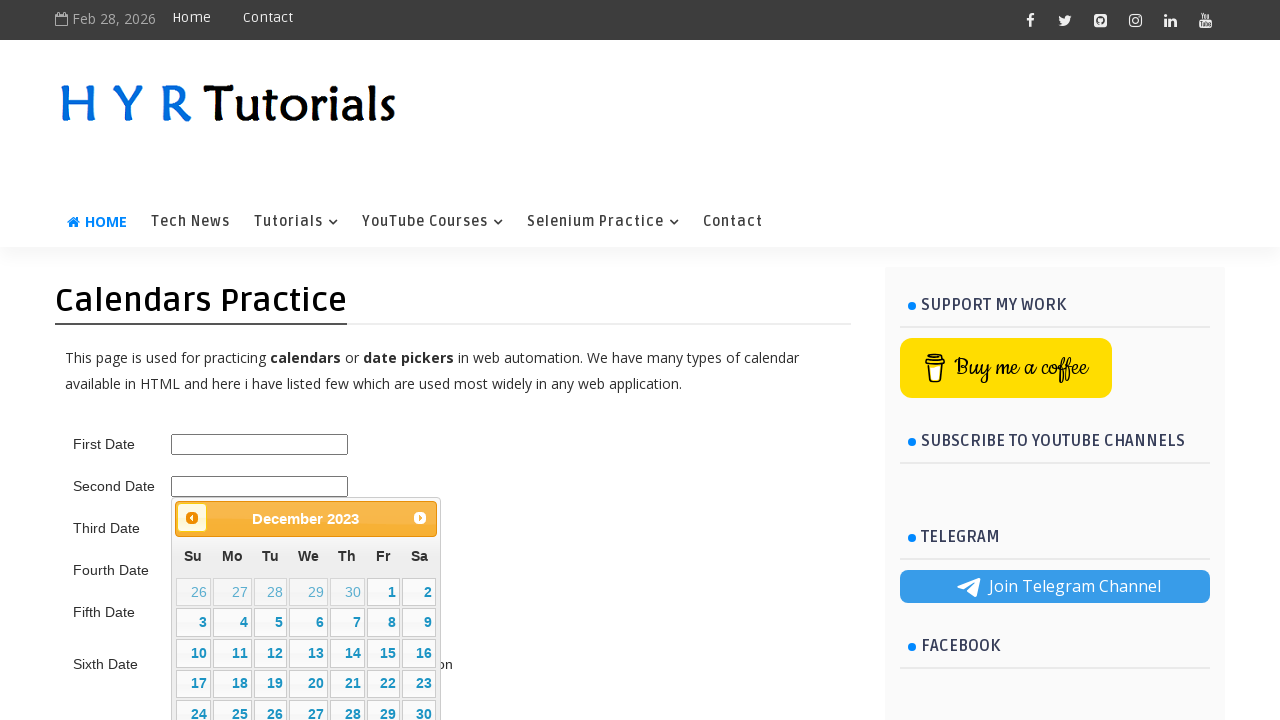

Retrieved updated calendar month/year from title
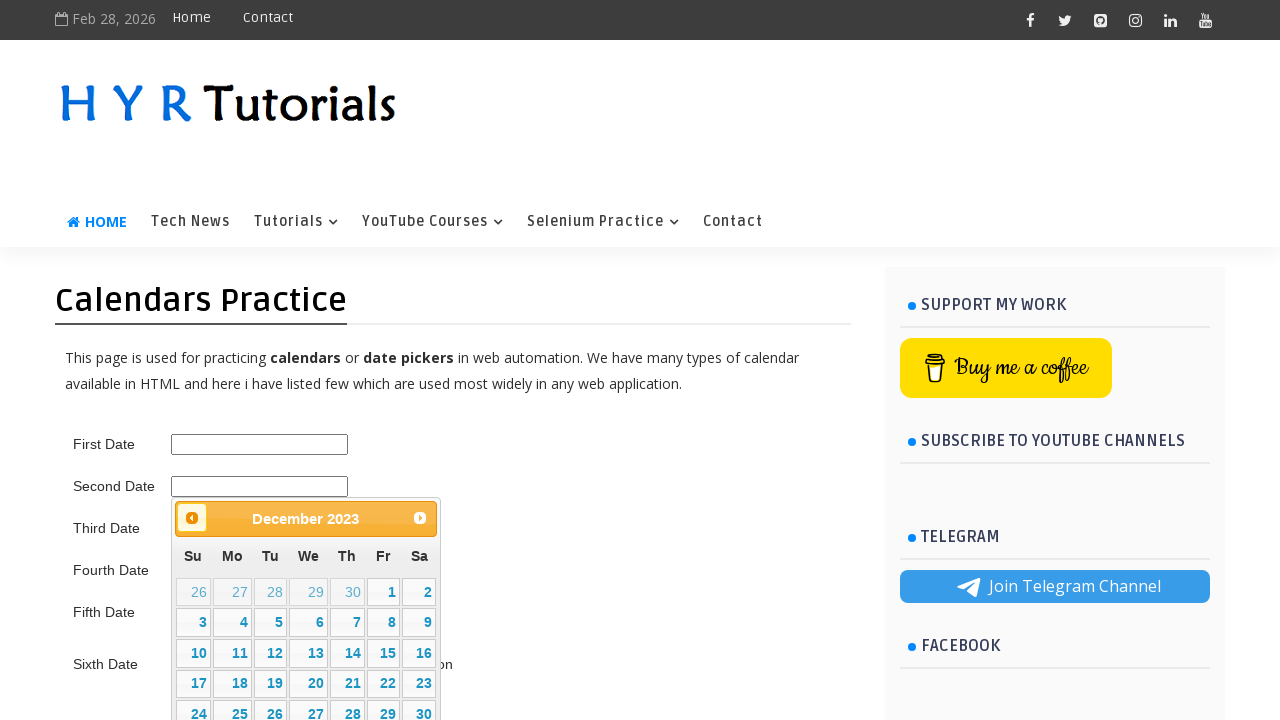

Clicked previous month button to navigate backwards towards 5/2021 at (192, 518) on .ui-datepicker-prev
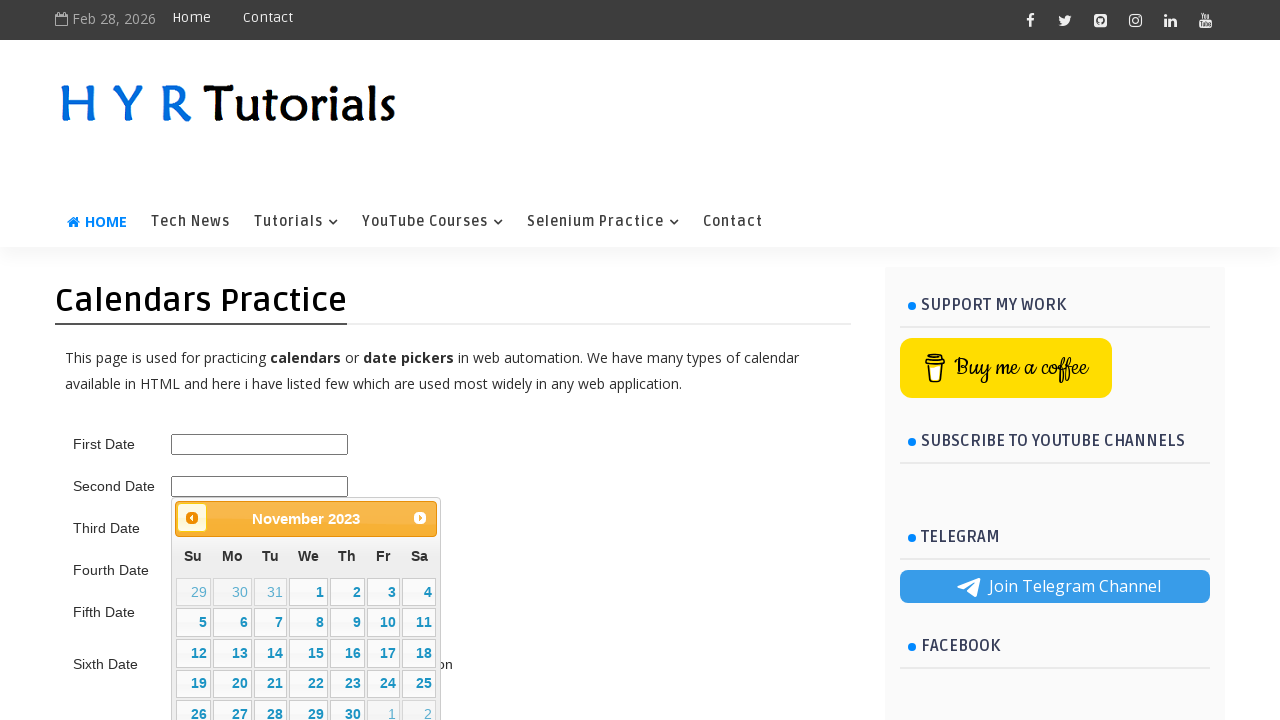

Retrieved updated calendar month/year from title
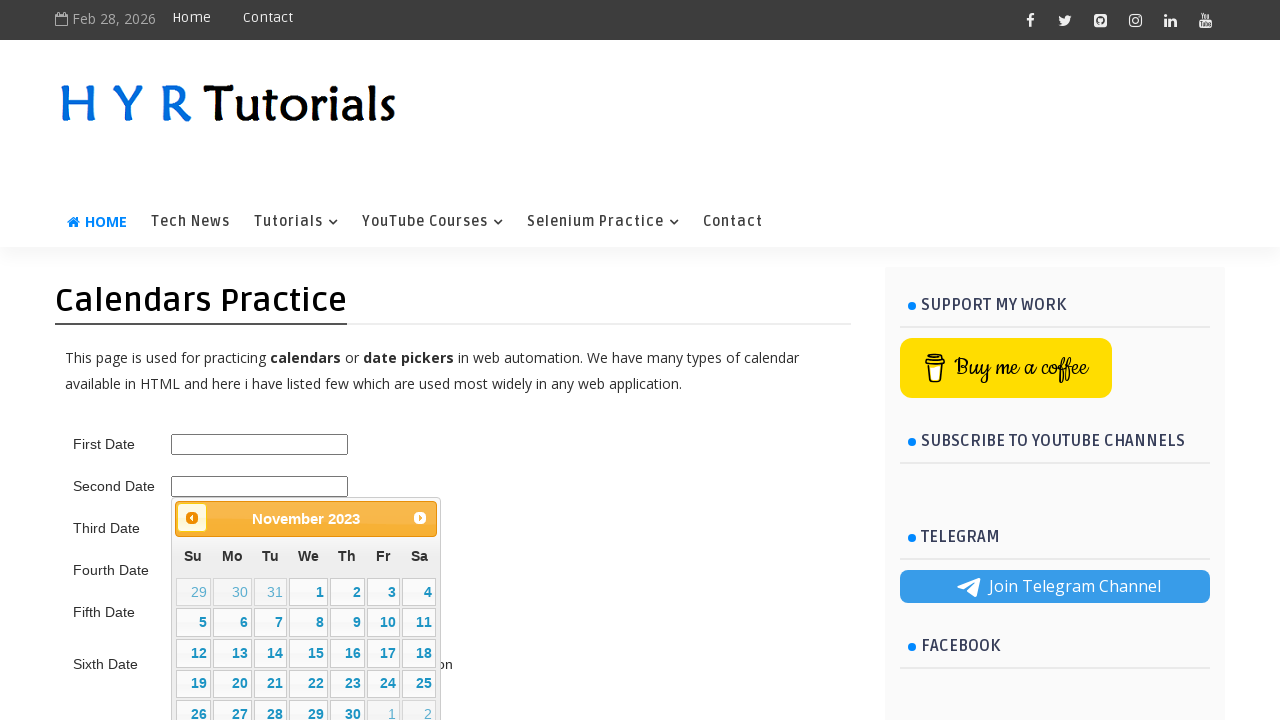

Clicked previous month button to navigate backwards towards 5/2021 at (192, 518) on .ui-datepicker-prev
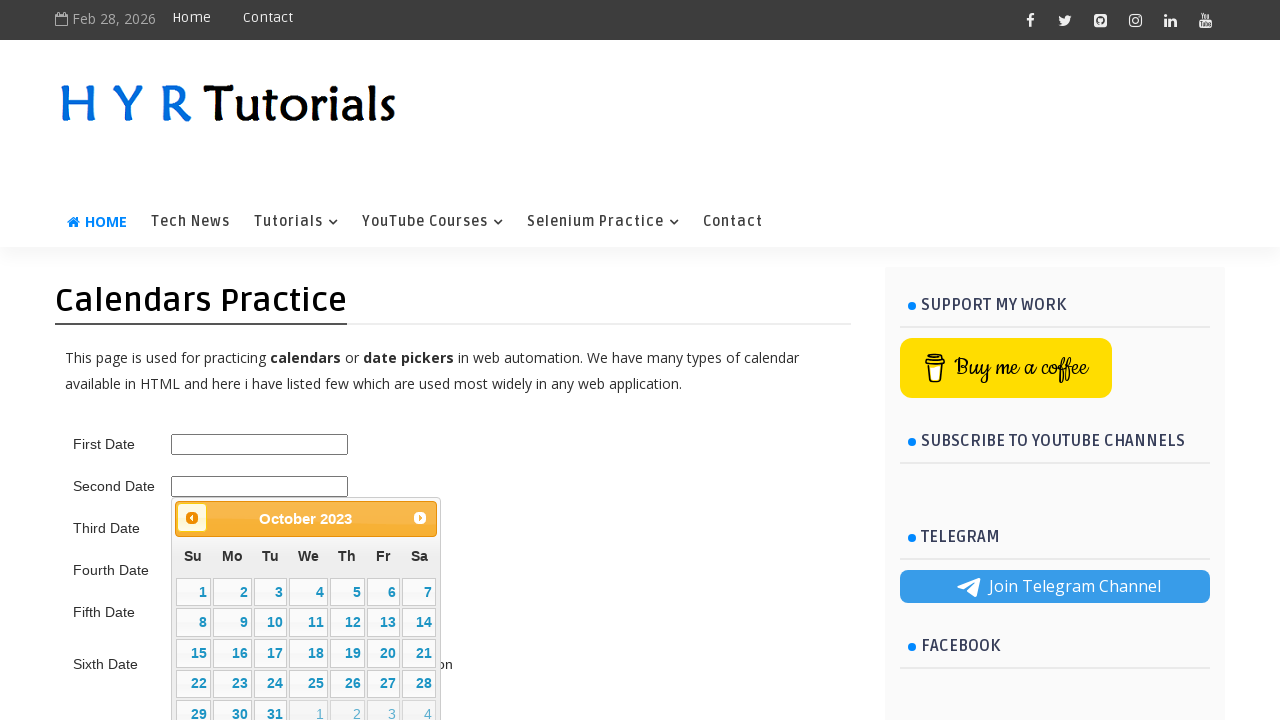

Retrieved updated calendar month/year from title
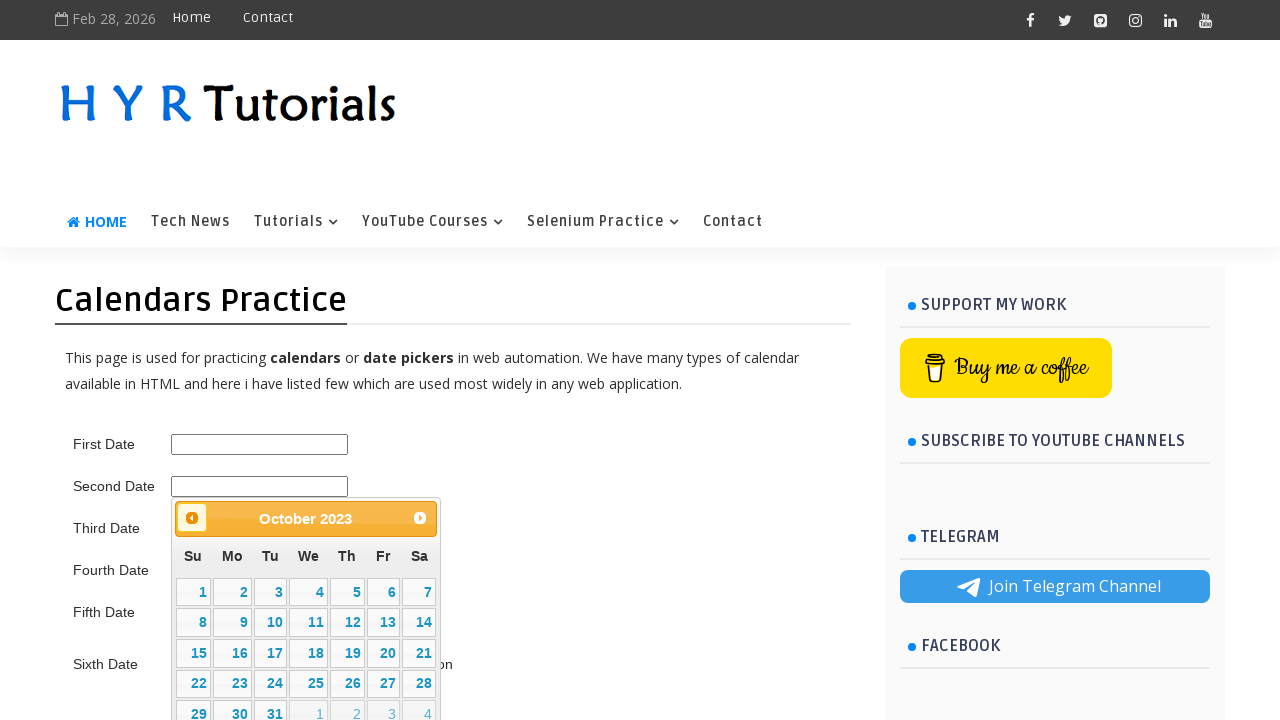

Clicked previous month button to navigate backwards towards 5/2021 at (192, 518) on .ui-datepicker-prev
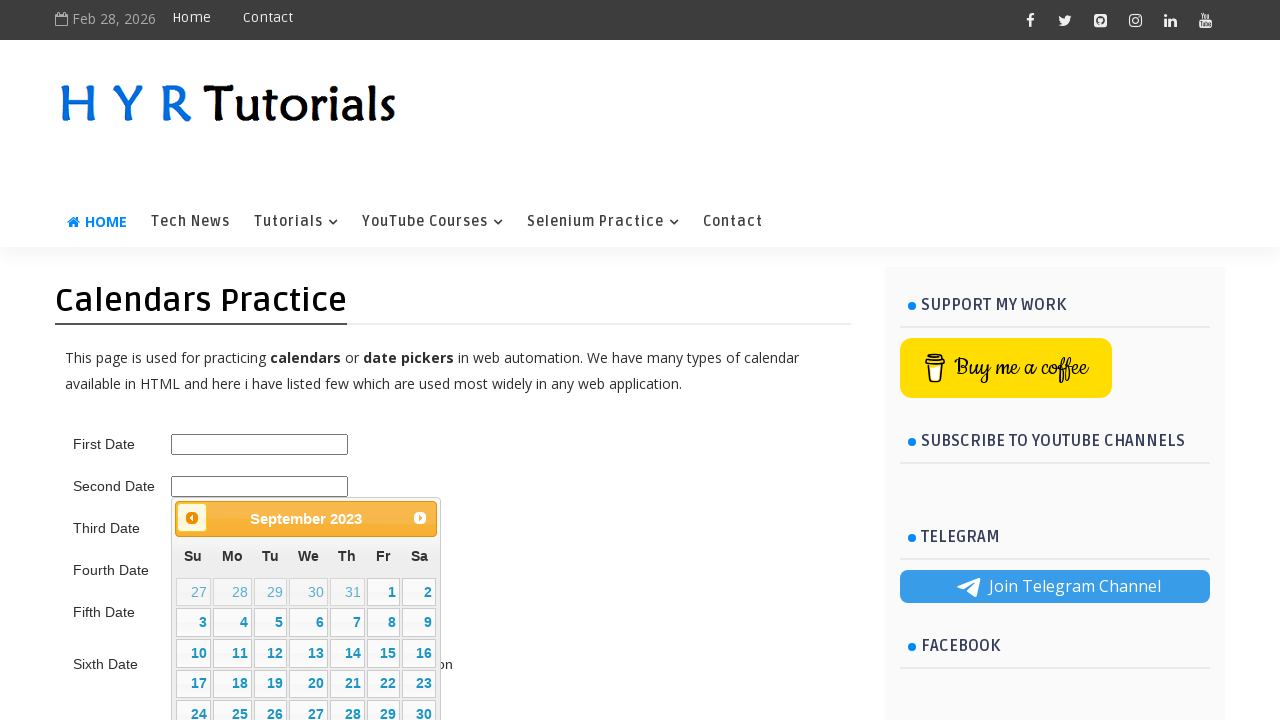

Retrieved updated calendar month/year from title
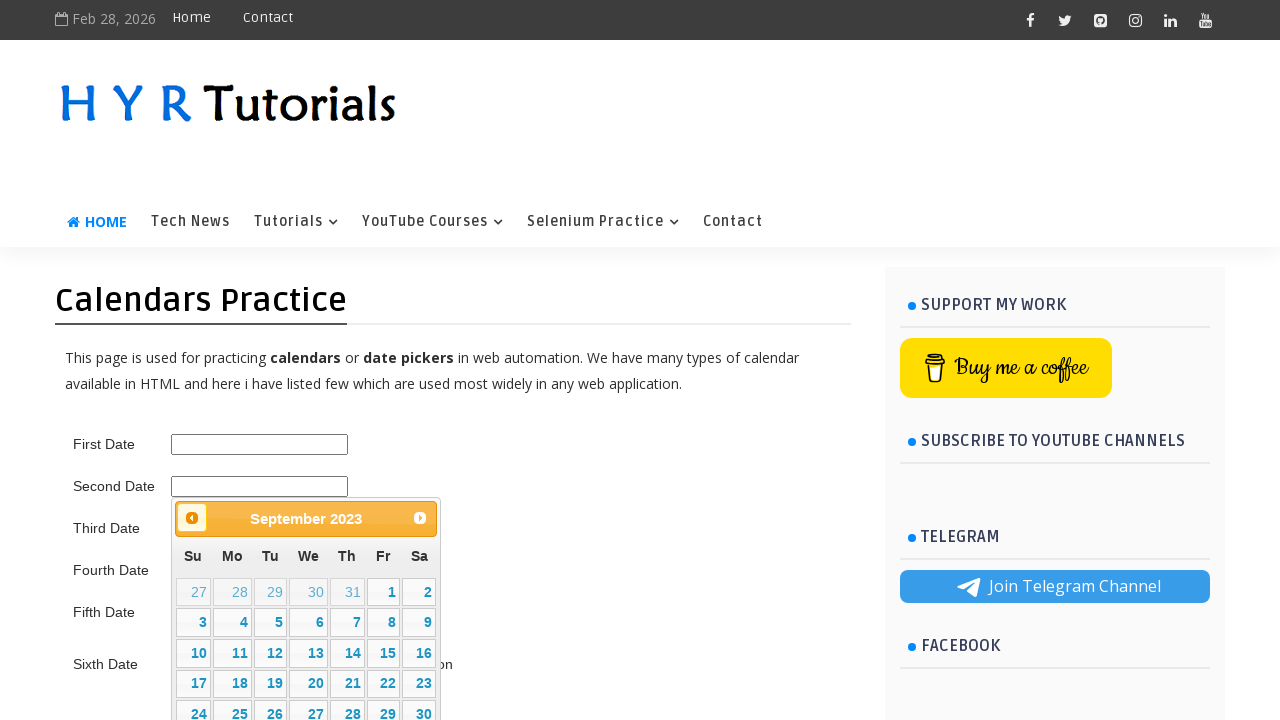

Clicked previous month button to navigate backwards towards 5/2021 at (192, 518) on .ui-datepicker-prev
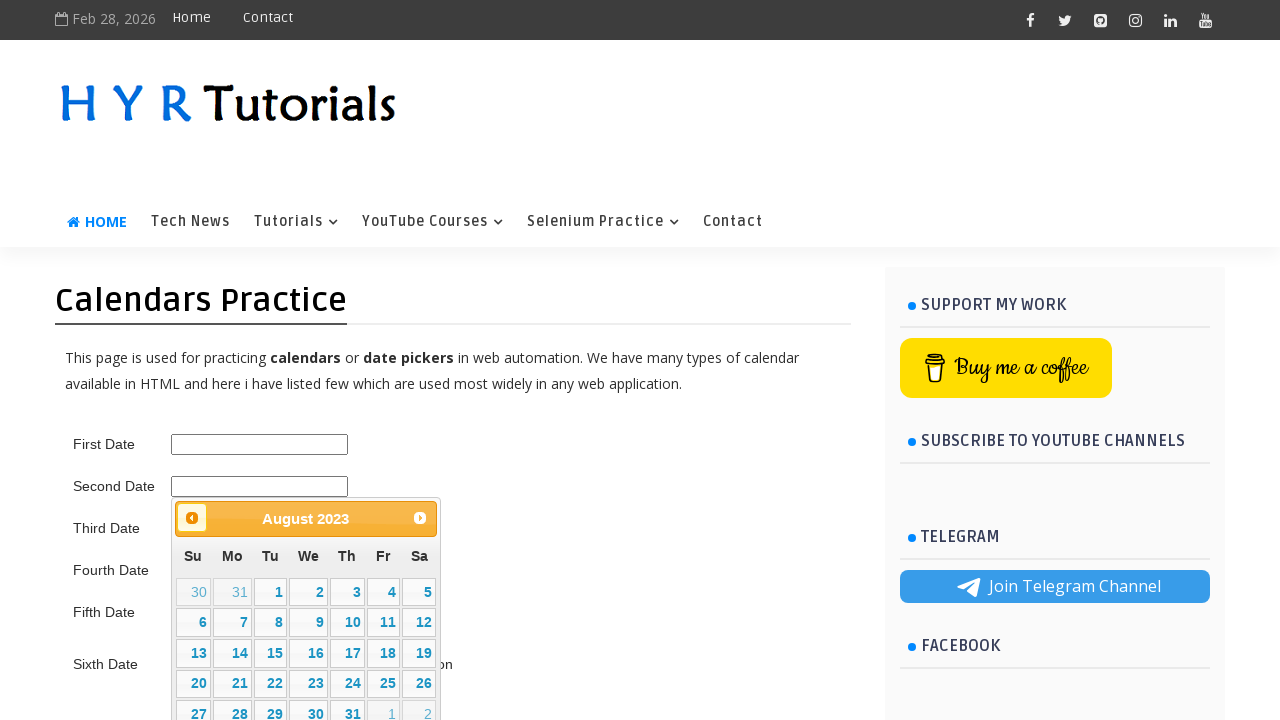

Retrieved updated calendar month/year from title
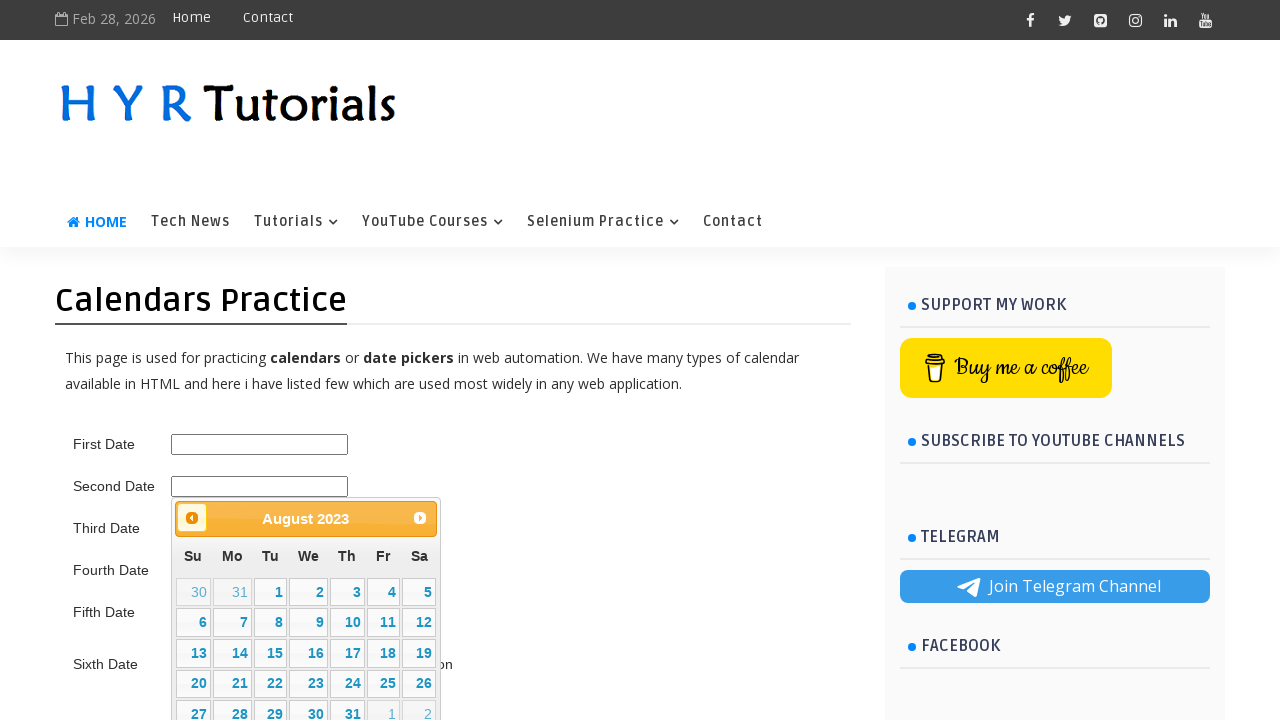

Clicked previous month button to navigate backwards towards 5/2021 at (192, 518) on .ui-datepicker-prev
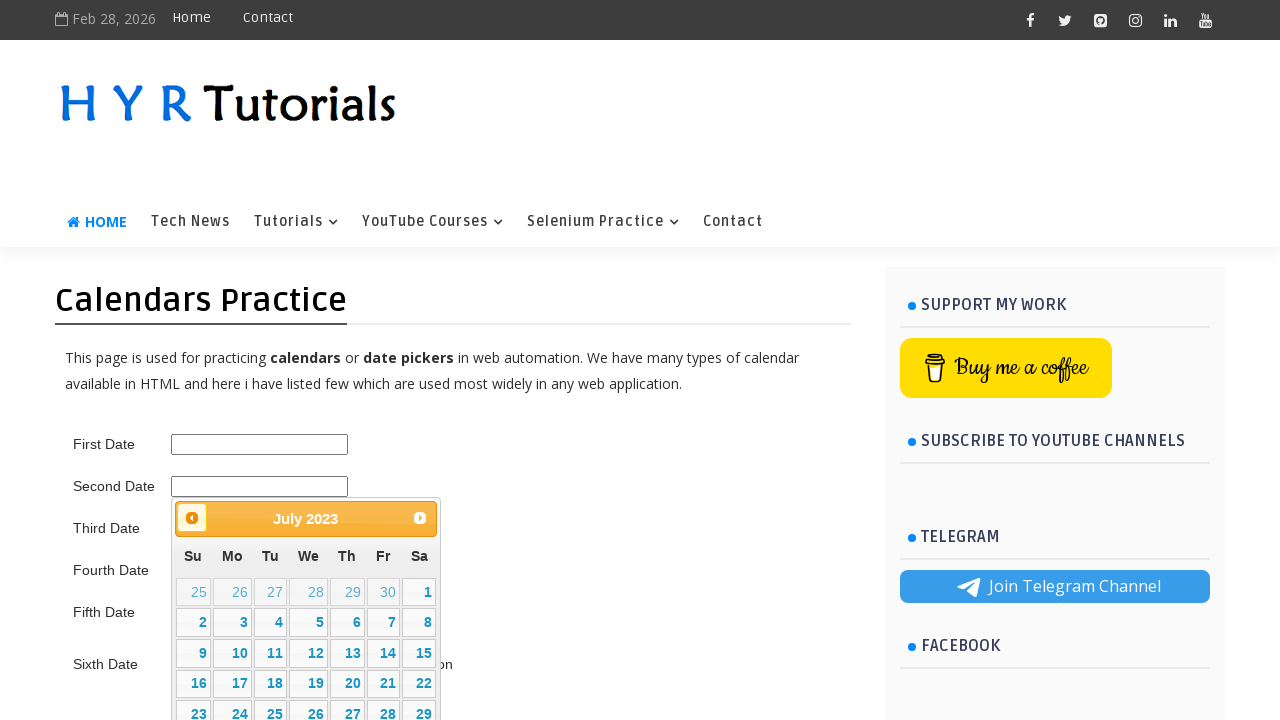

Retrieved updated calendar month/year from title
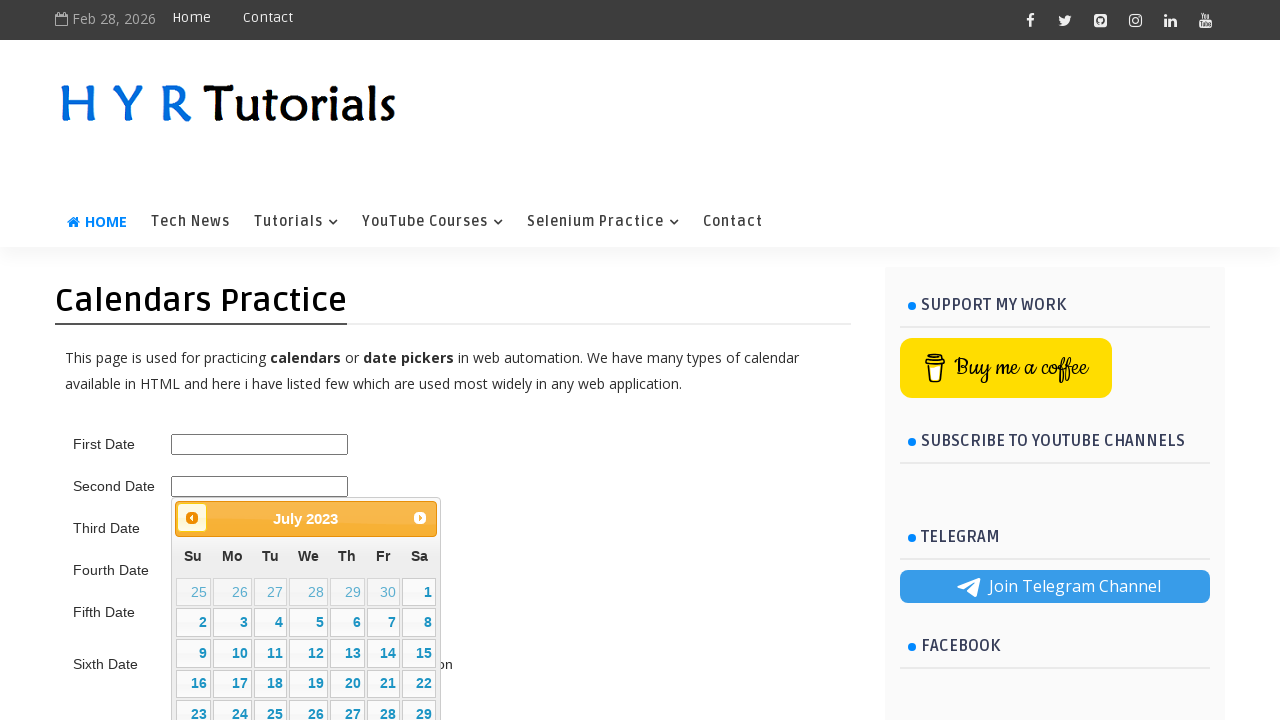

Clicked previous month button to navigate backwards towards 5/2021 at (192, 518) on .ui-datepicker-prev
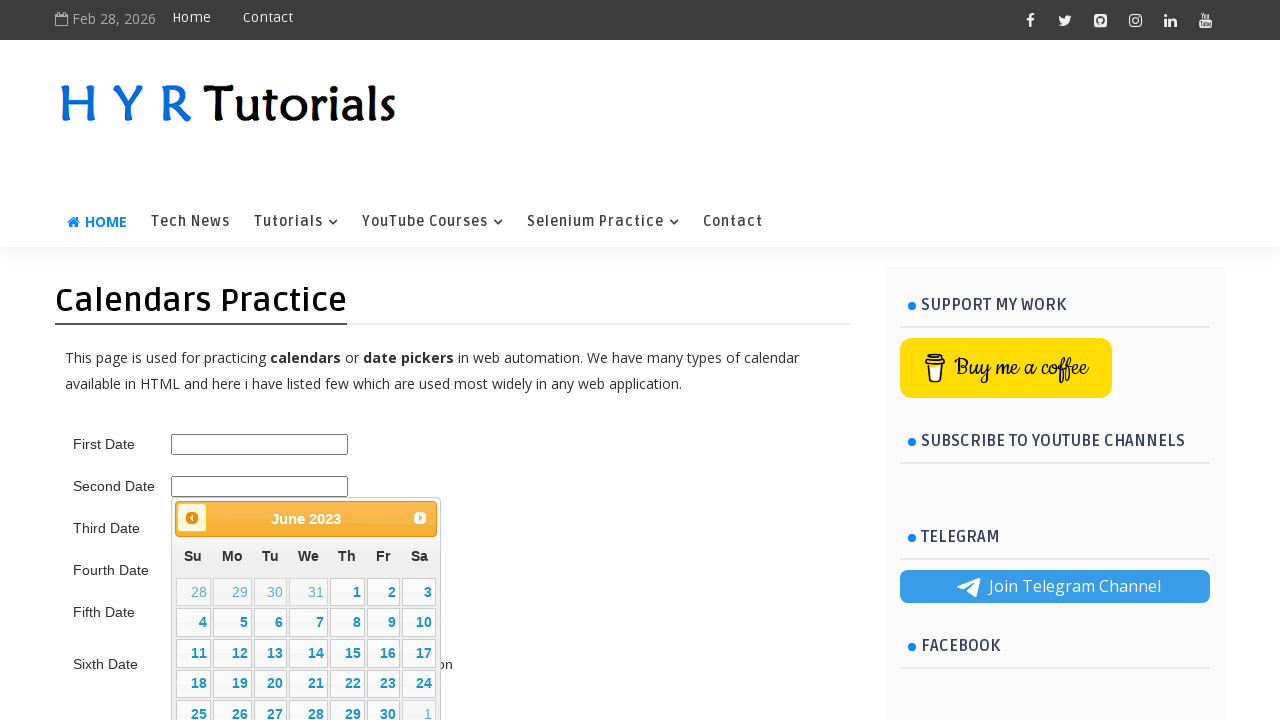

Retrieved updated calendar month/year from title
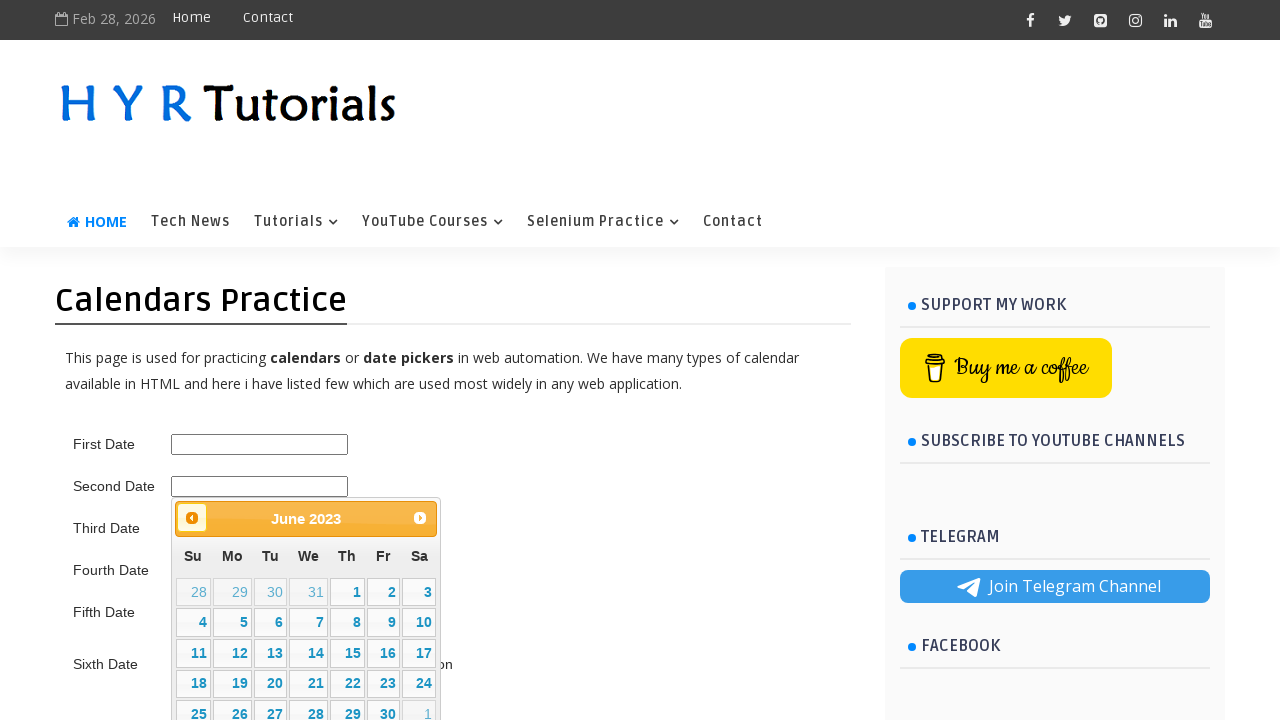

Clicked previous month button to navigate backwards towards 5/2021 at (192, 518) on .ui-datepicker-prev
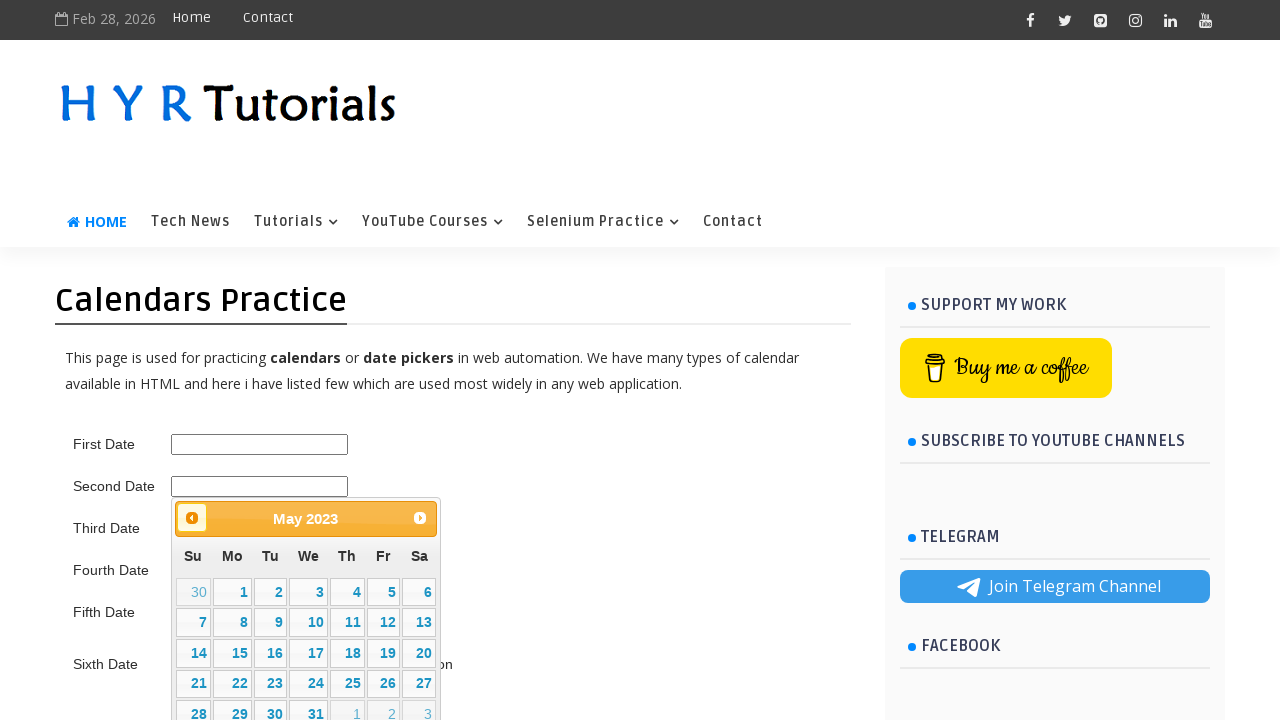

Retrieved updated calendar month/year from title
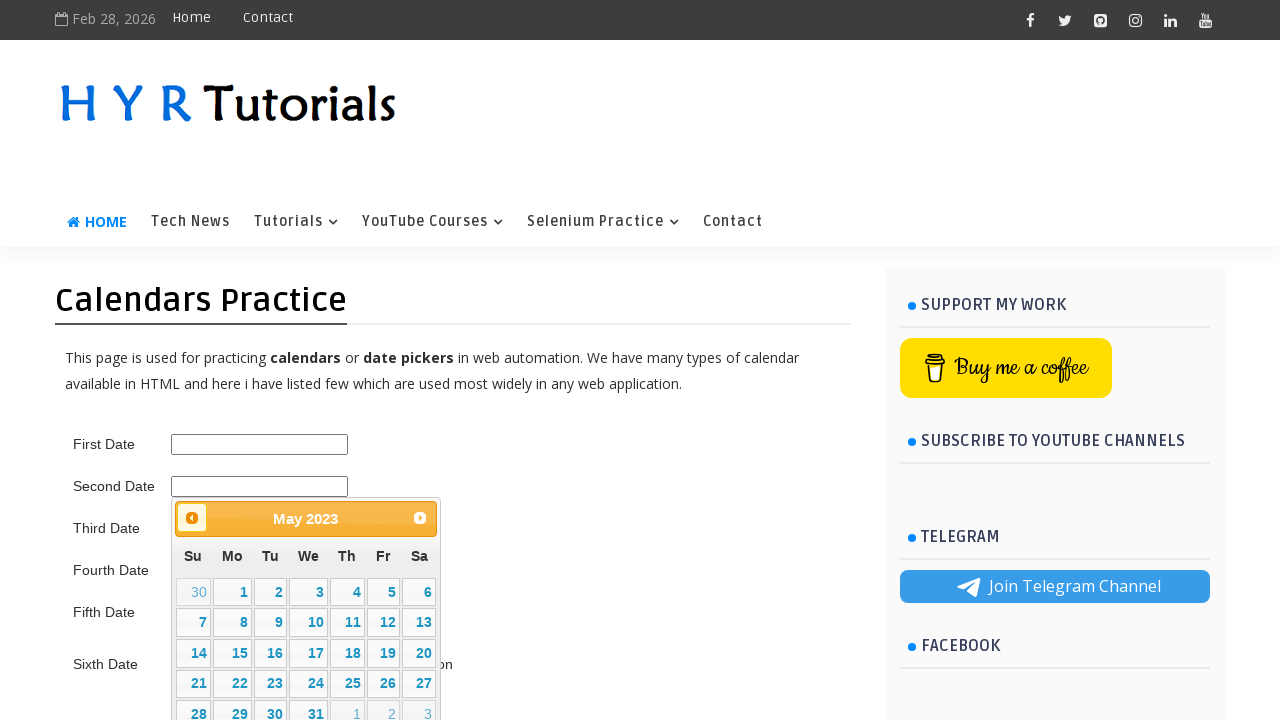

Clicked previous month button to navigate backwards towards 5/2021 at (192, 518) on .ui-datepicker-prev
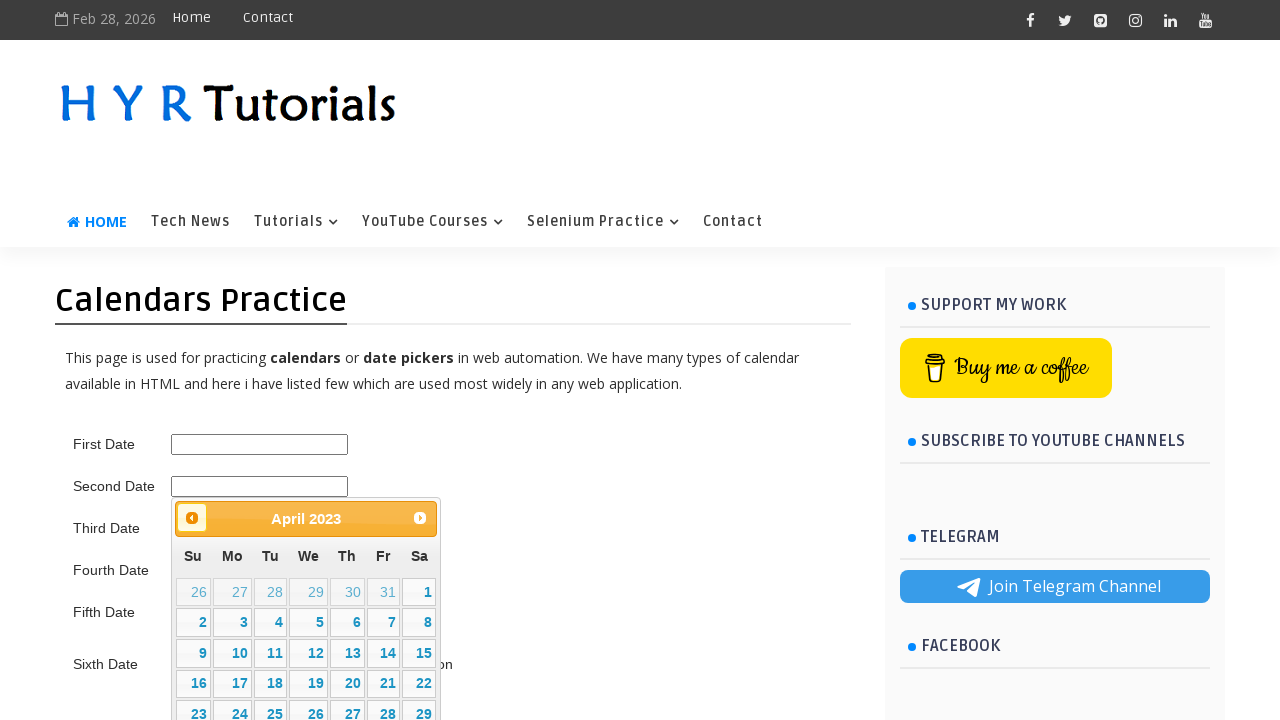

Retrieved updated calendar month/year from title
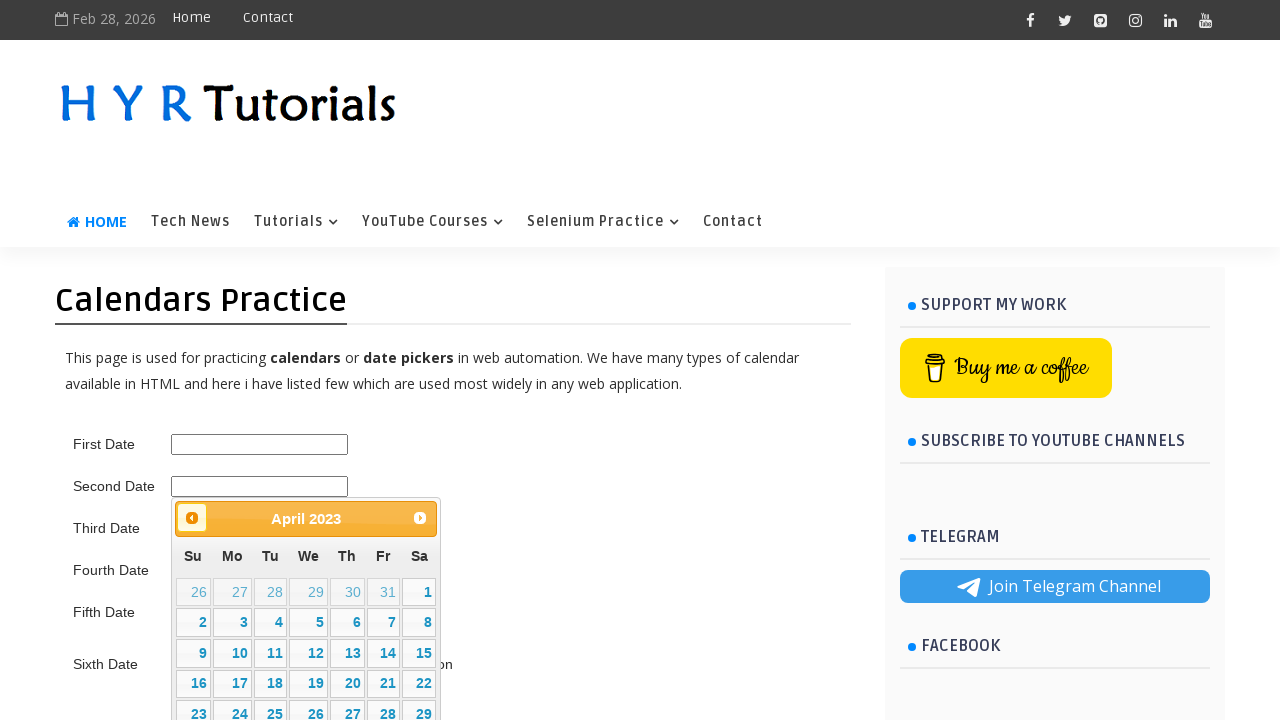

Clicked previous month button to navigate backwards towards 5/2021 at (192, 518) on .ui-datepicker-prev
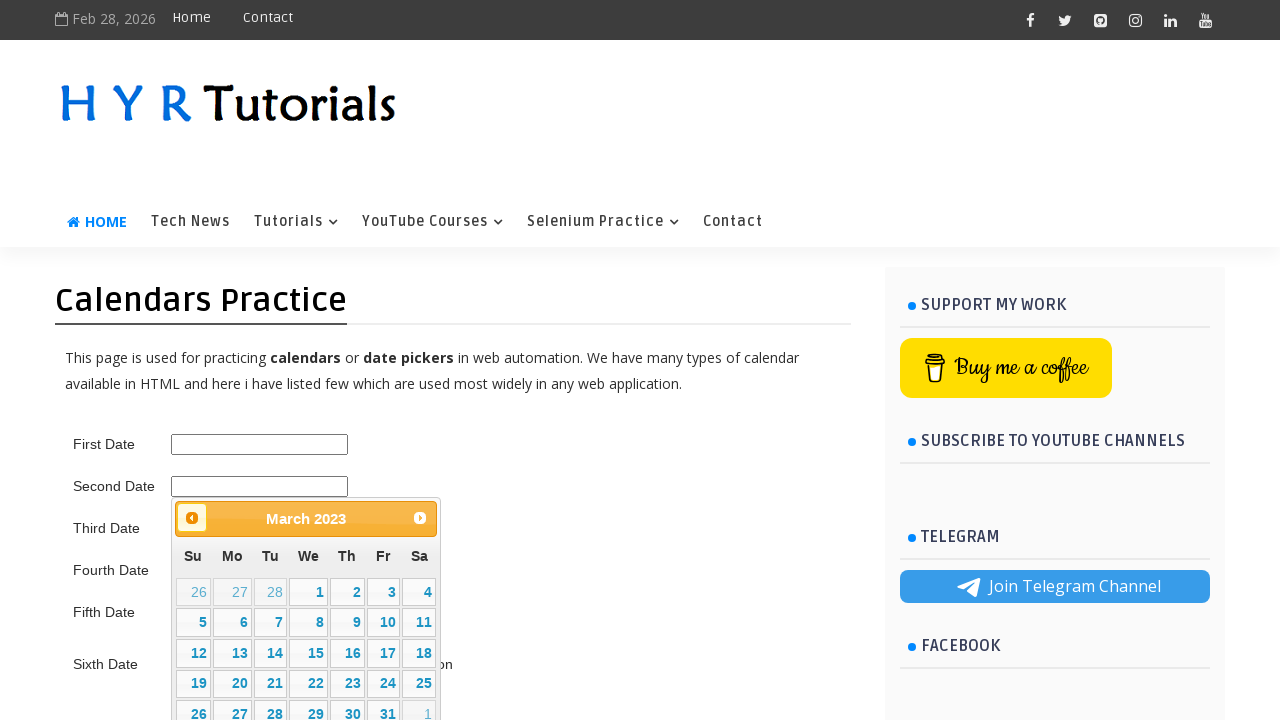

Retrieved updated calendar month/year from title
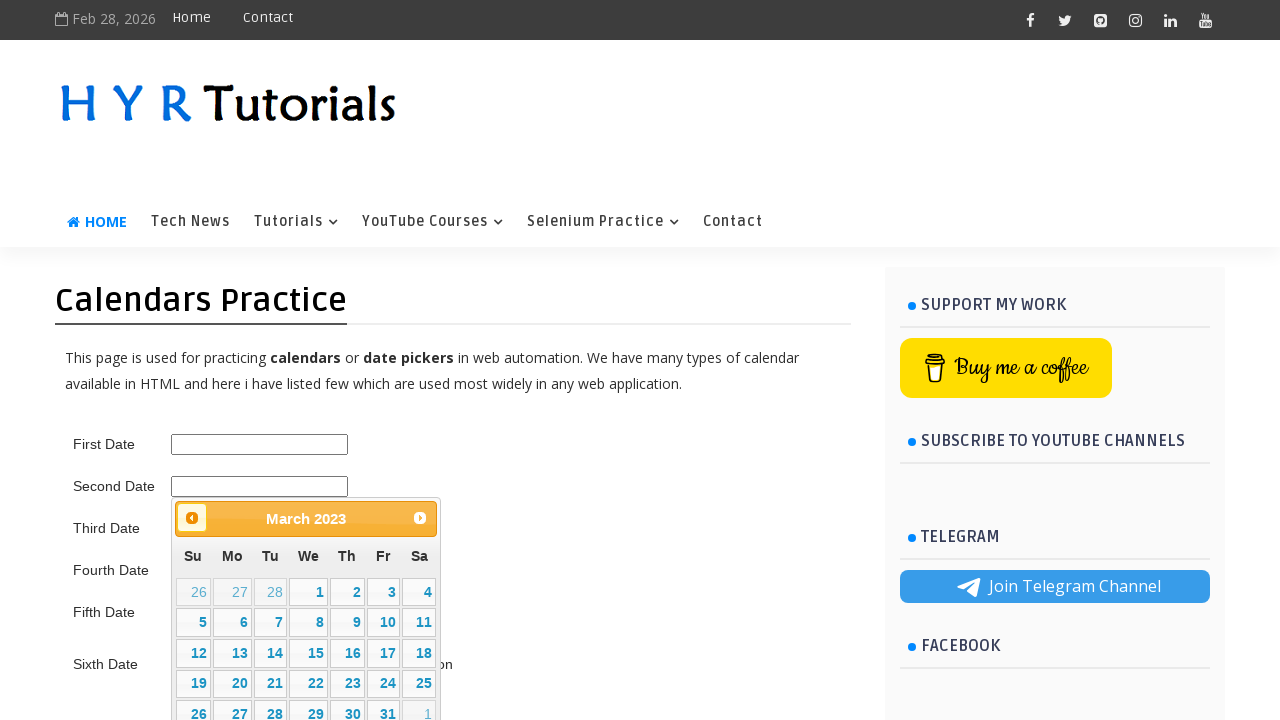

Clicked previous month button to navigate backwards towards 5/2021 at (192, 518) on .ui-datepicker-prev
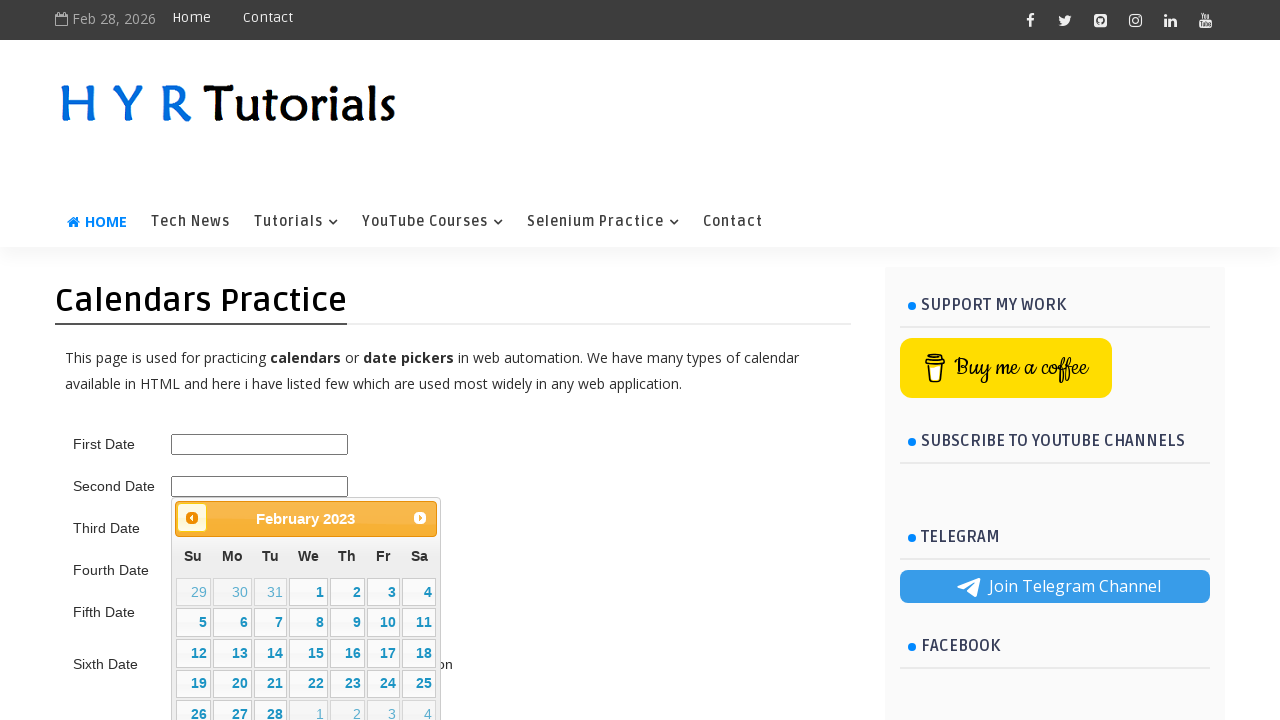

Retrieved updated calendar month/year from title
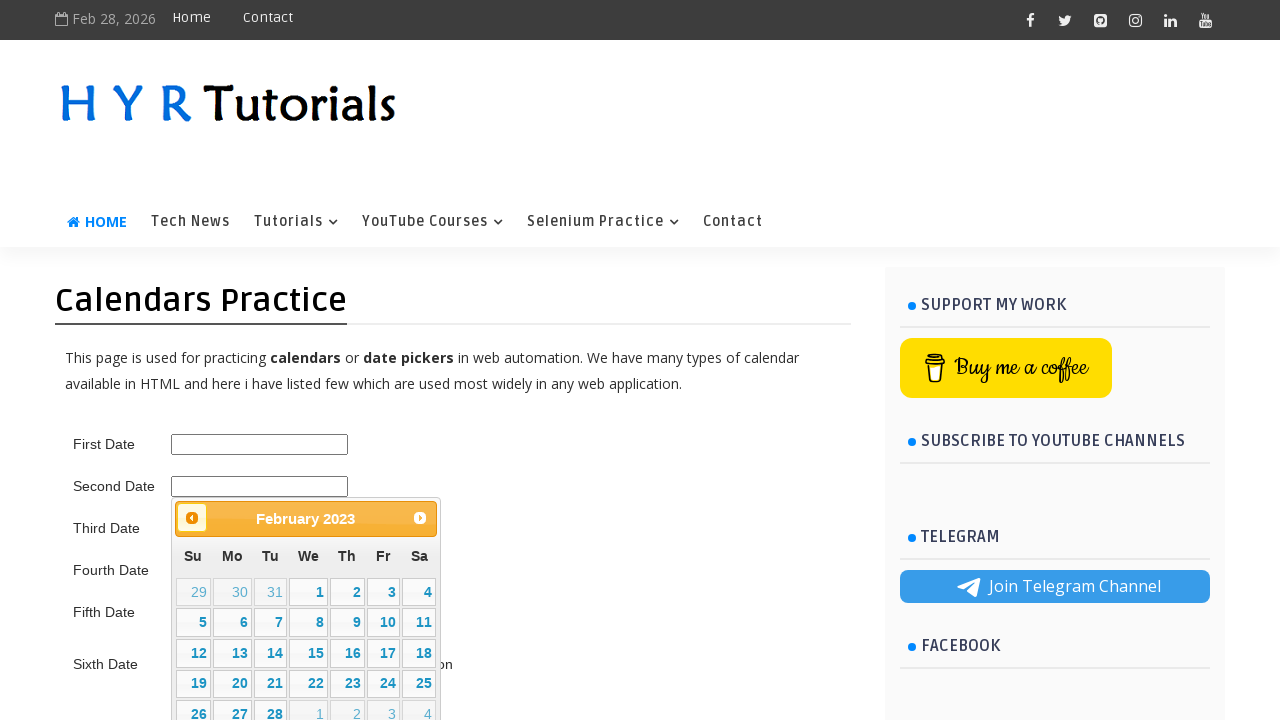

Clicked previous month button to navigate backwards towards 5/2021 at (192, 518) on .ui-datepicker-prev
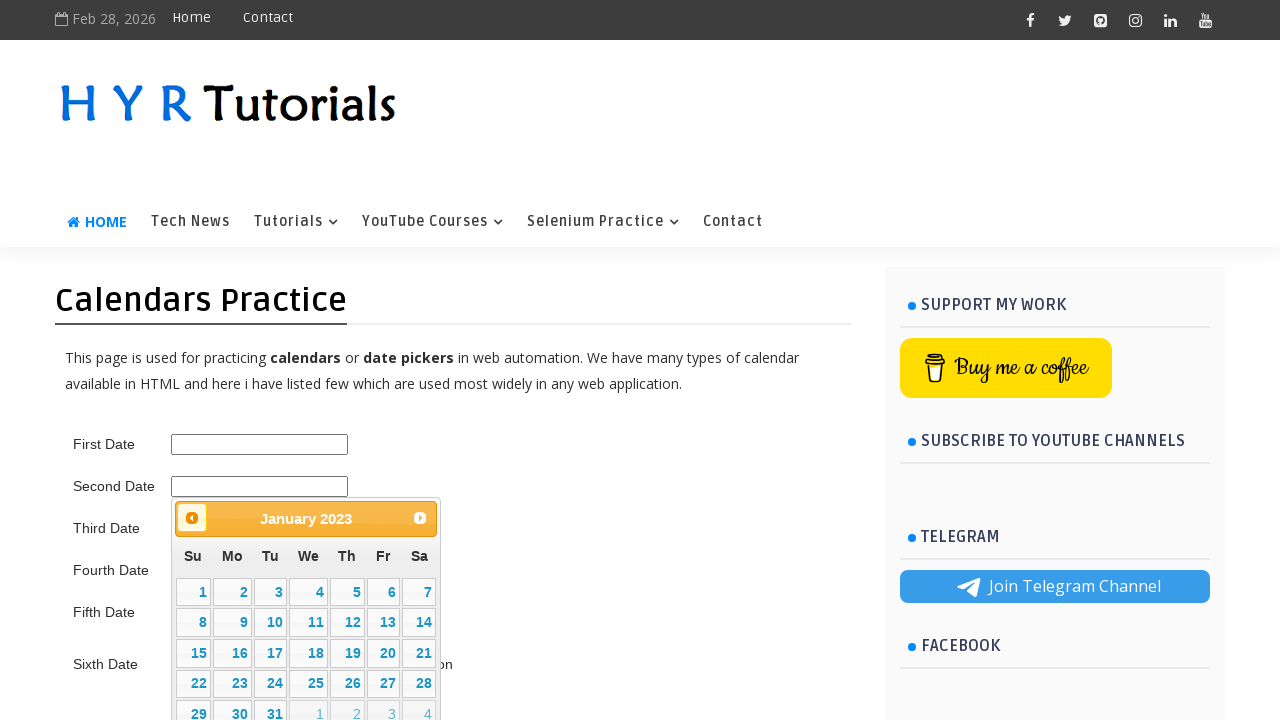

Retrieved updated calendar month/year from title
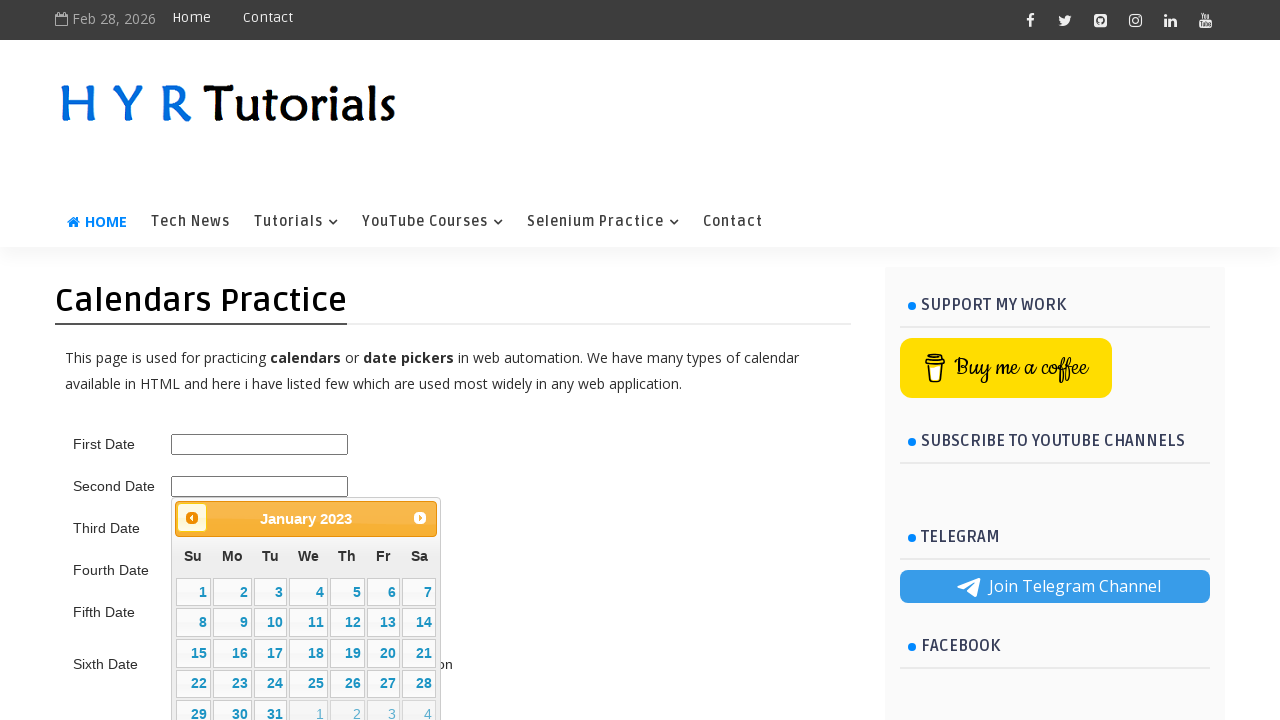

Clicked previous month button to navigate backwards towards 5/2021 at (192, 518) on .ui-datepicker-prev
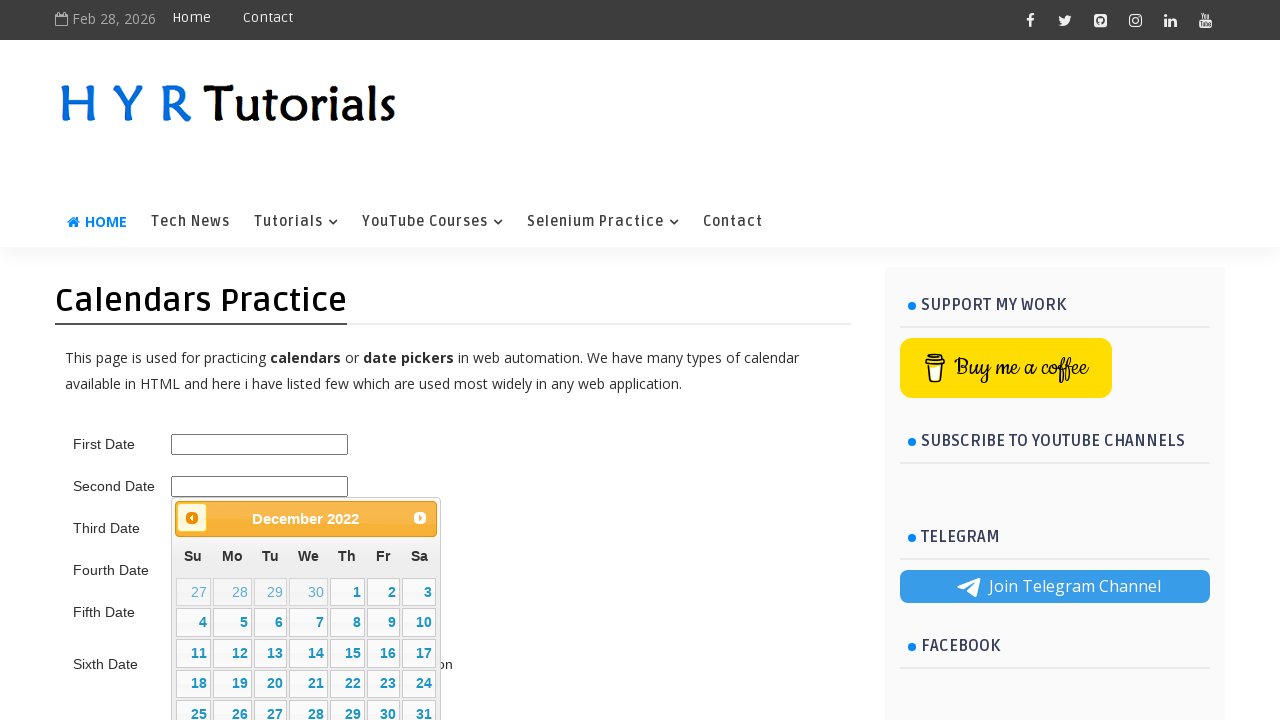

Retrieved updated calendar month/year from title
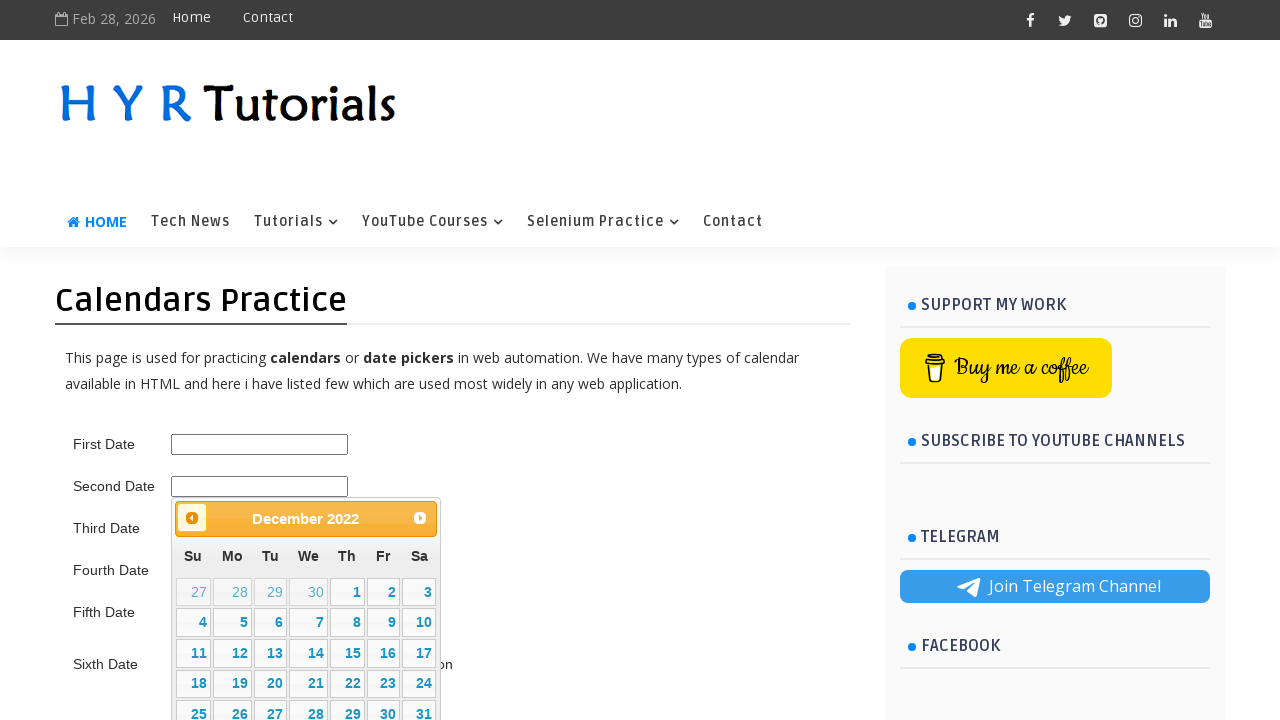

Clicked previous month button to navigate backwards towards 5/2021 at (192, 518) on .ui-datepicker-prev
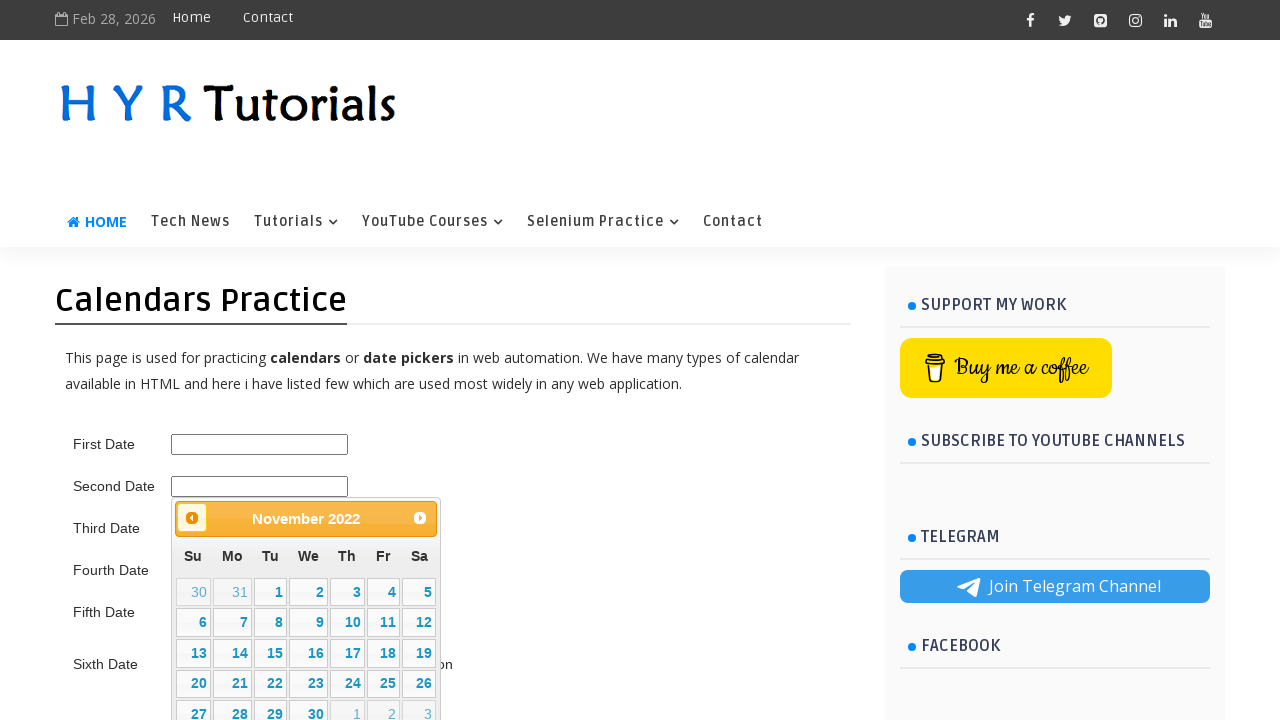

Retrieved updated calendar month/year from title
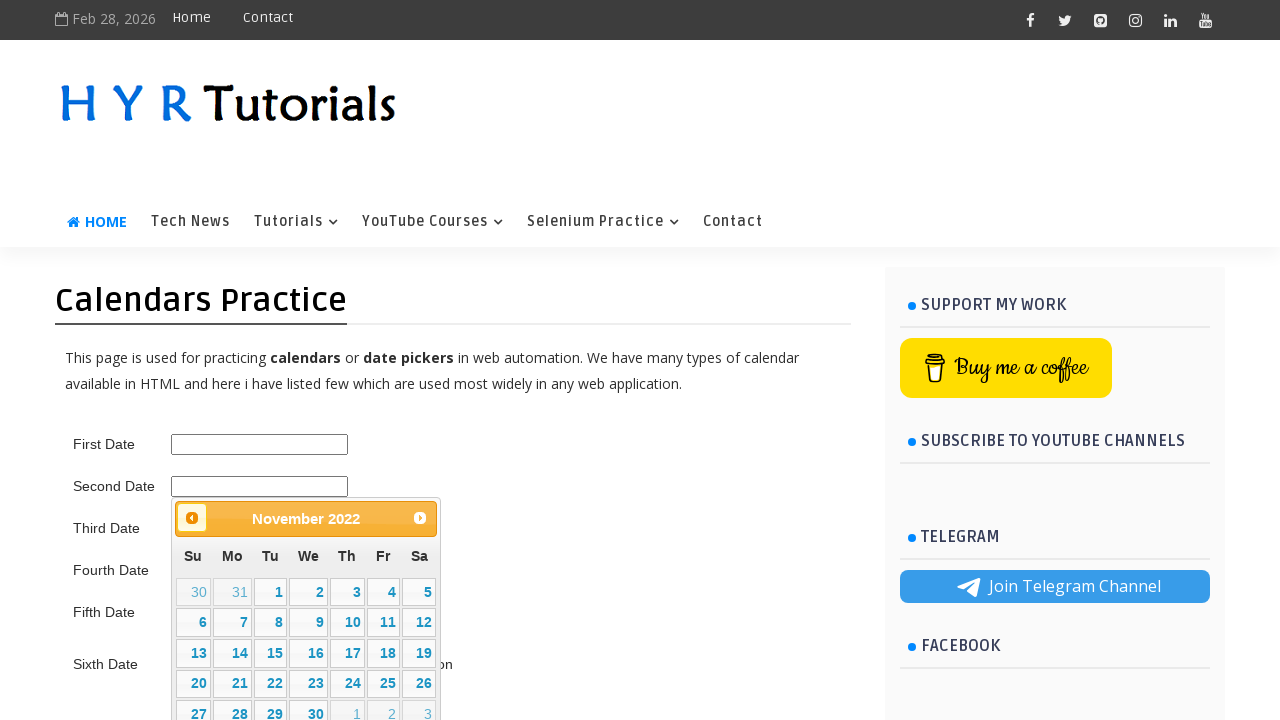

Clicked previous month button to navigate backwards towards 5/2021 at (192, 518) on .ui-datepicker-prev
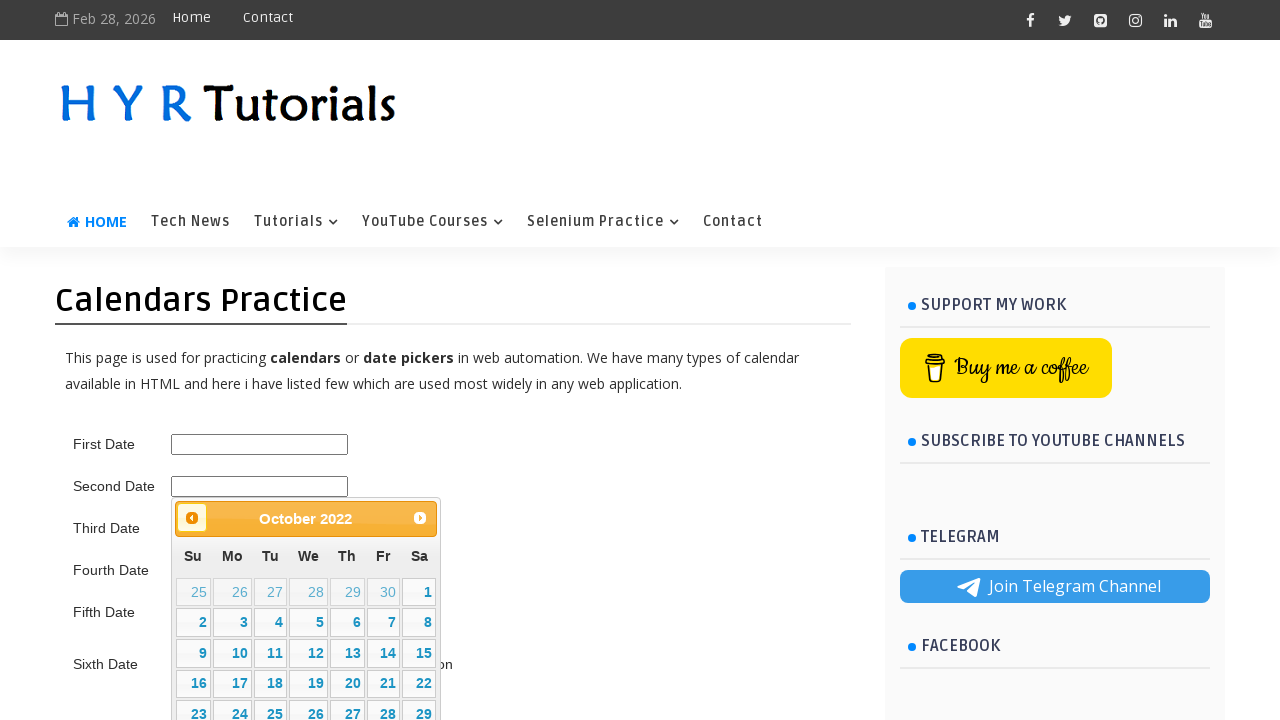

Retrieved updated calendar month/year from title
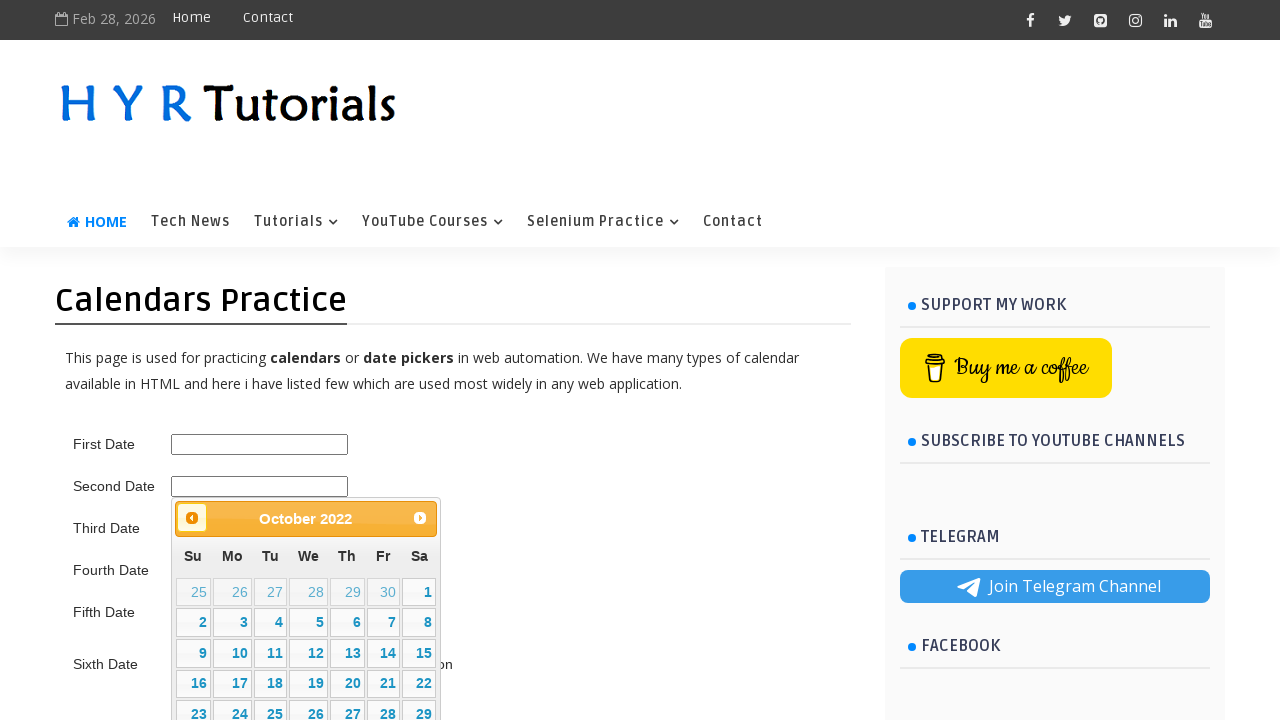

Clicked previous month button to navigate backwards towards 5/2021 at (192, 518) on .ui-datepicker-prev
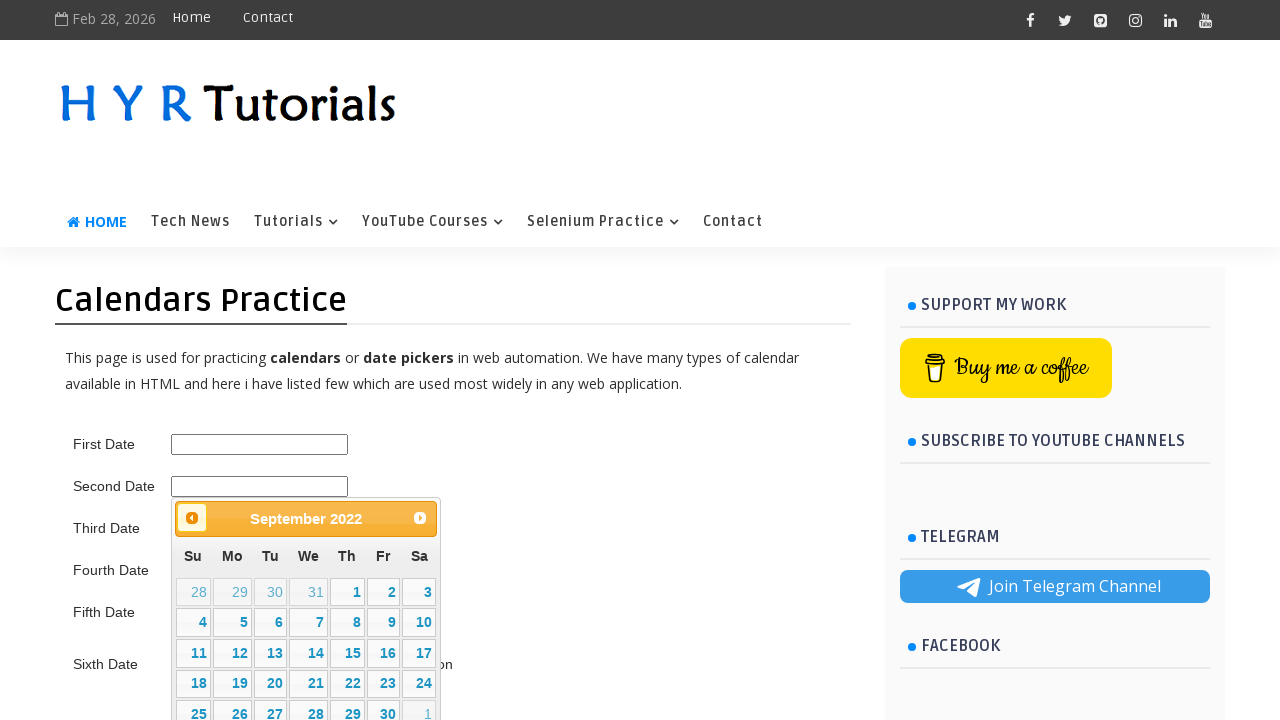

Retrieved updated calendar month/year from title
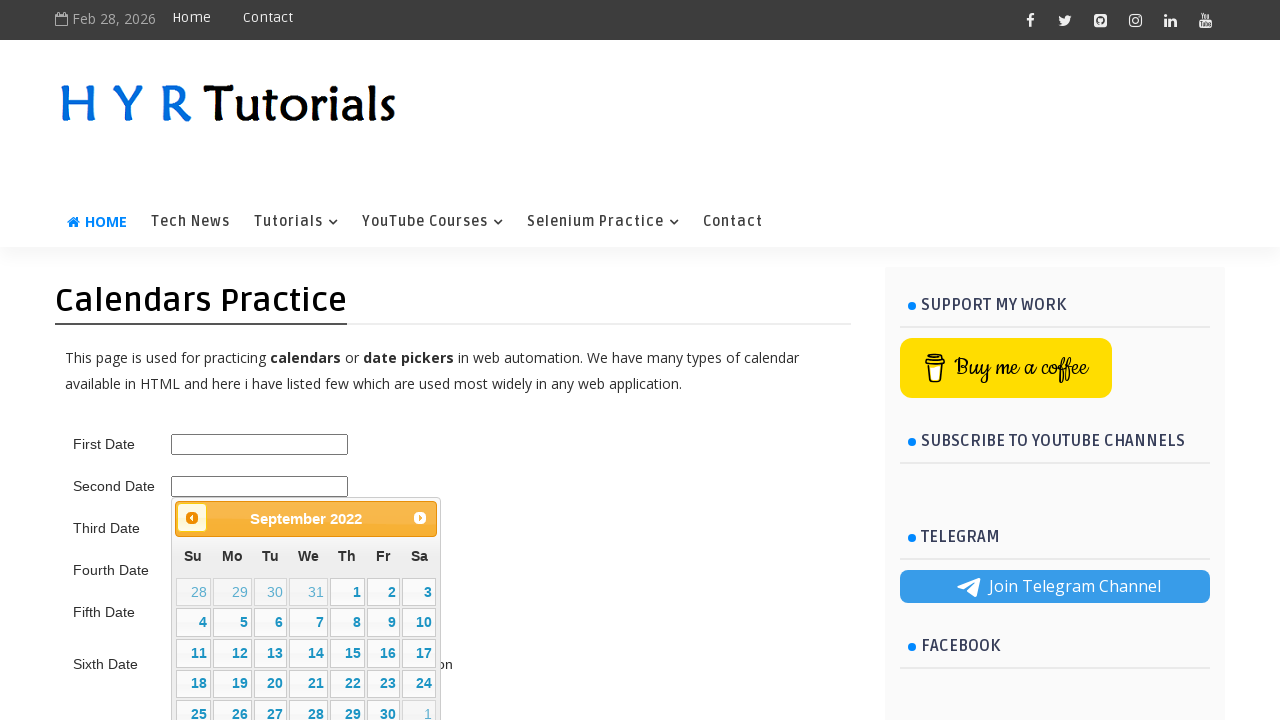

Clicked previous month button to navigate backwards towards 5/2021 at (192, 518) on .ui-datepicker-prev
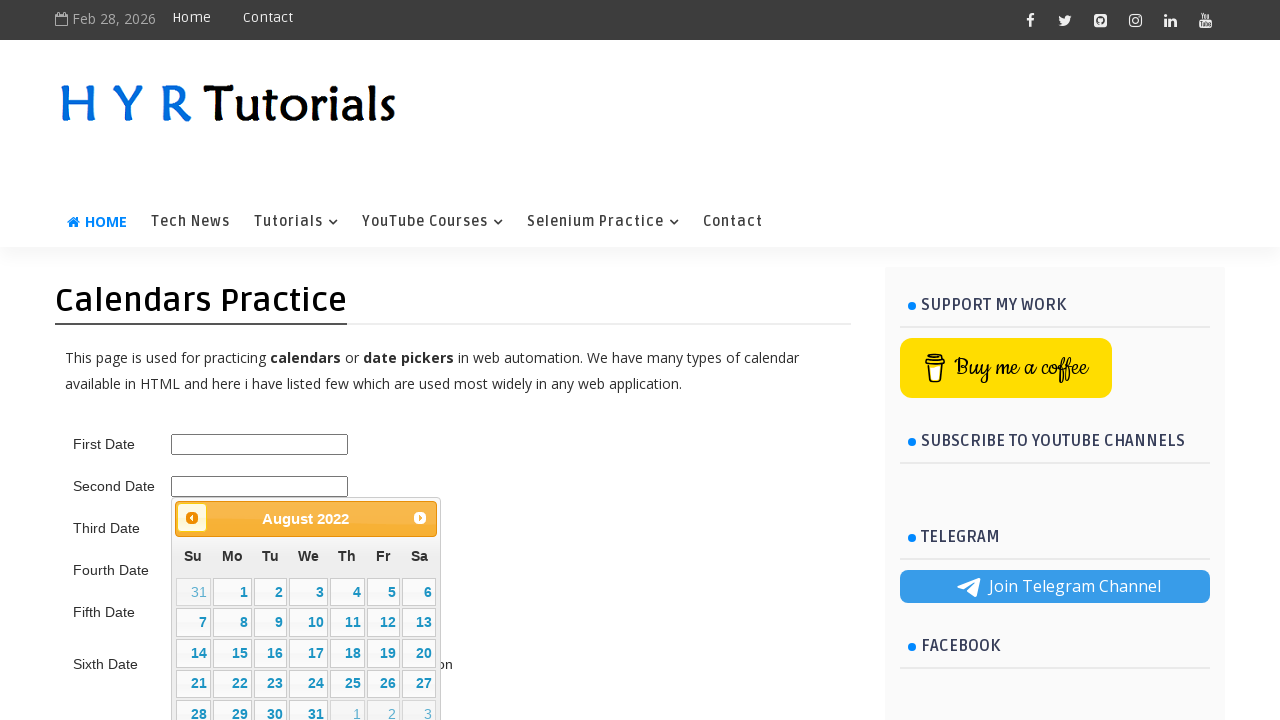

Retrieved updated calendar month/year from title
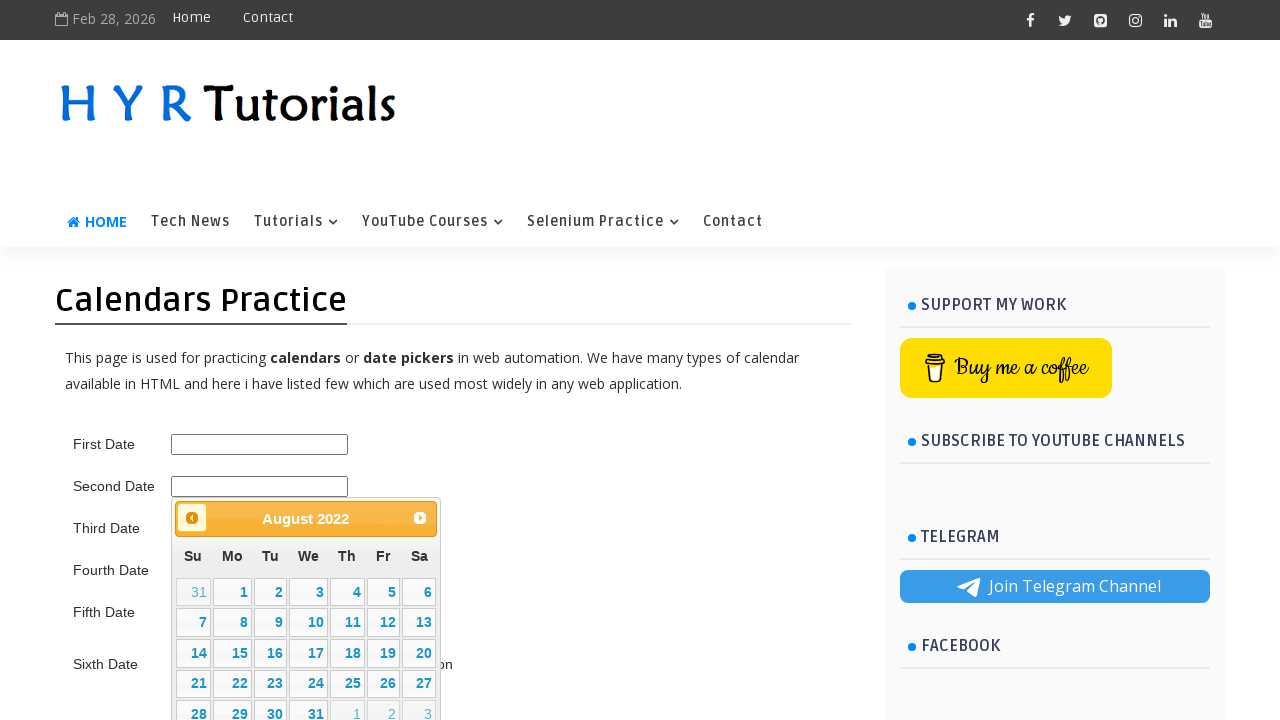

Clicked previous month button to navigate backwards towards 5/2021 at (192, 518) on .ui-datepicker-prev
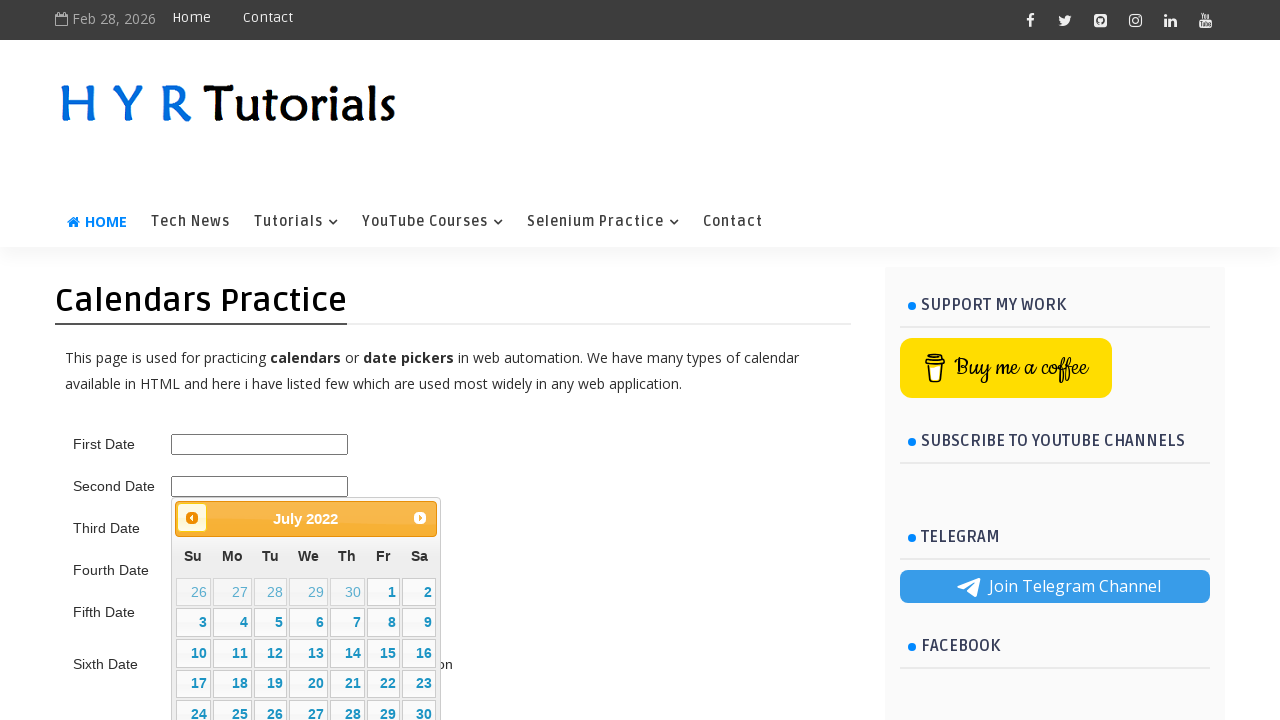

Retrieved updated calendar month/year from title
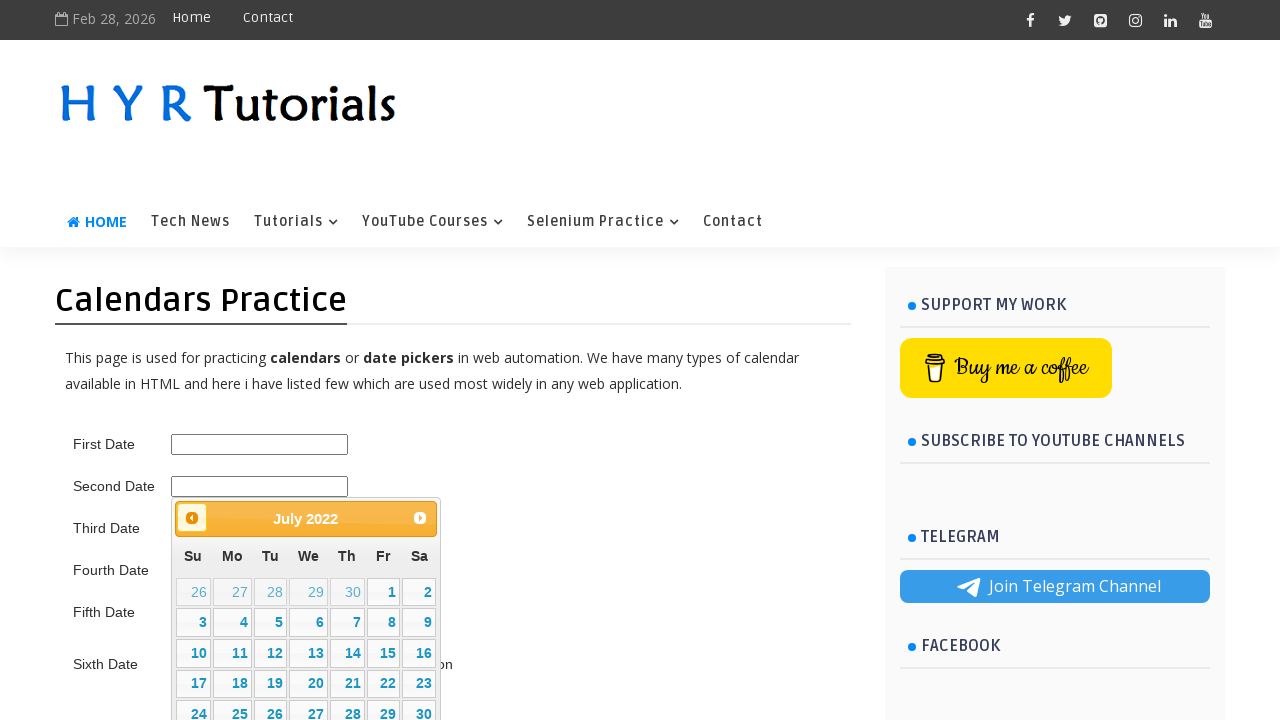

Clicked previous month button to navigate backwards towards 5/2021 at (192, 518) on .ui-datepicker-prev
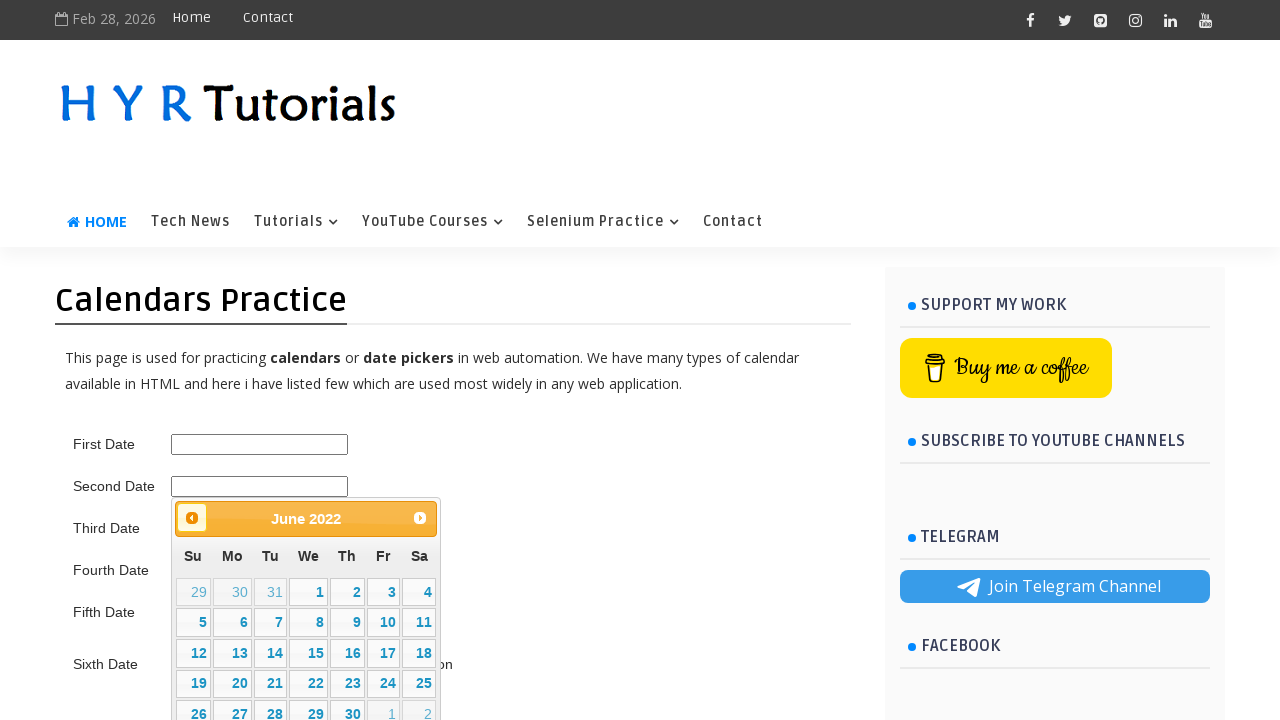

Retrieved updated calendar month/year from title
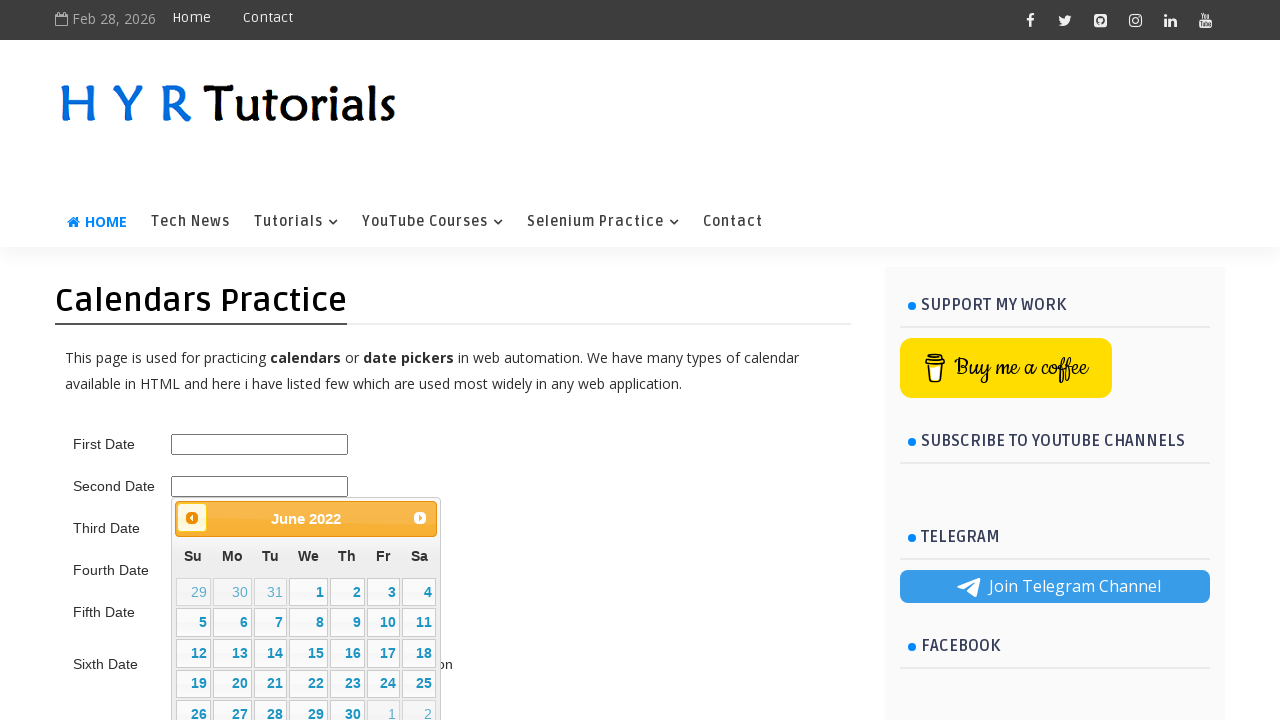

Clicked previous month button to navigate backwards towards 5/2021 at (192, 518) on .ui-datepicker-prev
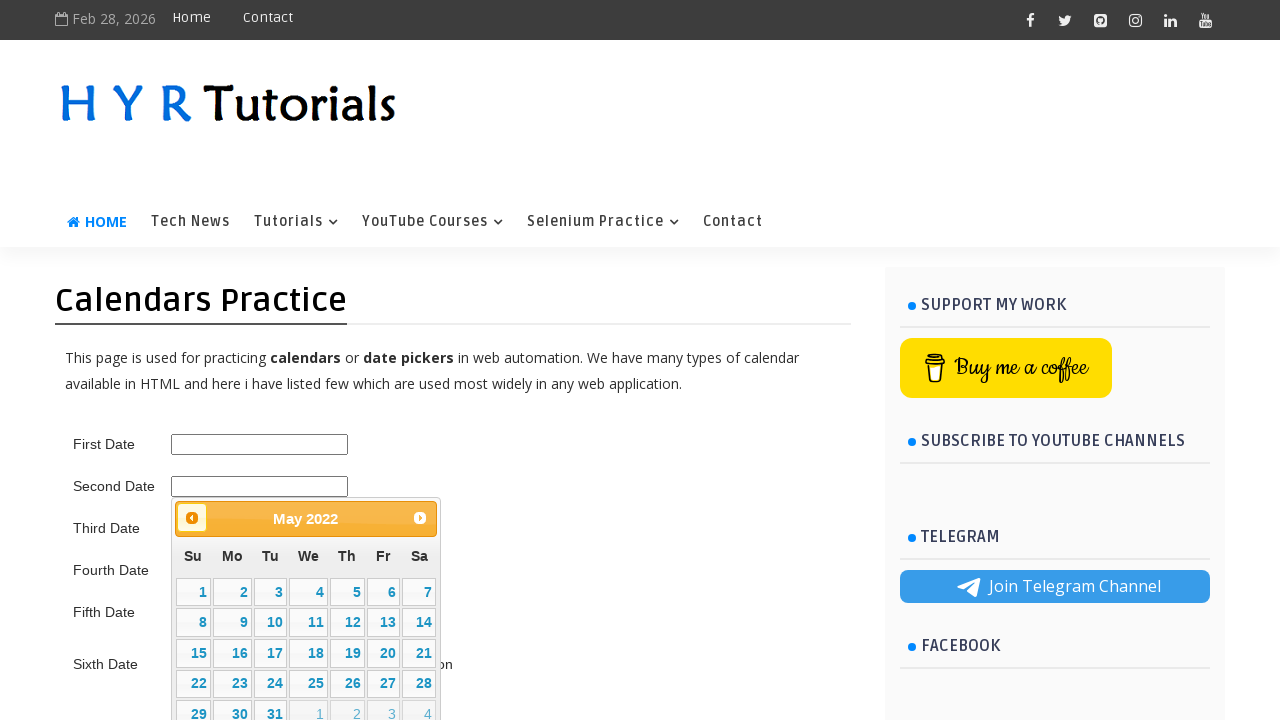

Retrieved updated calendar month/year from title
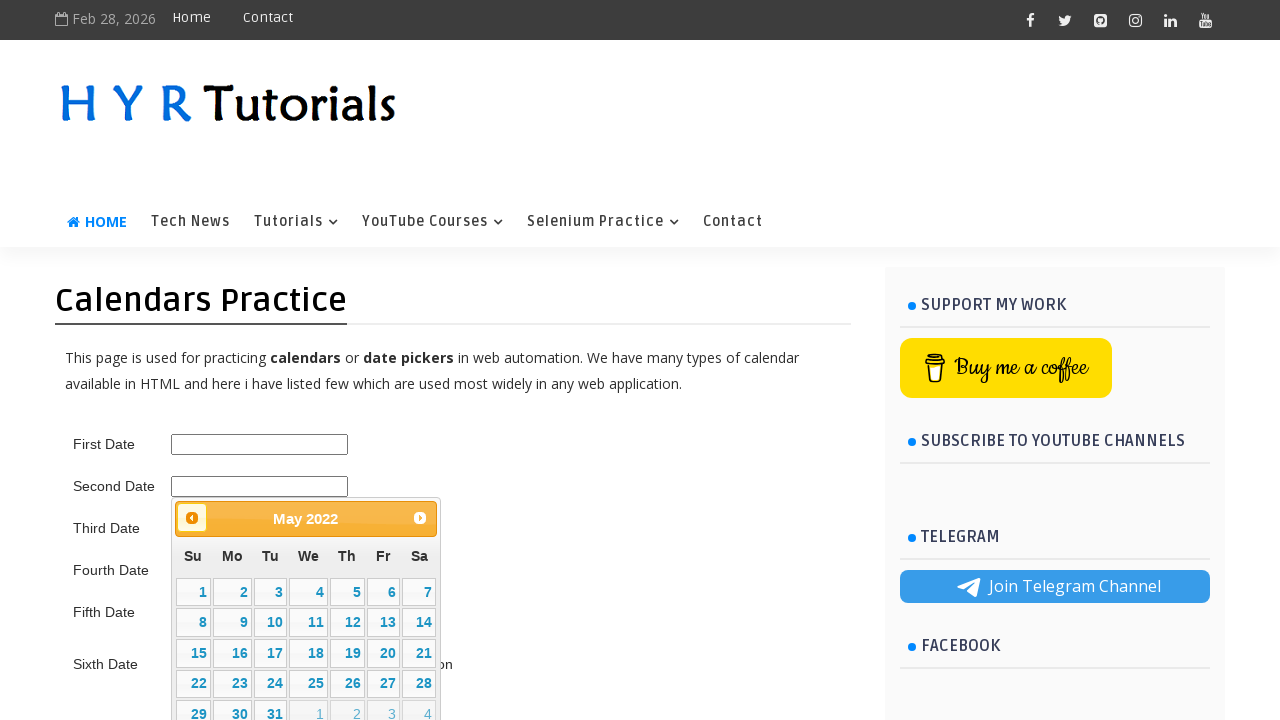

Clicked previous month button to navigate backwards towards 5/2021 at (192, 518) on .ui-datepicker-prev
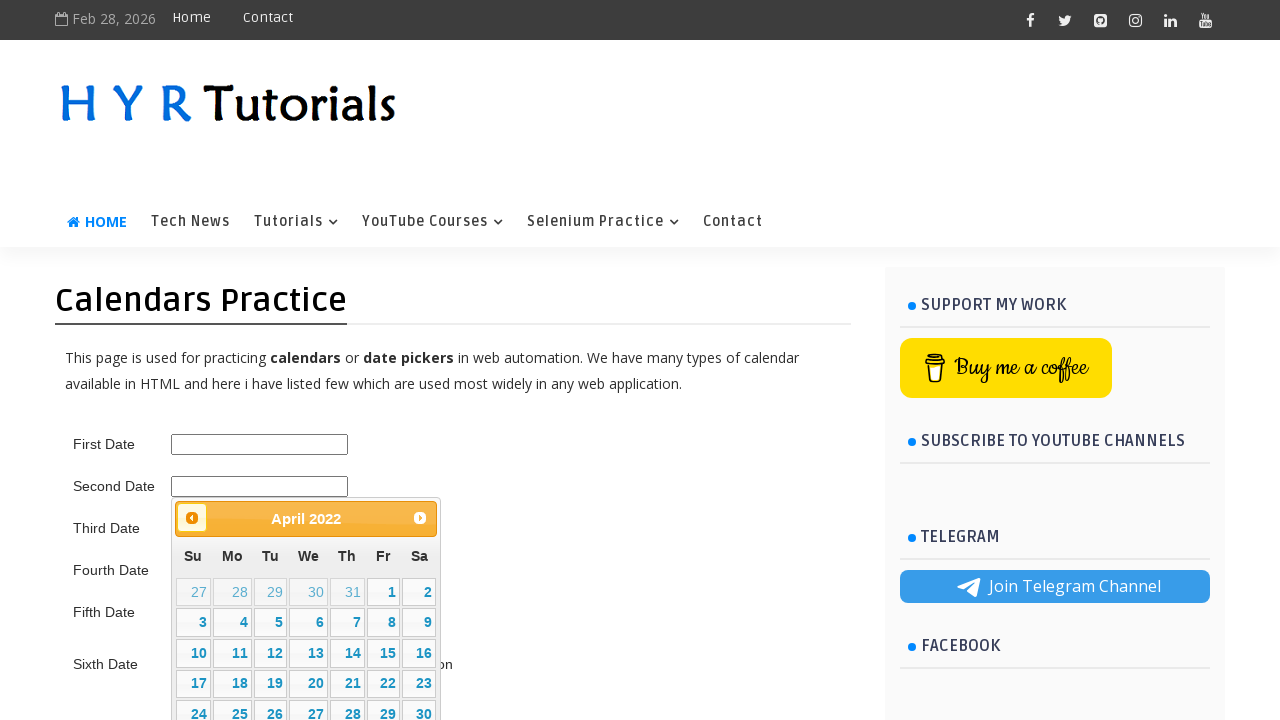

Retrieved updated calendar month/year from title
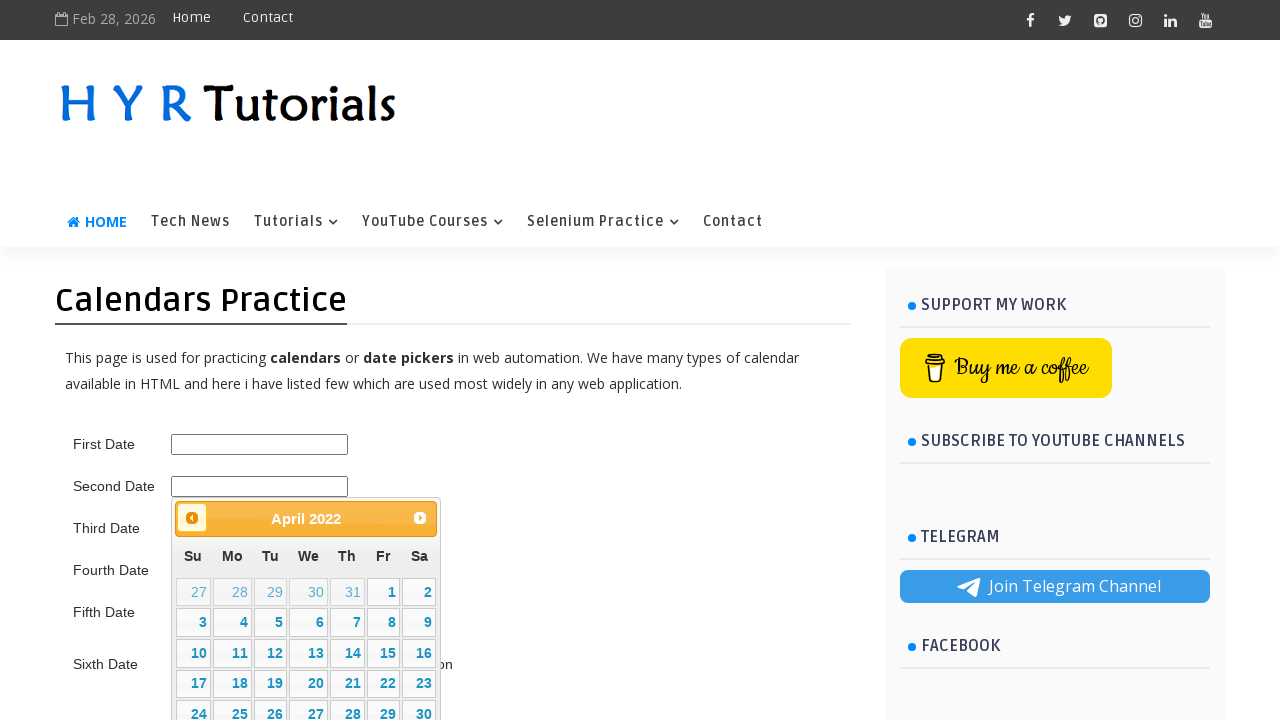

Clicked previous month button to navigate backwards towards 5/2021 at (192, 518) on .ui-datepicker-prev
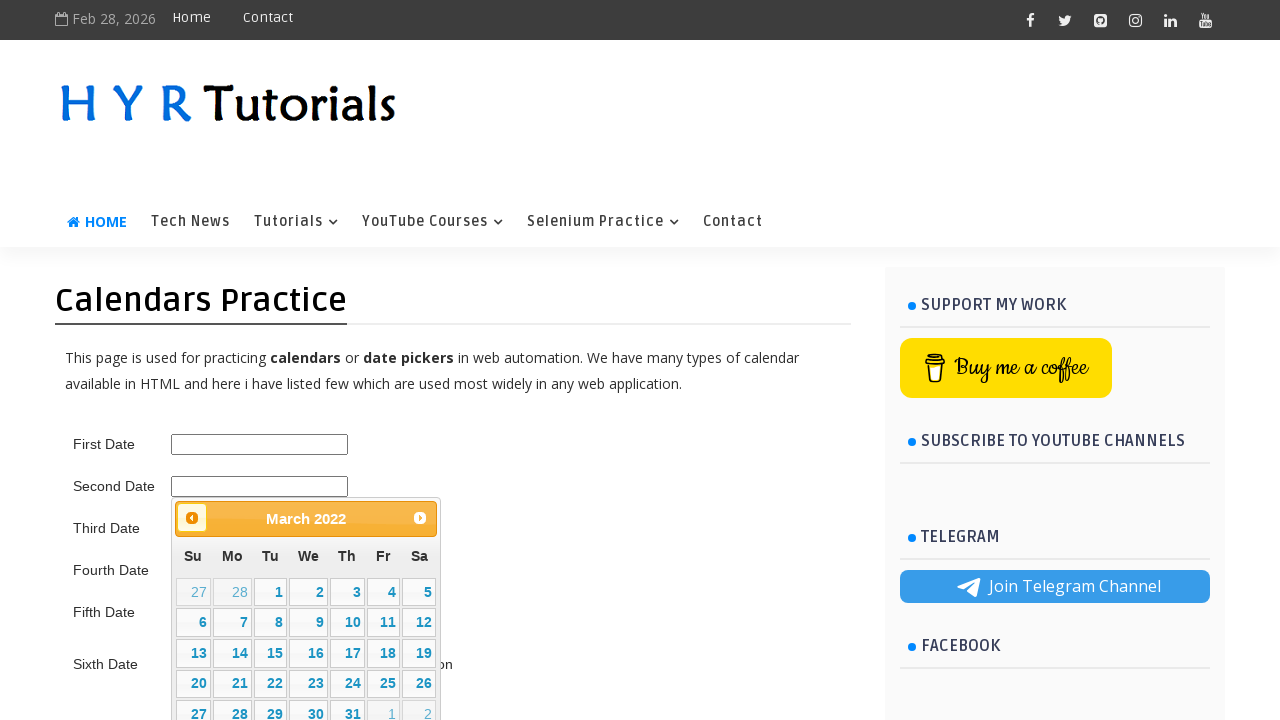

Retrieved updated calendar month/year from title
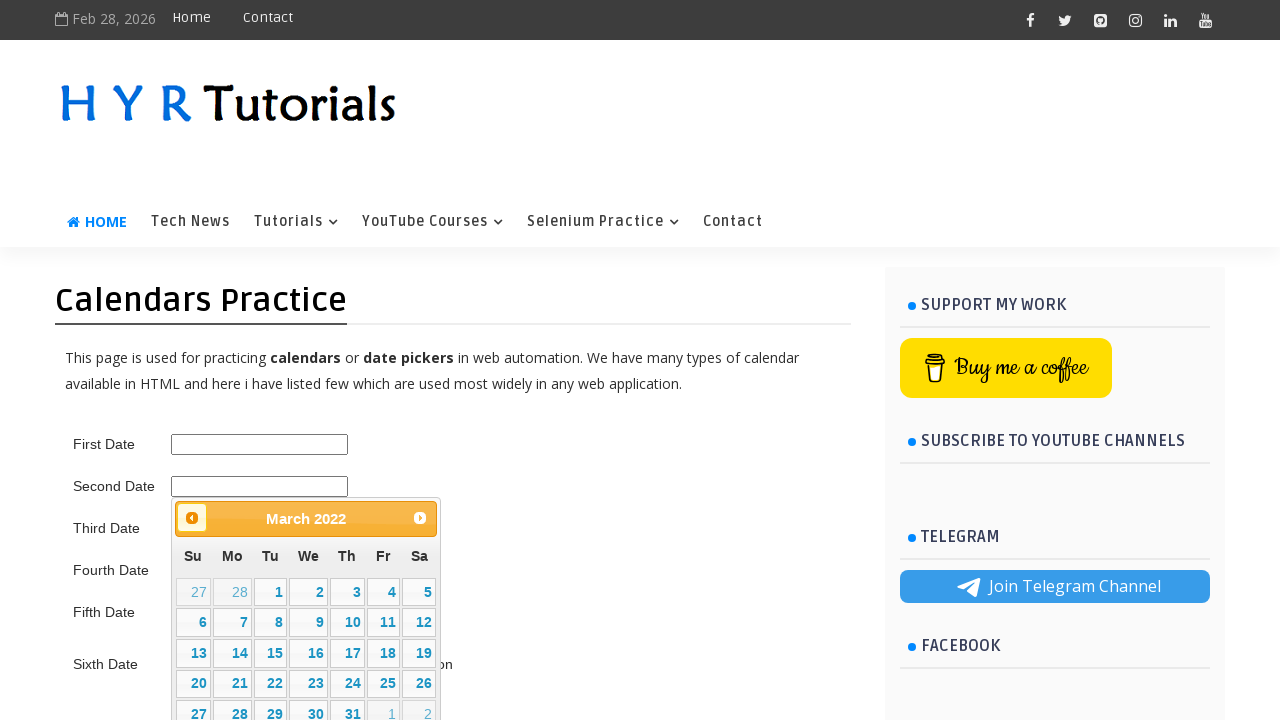

Clicked previous month button to navigate backwards towards 5/2021 at (192, 518) on .ui-datepicker-prev
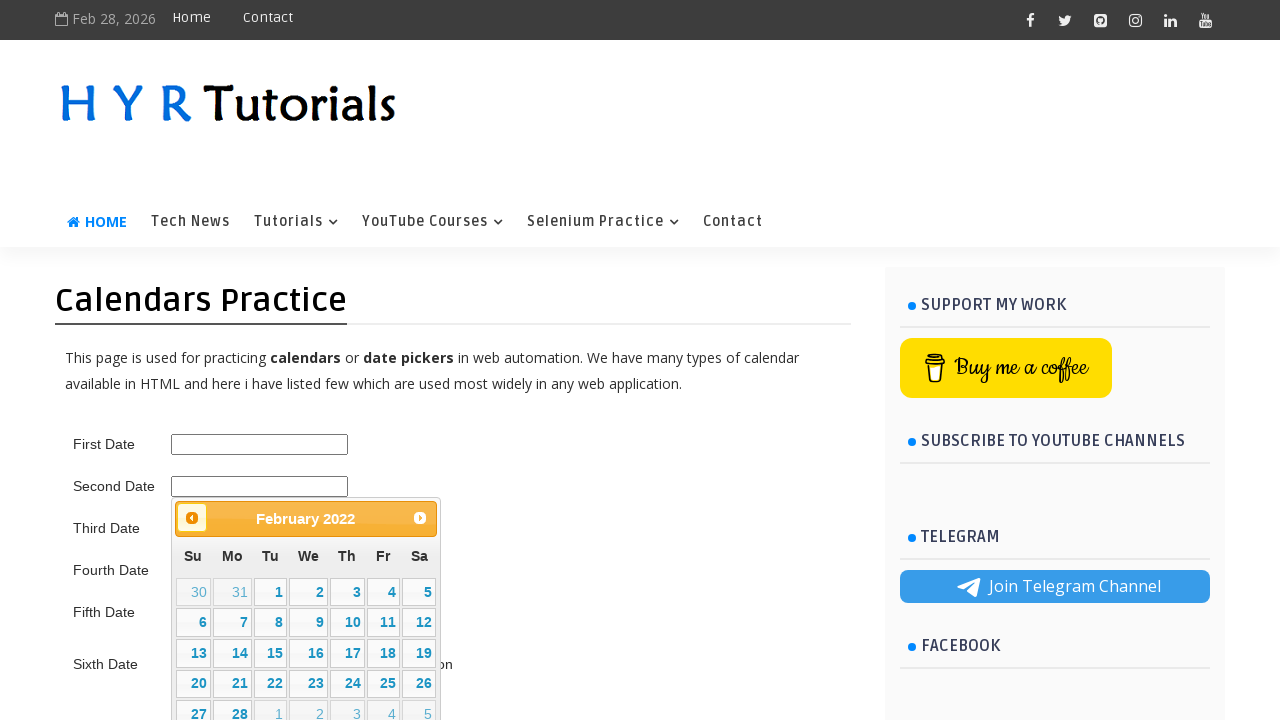

Retrieved updated calendar month/year from title
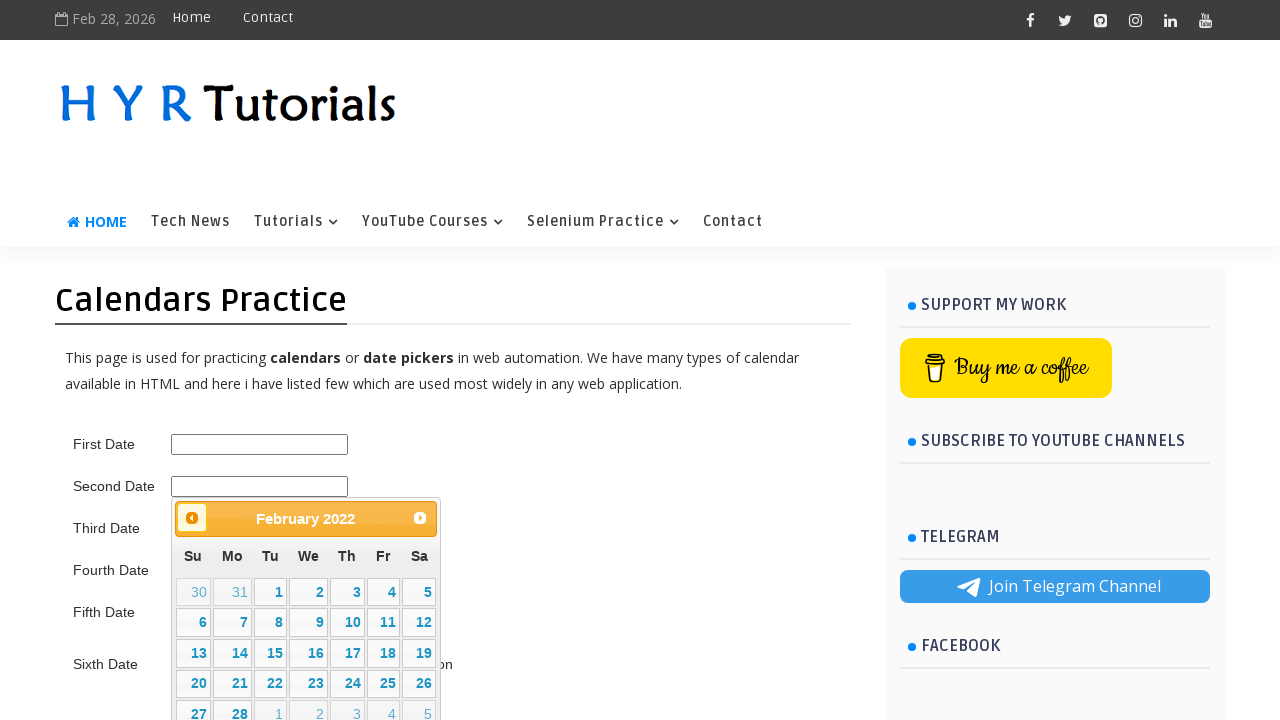

Clicked previous month button to navigate backwards towards 5/2021 at (192, 518) on .ui-datepicker-prev
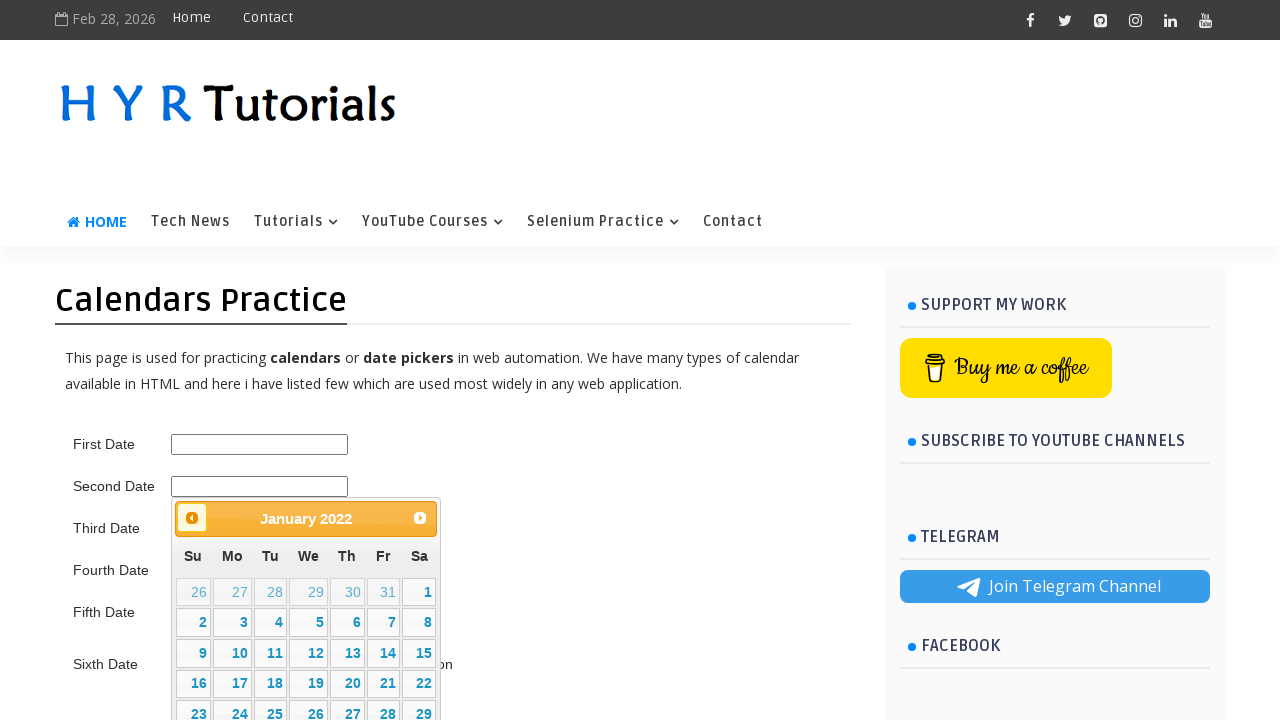

Retrieved updated calendar month/year from title
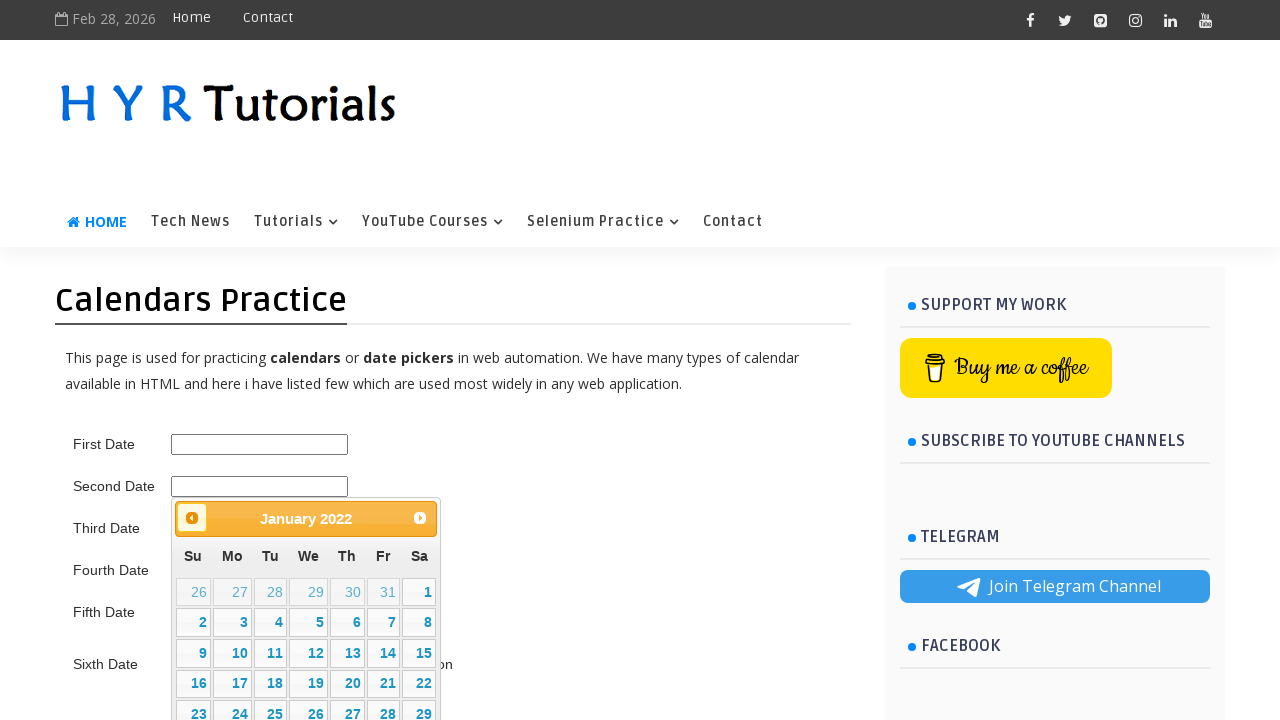

Clicked previous month button to navigate backwards towards 5/2021 at (192, 518) on .ui-datepicker-prev
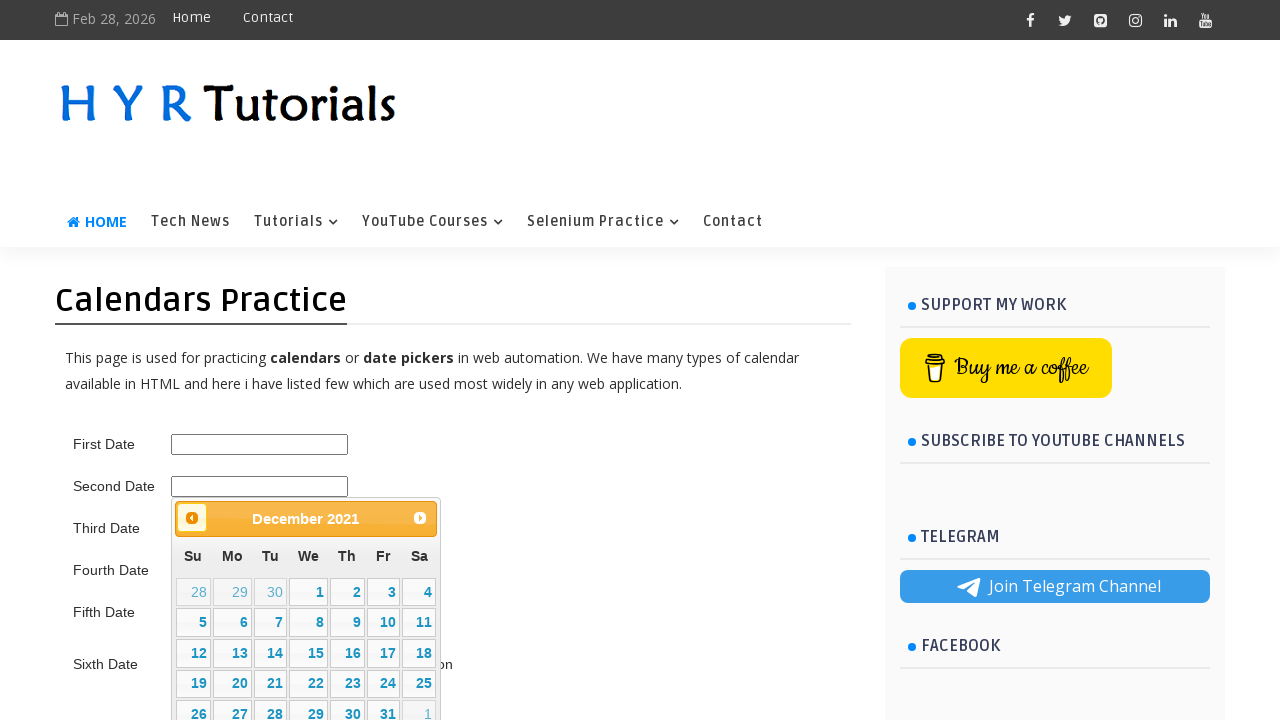

Retrieved updated calendar month/year from title
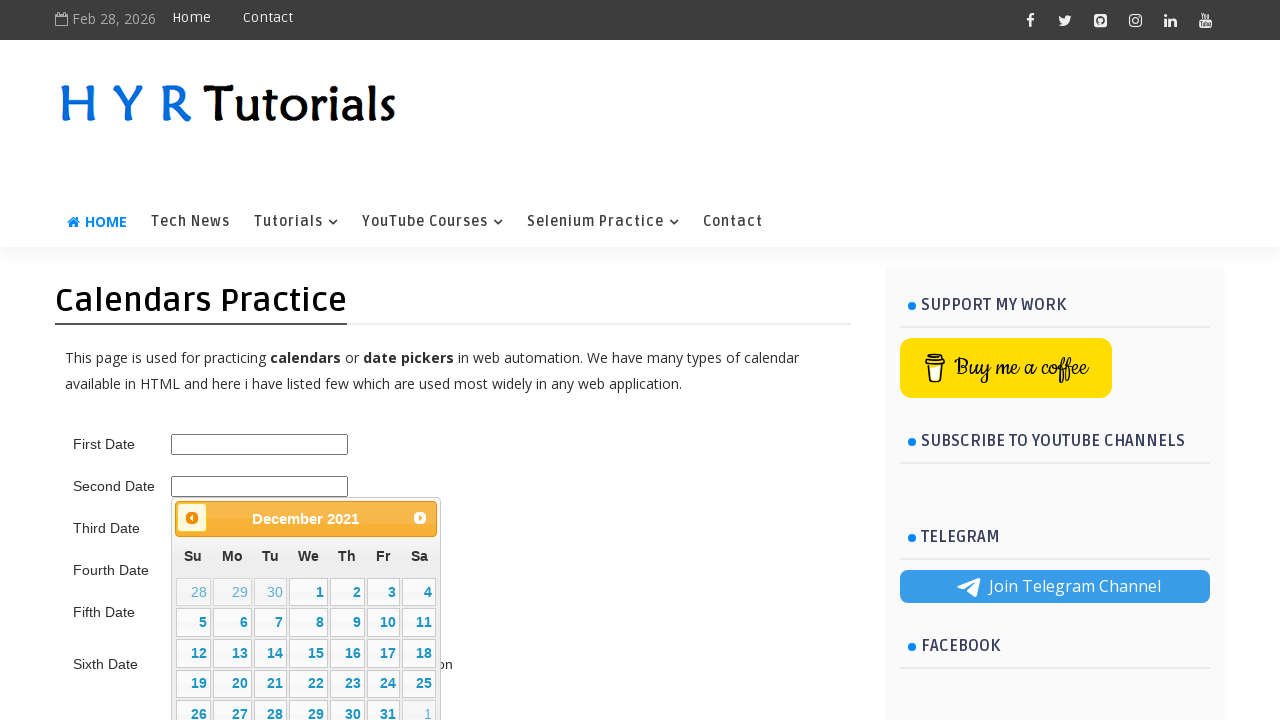

Clicked previous month button to navigate backwards towards 5/2021 at (192, 518) on .ui-datepicker-prev
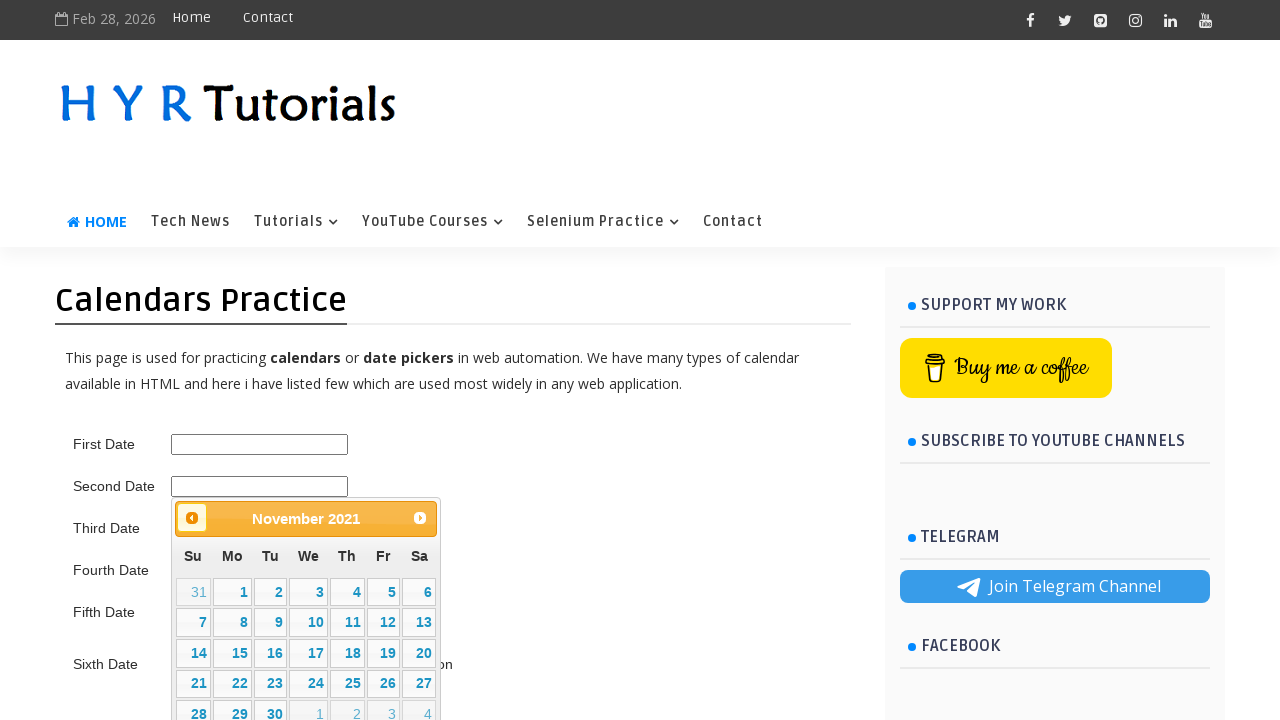

Retrieved updated calendar month/year from title
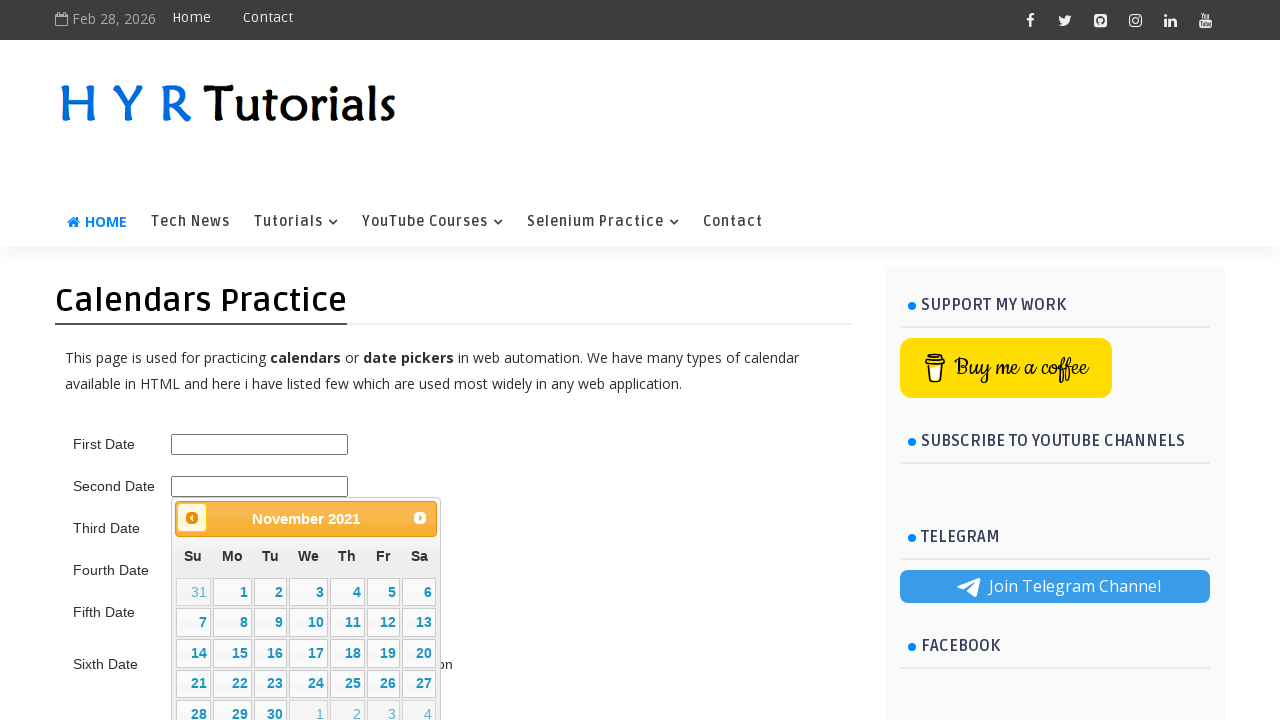

Clicked previous month button to navigate backwards towards 5/2021 at (192, 518) on .ui-datepicker-prev
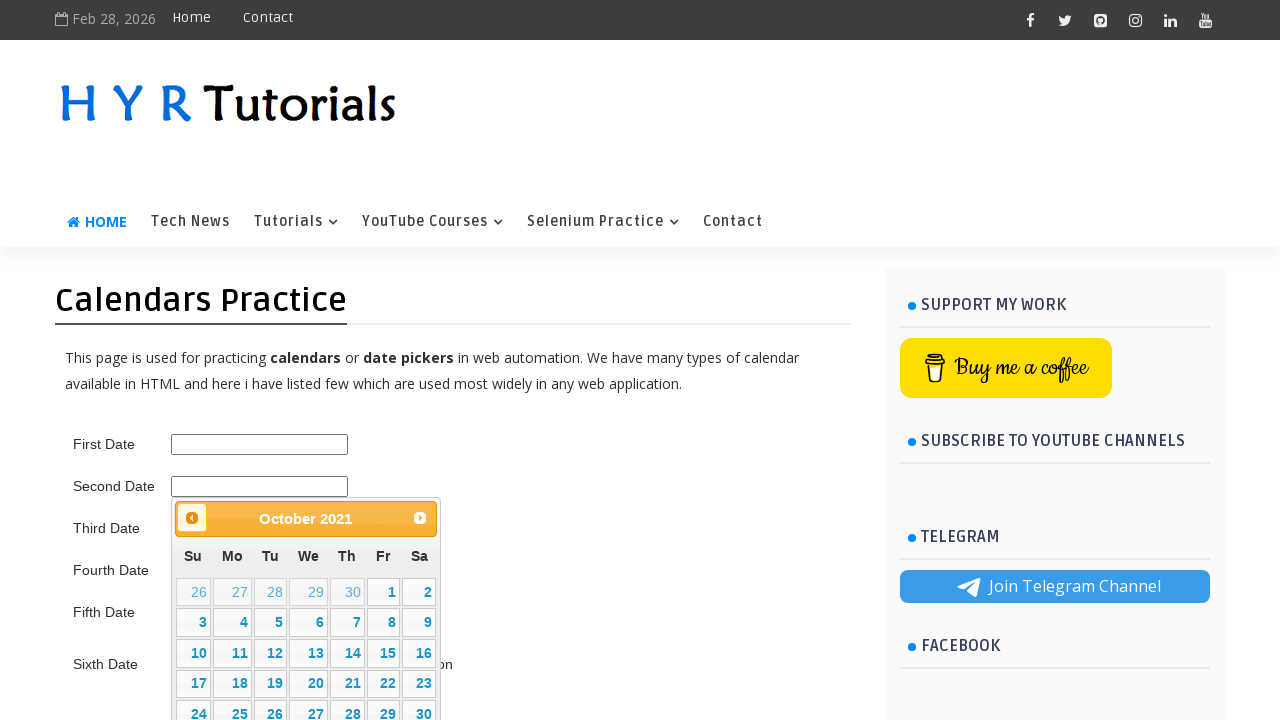

Retrieved updated calendar month/year from title
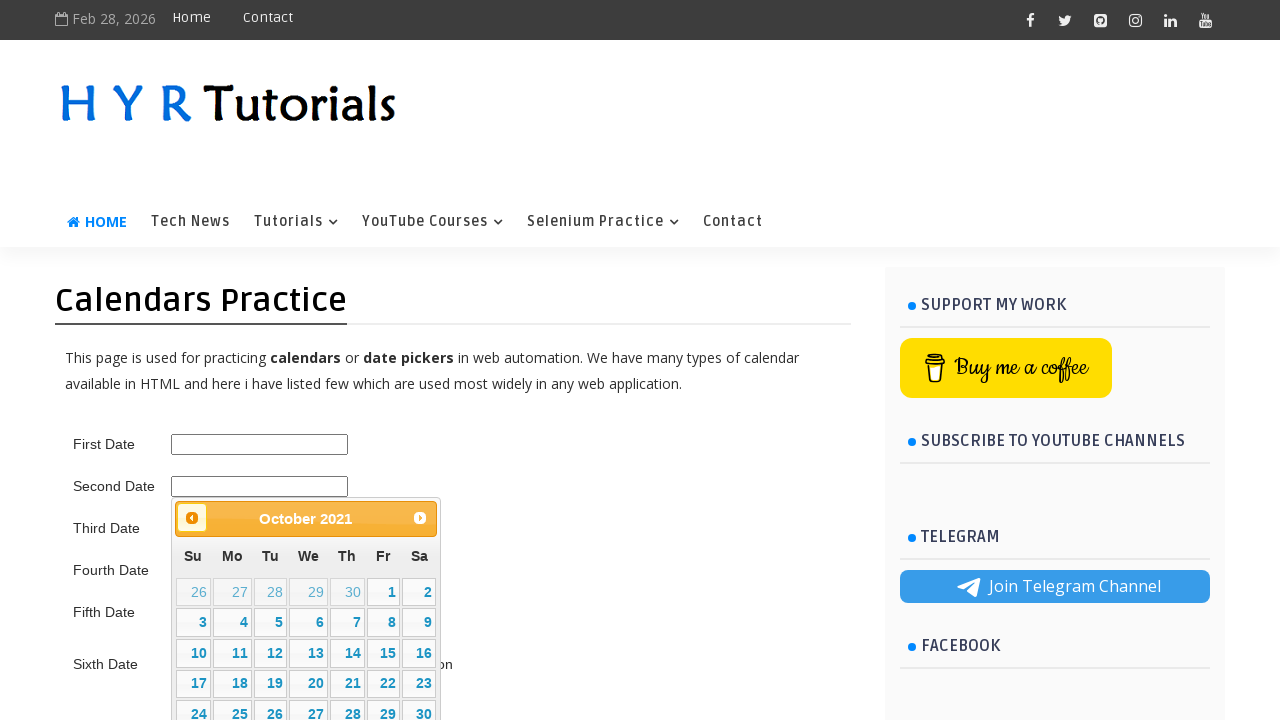

Clicked previous month button to navigate backwards towards 5/2021 at (192, 518) on .ui-datepicker-prev
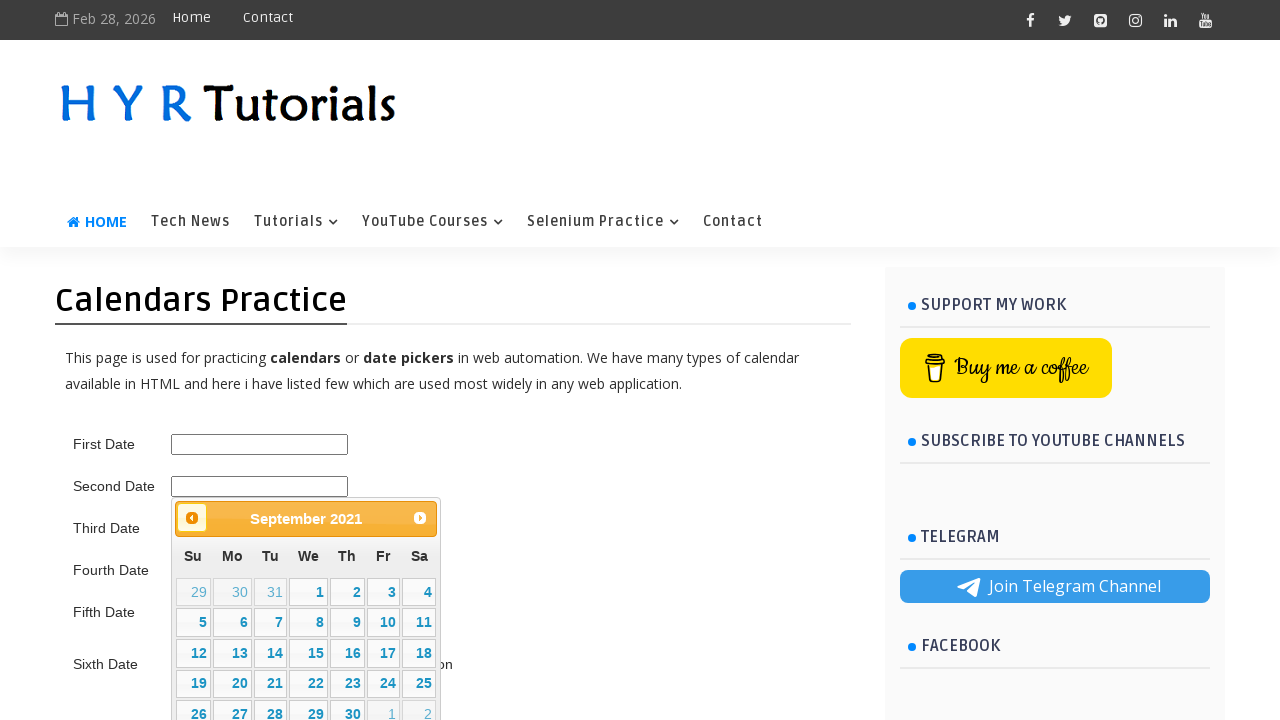

Retrieved updated calendar month/year from title
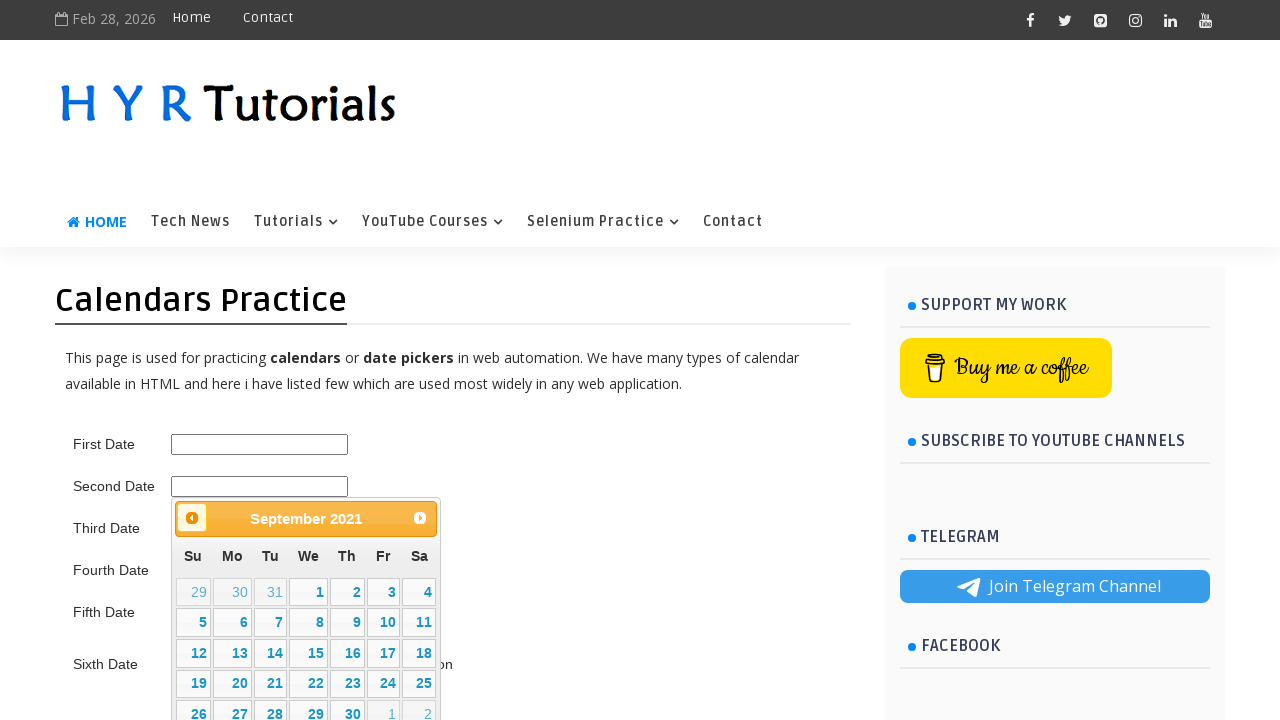

Clicked previous month button to navigate backwards towards 5/2021 at (192, 518) on .ui-datepicker-prev
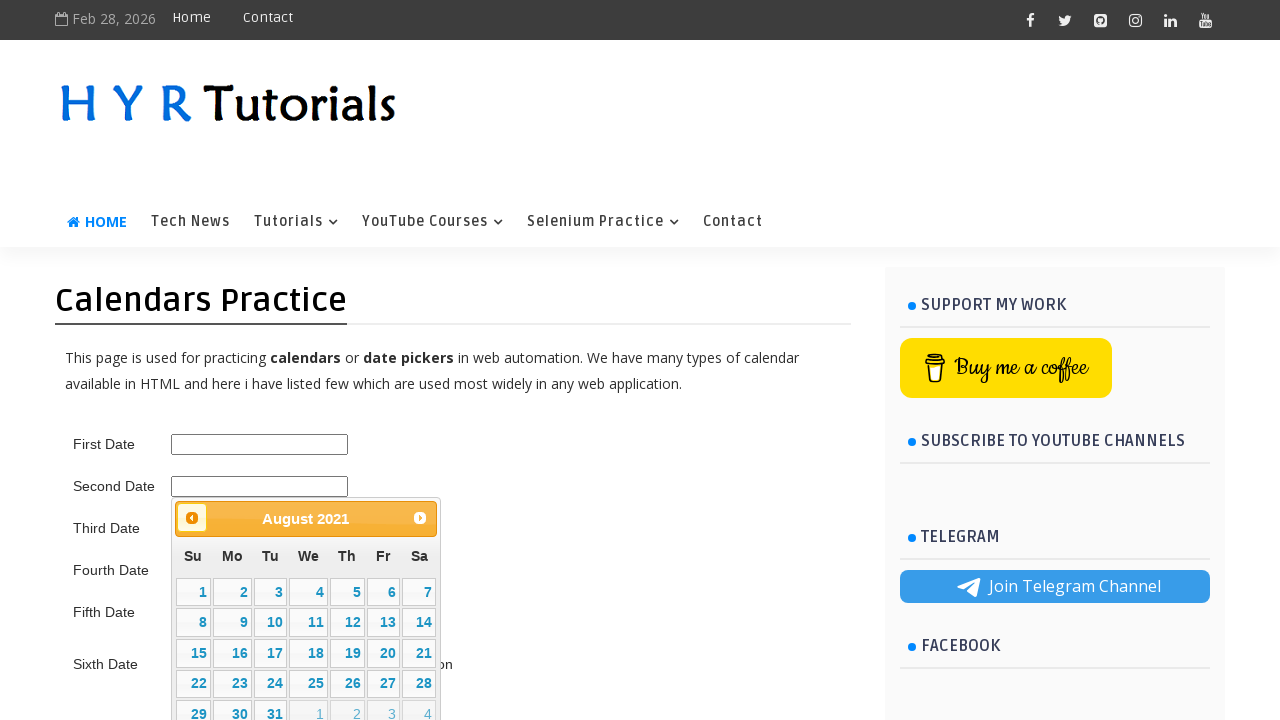

Retrieved updated calendar month/year from title
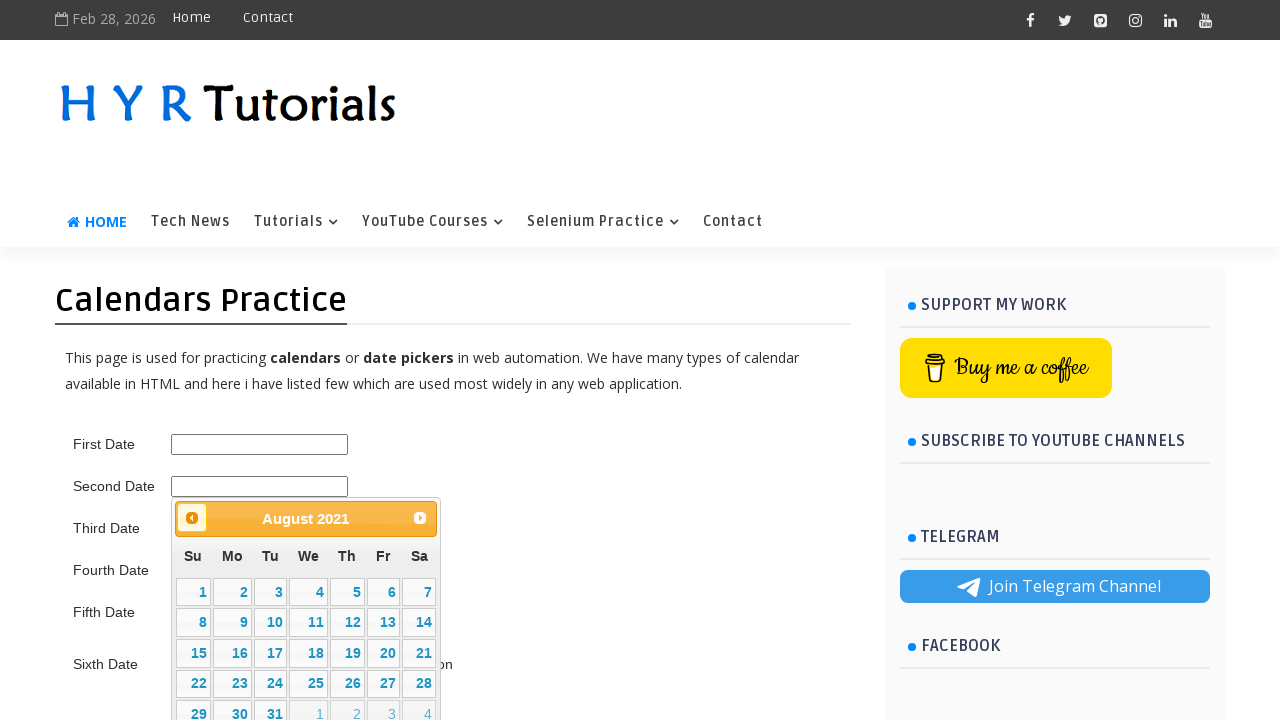

Clicked previous month button to navigate backwards towards 5/2021 at (192, 518) on .ui-datepicker-prev
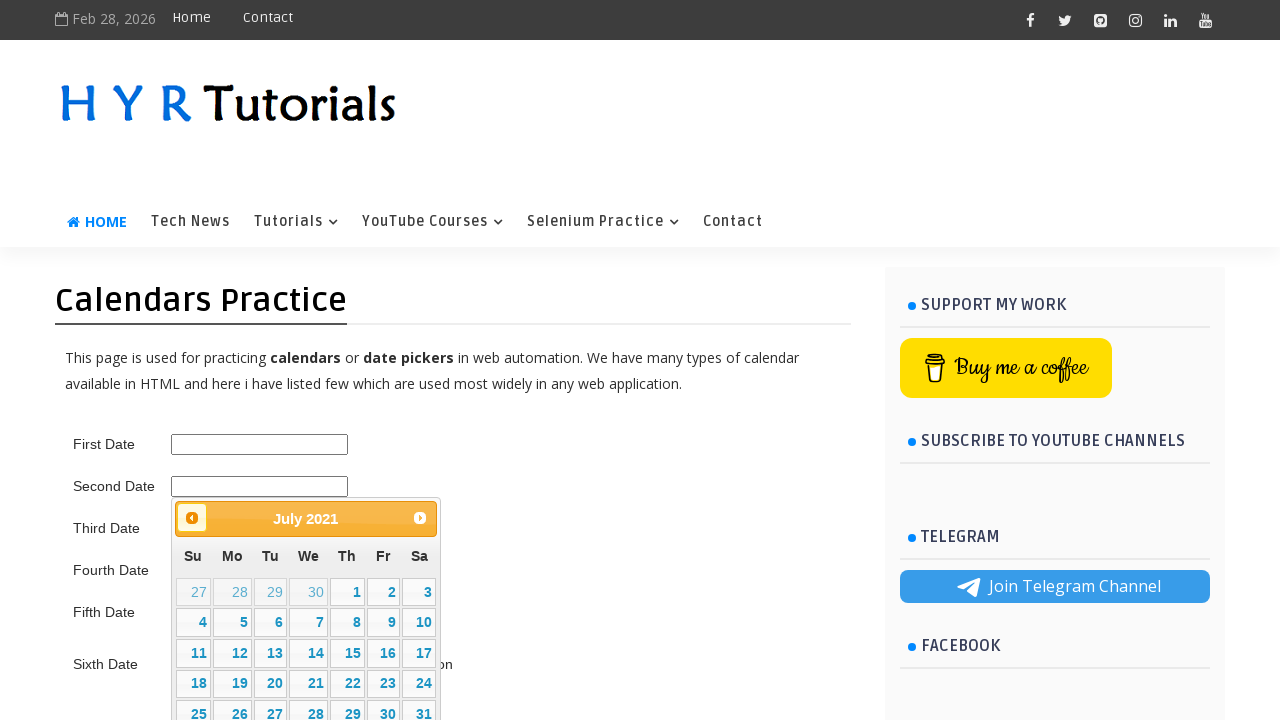

Retrieved updated calendar month/year from title
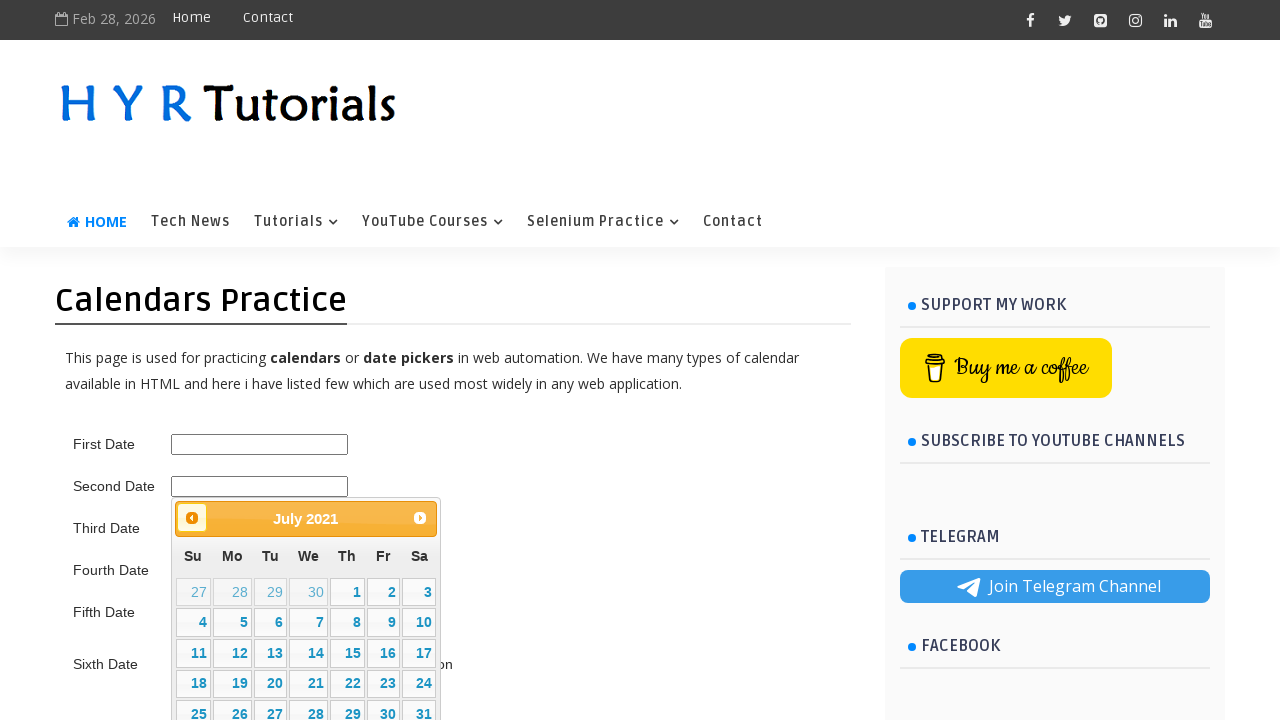

Clicked previous month button to navigate backwards towards 5/2021 at (192, 518) on .ui-datepicker-prev
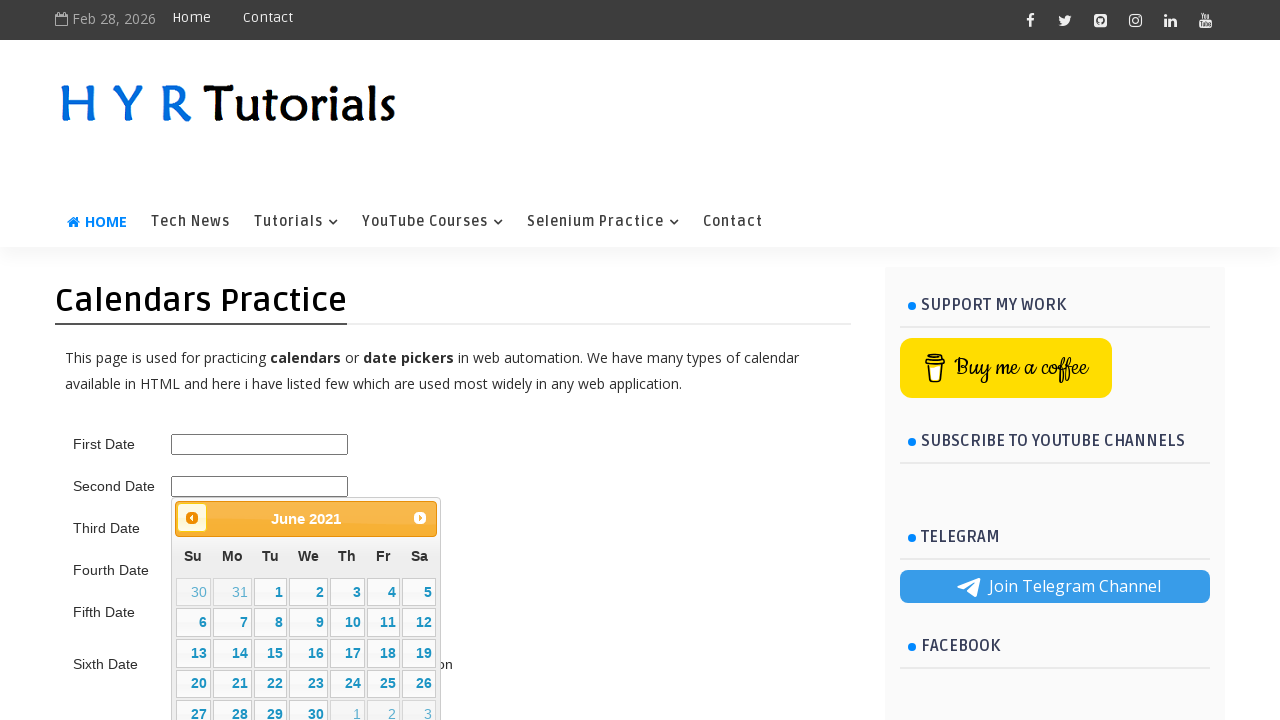

Retrieved updated calendar month/year from title
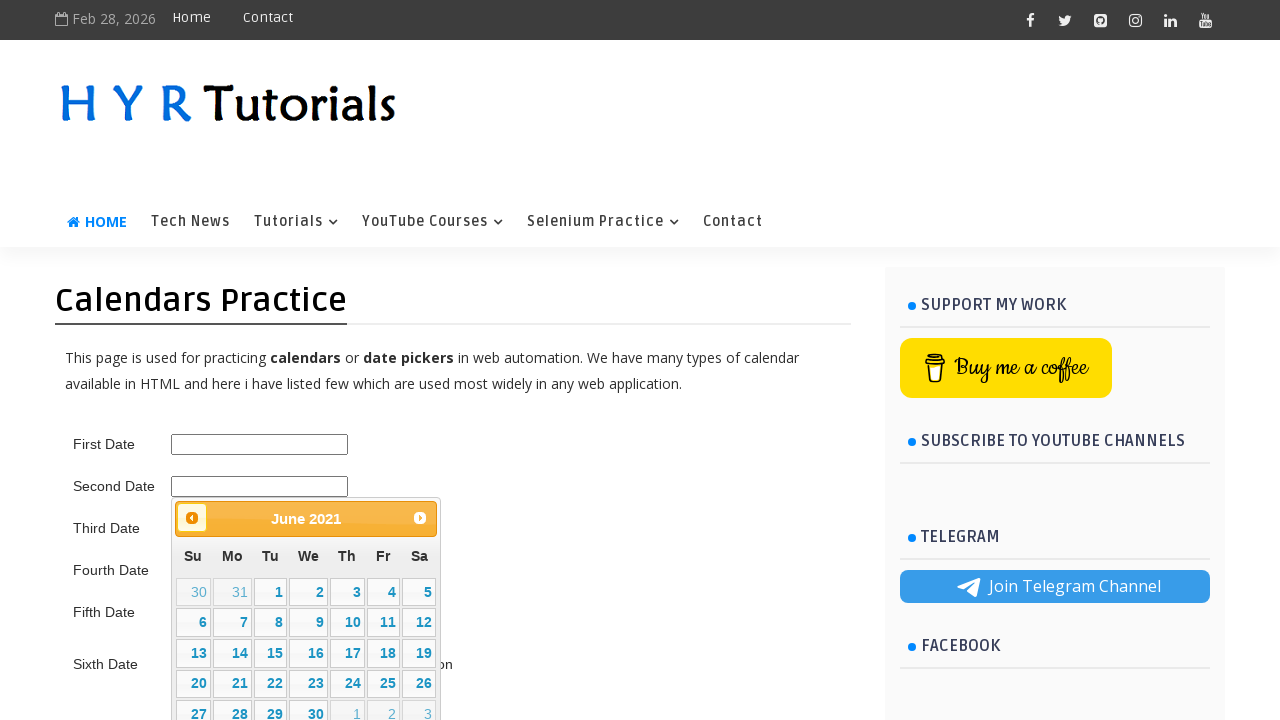

Clicked day 5 on the calendar at (419, 592) on //table[@class='ui-datepicker-calendar']//td[not(contains(@class,'ui-datepicker-
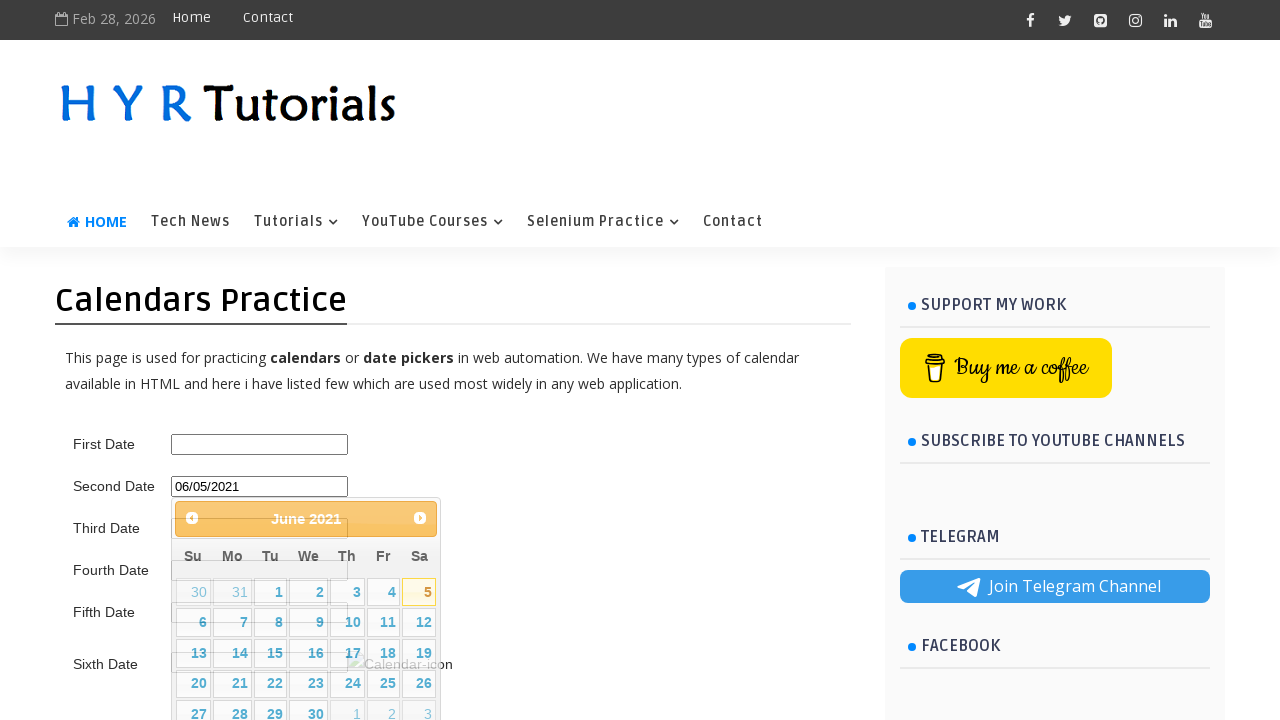

Waited 1 second after selecting June 5, 2021
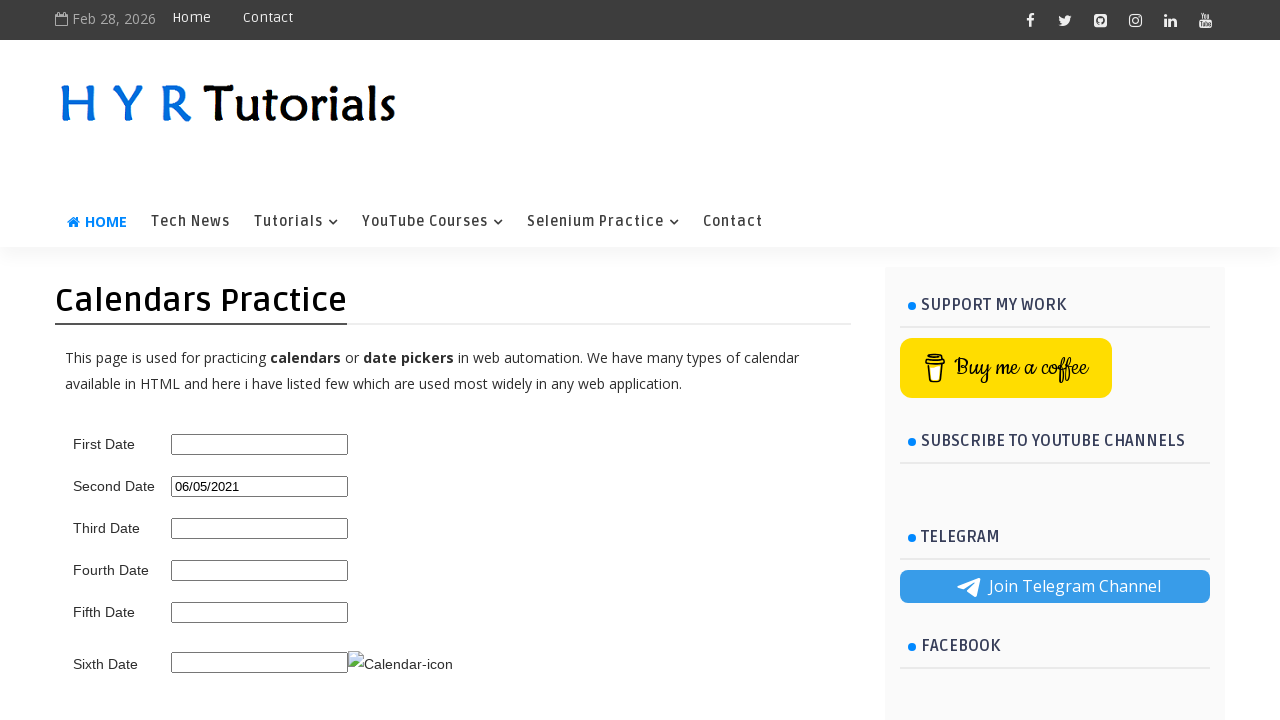

Clicked on the second date picker to open calendar widget for second selection at (260, 486) on #second_date_picker
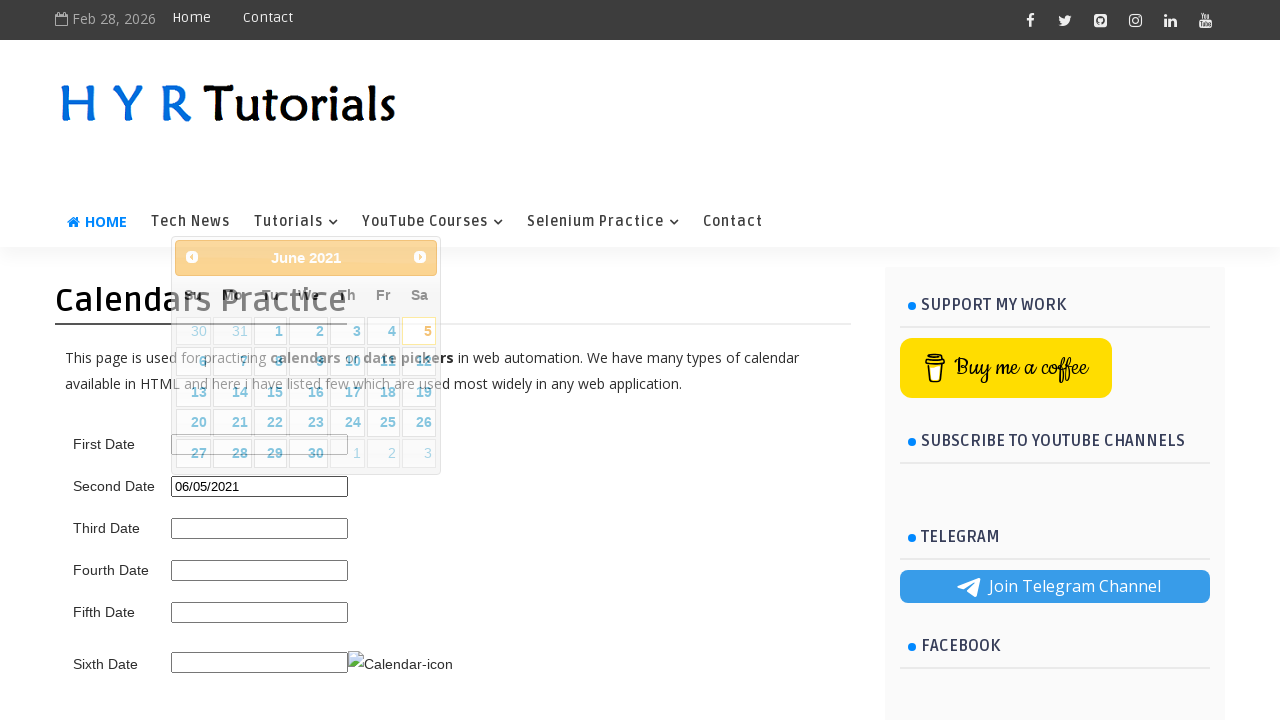

Calendar widget loaded and is visible for second selection
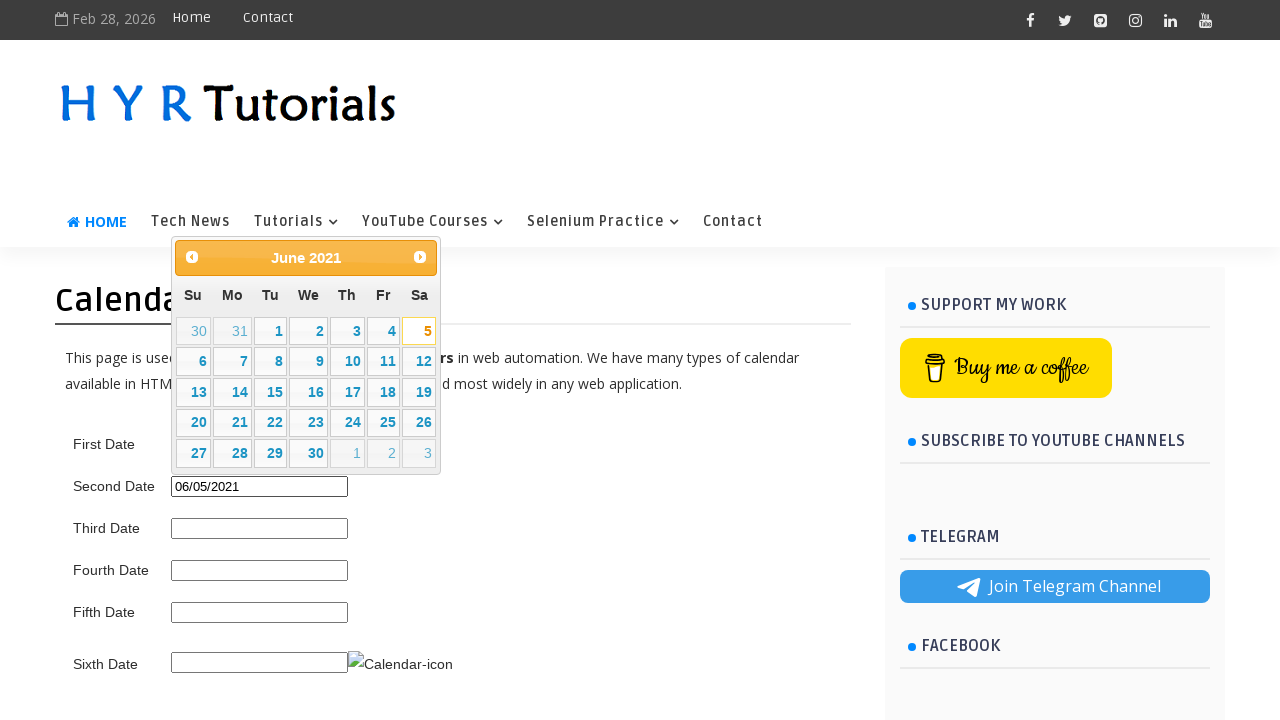

Retrieved current calendar month/year from title
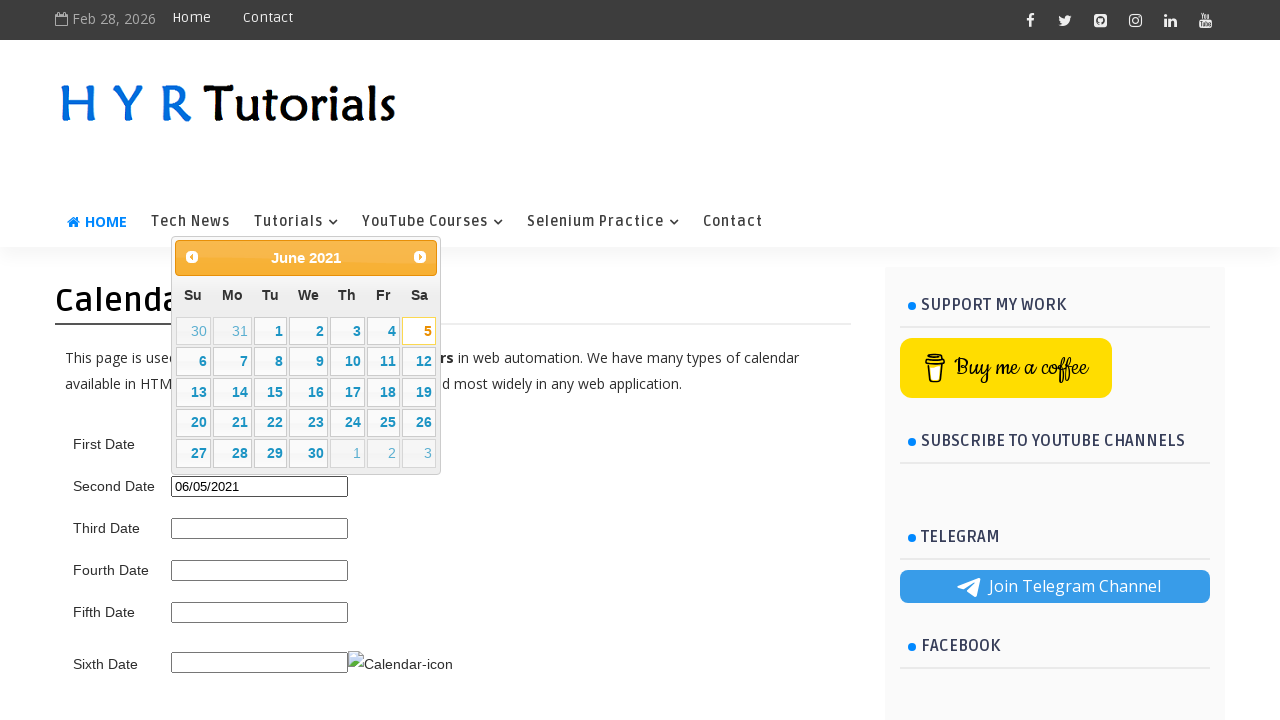

Clicked previous month button to navigate backwards towards 1/2021 at (192, 257) on .ui-datepicker-prev
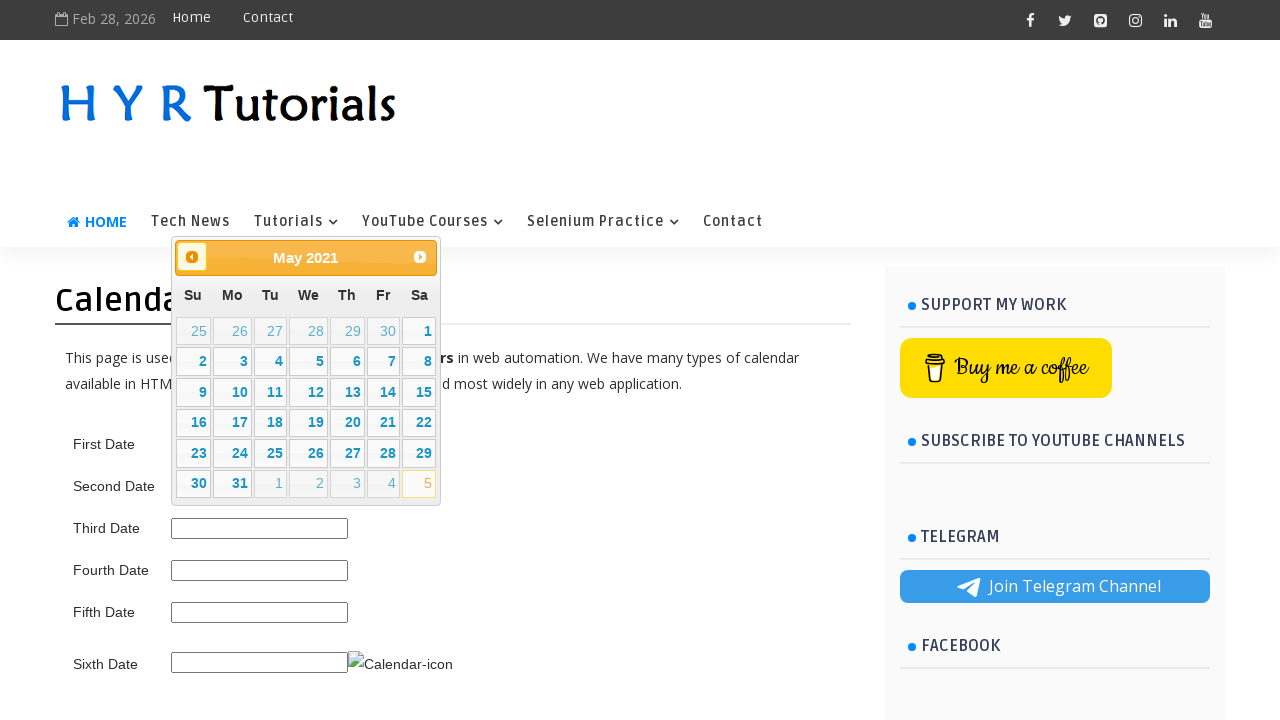

Retrieved updated calendar month/year from title
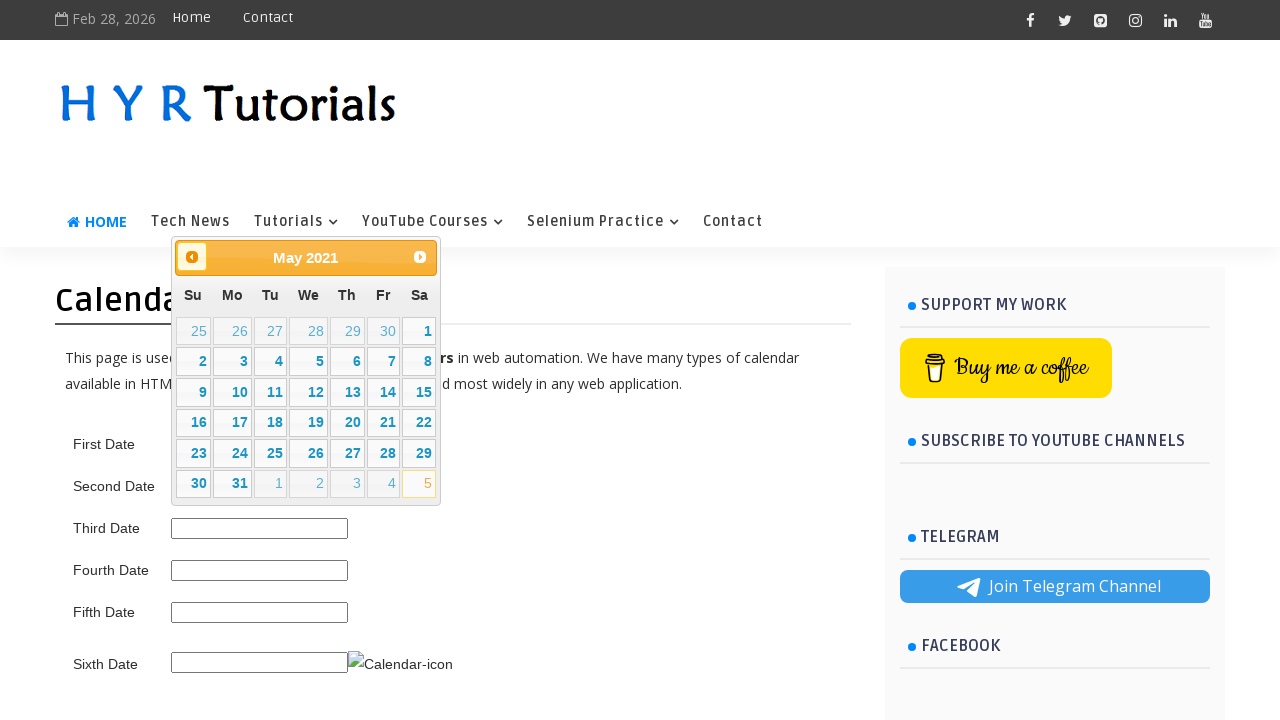

Clicked previous month button to navigate backwards towards 1/2021 at (192, 257) on .ui-datepicker-prev
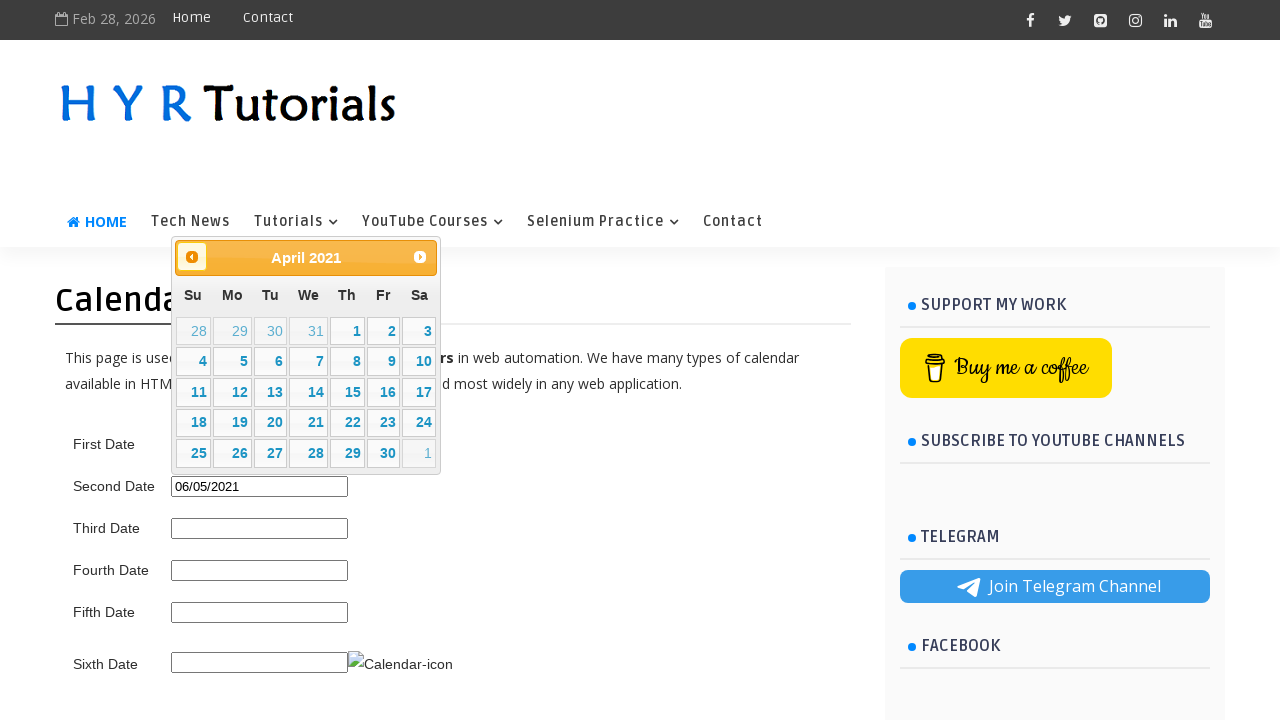

Retrieved updated calendar month/year from title
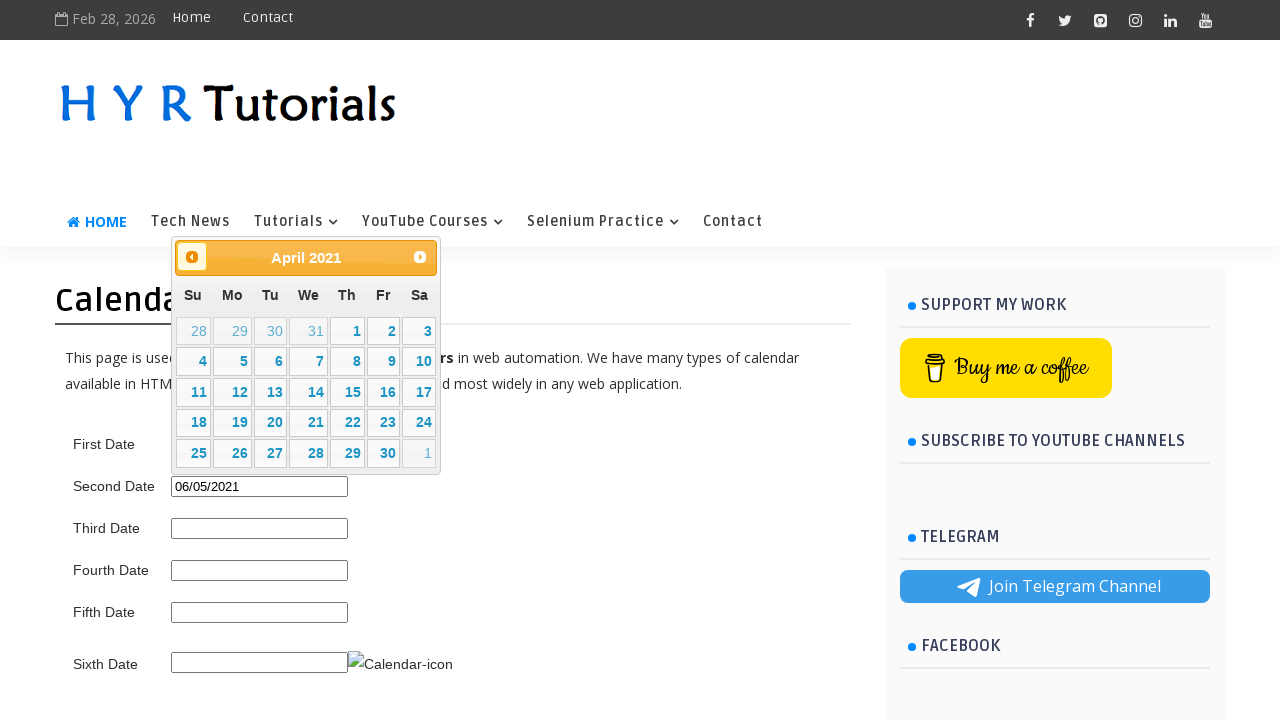

Clicked previous month button to navigate backwards towards 1/2021 at (192, 257) on .ui-datepicker-prev
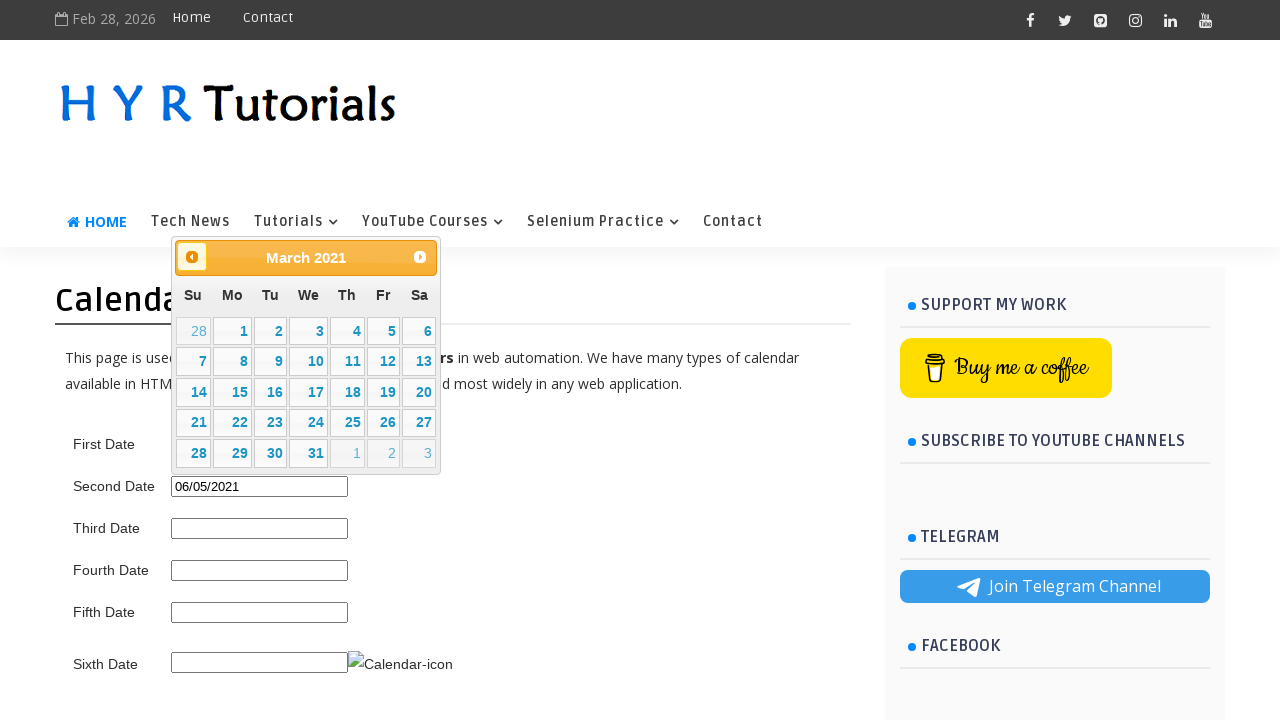

Retrieved updated calendar month/year from title
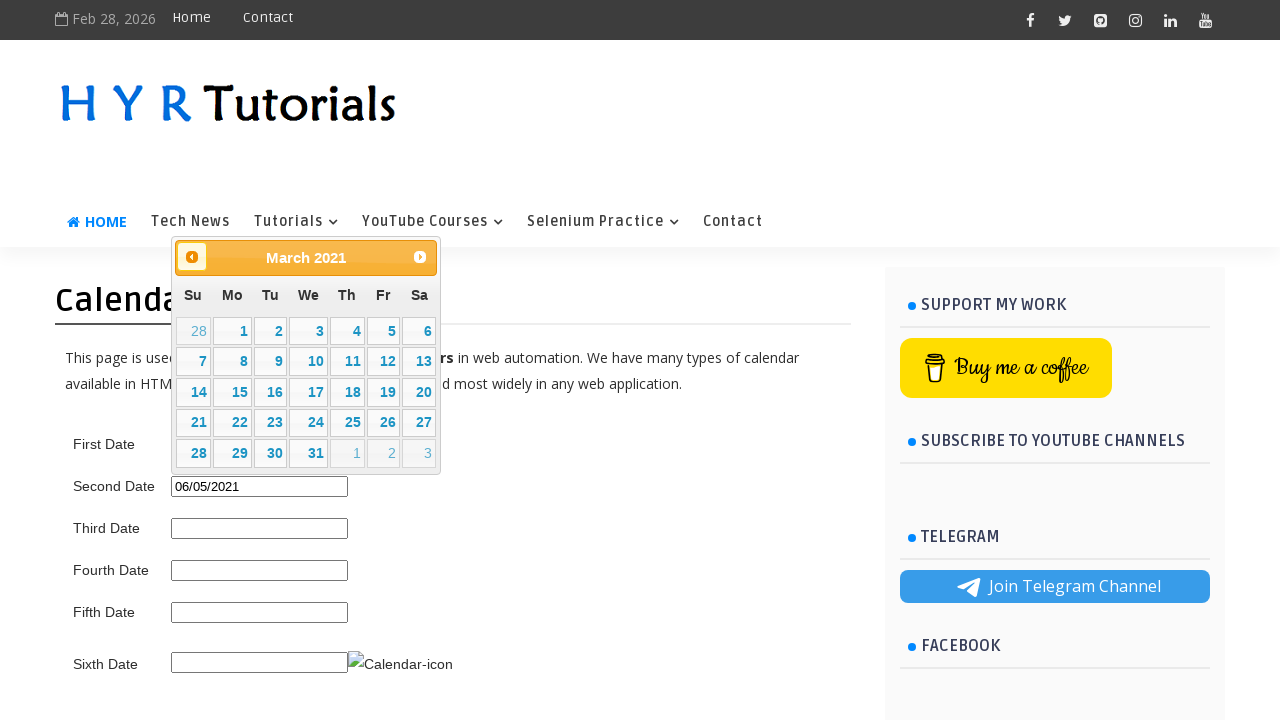

Clicked previous month button to navigate backwards towards 1/2021 at (192, 257) on .ui-datepicker-prev
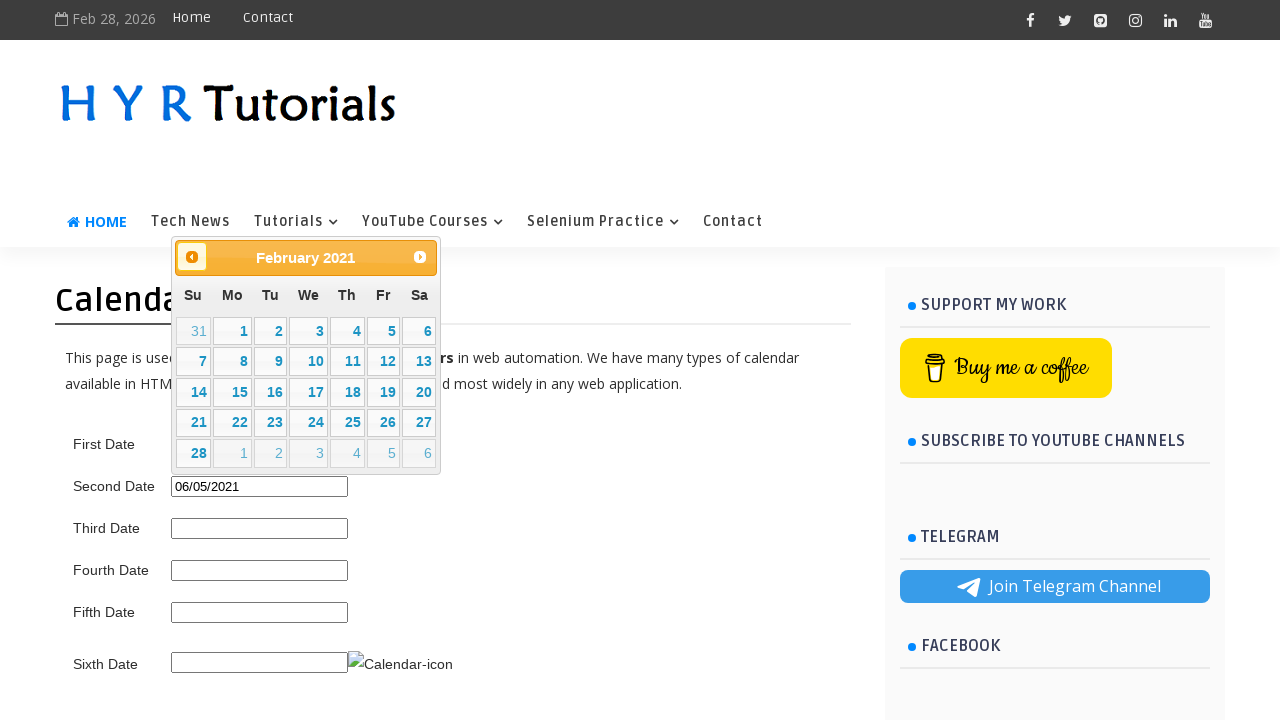

Retrieved updated calendar month/year from title
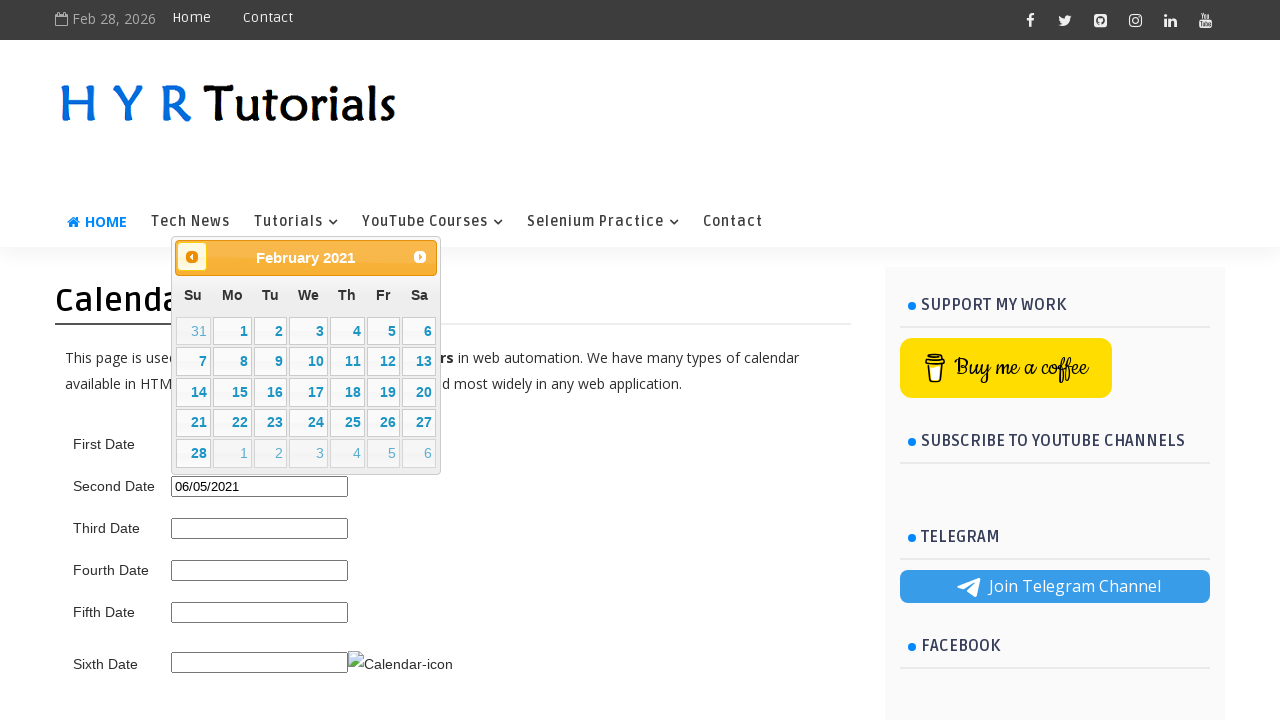

Clicked day 5 on the calendar at (383, 331) on //table[@class='ui-datepicker-calendar']//td[not(contains(@class,'ui-datepicker-
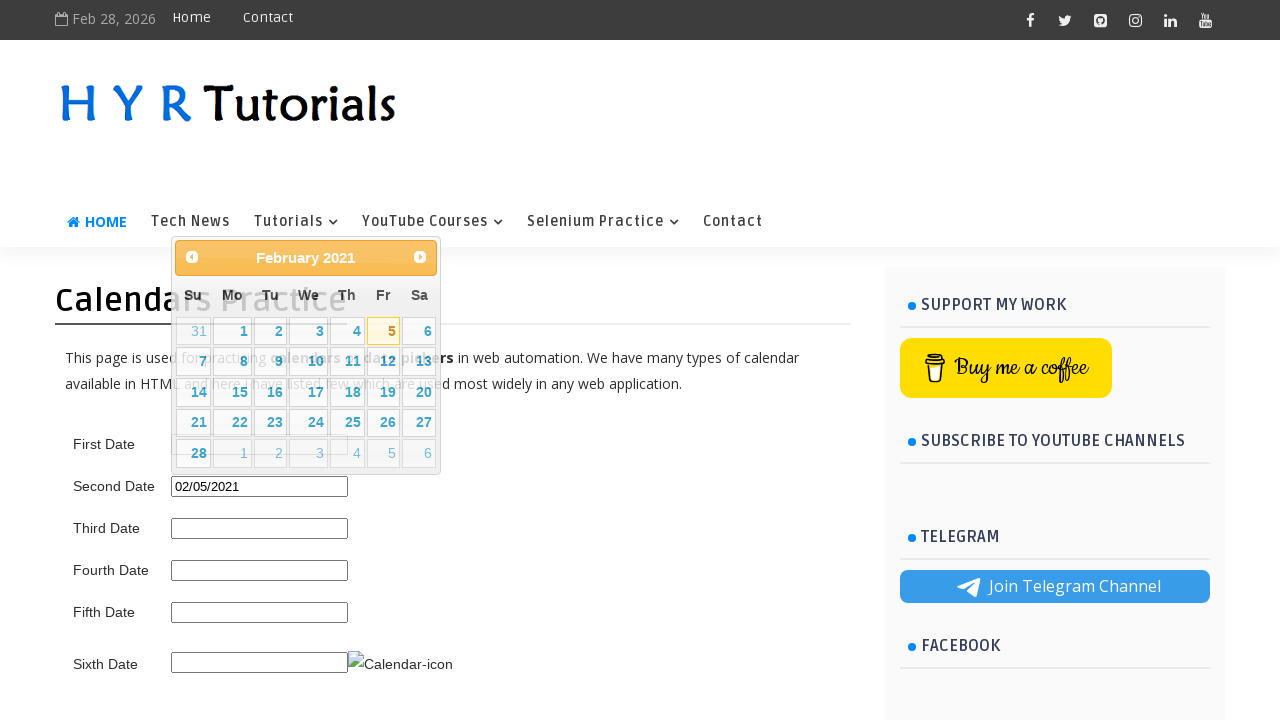

Waited 1 second after selecting February 5, 2021
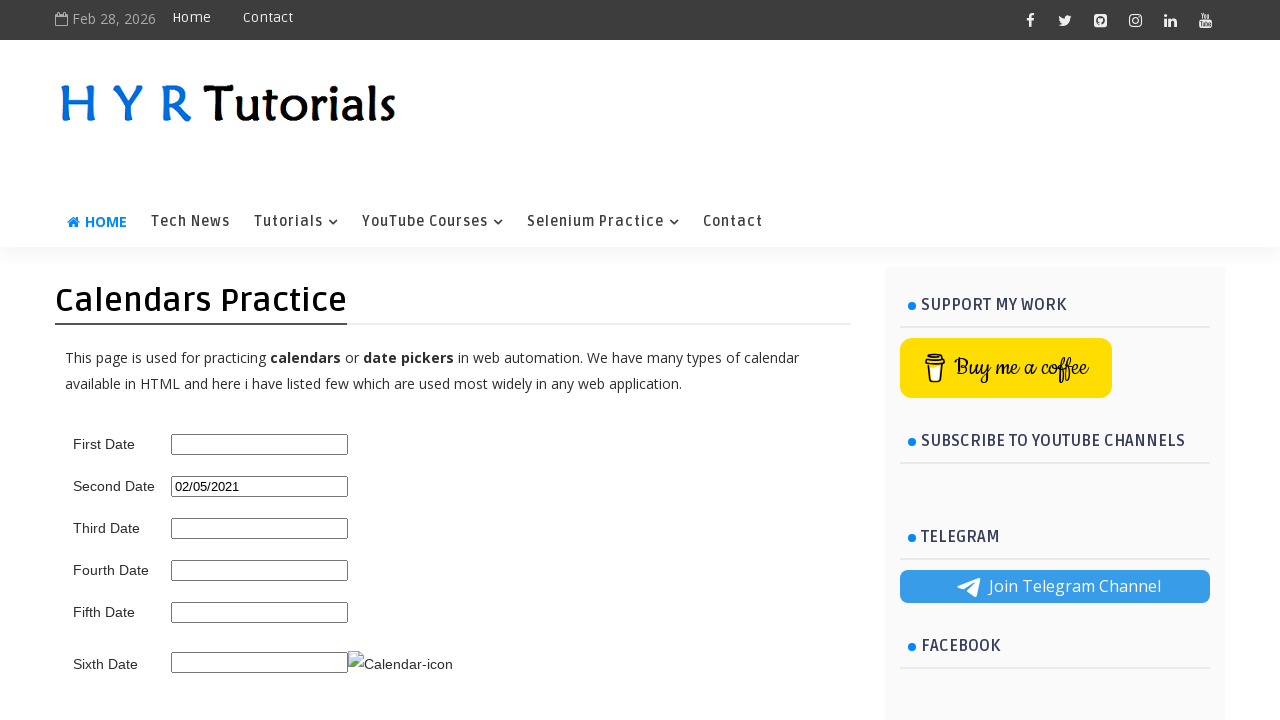

Clicked on the second date picker to open calendar widget for third selection at (260, 486) on #second_date_picker
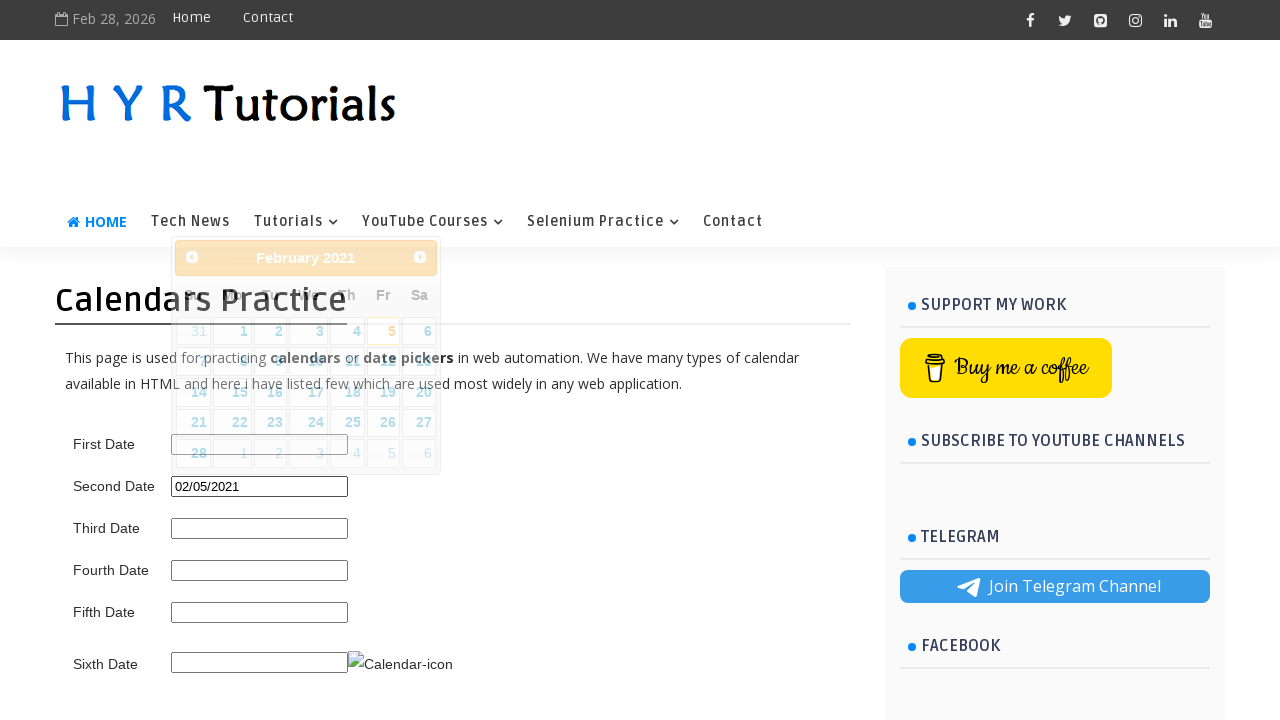

Calendar widget loaded and is visible for third selection
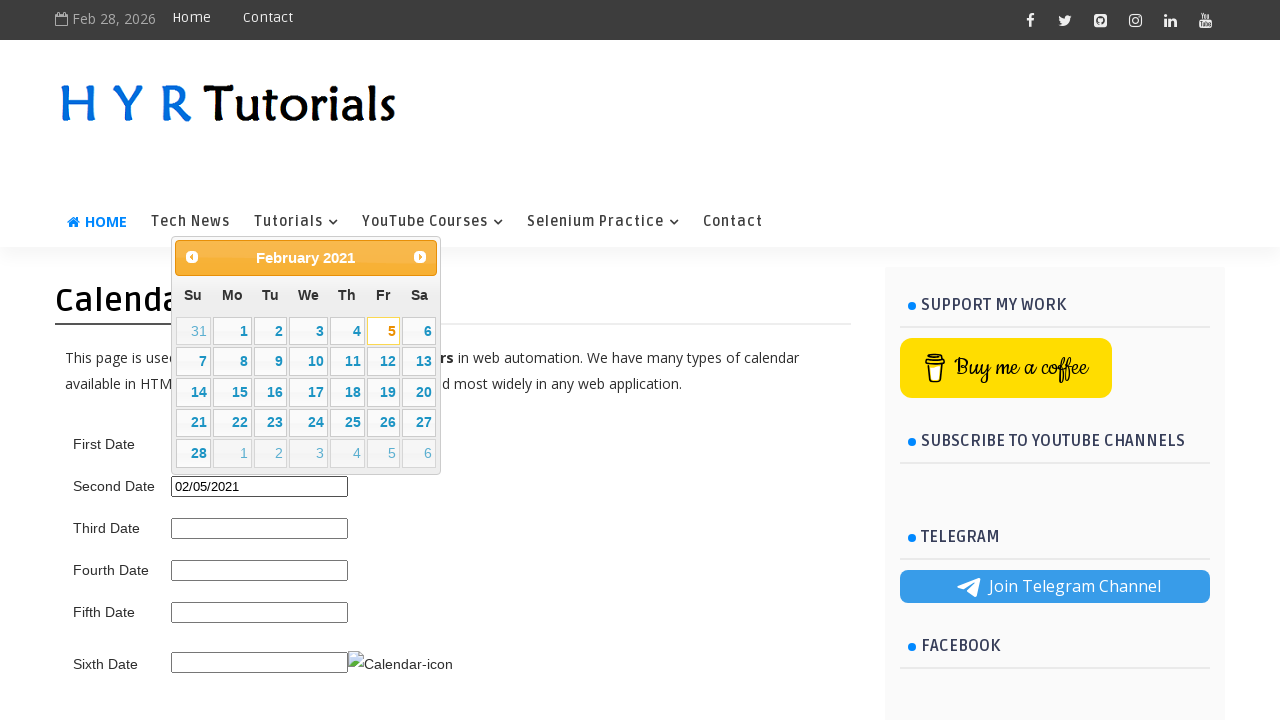

Retrieved current calendar month/year from title
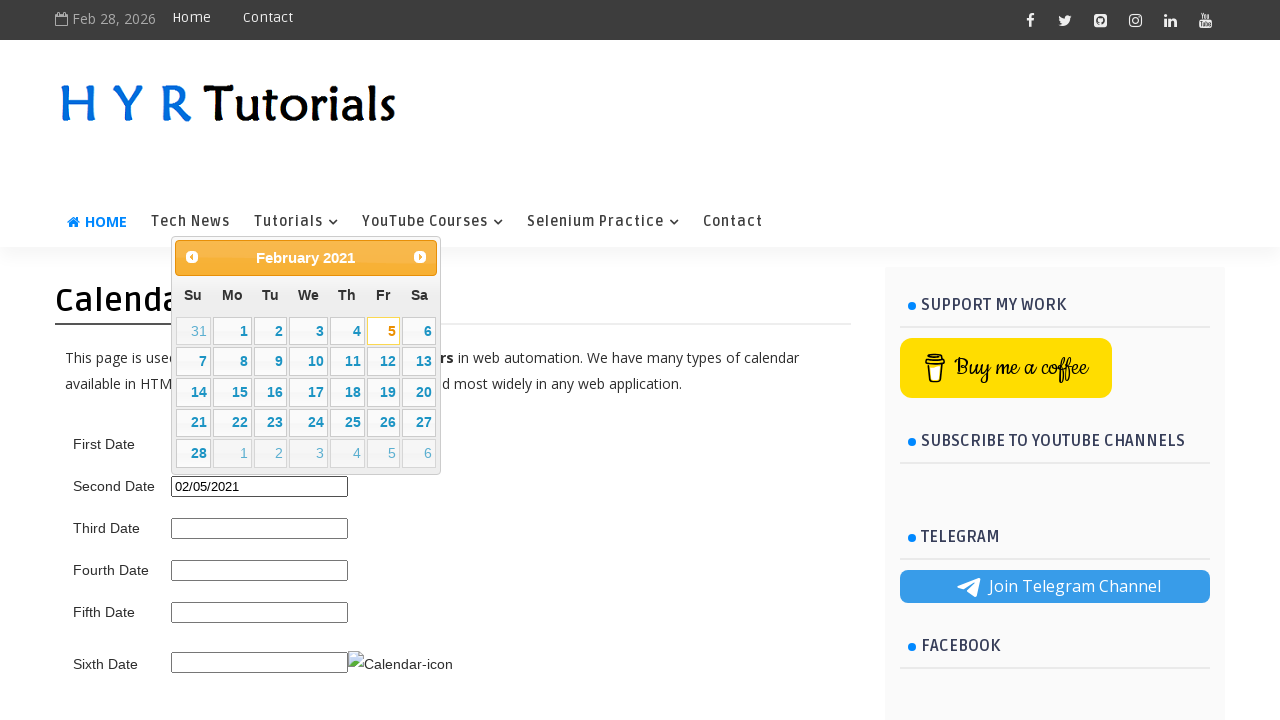

Clicked next month button to navigate forwards towards 2/2023 at (420, 257) on .ui-datepicker-next
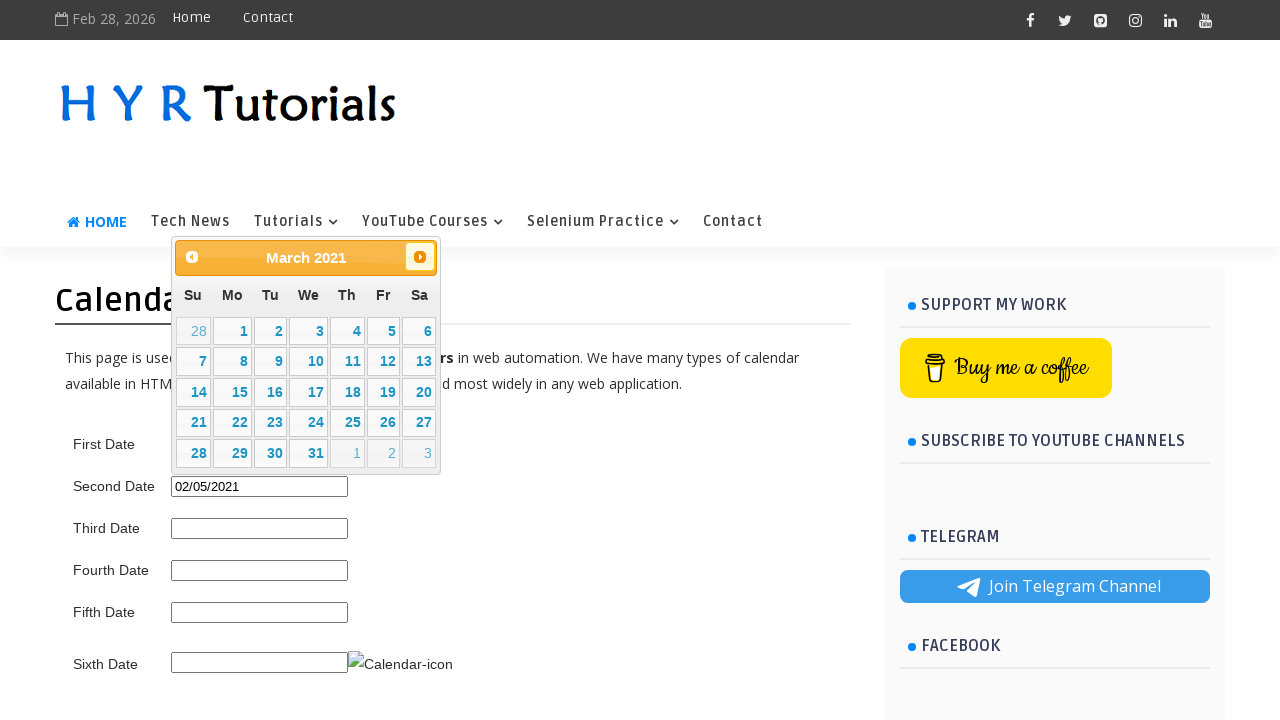

Retrieved updated calendar month/year from title
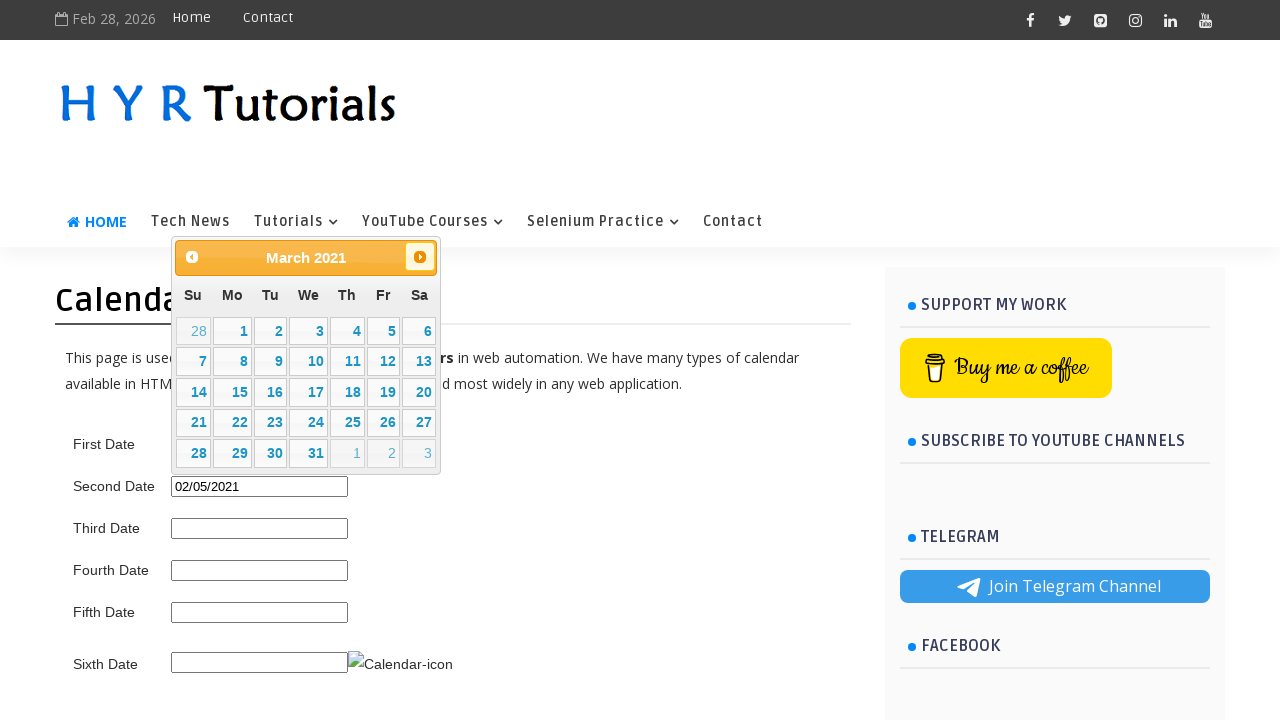

Clicked next month button to navigate forwards towards 2/2023 at (420, 257) on .ui-datepicker-next
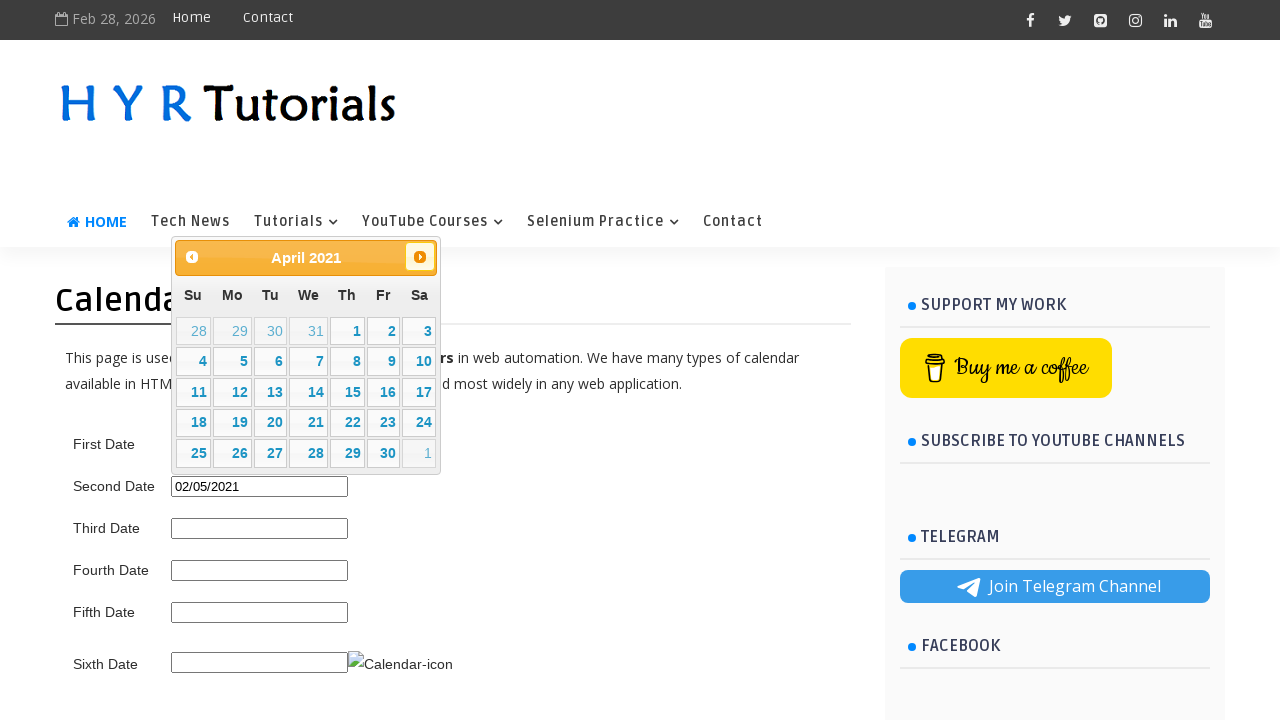

Retrieved updated calendar month/year from title
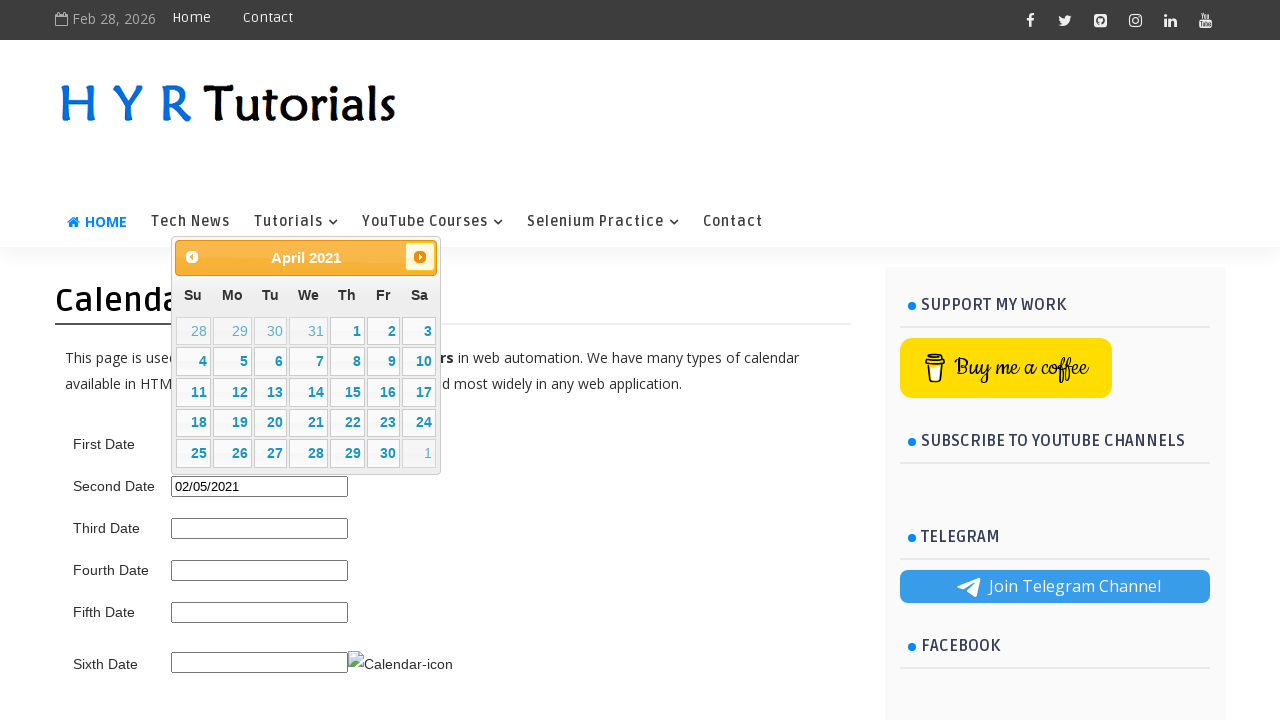

Clicked next month button to navigate forwards towards 2/2023 at (420, 257) on .ui-datepicker-next
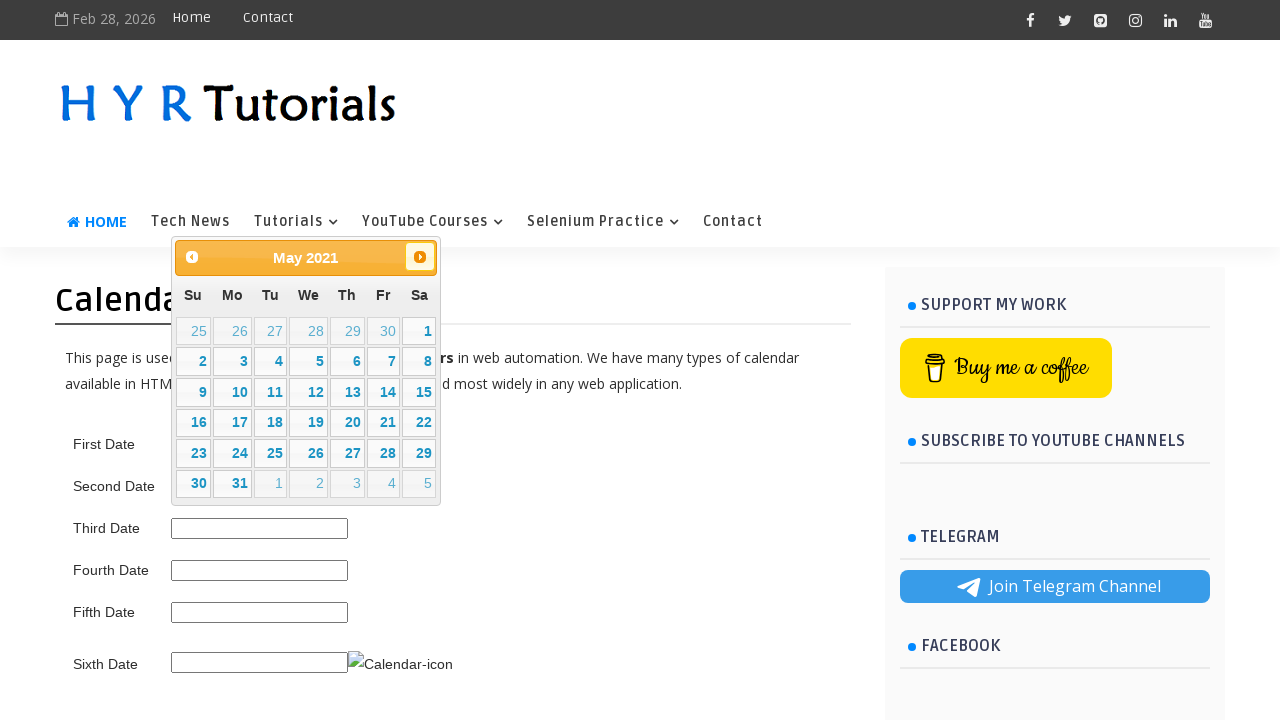

Retrieved updated calendar month/year from title
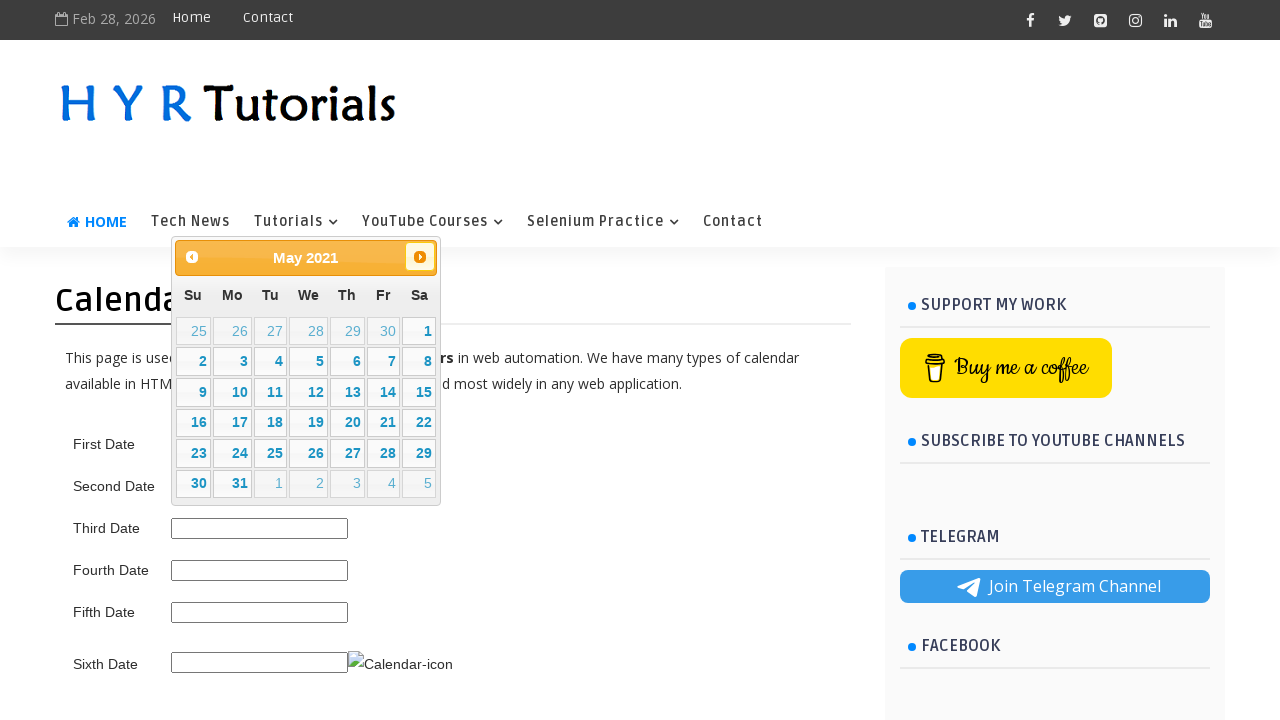

Clicked next month button to navigate forwards towards 2/2023 at (420, 257) on .ui-datepicker-next
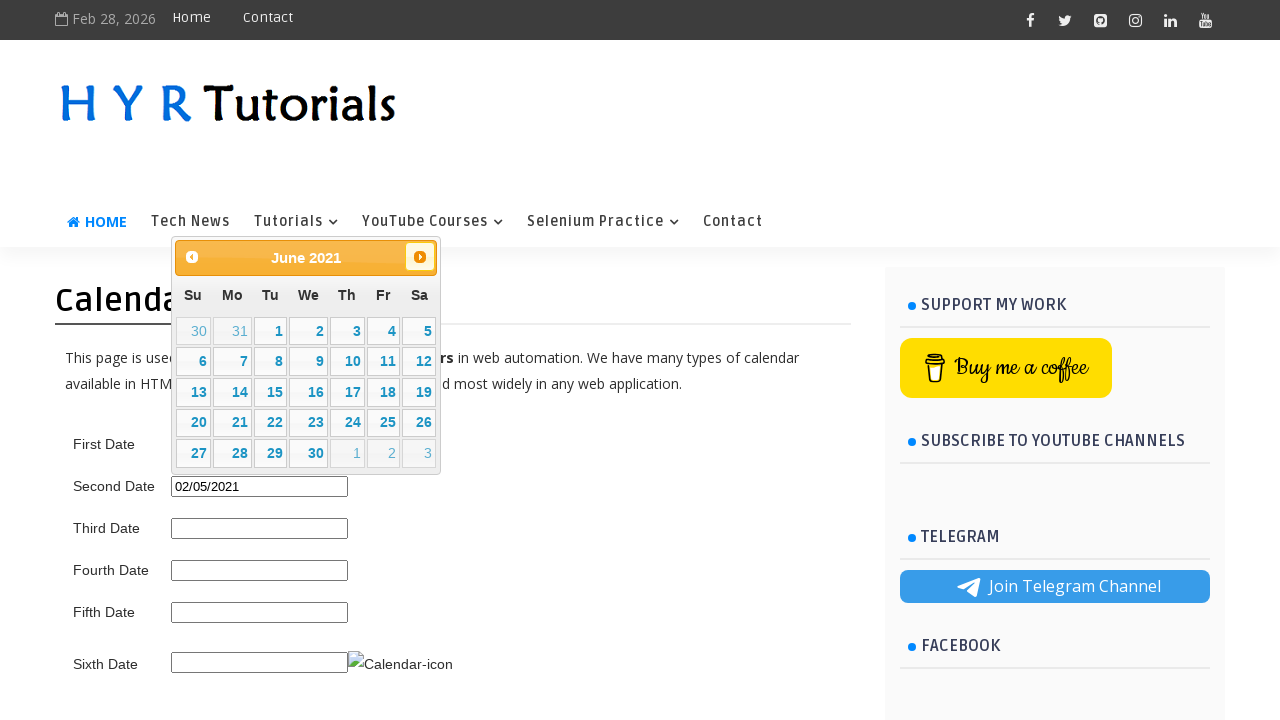

Retrieved updated calendar month/year from title
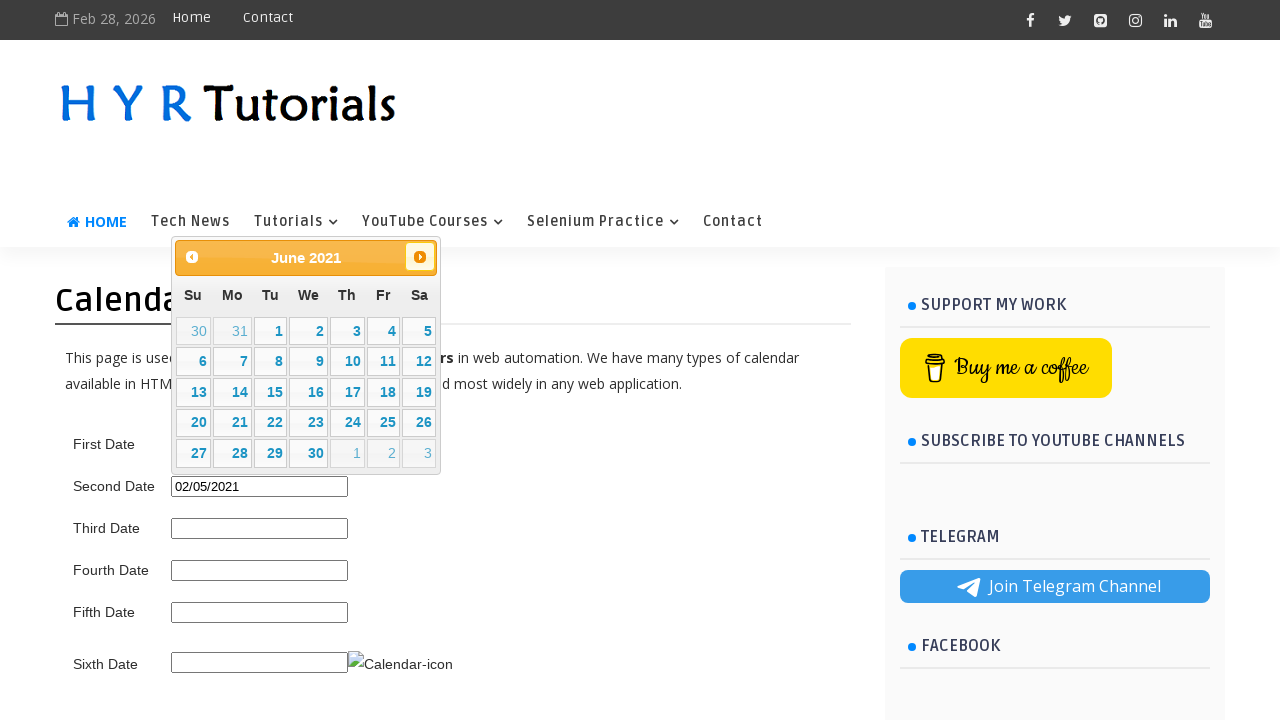

Clicked next month button to navigate forwards towards 2/2023 at (420, 257) on .ui-datepicker-next
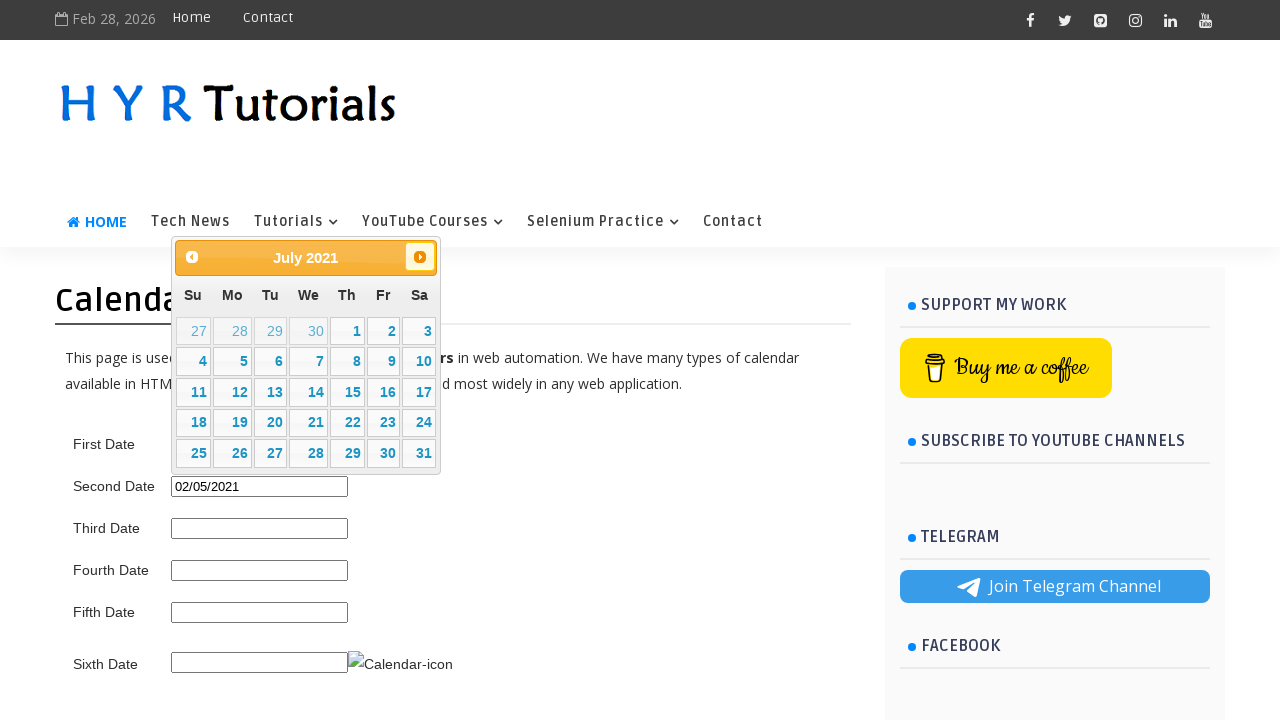

Retrieved updated calendar month/year from title
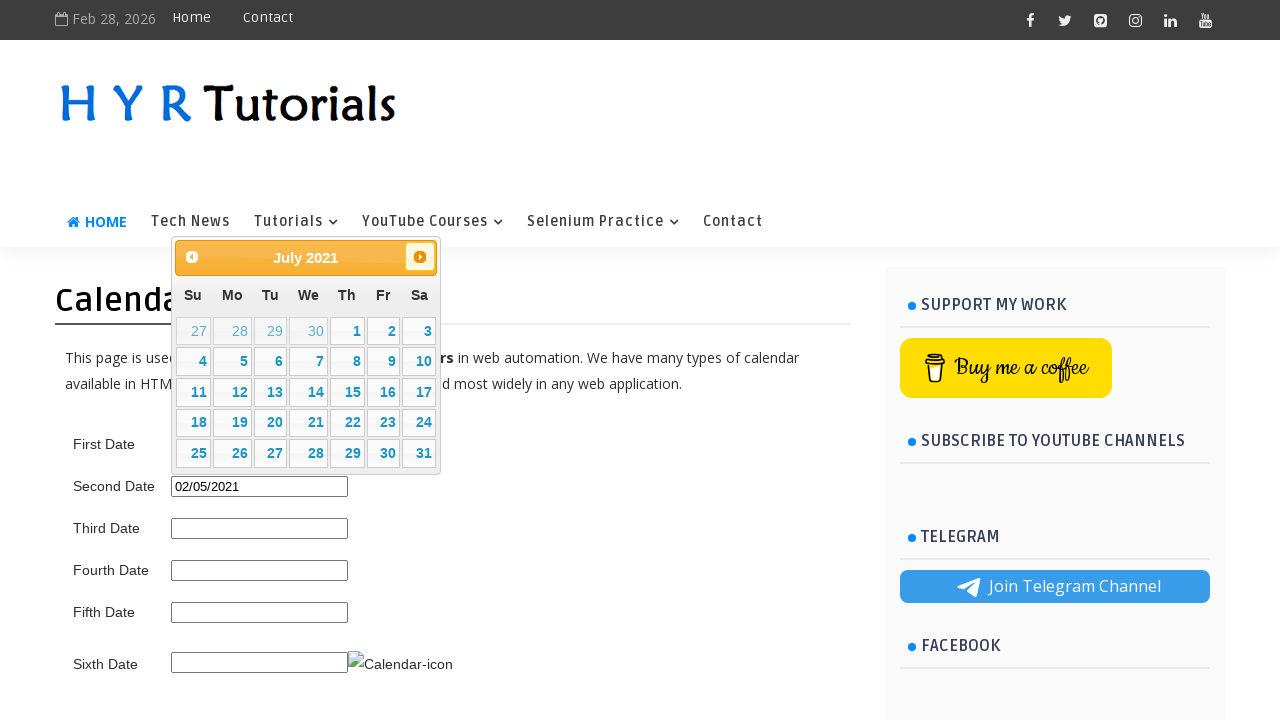

Clicked next month button to navigate forwards towards 2/2023 at (420, 257) on .ui-datepicker-next
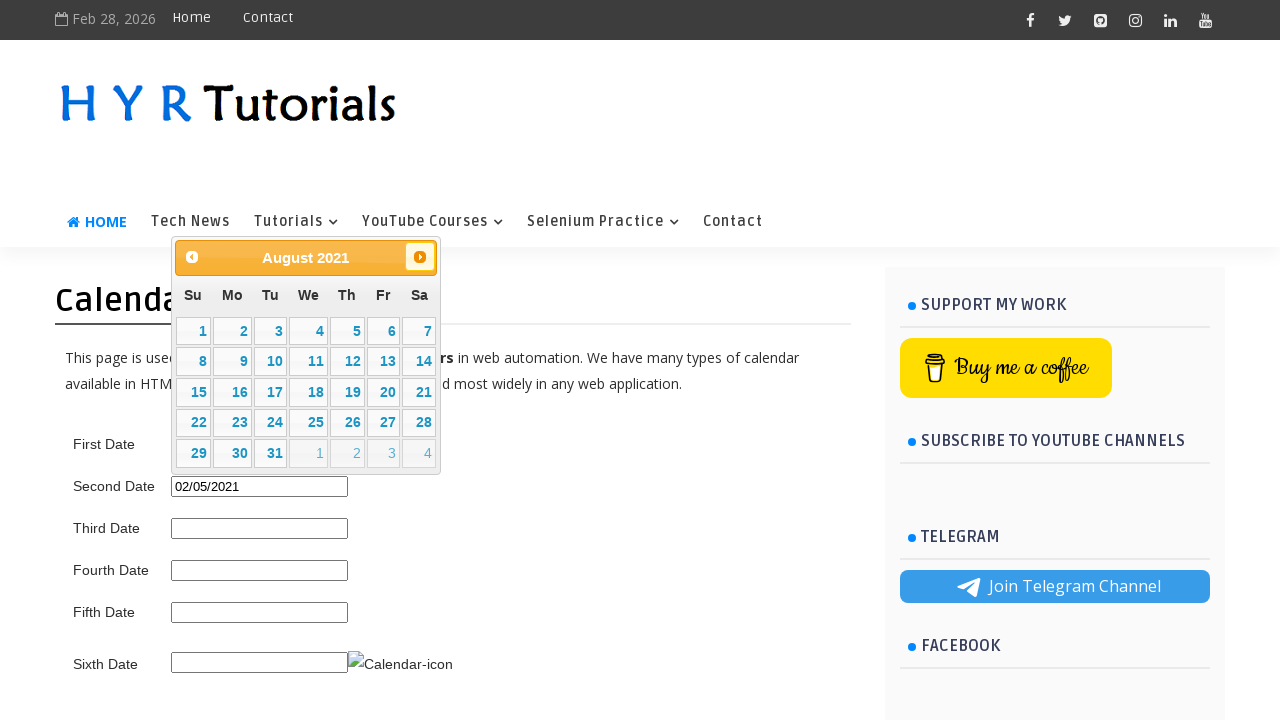

Retrieved updated calendar month/year from title
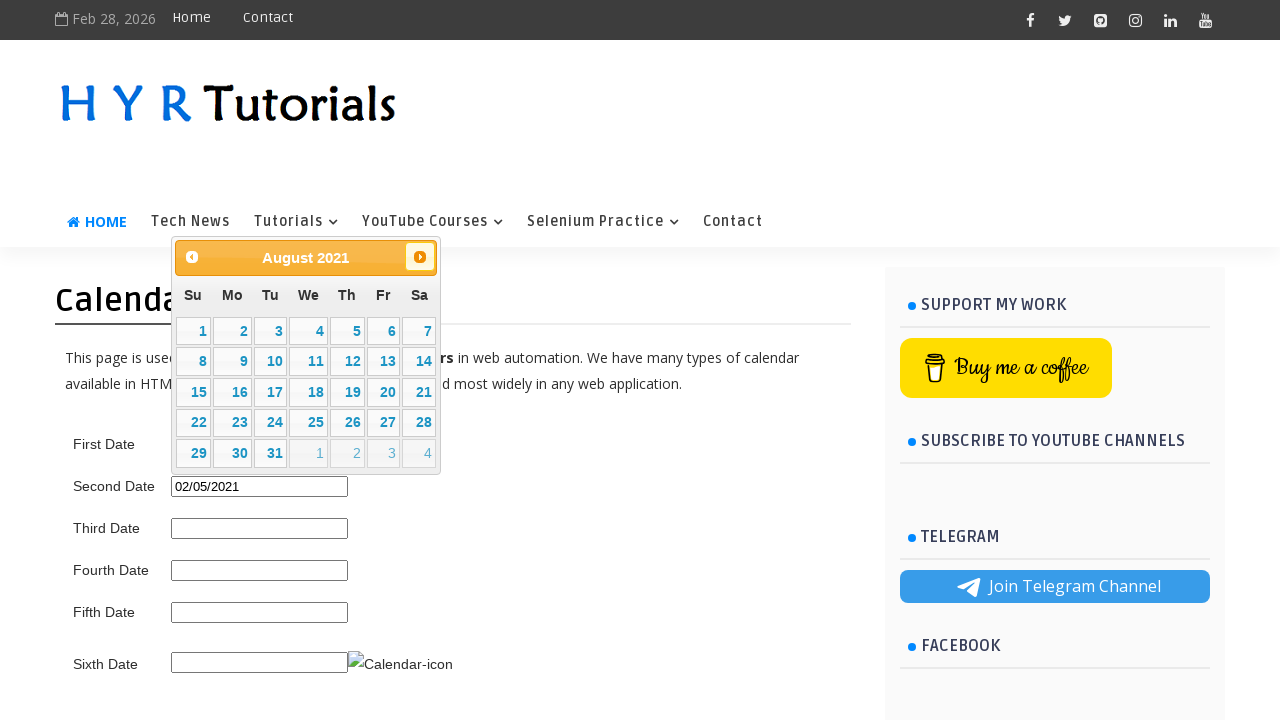

Clicked next month button to navigate forwards towards 2/2023 at (420, 257) on .ui-datepicker-next
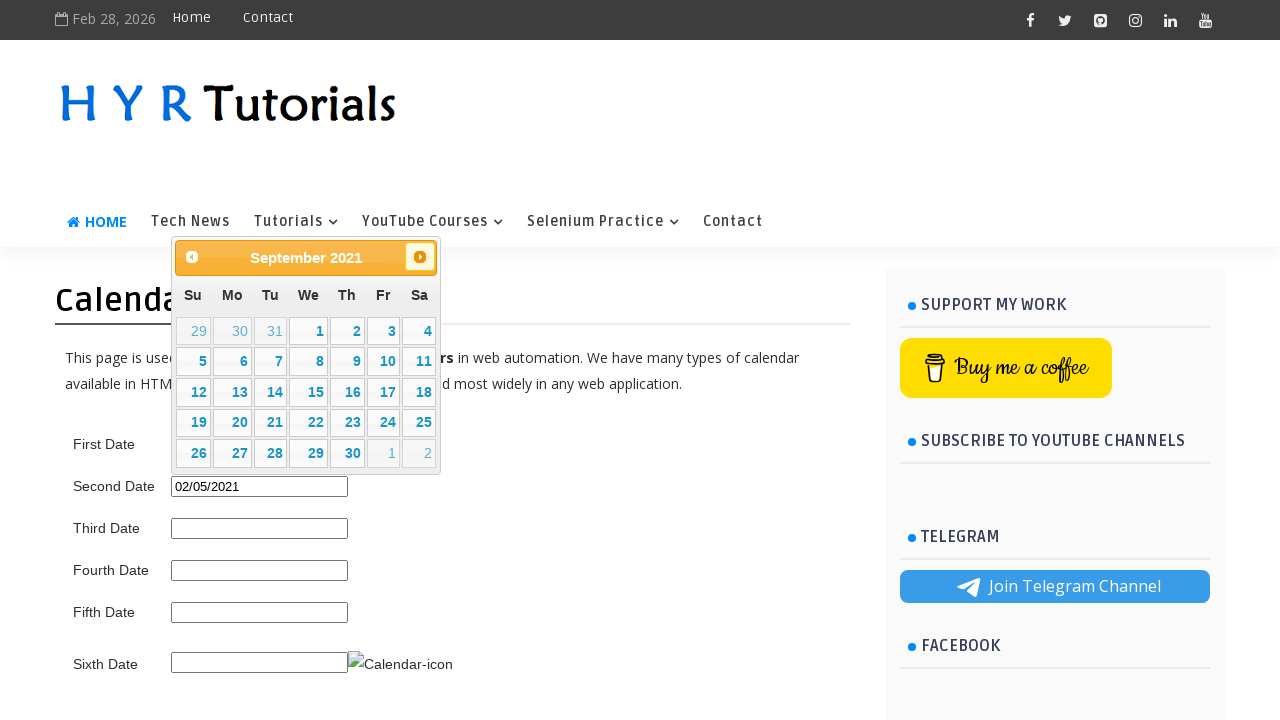

Retrieved updated calendar month/year from title
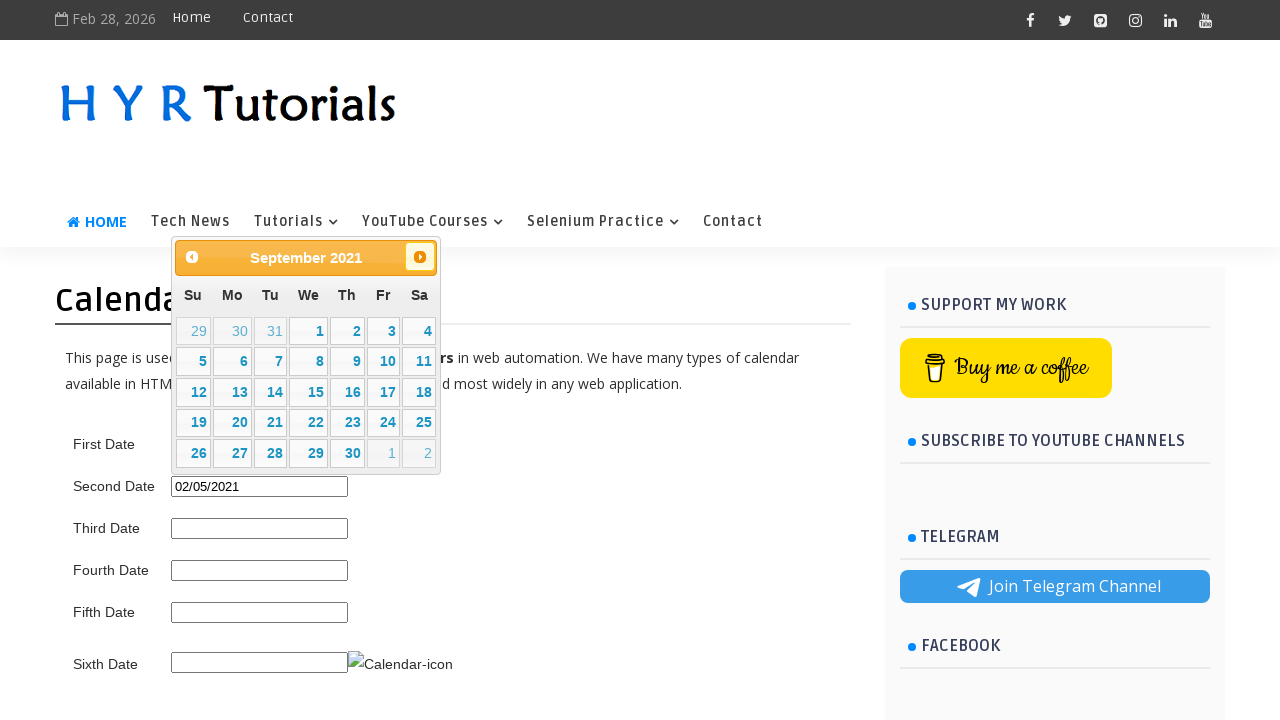

Clicked next month button to navigate forwards towards 2/2023 at (420, 257) on .ui-datepicker-next
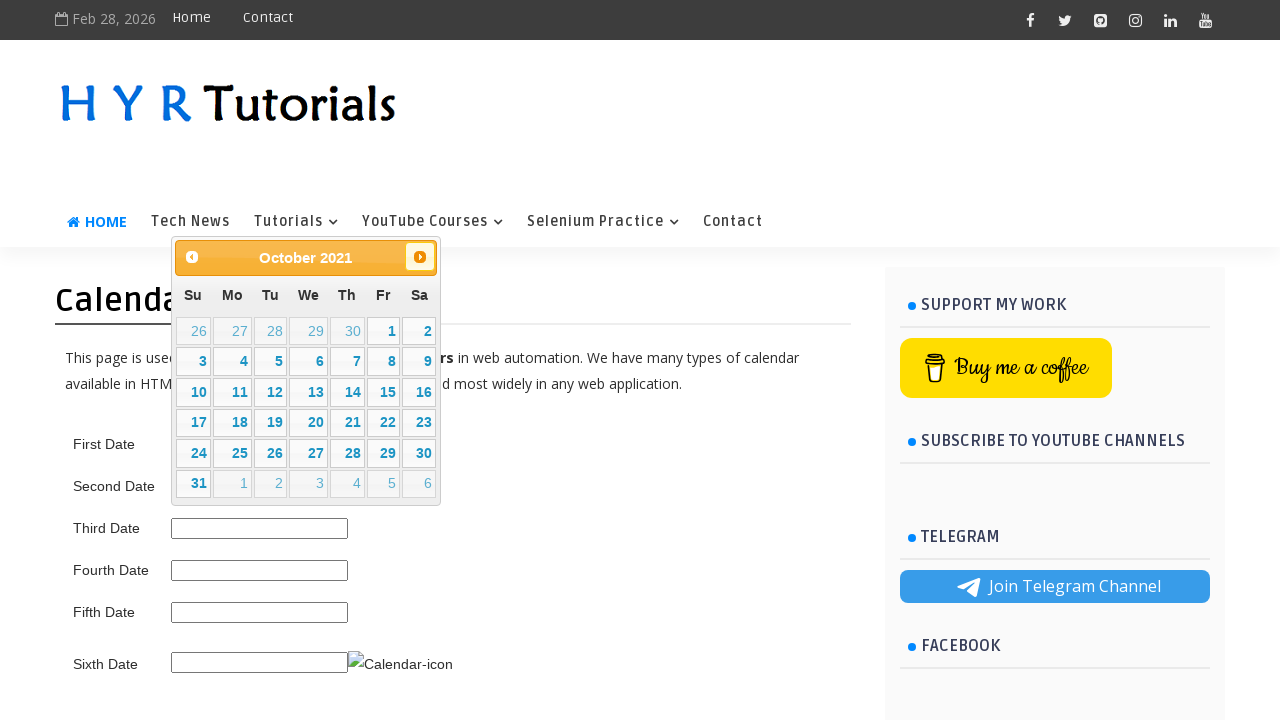

Retrieved updated calendar month/year from title
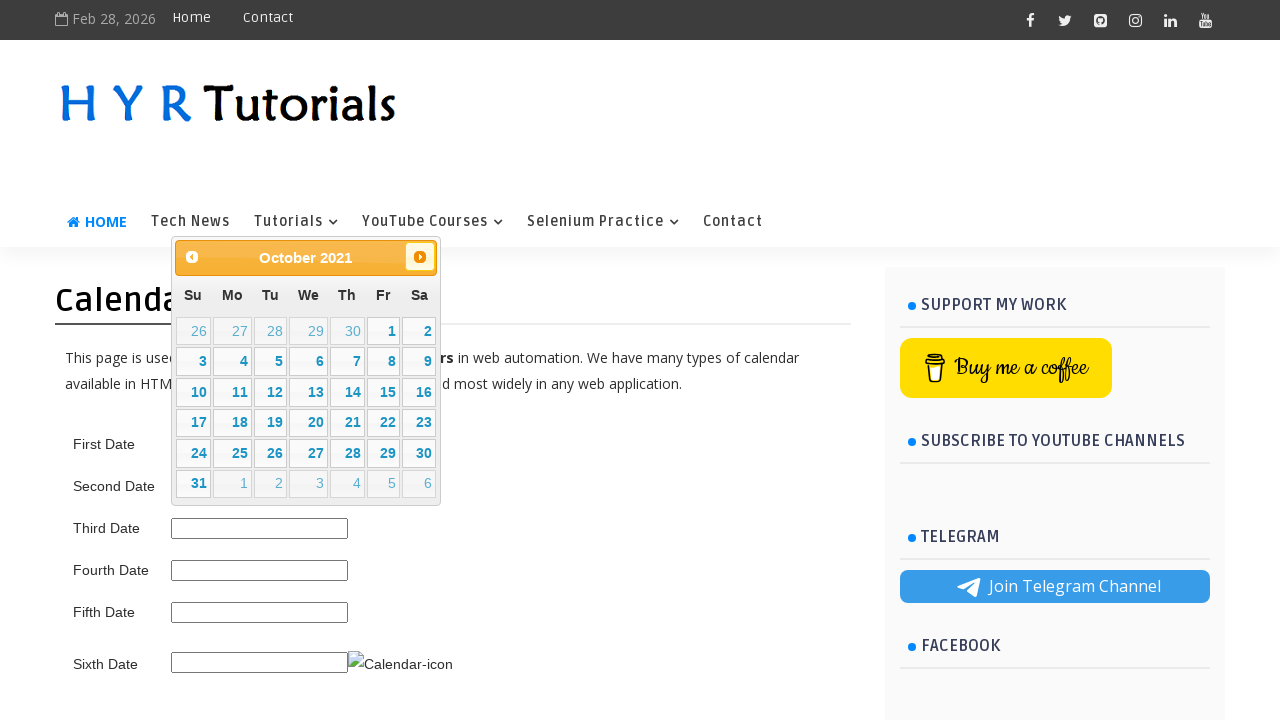

Clicked next month button to navigate forwards towards 2/2023 at (420, 257) on .ui-datepicker-next
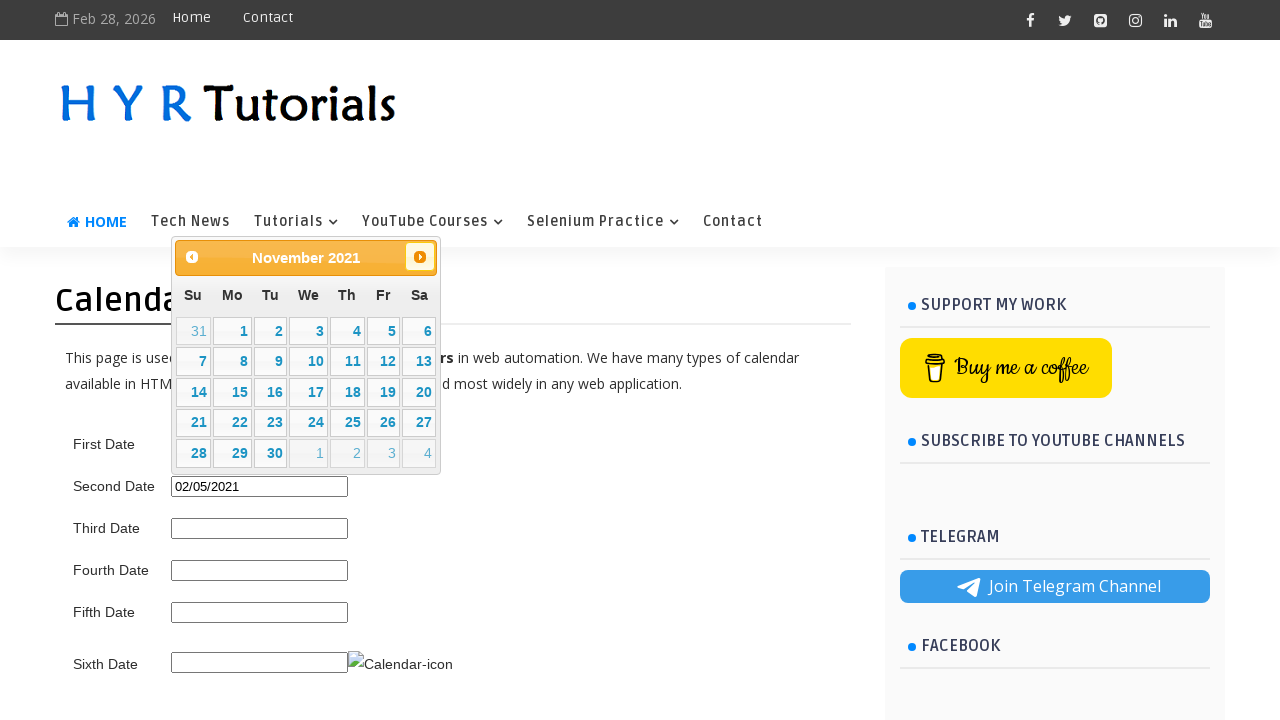

Retrieved updated calendar month/year from title
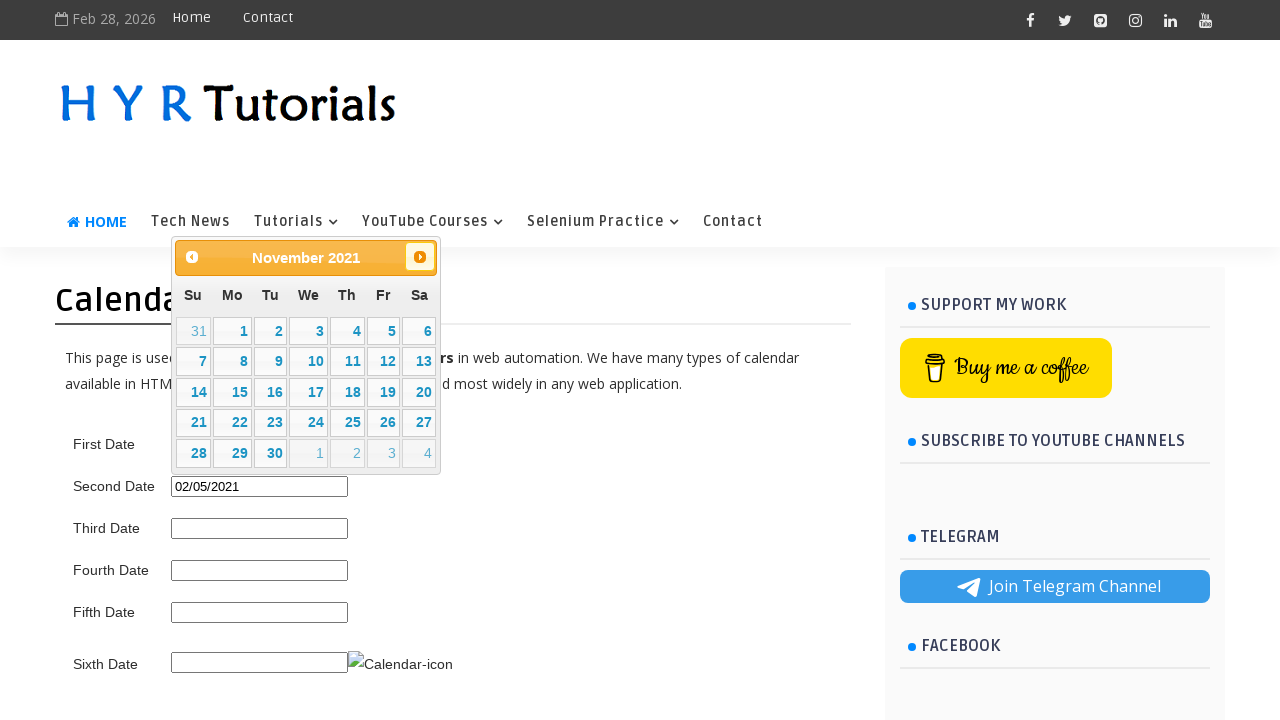

Clicked next month button to navigate forwards towards 2/2023 at (420, 257) on .ui-datepicker-next
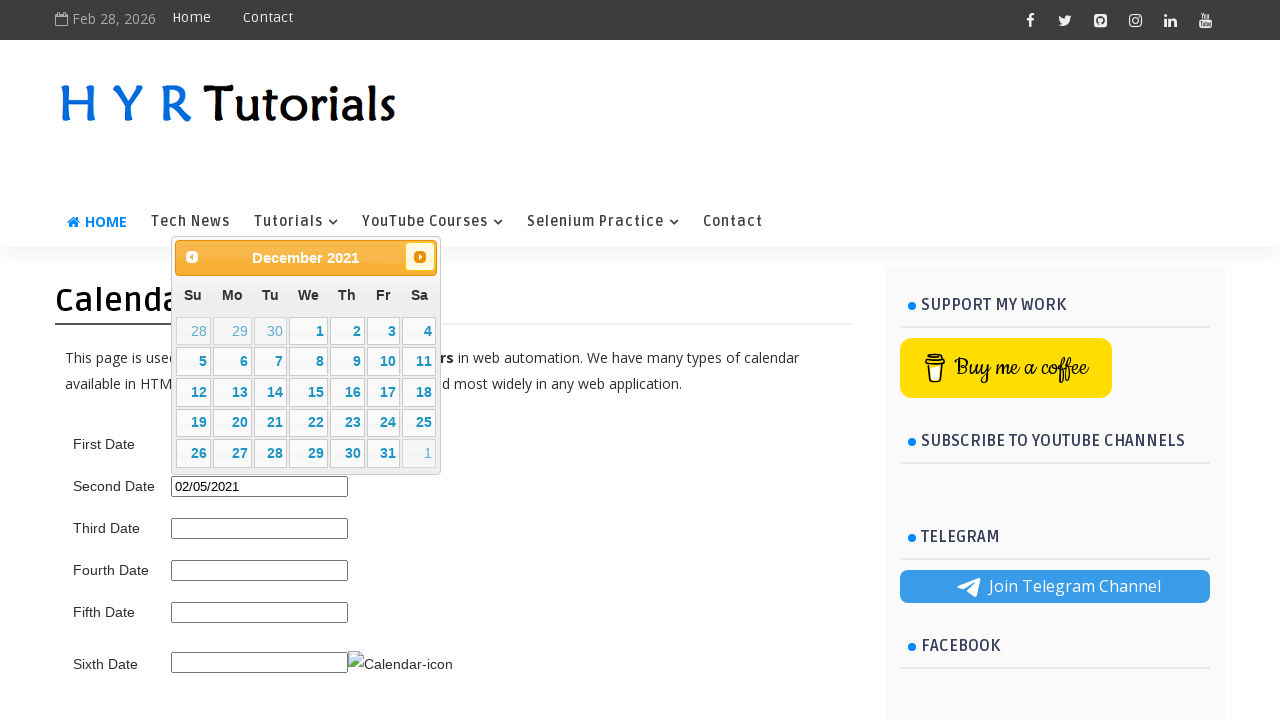

Retrieved updated calendar month/year from title
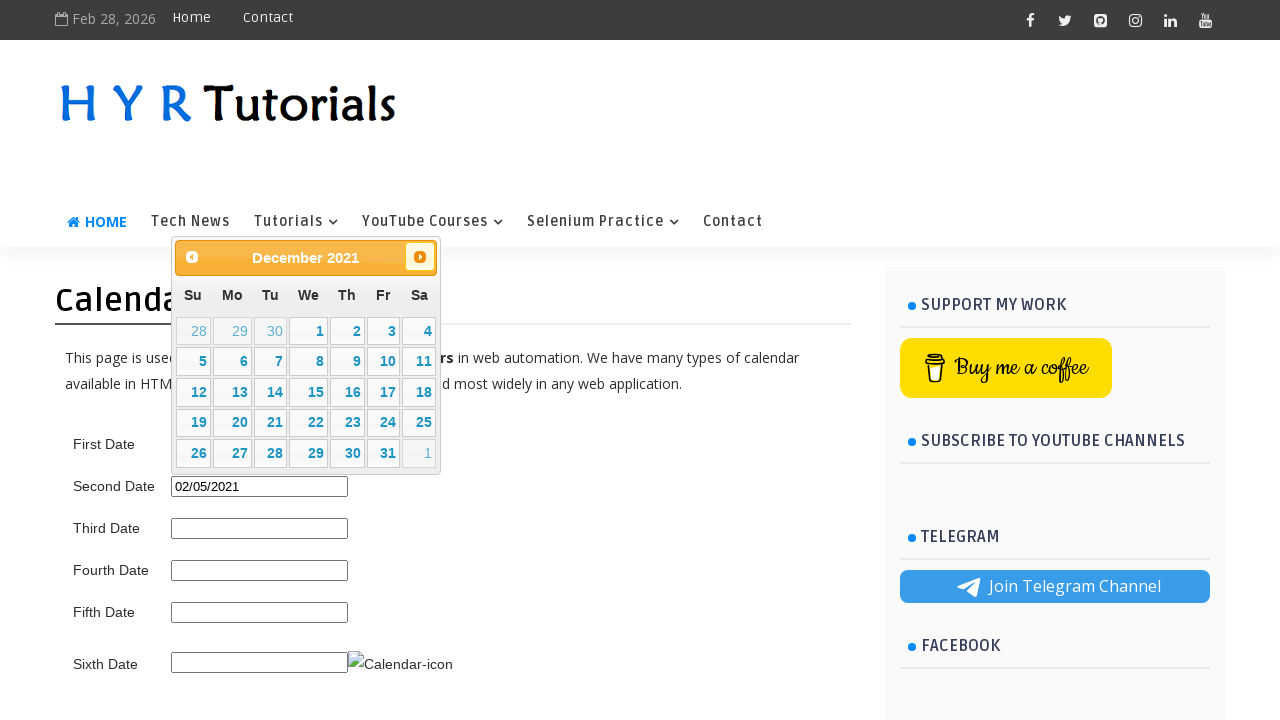

Clicked next month button to navigate forwards towards 2/2023 at (420, 257) on .ui-datepicker-next
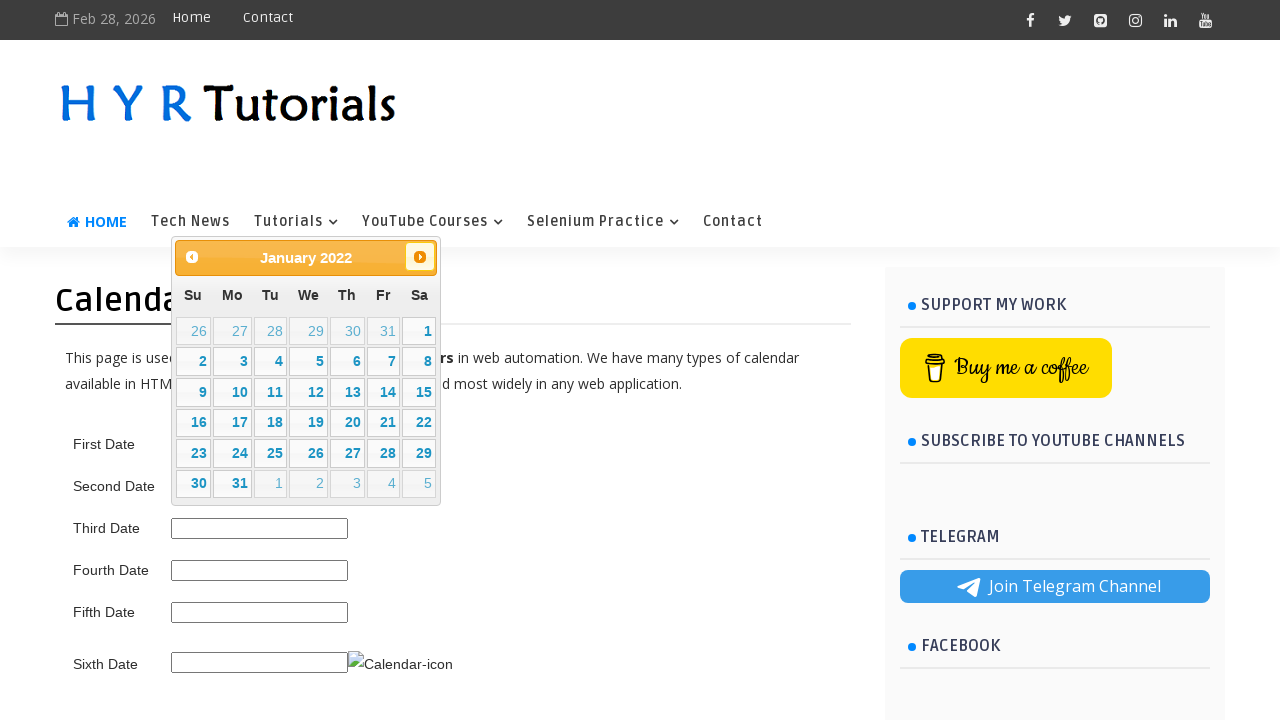

Retrieved updated calendar month/year from title
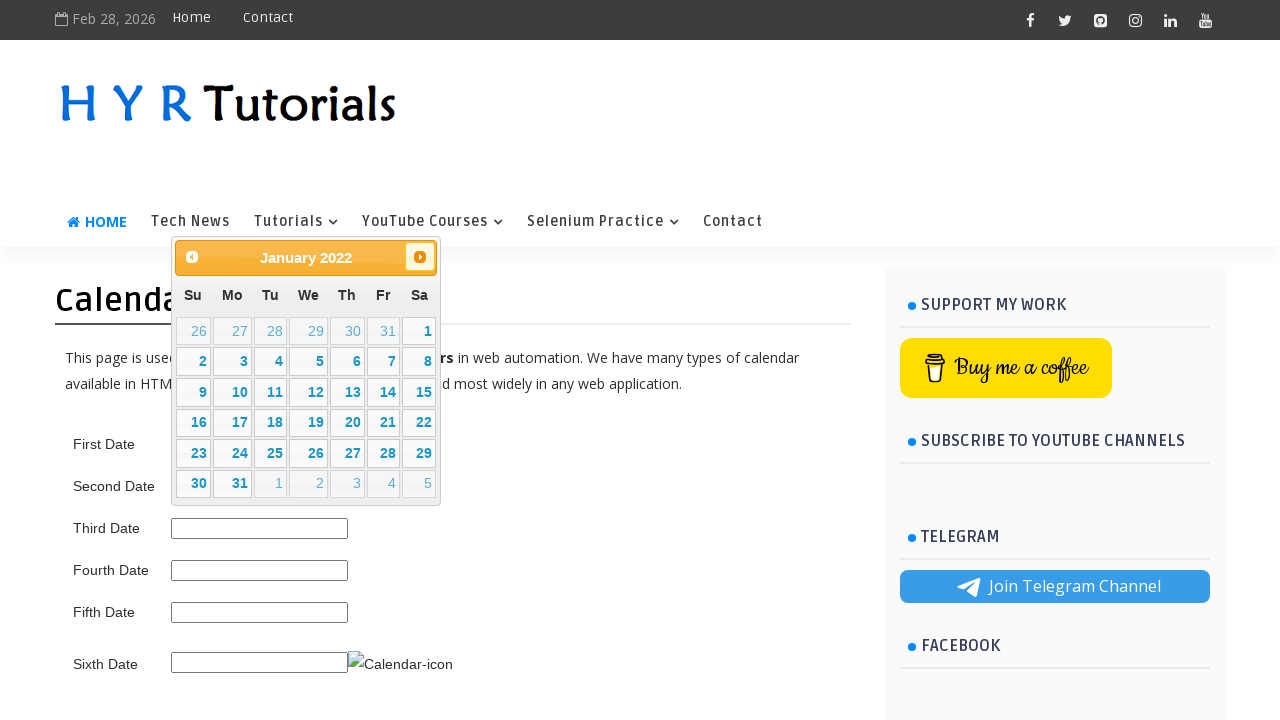

Clicked next month button to navigate forwards towards 2/2023 at (420, 257) on .ui-datepicker-next
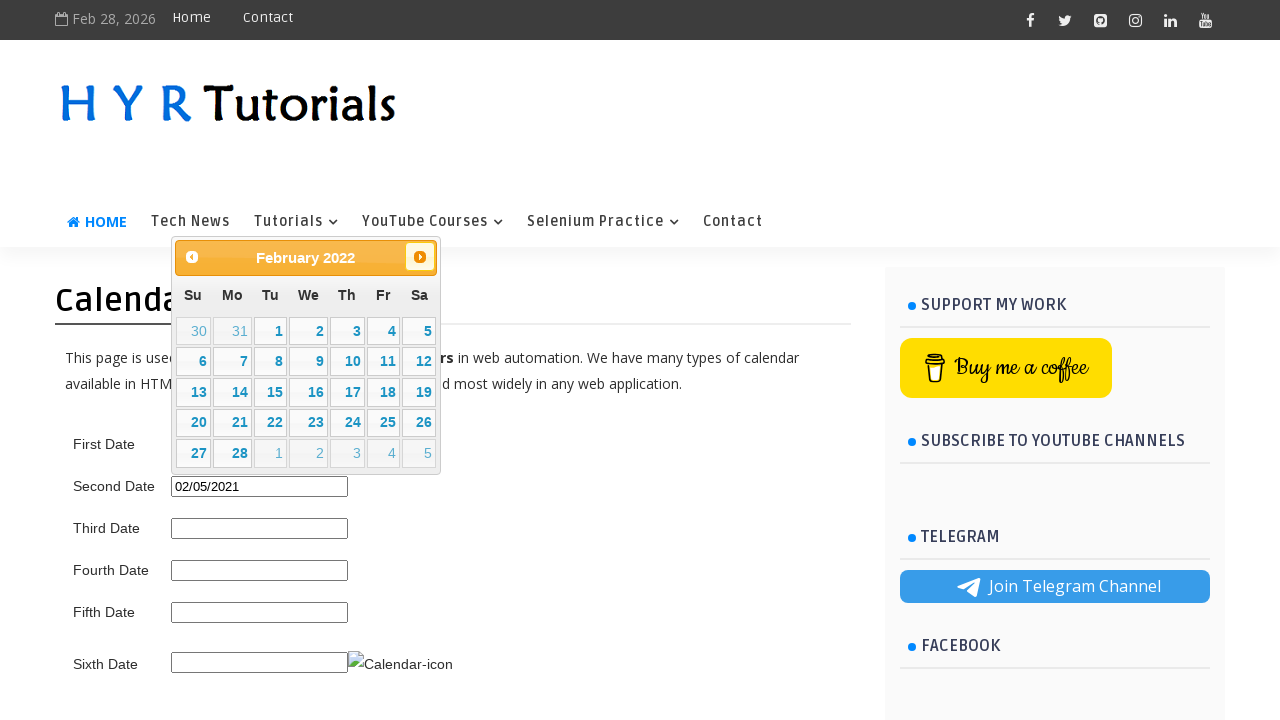

Retrieved updated calendar month/year from title
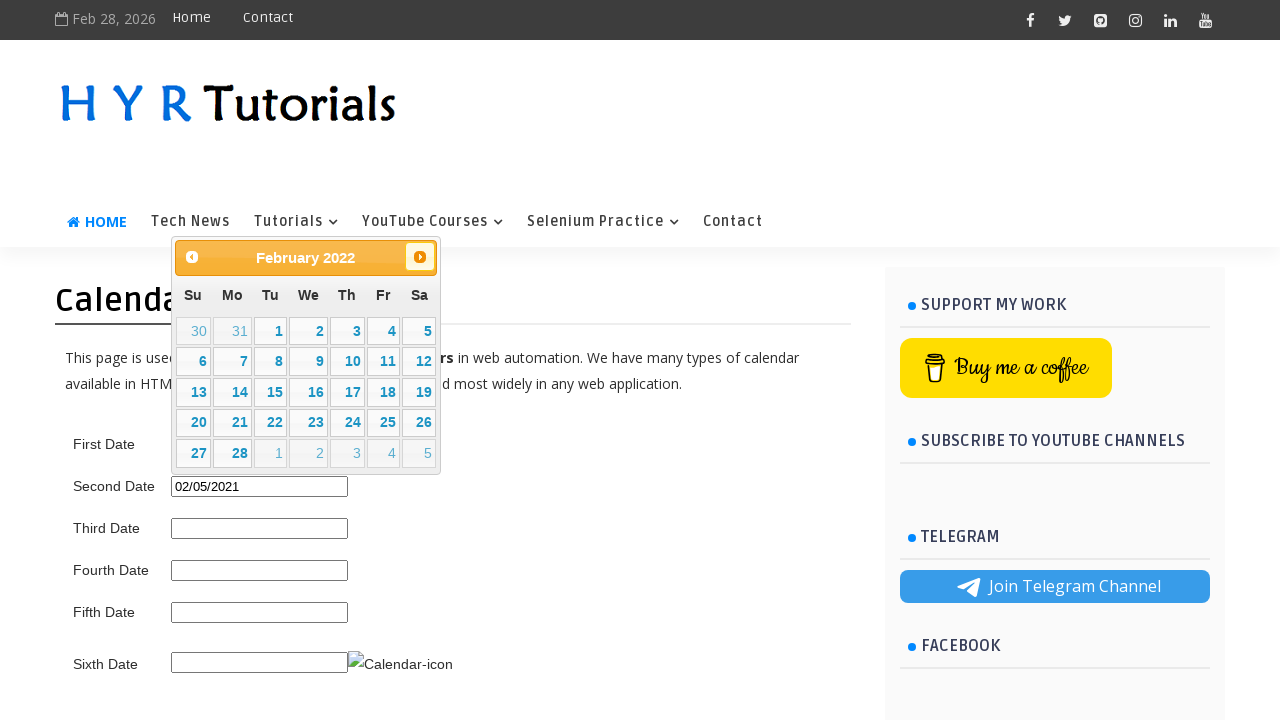

Clicked next month button to navigate forwards towards 2/2023 at (420, 257) on .ui-datepicker-next
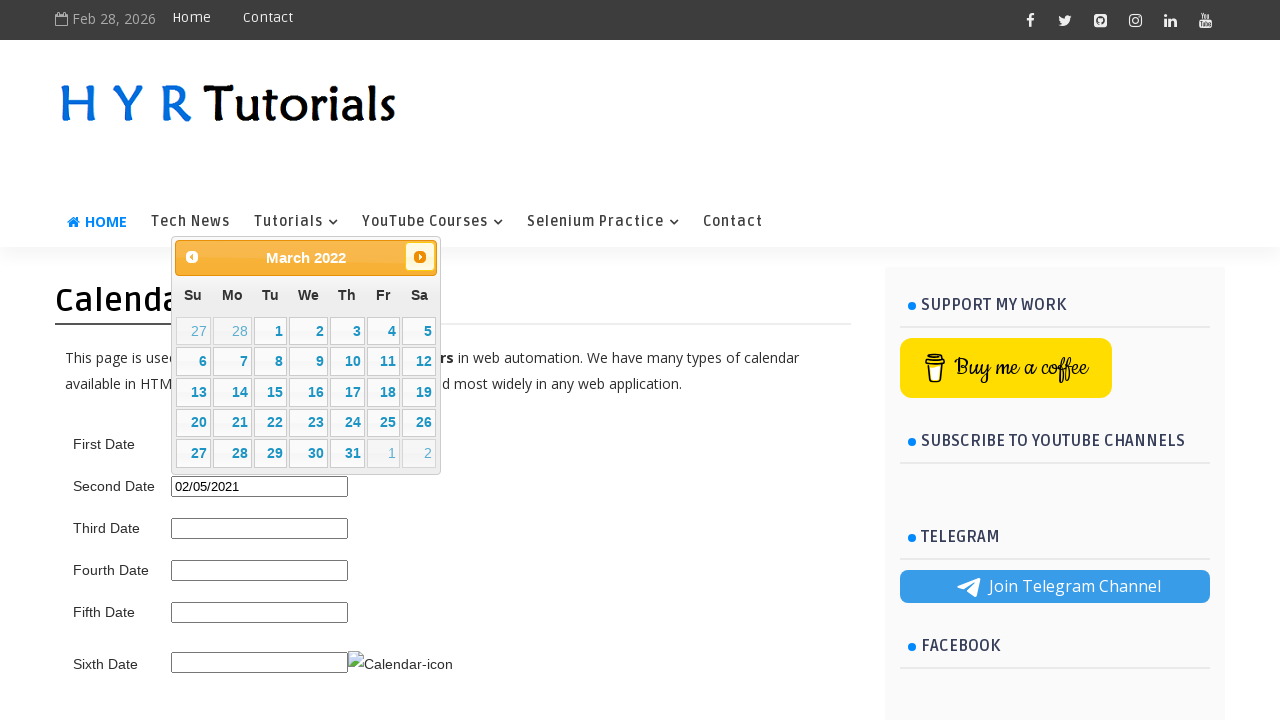

Retrieved updated calendar month/year from title
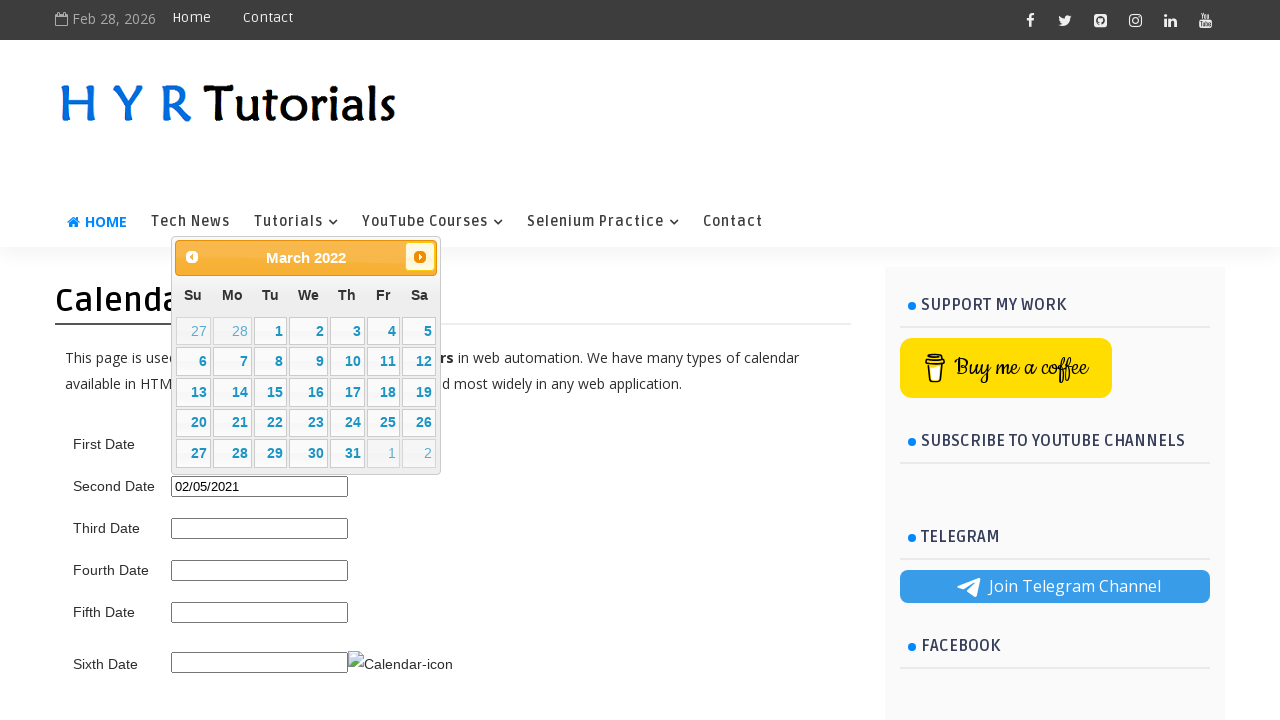

Clicked next month button to navigate forwards towards 2/2023 at (420, 257) on .ui-datepicker-next
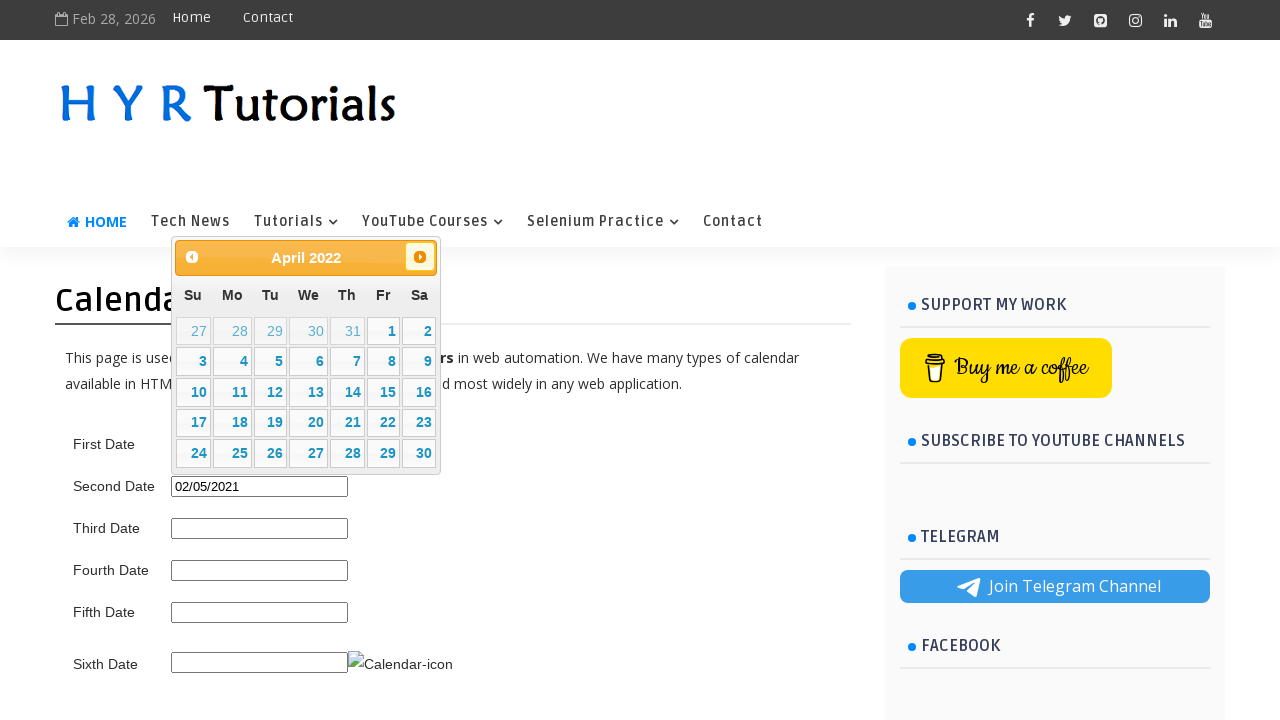

Retrieved updated calendar month/year from title
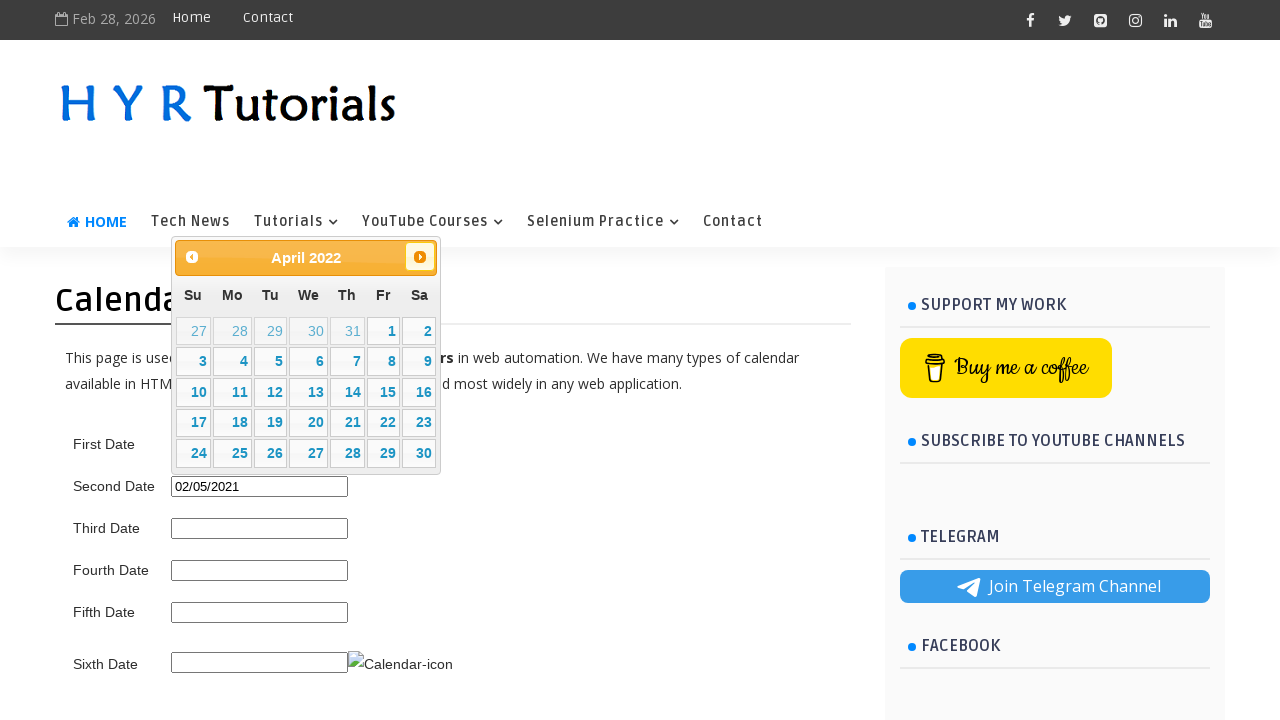

Clicked next month button to navigate forwards towards 2/2023 at (420, 257) on .ui-datepicker-next
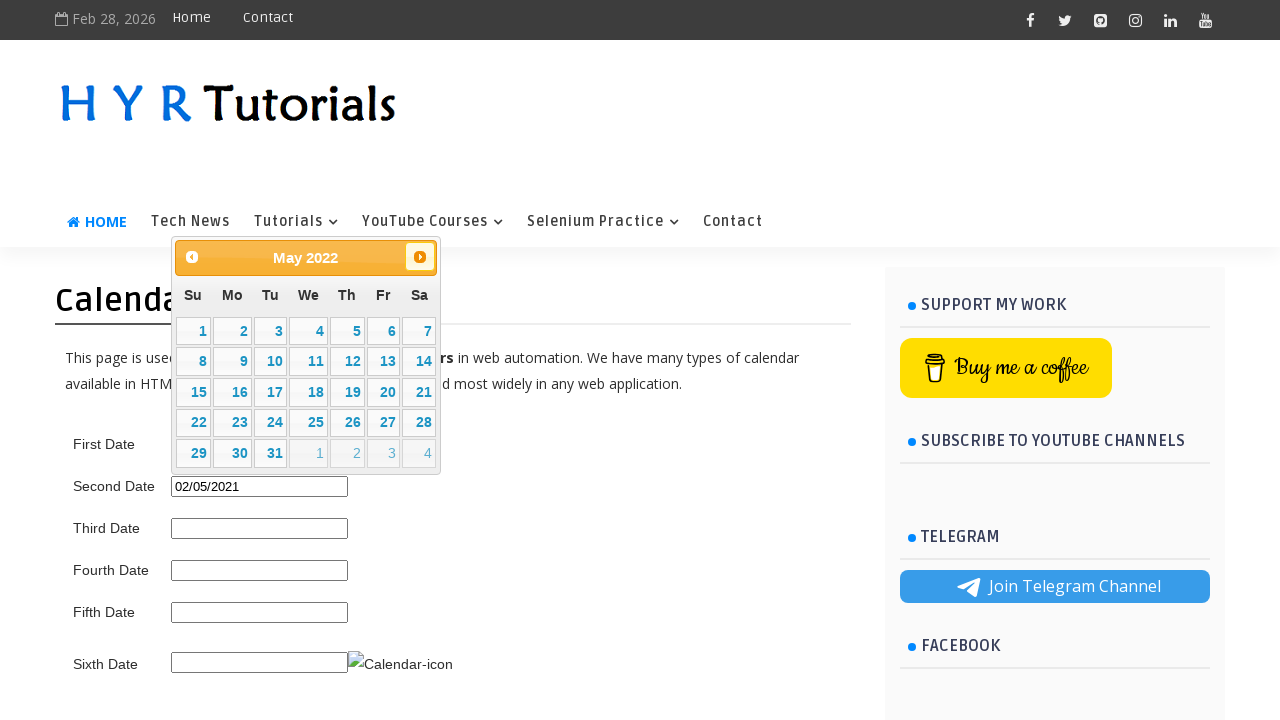

Retrieved updated calendar month/year from title
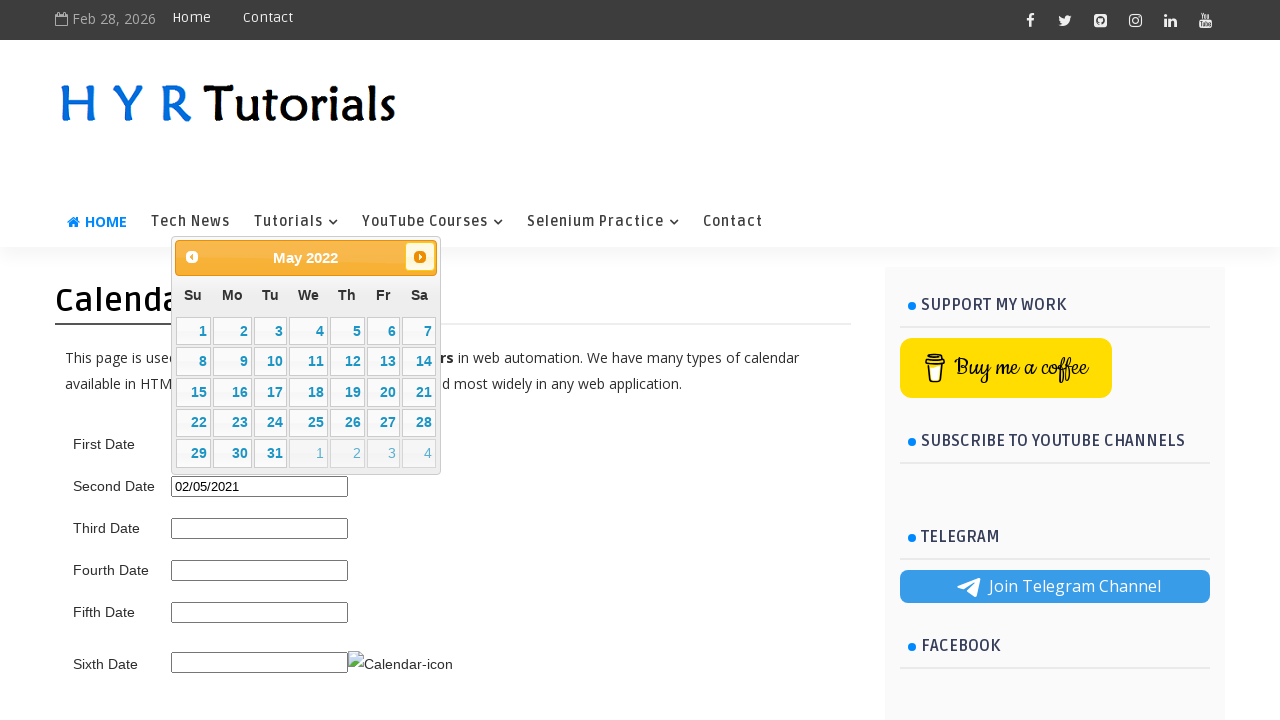

Clicked next month button to navigate forwards towards 2/2023 at (420, 257) on .ui-datepicker-next
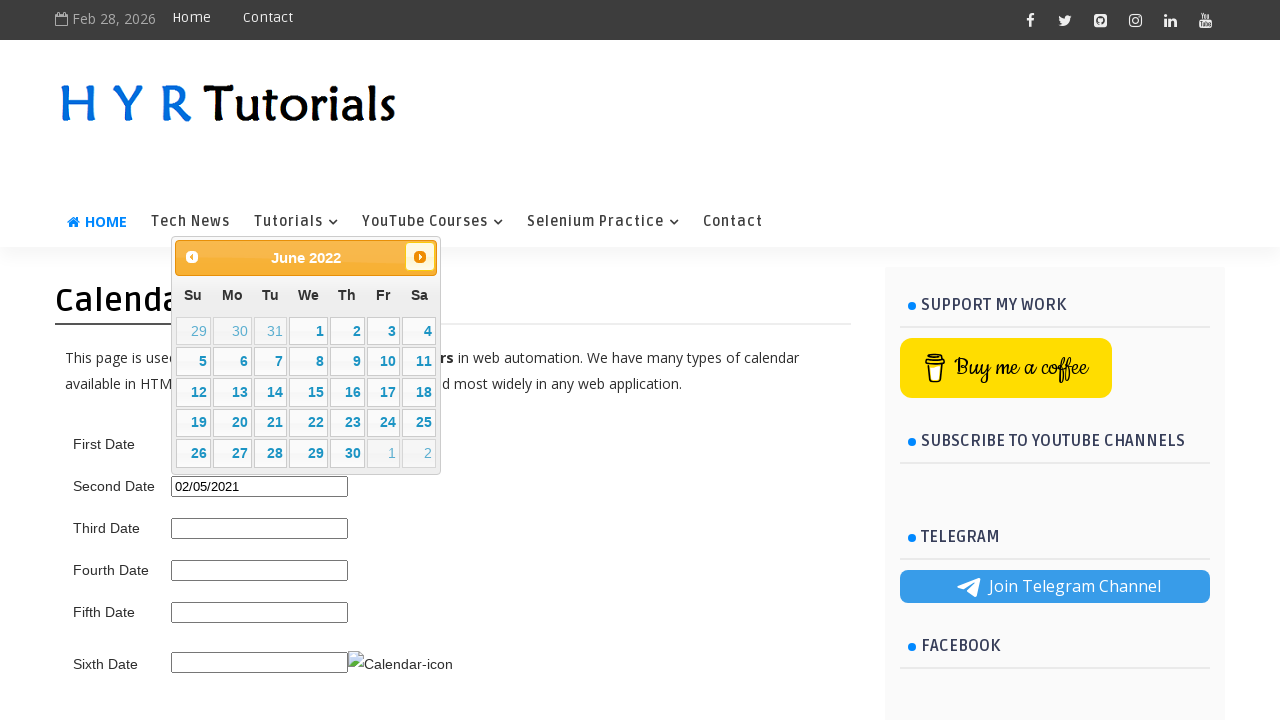

Retrieved updated calendar month/year from title
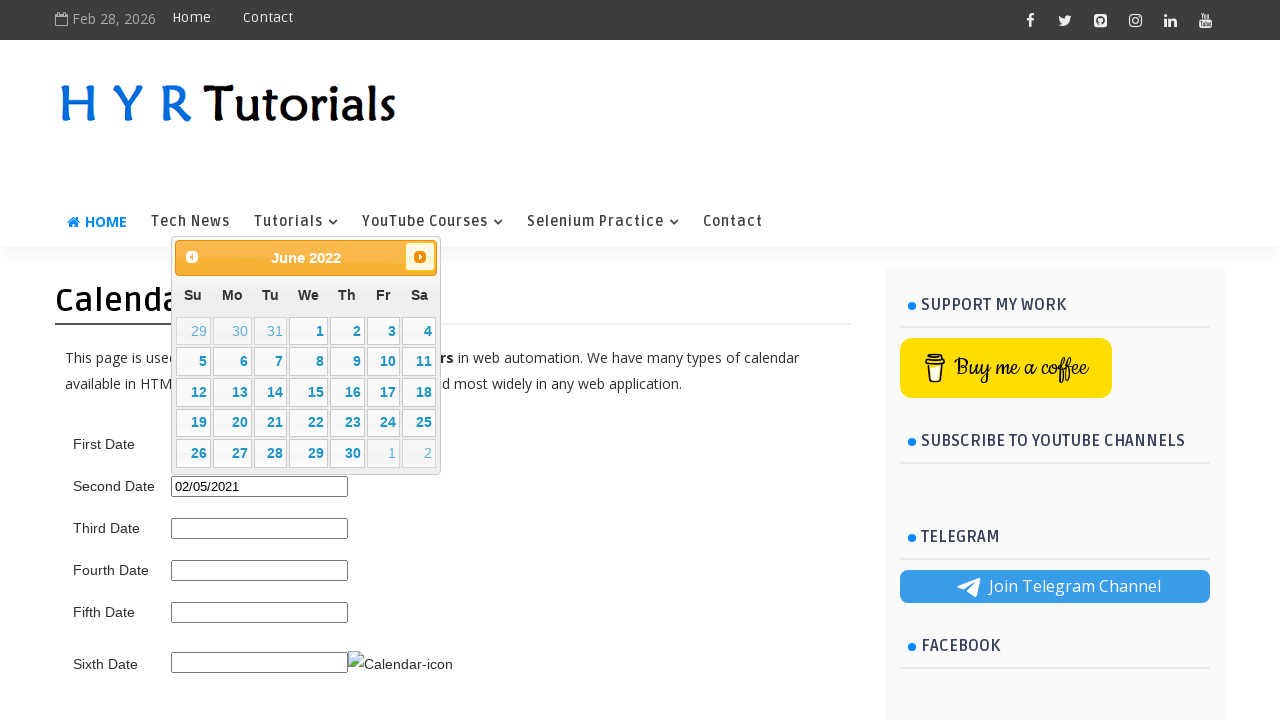

Clicked next month button to navigate forwards towards 2/2023 at (420, 257) on .ui-datepicker-next
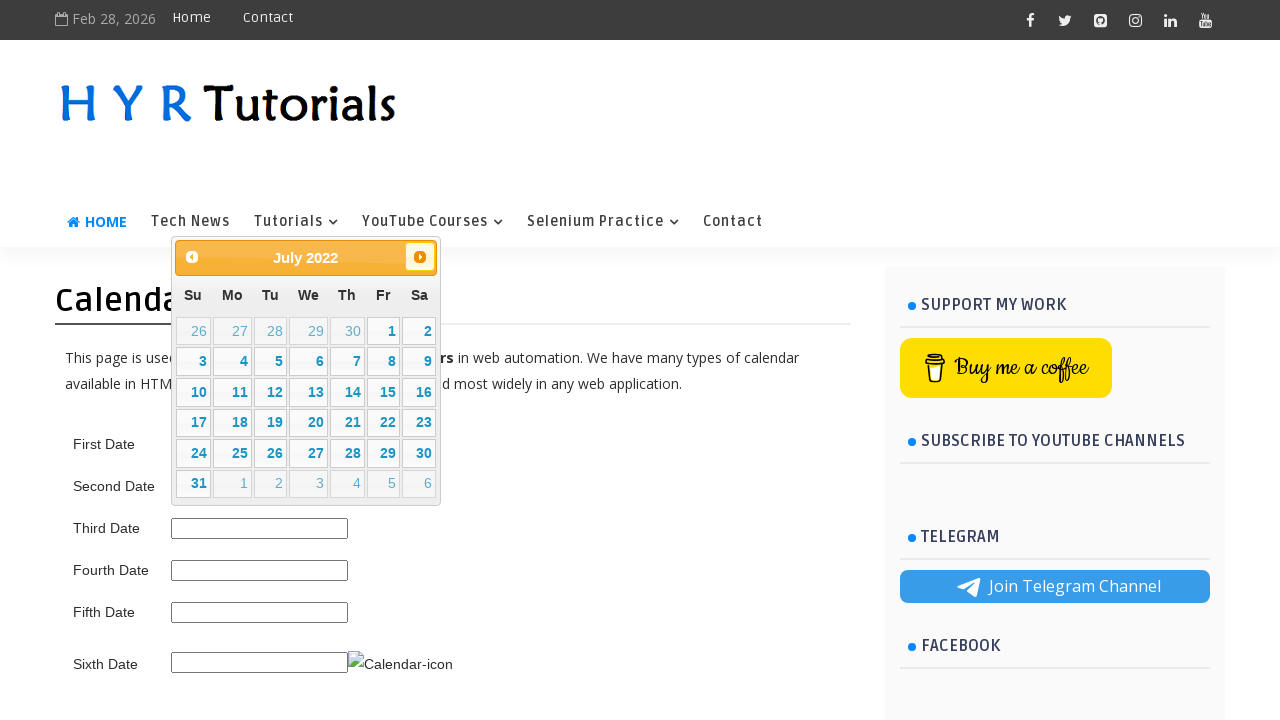

Retrieved updated calendar month/year from title
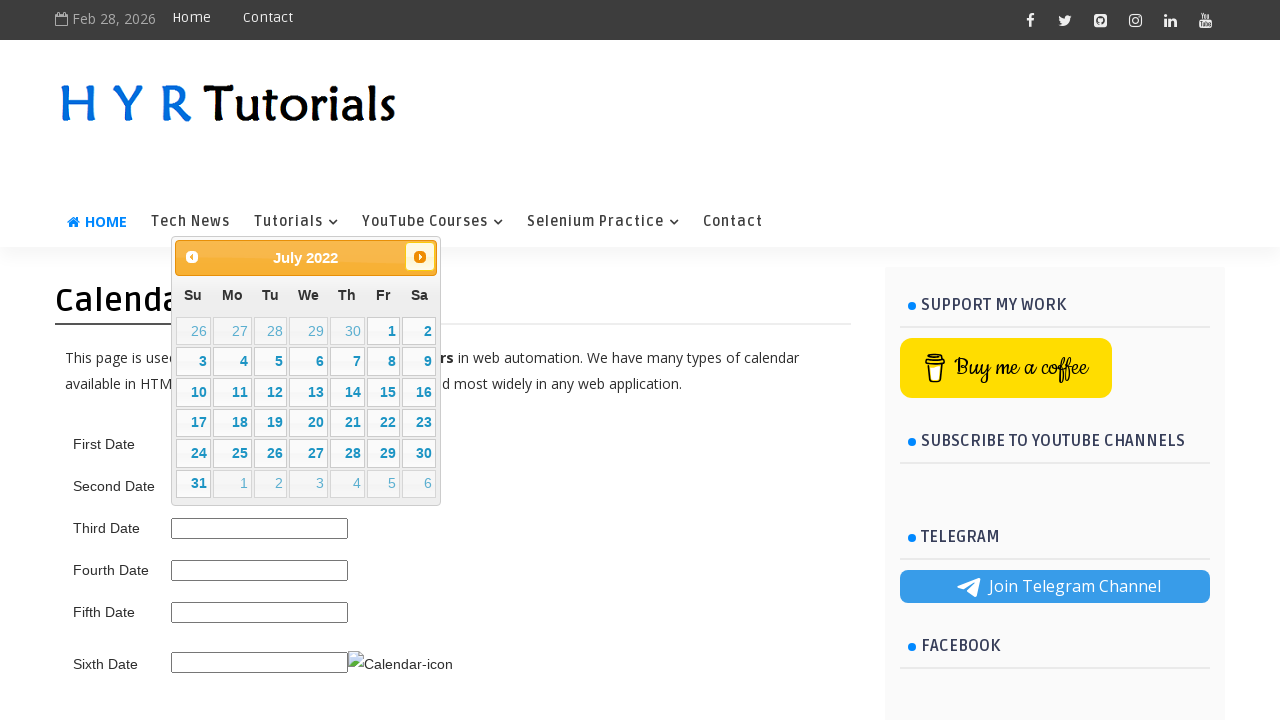

Clicked next month button to navigate forwards towards 2/2023 at (420, 257) on .ui-datepicker-next
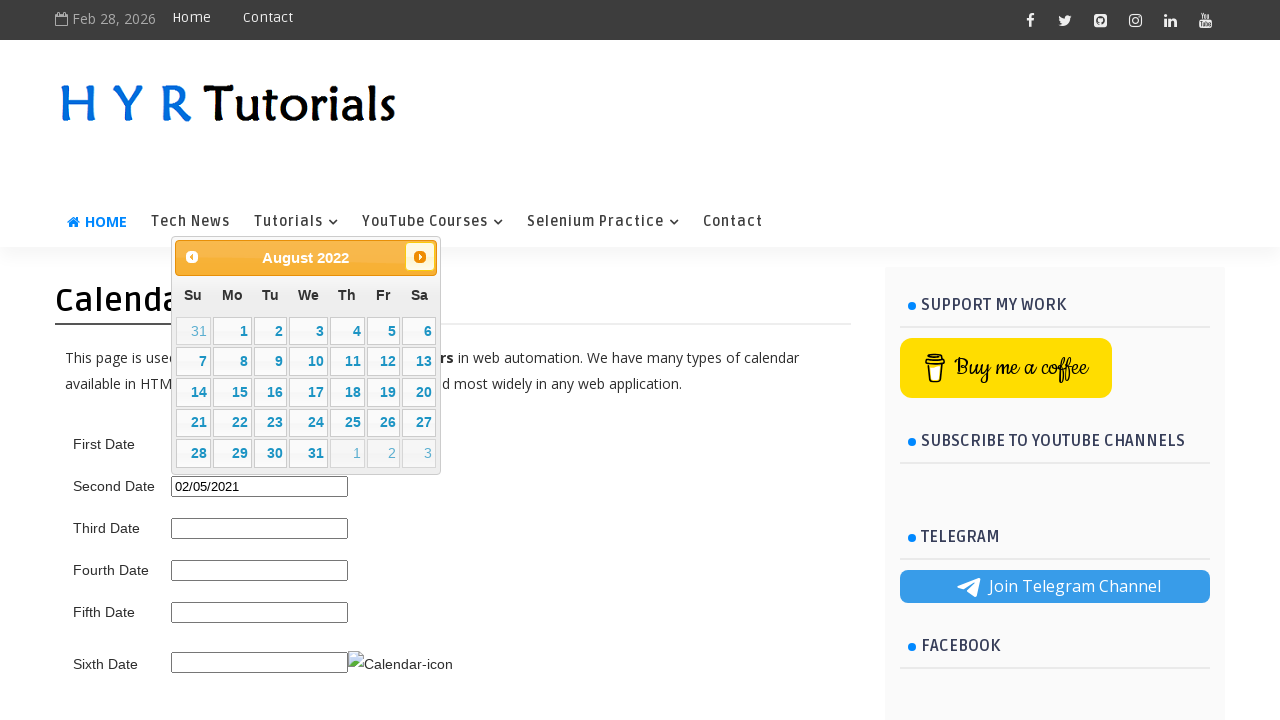

Retrieved updated calendar month/year from title
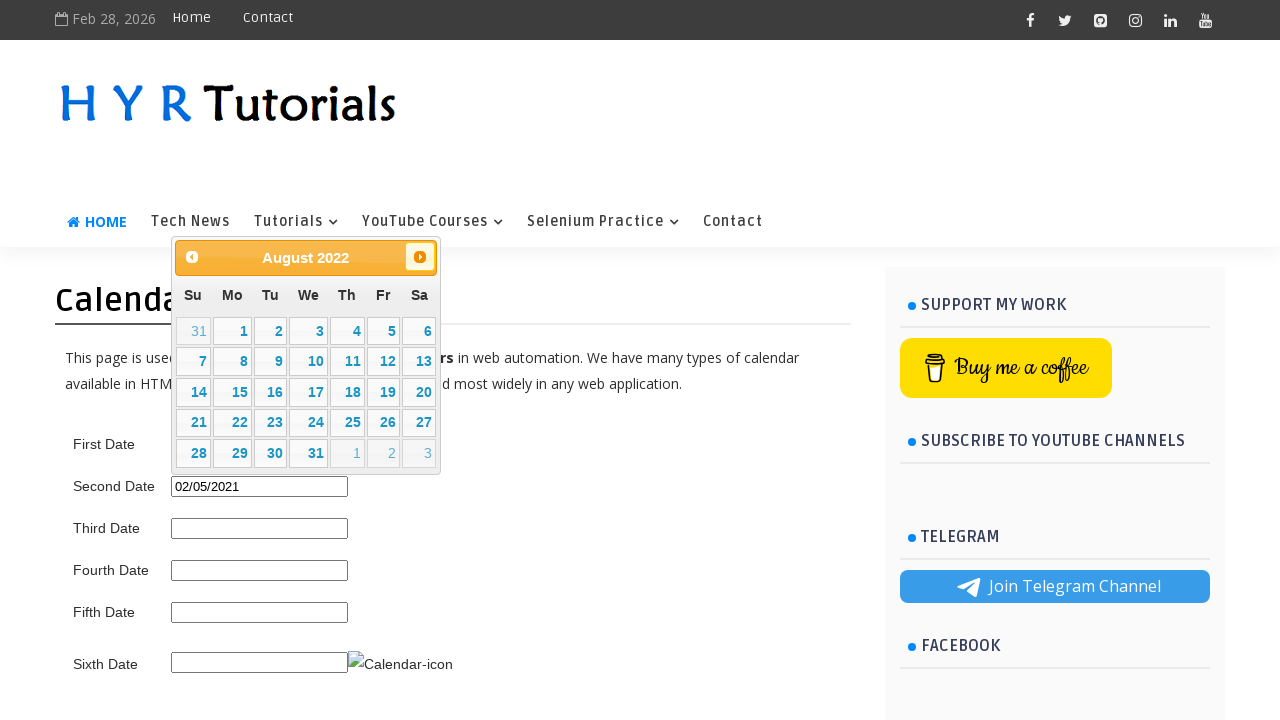

Clicked next month button to navigate forwards towards 2/2023 at (420, 257) on .ui-datepicker-next
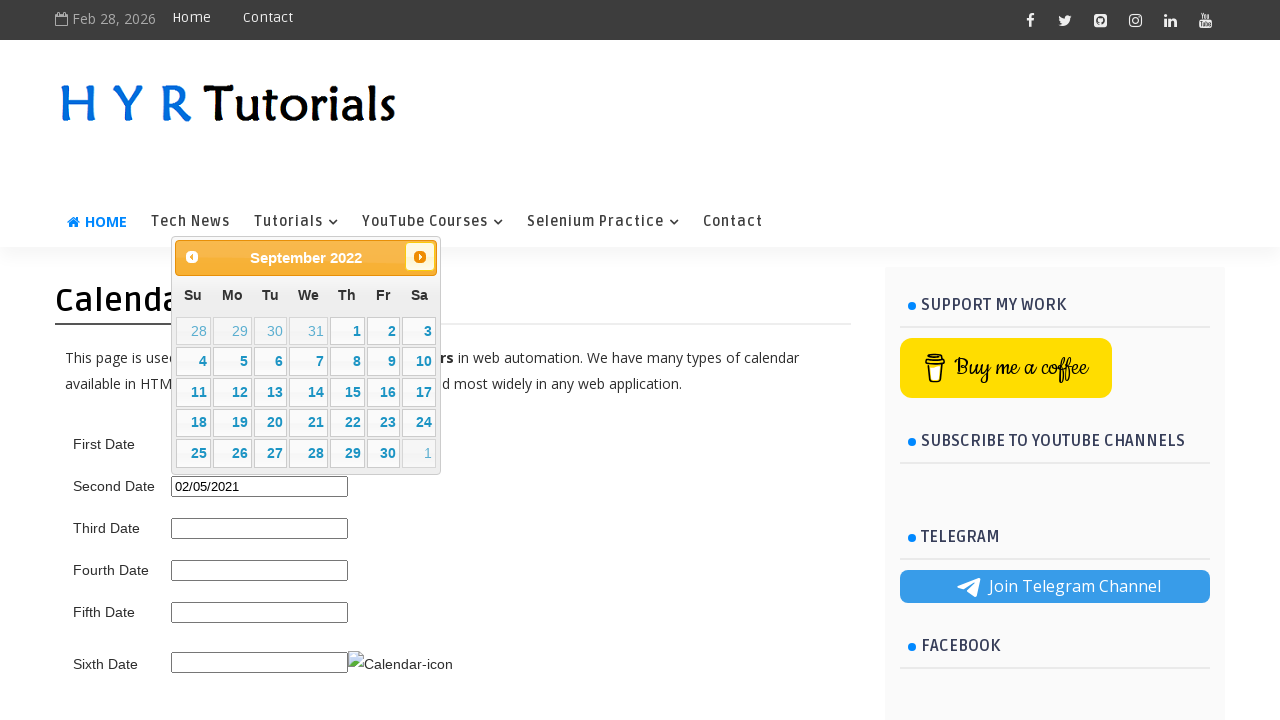

Retrieved updated calendar month/year from title
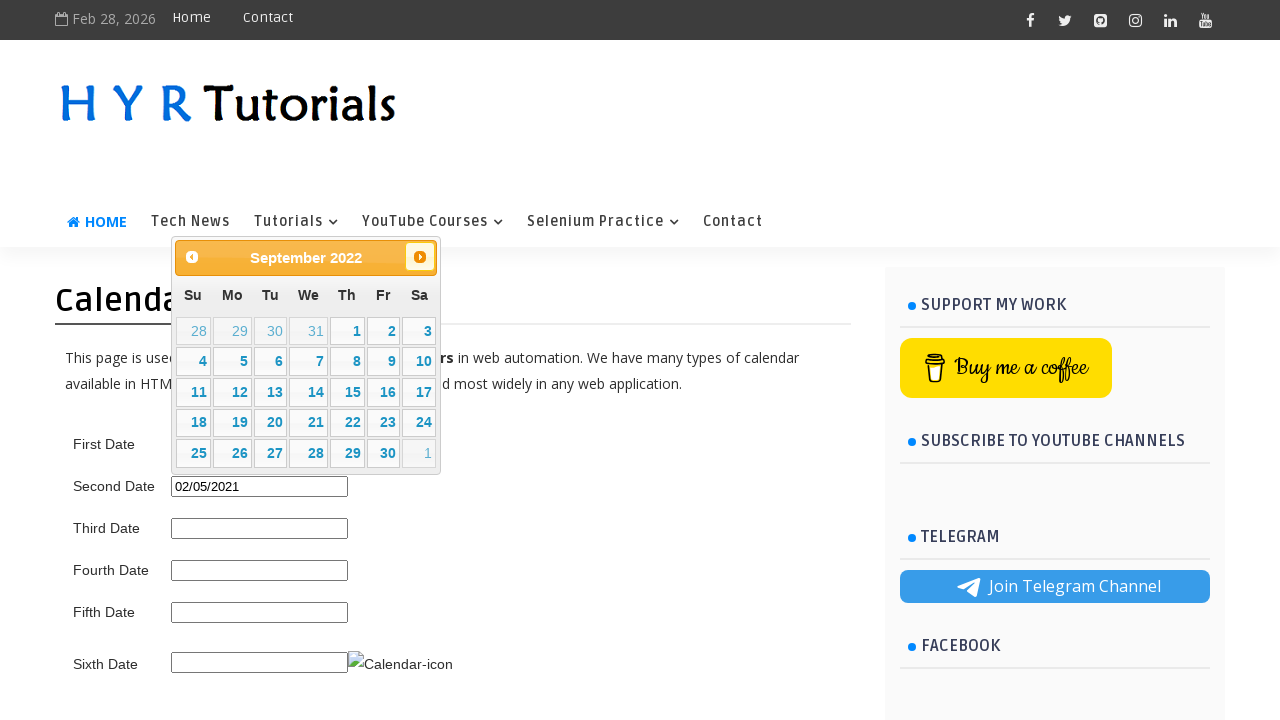

Clicked next month button to navigate forwards towards 2/2023 at (420, 257) on .ui-datepicker-next
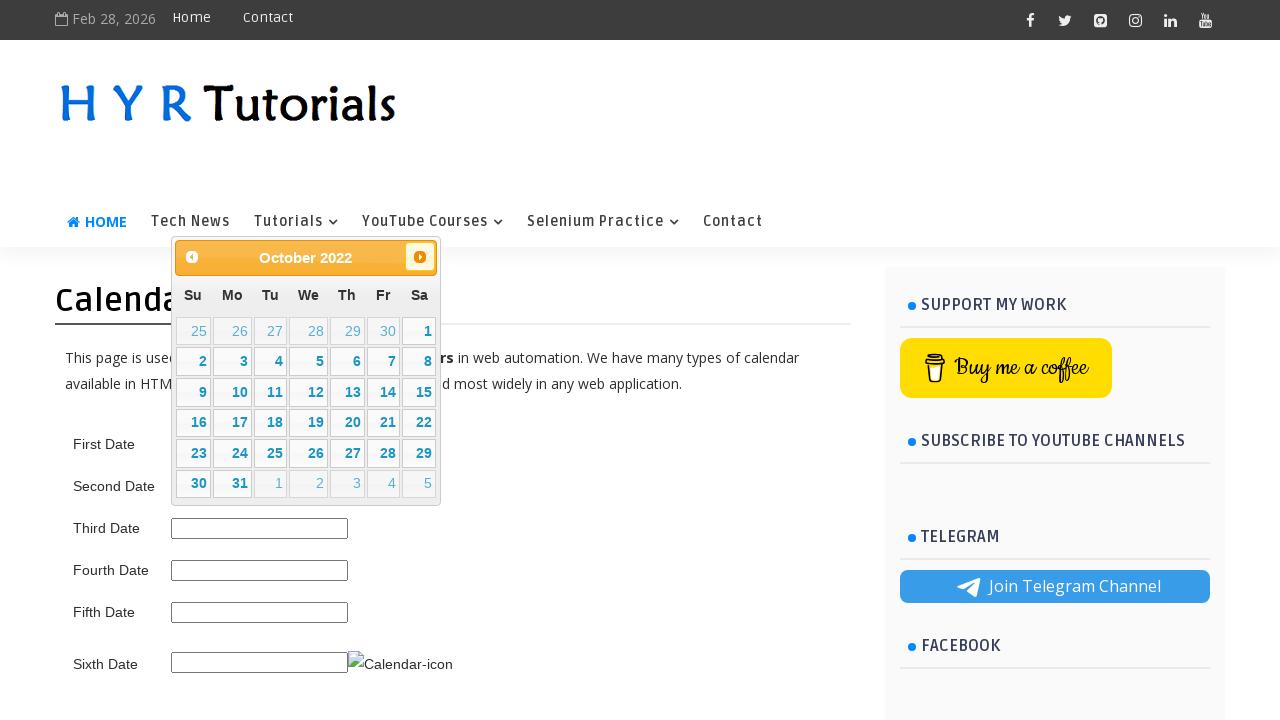

Retrieved updated calendar month/year from title
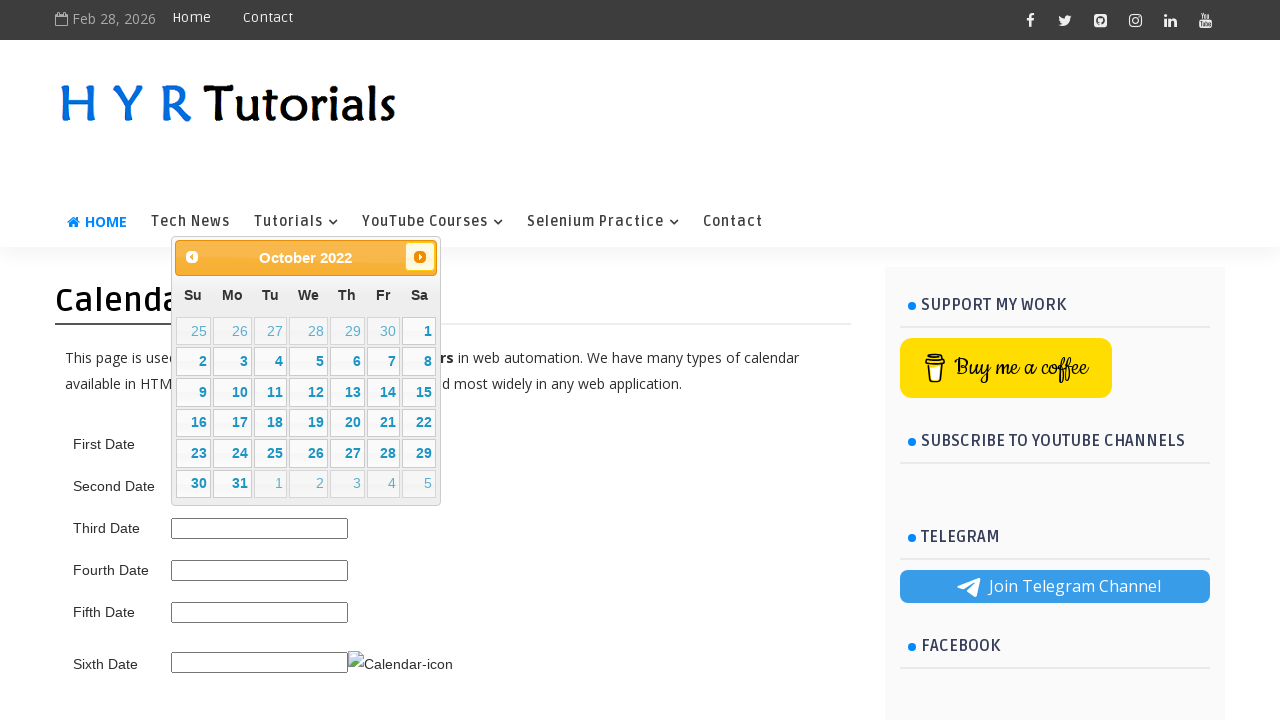

Clicked next month button to navigate forwards towards 2/2023 at (420, 257) on .ui-datepicker-next
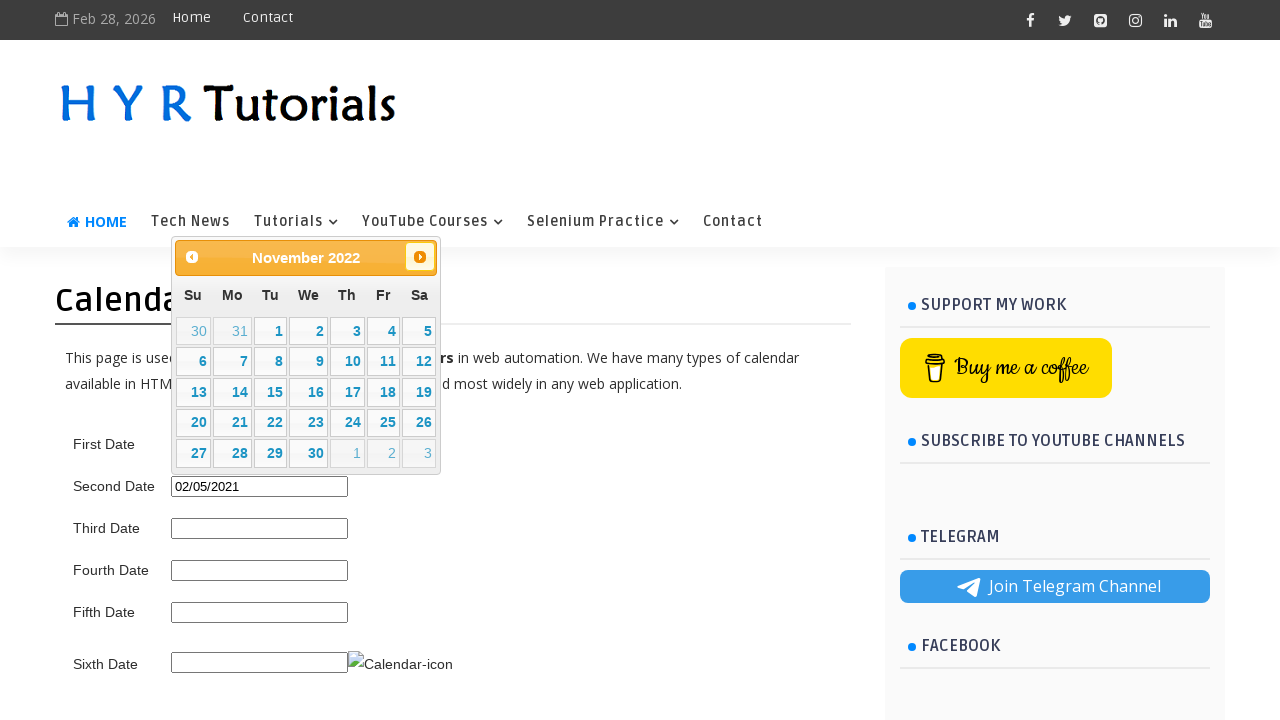

Retrieved updated calendar month/year from title
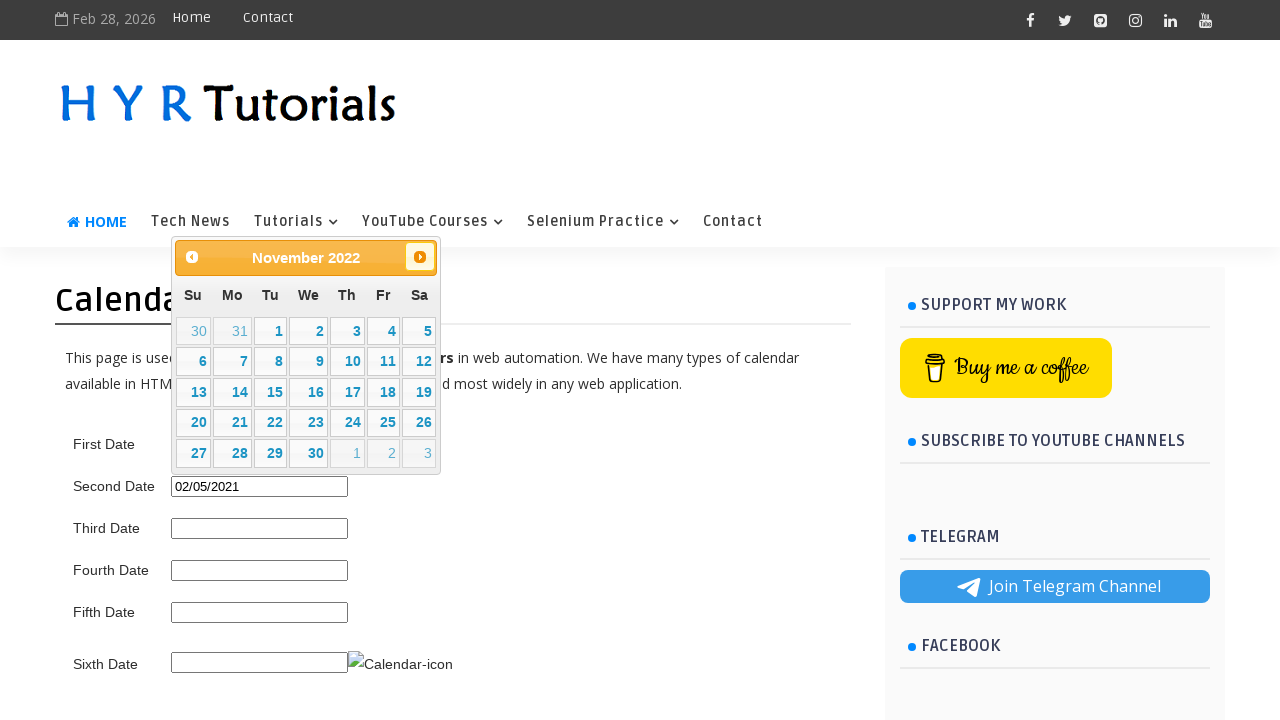

Clicked next month button to navigate forwards towards 2/2023 at (420, 257) on .ui-datepicker-next
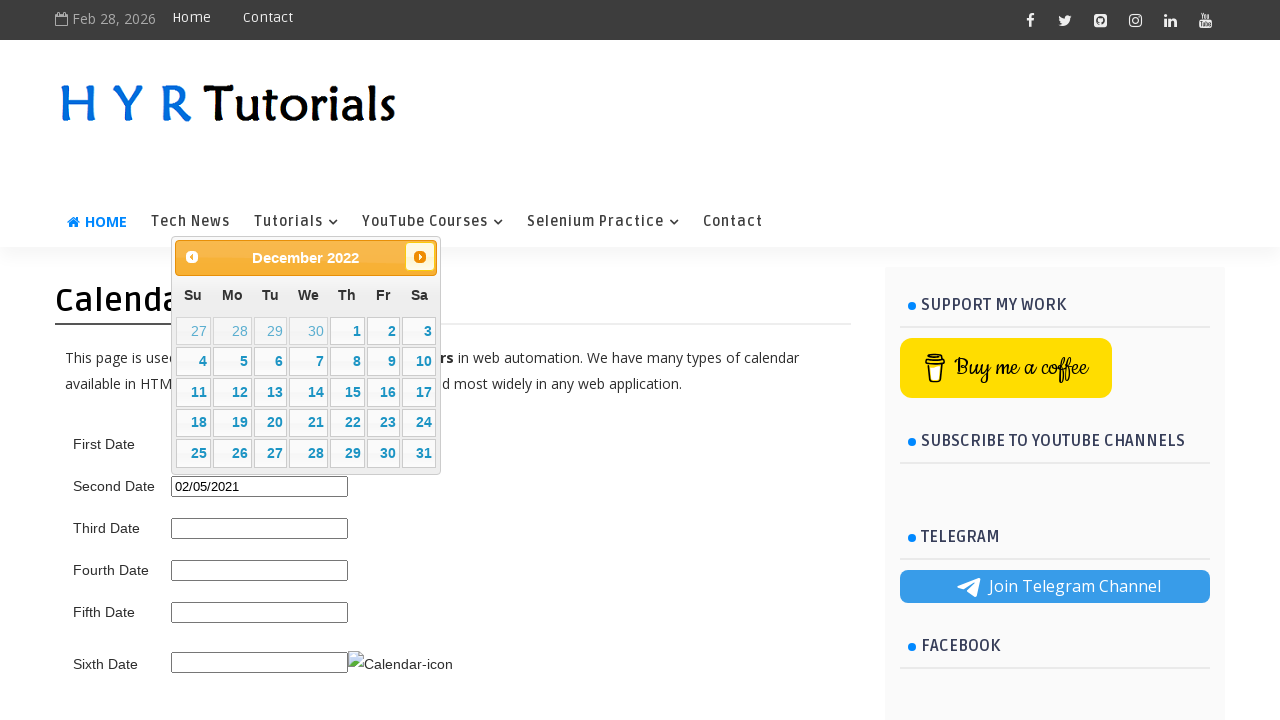

Retrieved updated calendar month/year from title
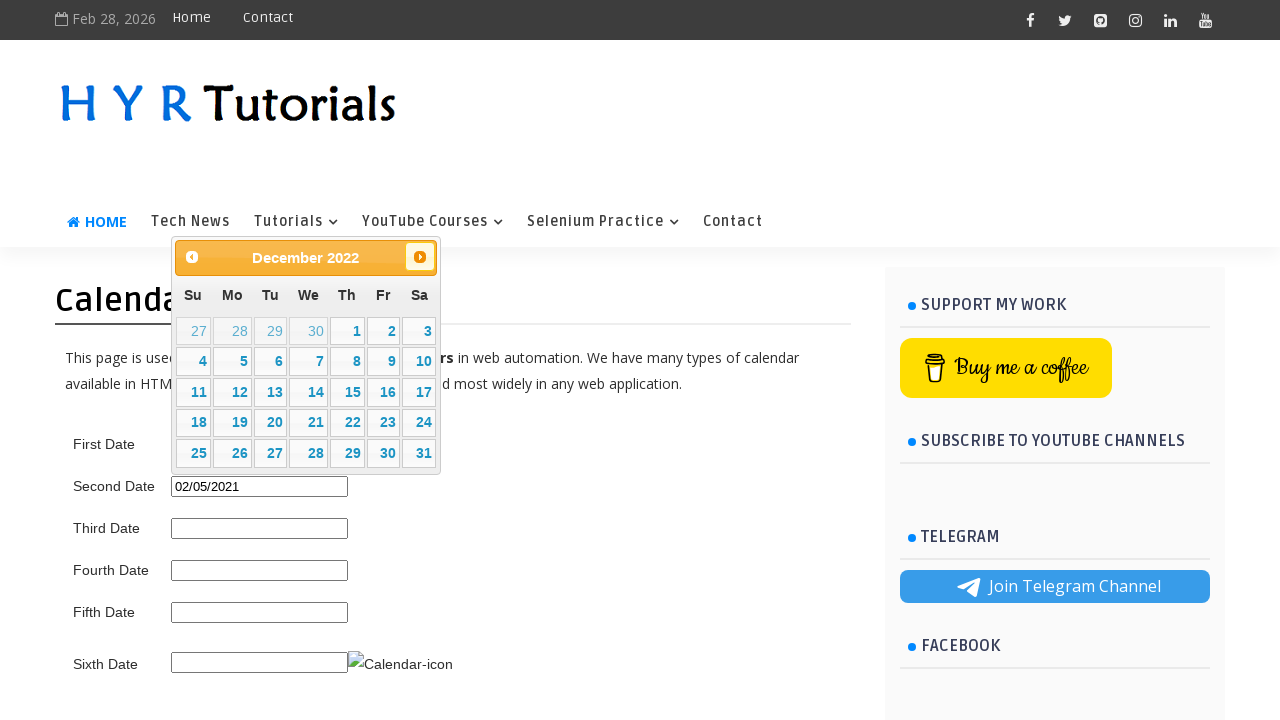

Clicked next month button to navigate forwards towards 2/2023 at (420, 257) on .ui-datepicker-next
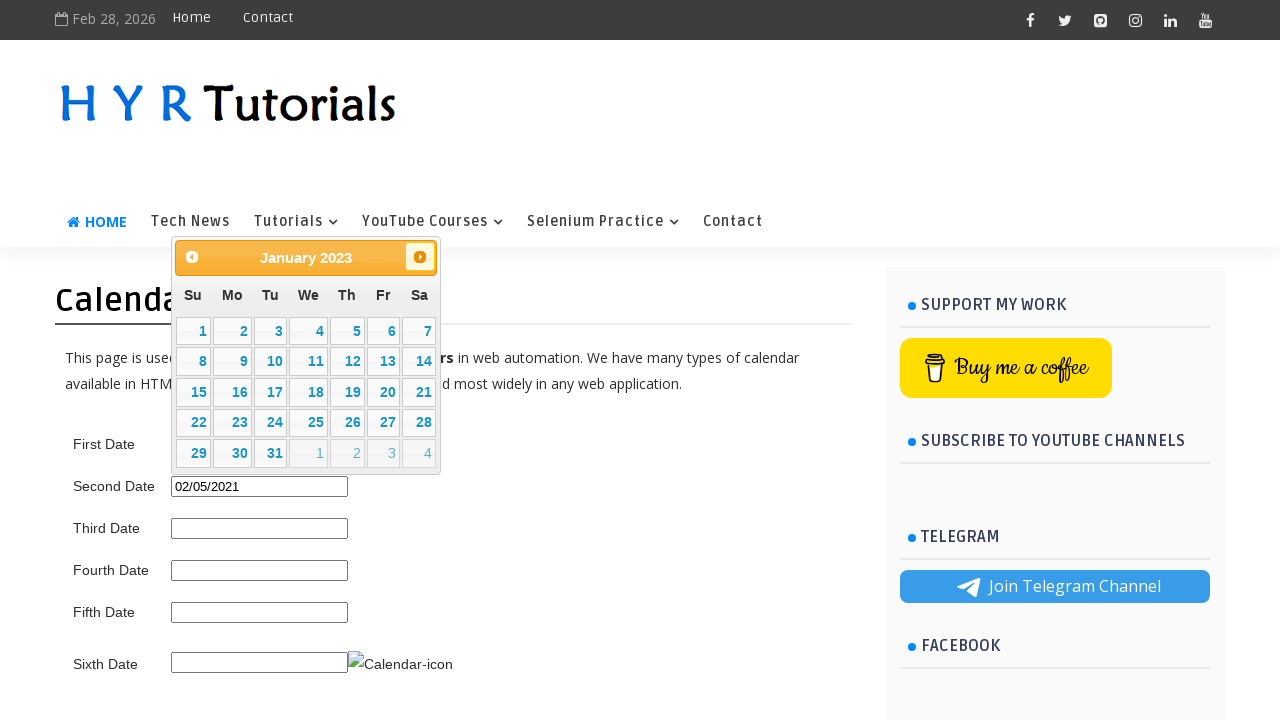

Retrieved updated calendar month/year from title
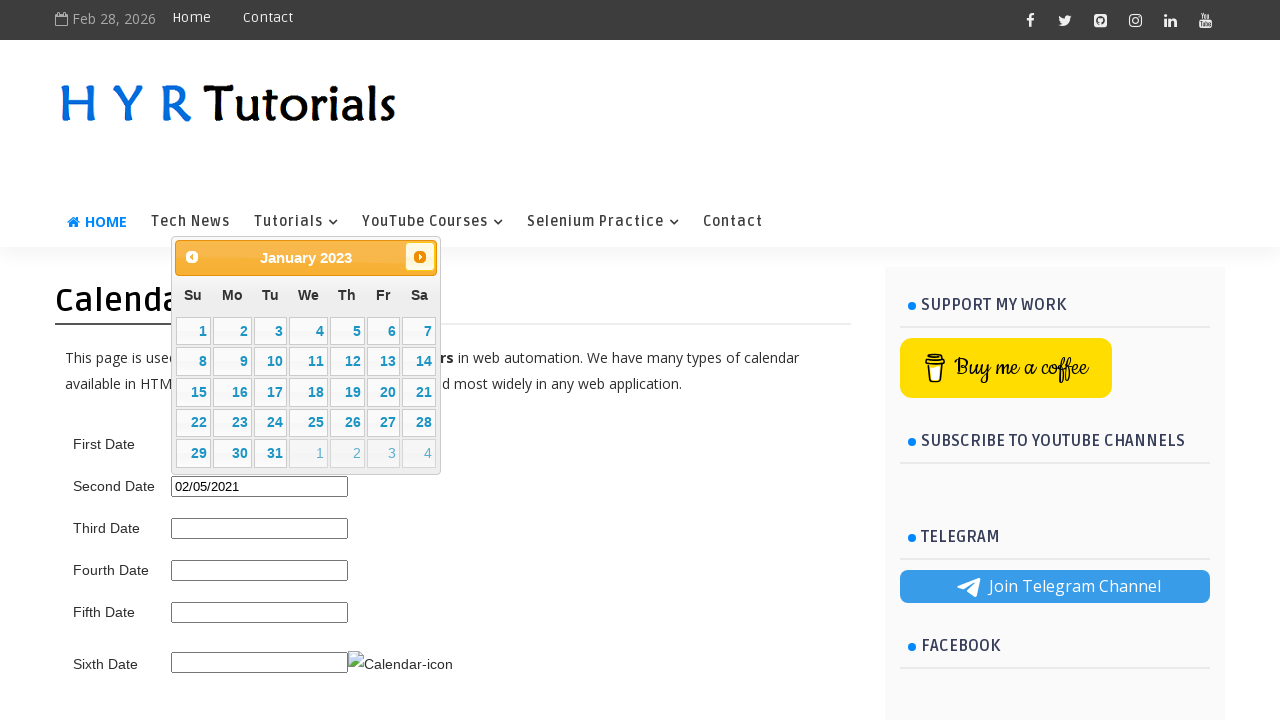

Clicked next month button to navigate forwards towards 2/2023 at (420, 257) on .ui-datepicker-next
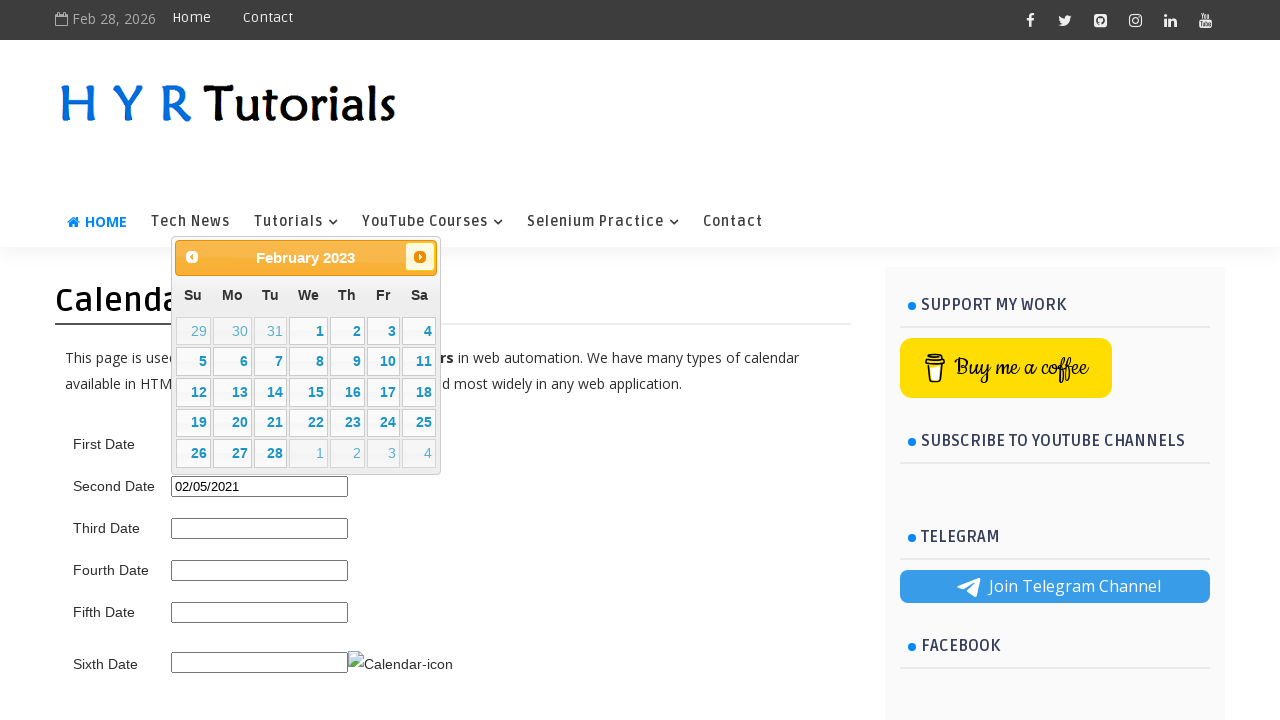

Retrieved updated calendar month/year from title
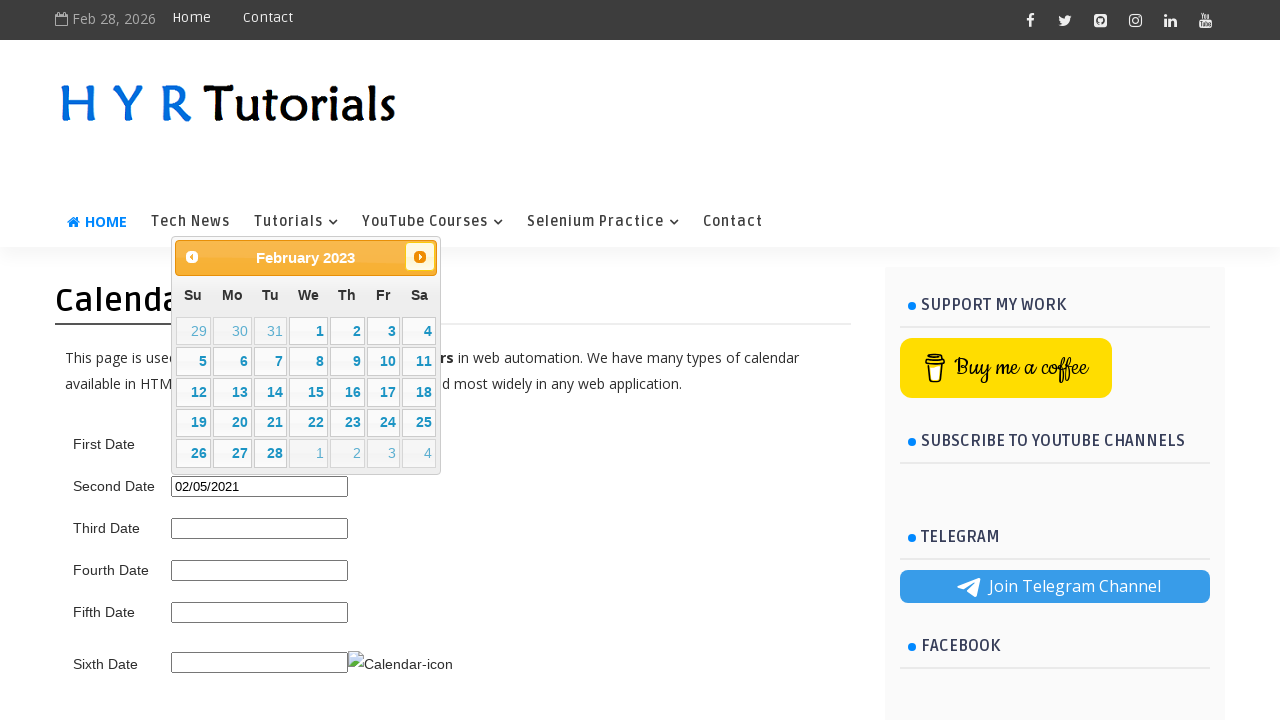

Clicked next month button to navigate forwards towards 2/2023 at (420, 257) on .ui-datepicker-next
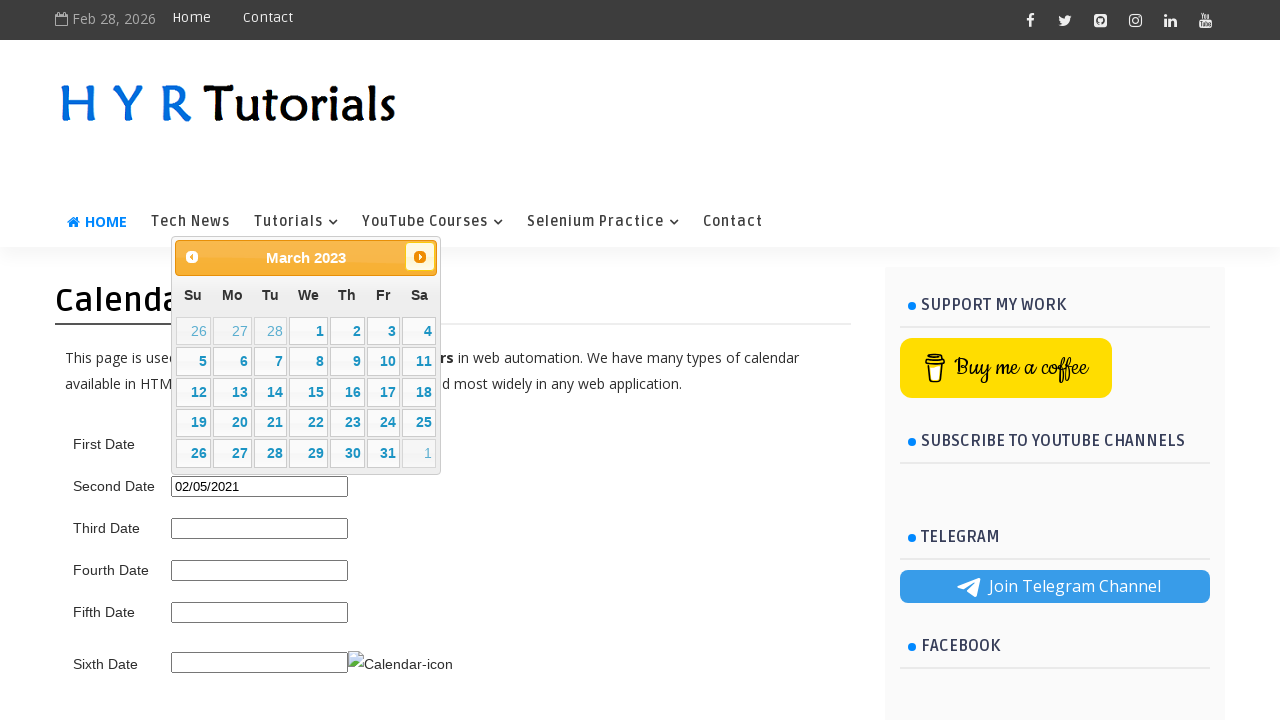

Retrieved updated calendar month/year from title
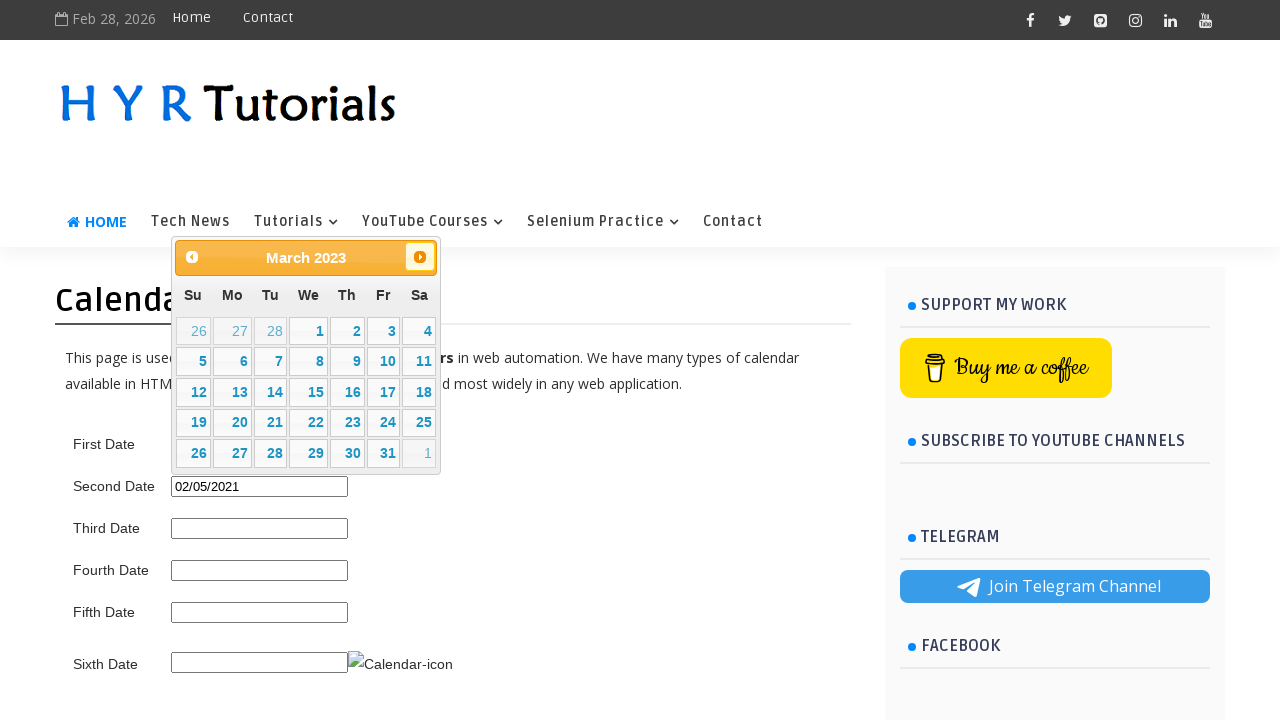

Clicked day 15 on the calendar at (309, 392) on //table[@class='ui-datepicker-calendar']//td[not(contains(@class,'ui-datepicker-
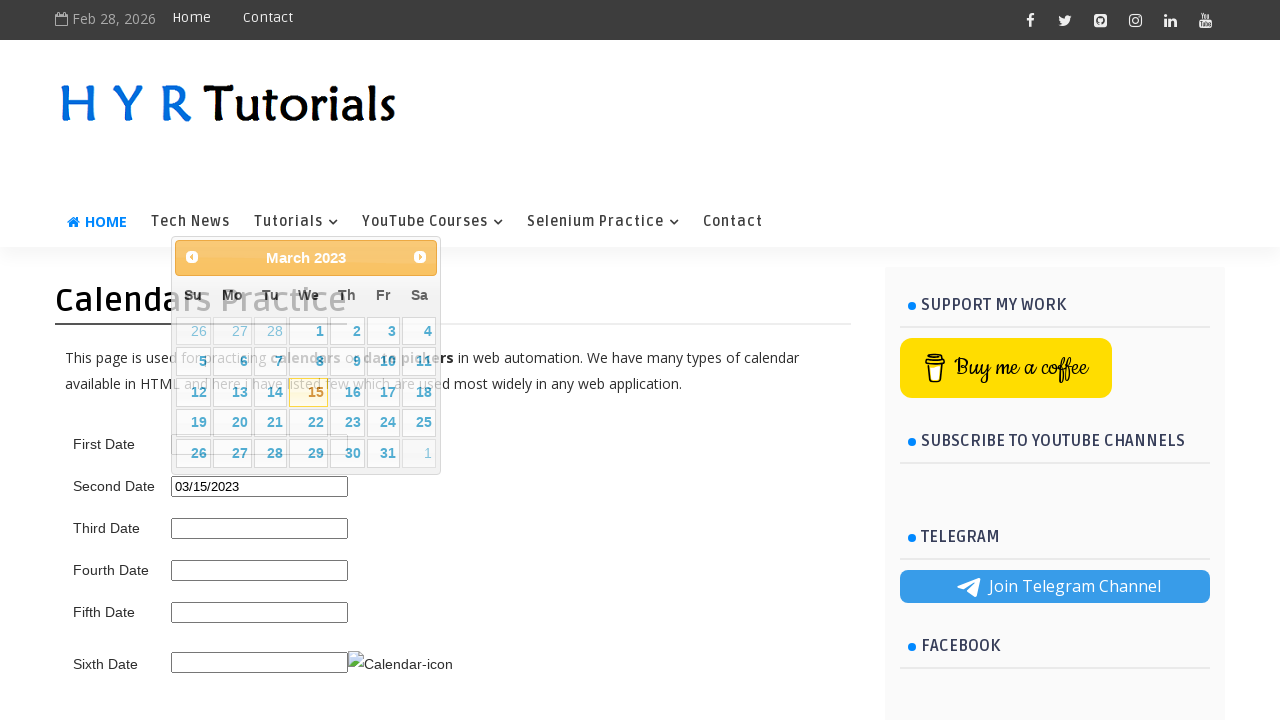

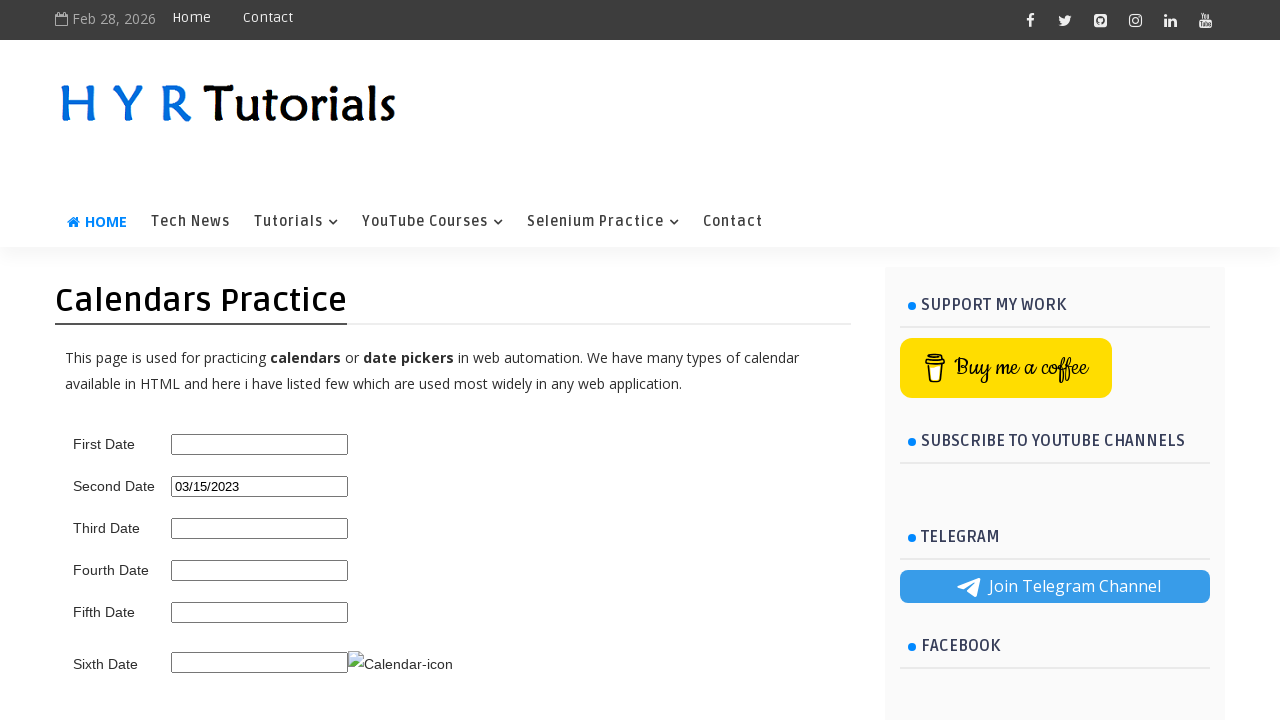